Completes the RPA Challenge by clicking the Start button and filling out a form with personal information (first name, last name, company, role, address, email, phone) multiple times, submitting each entry.

Starting URL: https://rpachallenge.com

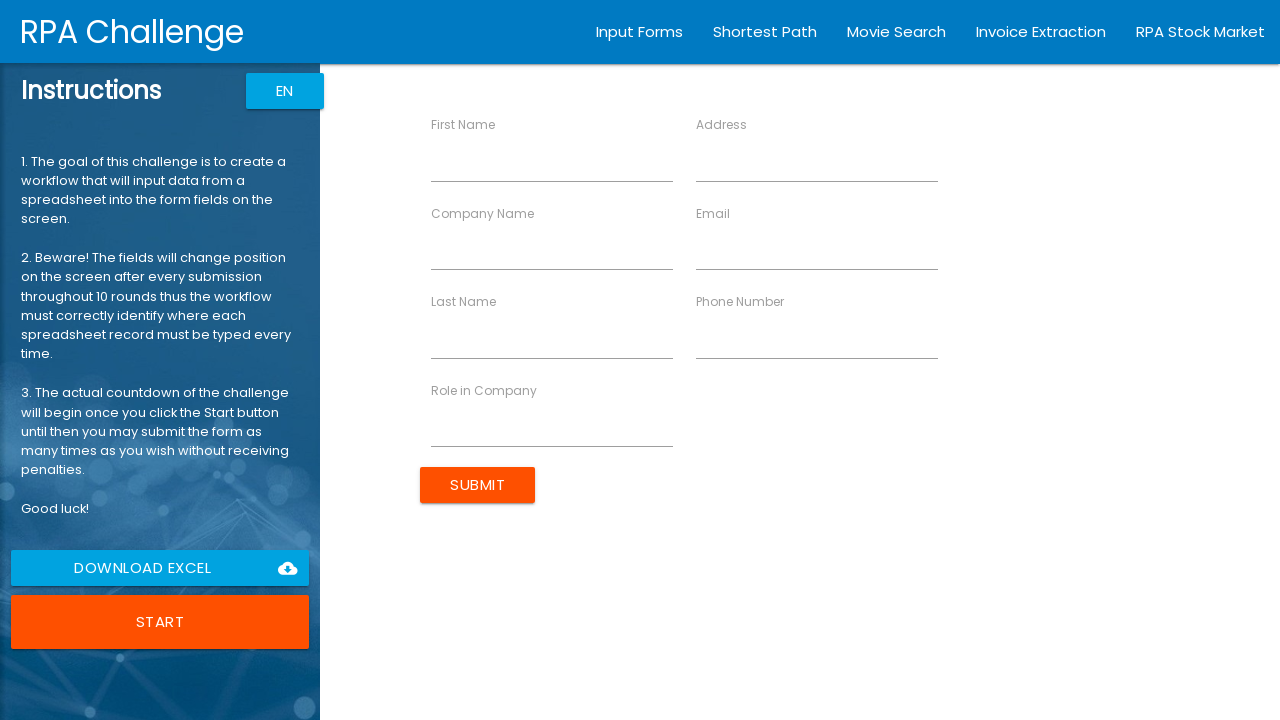

Clicked START button to begin RPA Challenge at (160, 622) on xpath=/html/body/app-root/div[2]/app-rpa1/div/div[1]/div[6]/button
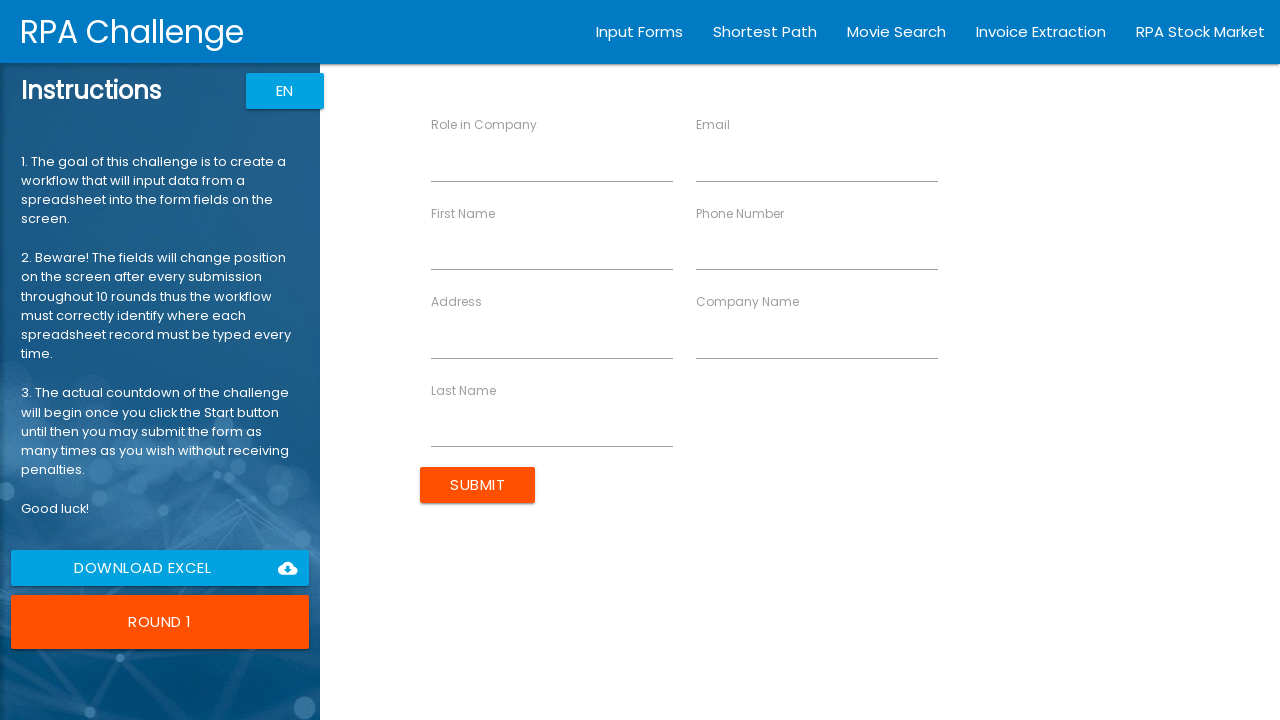

Clicked First Name field at (463, 213) on internal:text="First Name"i
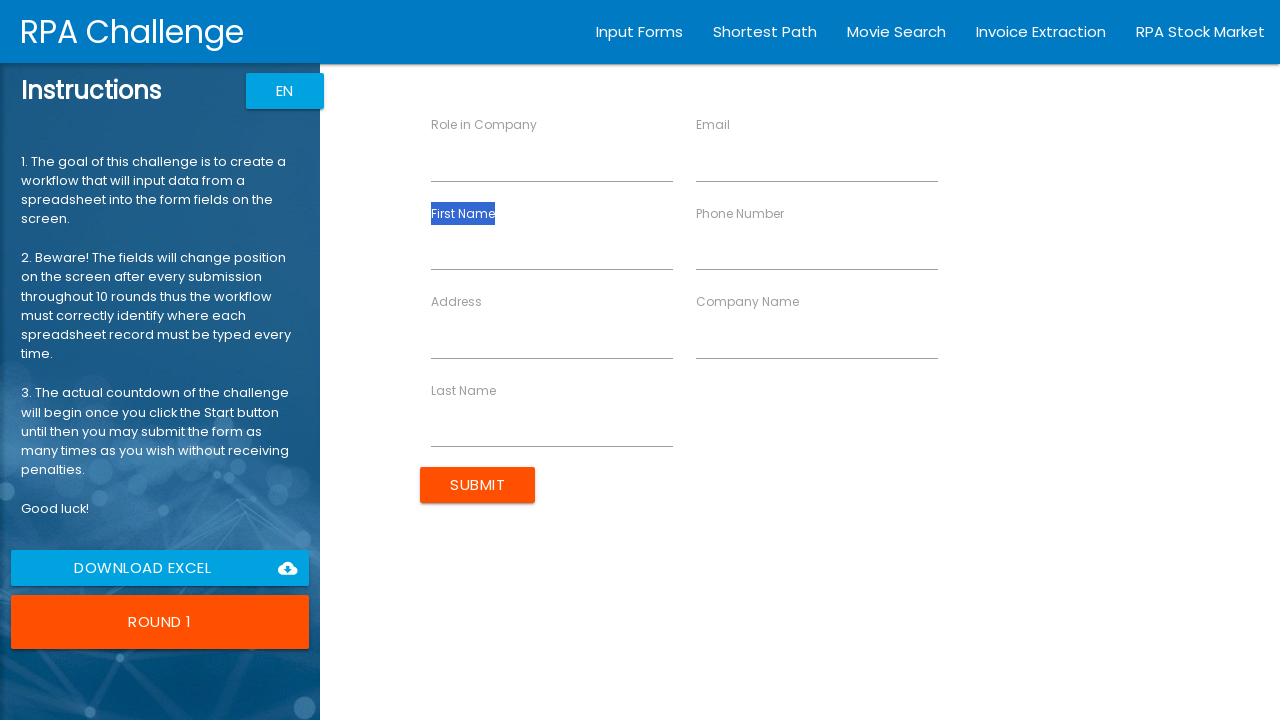

Pressed Tab to focus on First Name input
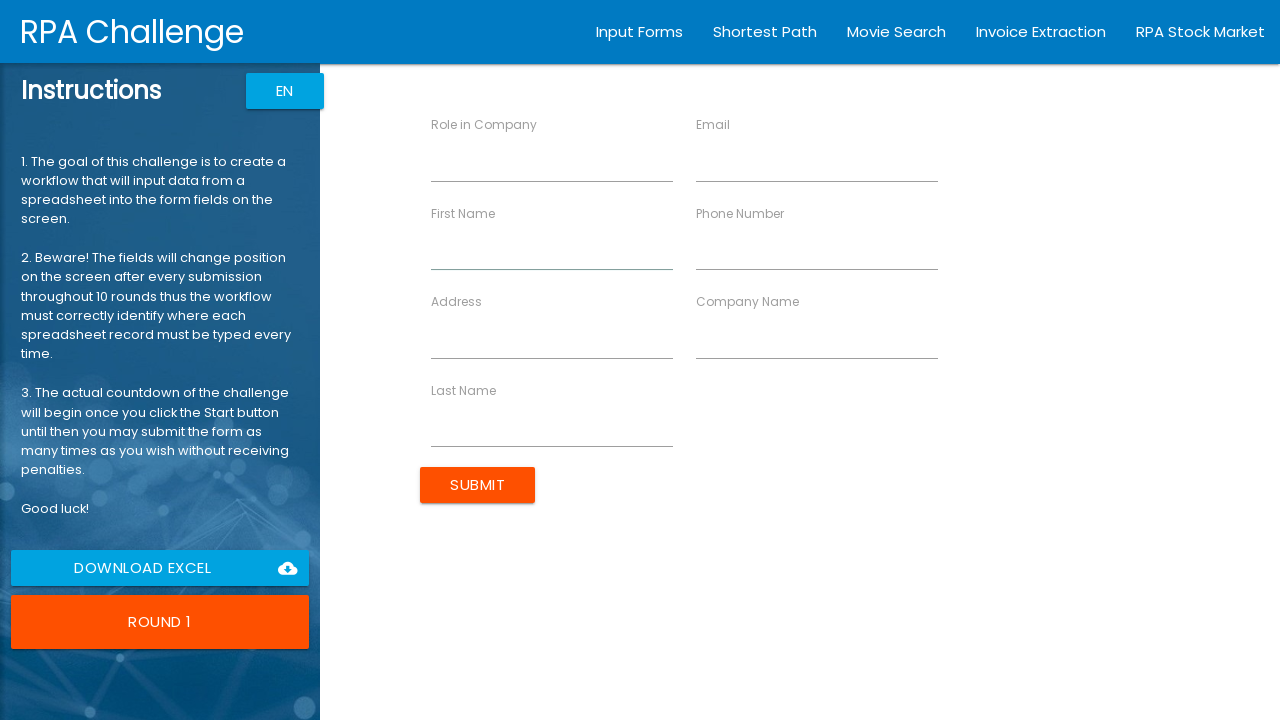

Entered First Name: John
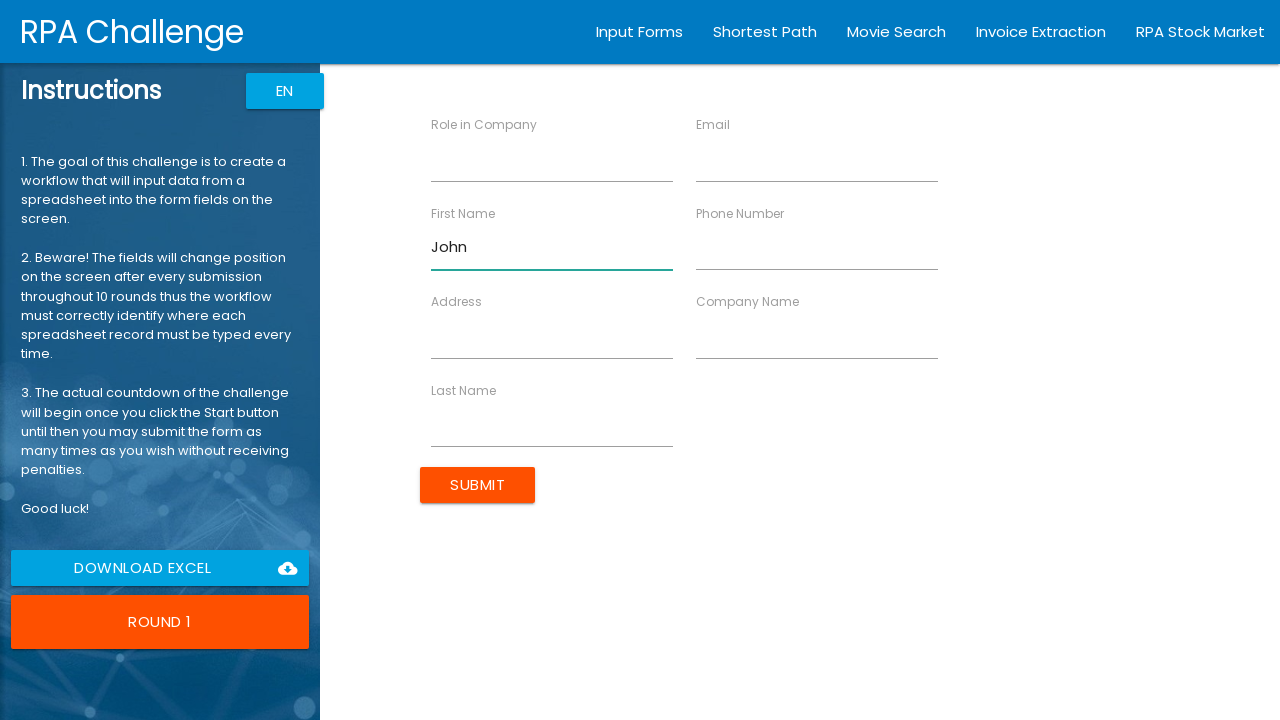

Clicked Last Name field at (464, 390) on internal:text="Last Name"i
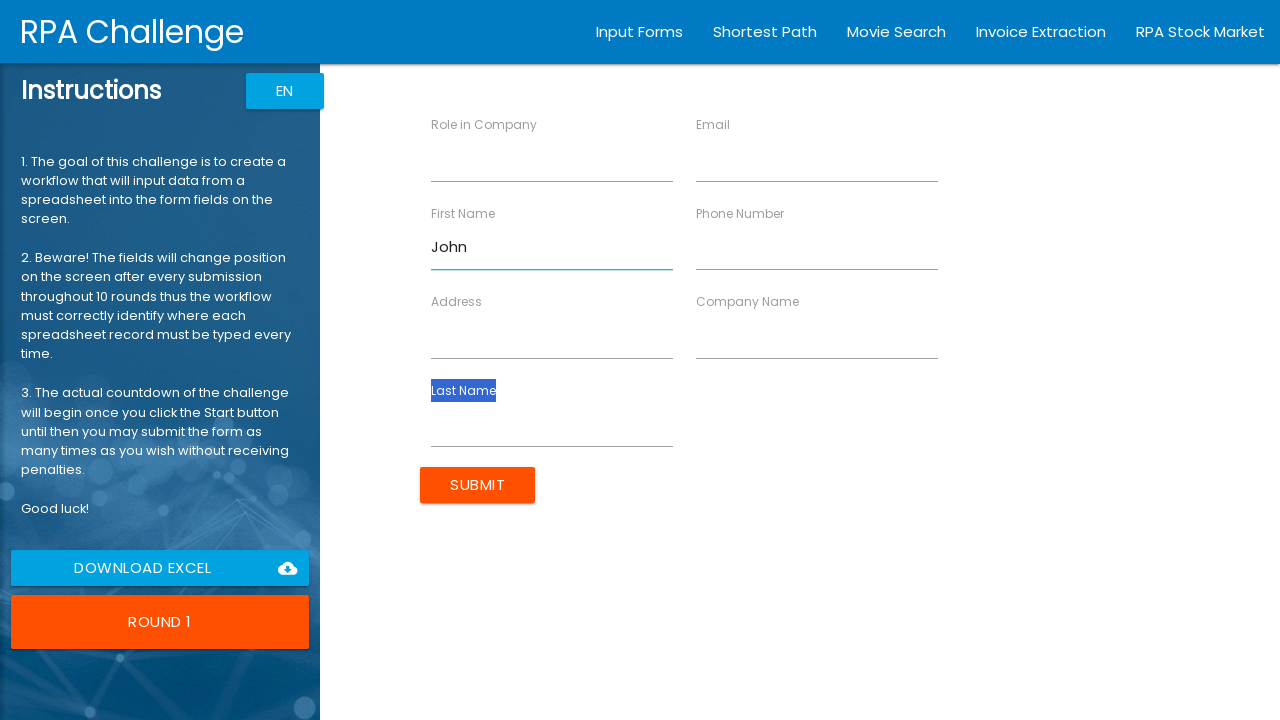

Pressed Tab to focus on Last Name input
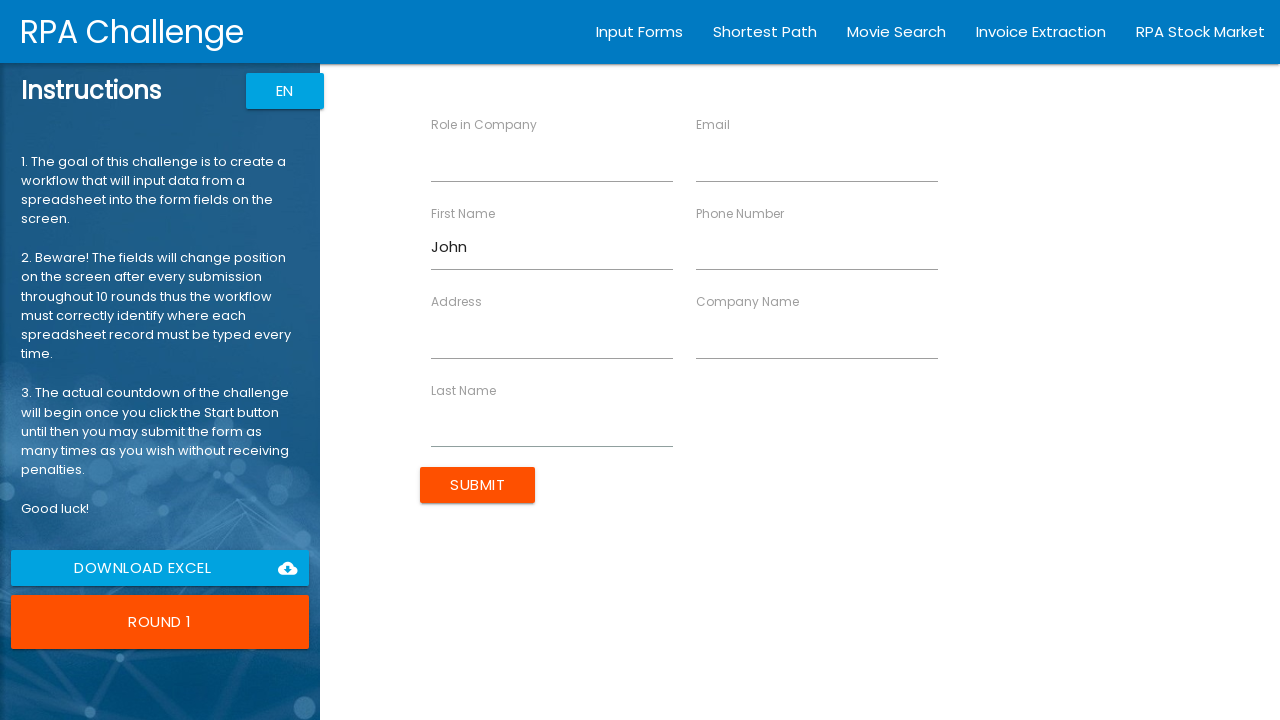

Entered Last Name: Smith
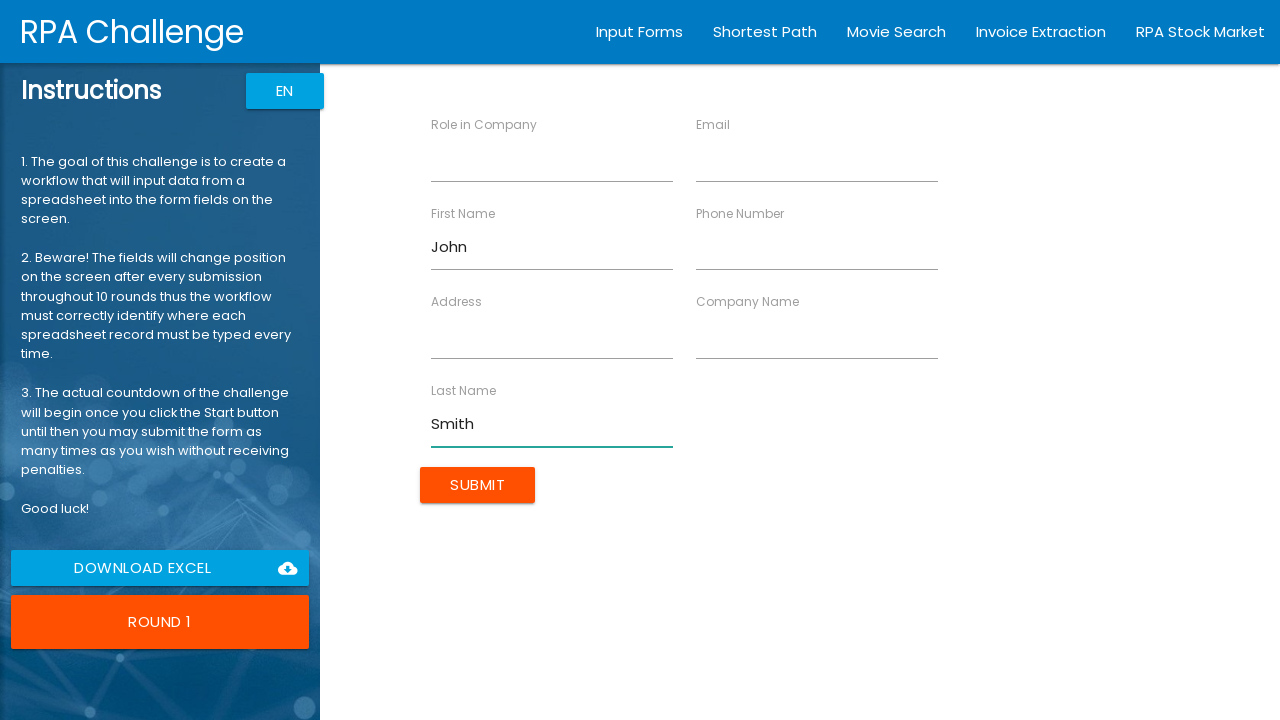

Clicked Company Name field at (747, 302) on internal:text="Company Name"i
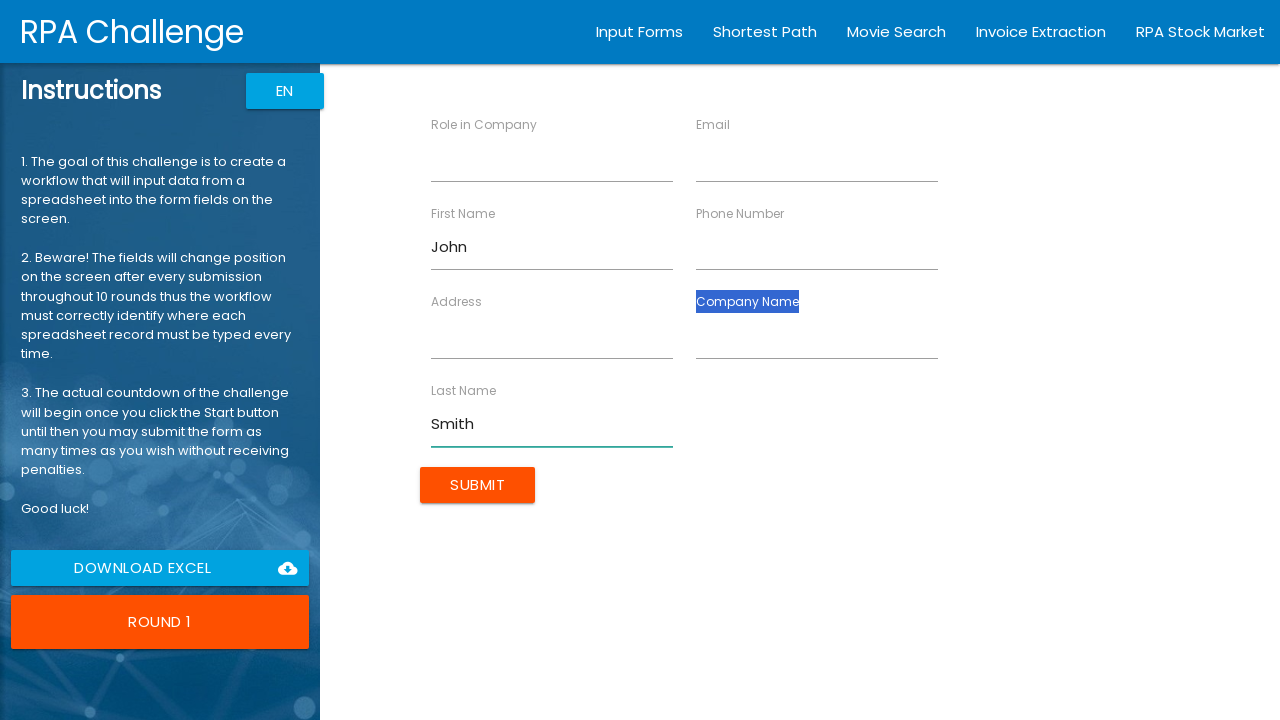

Pressed Tab to focus on Company Name input
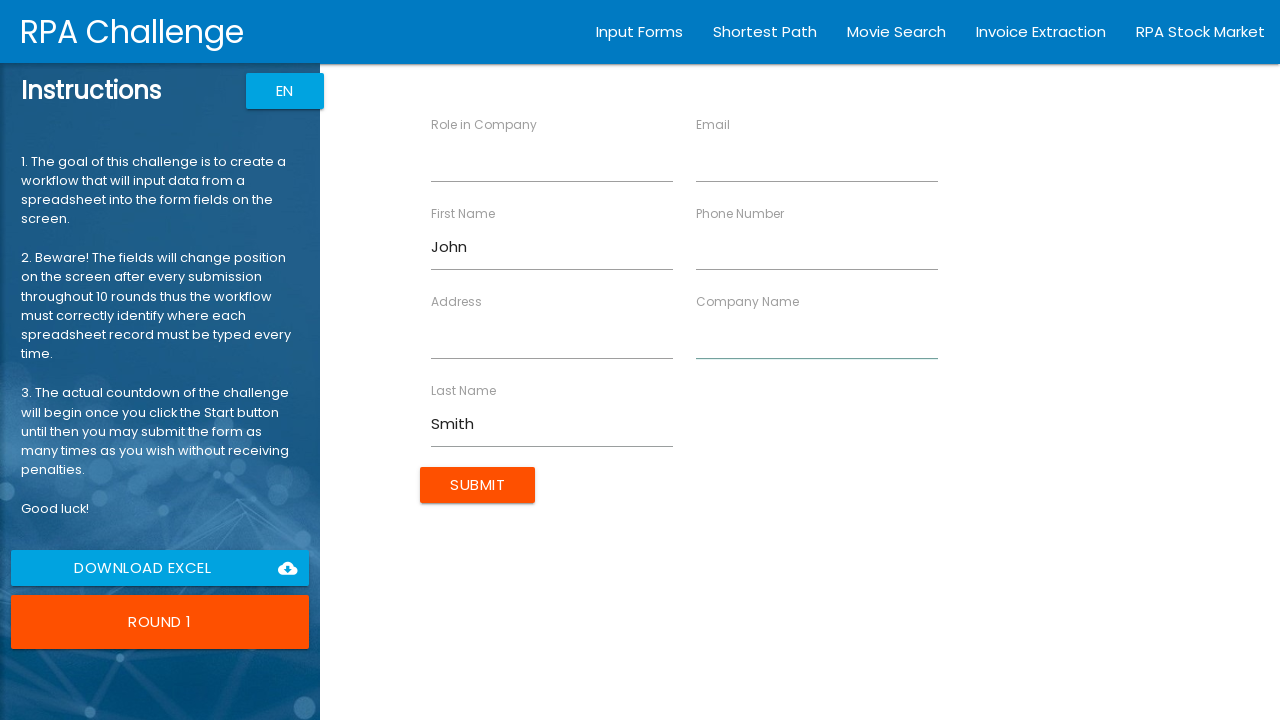

Entered Company Name: Acme Corp
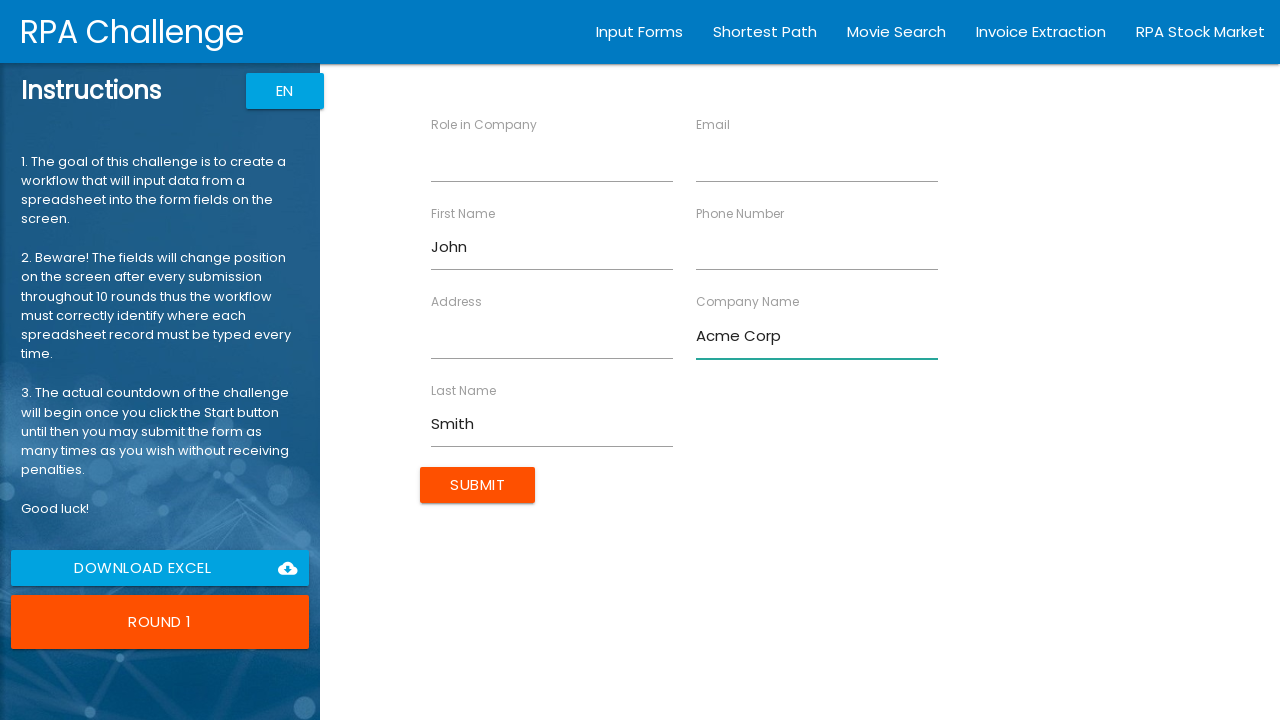

Clicked Role in Company field at (484, 124) on internal:text="Role in Company"i
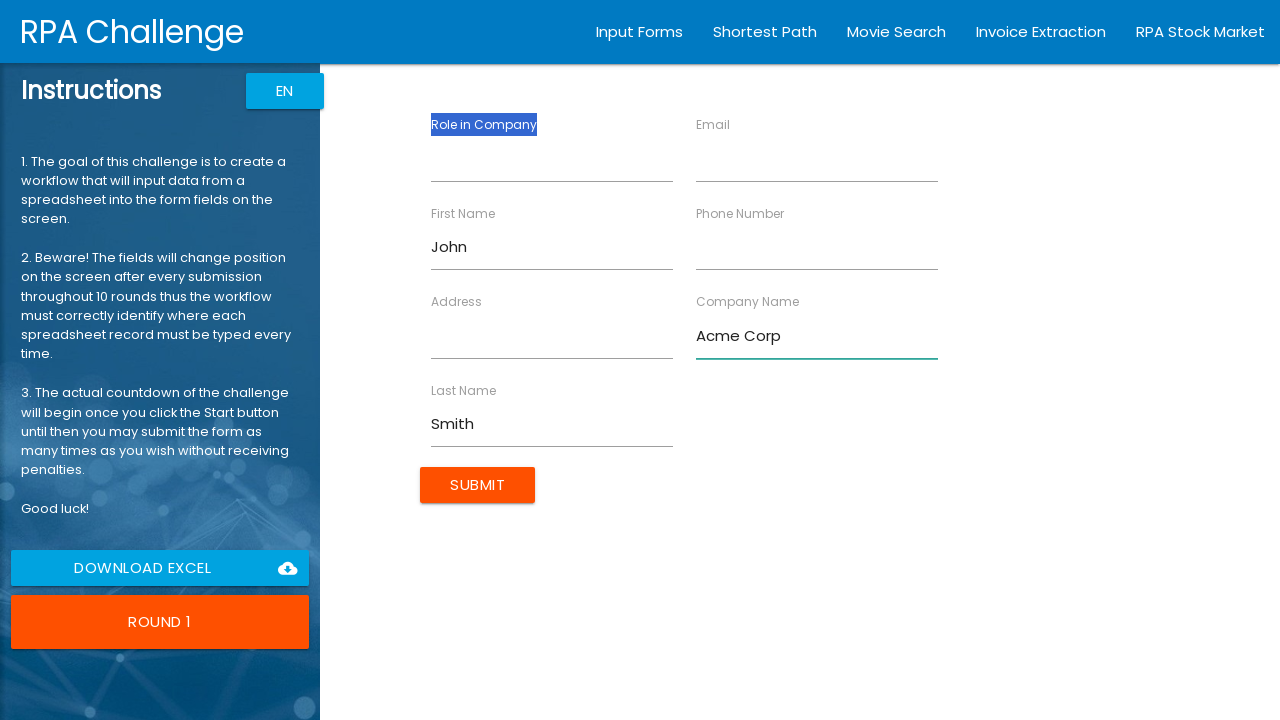

Pressed Tab to focus on Role in Company input
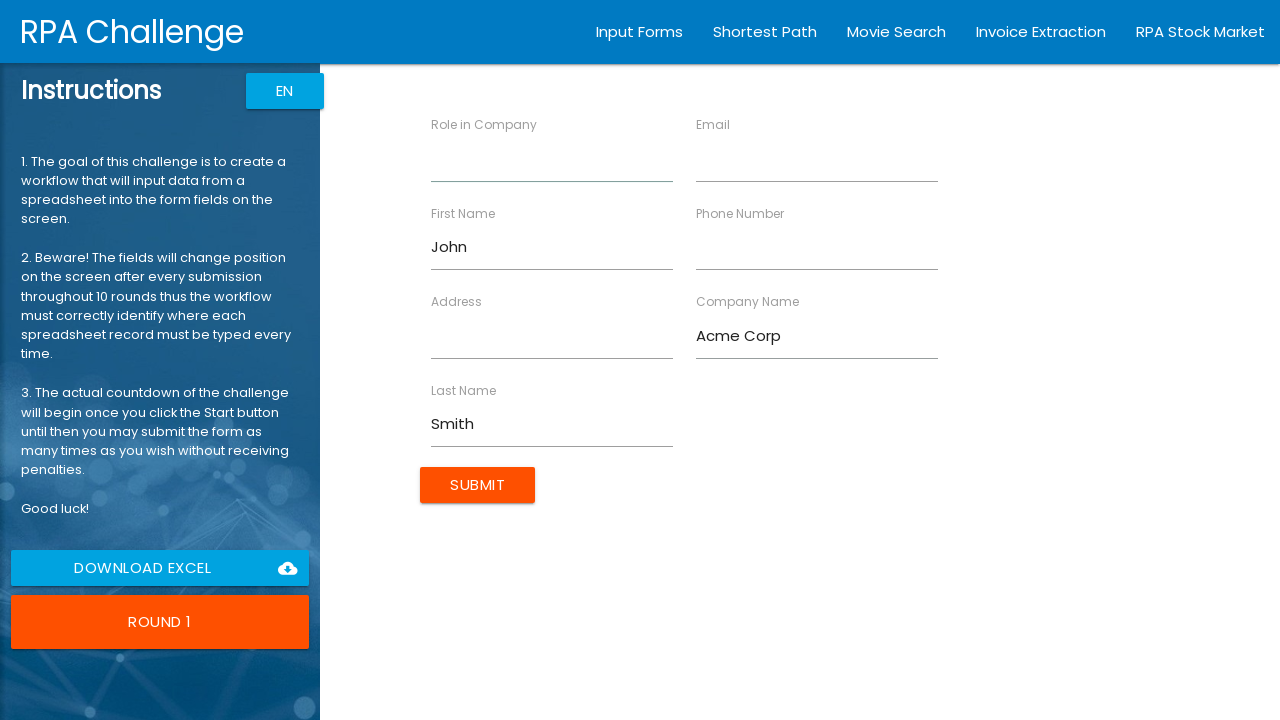

Entered Role in Company: Manager
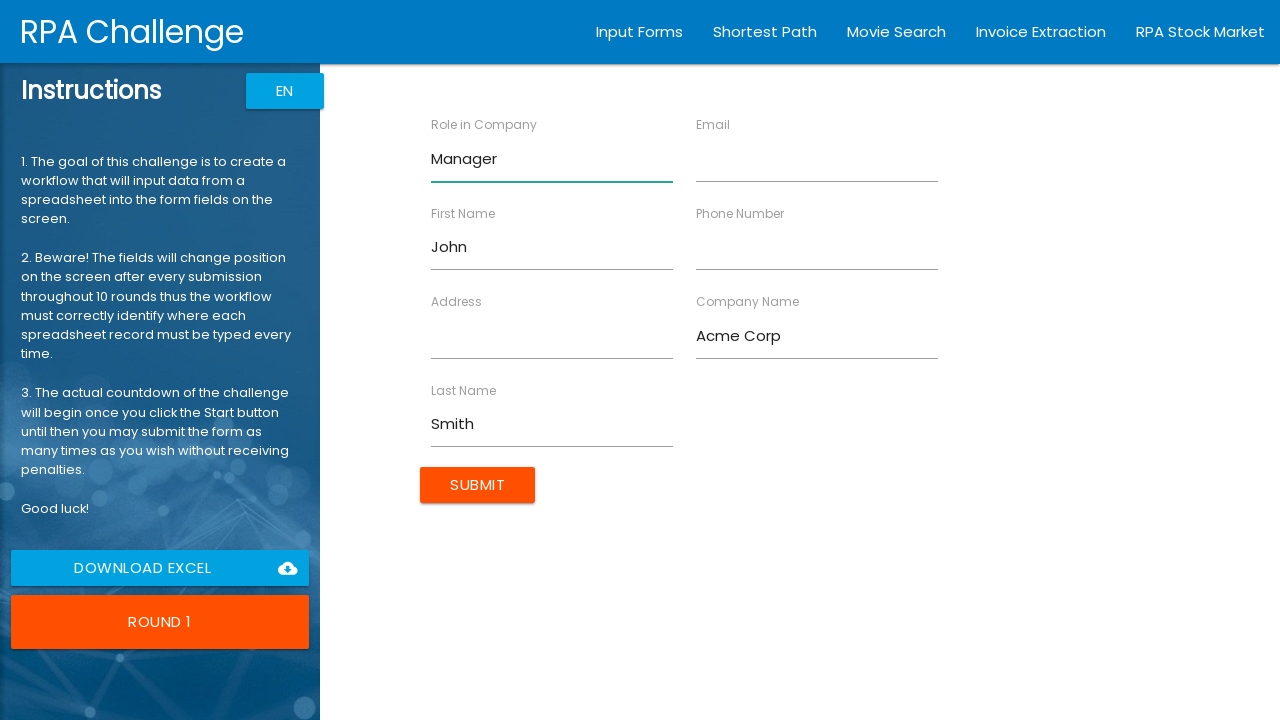

Clicked Address field at (457, 302) on internal:text="Address"i
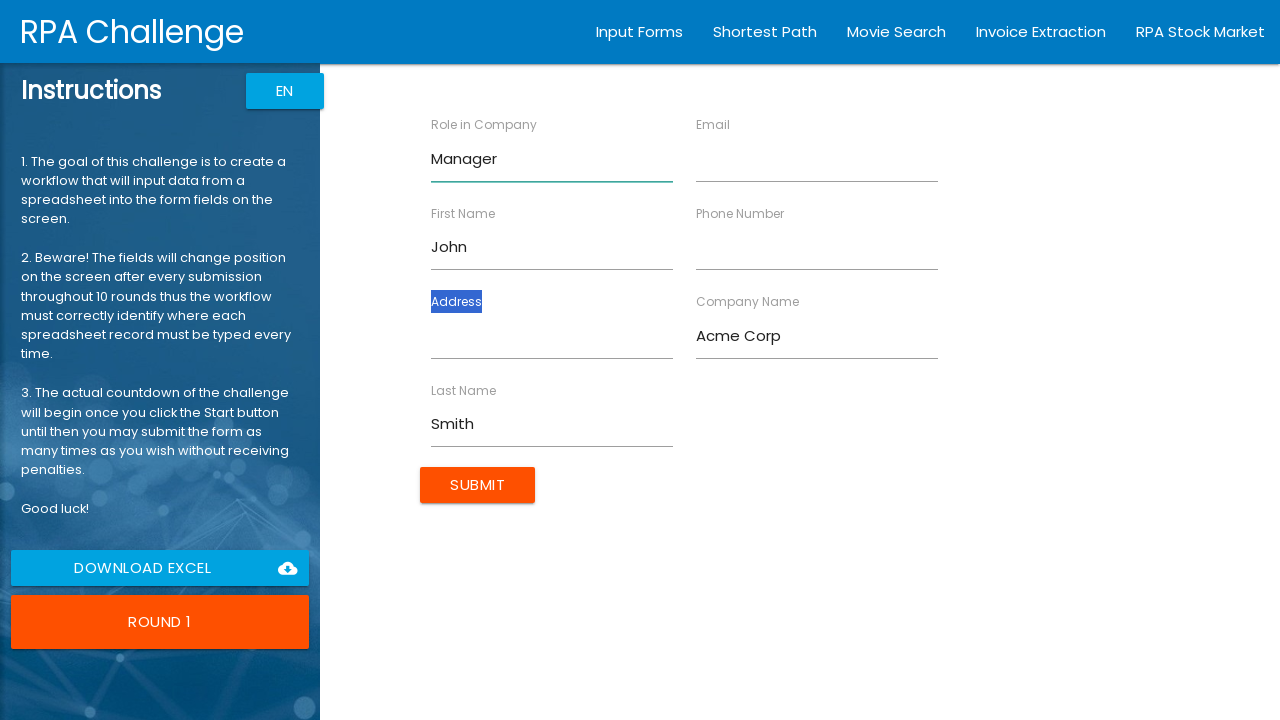

Pressed Tab to focus on Address input
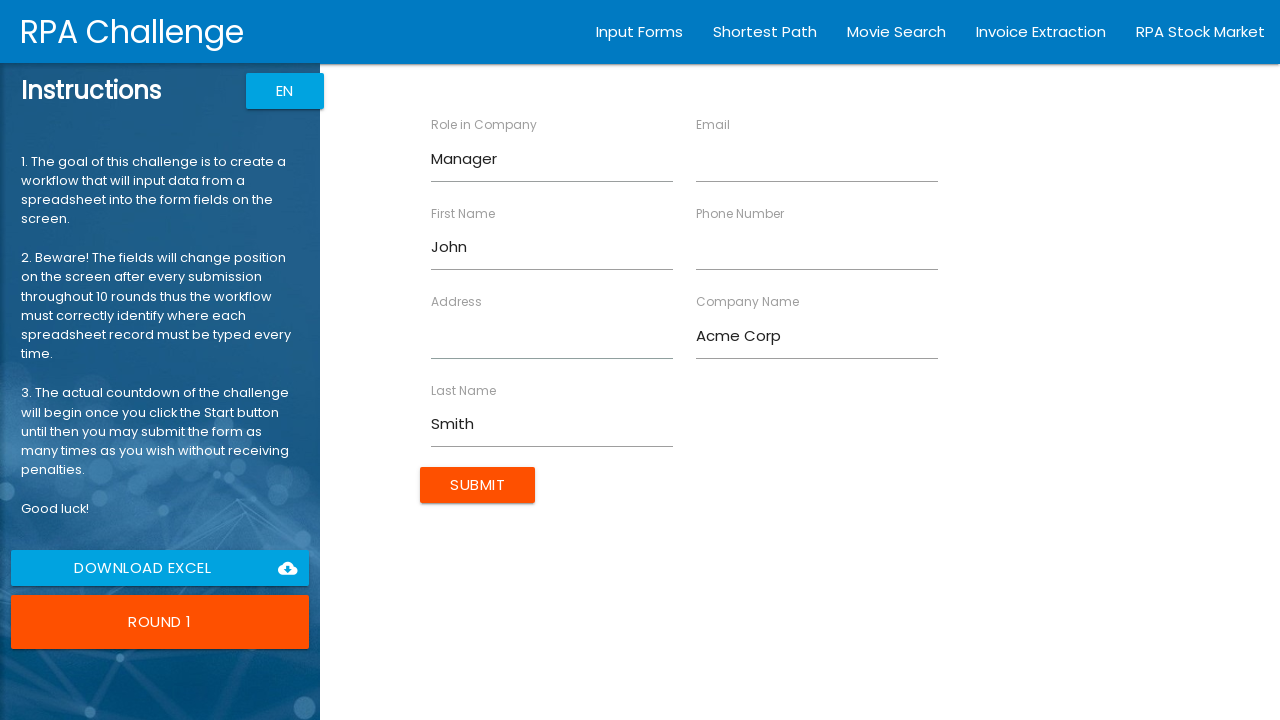

Entered Address: 123 Main St
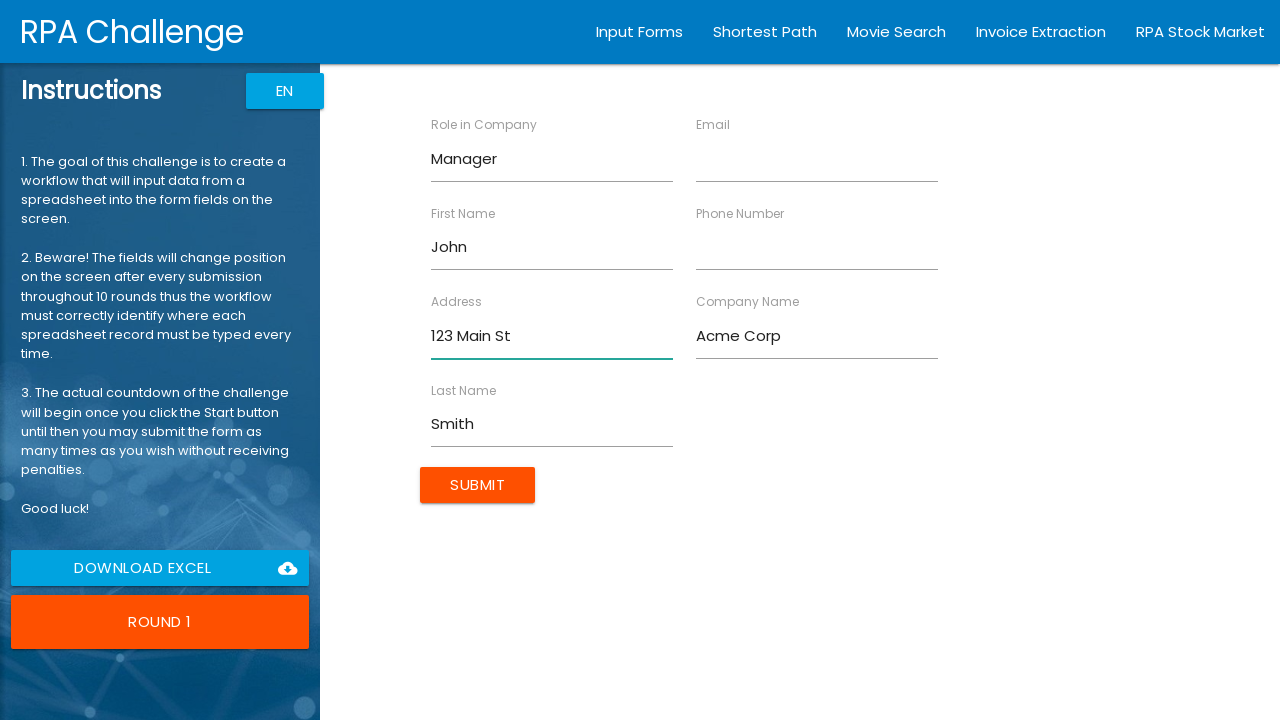

Clicked Email field at (713, 124) on internal:text="Email"i
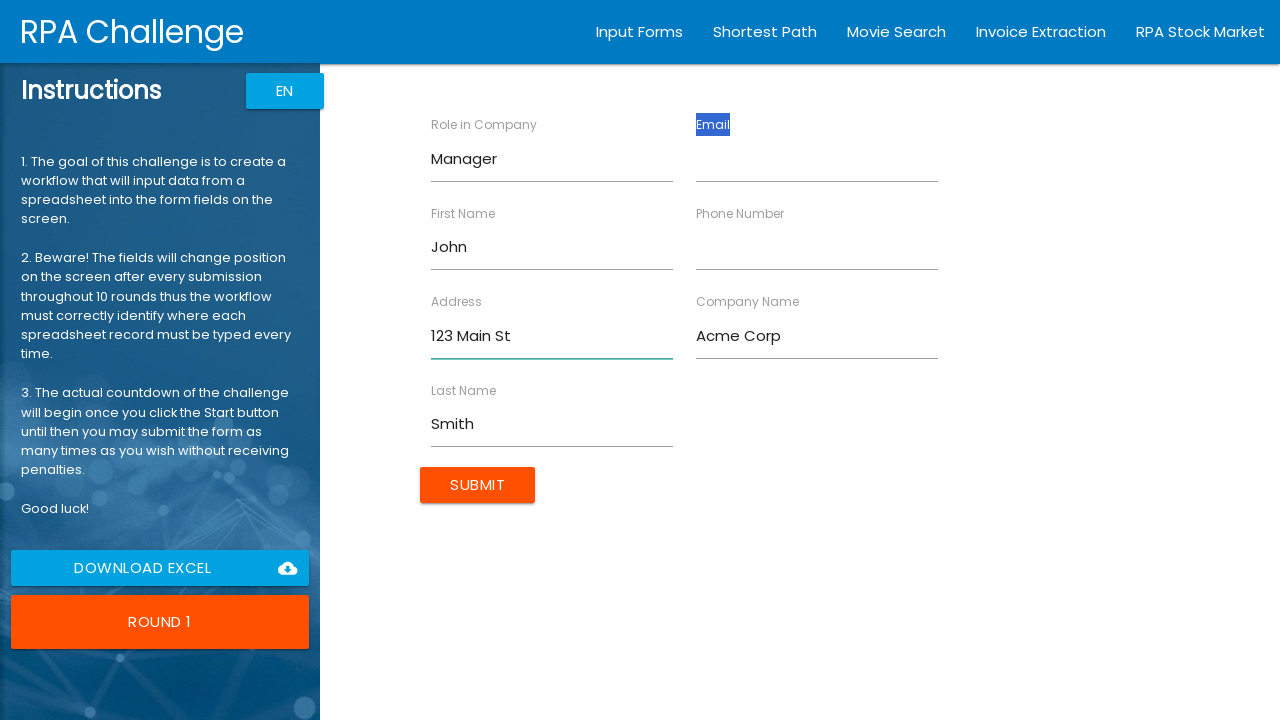

Pressed Tab to focus on Email input
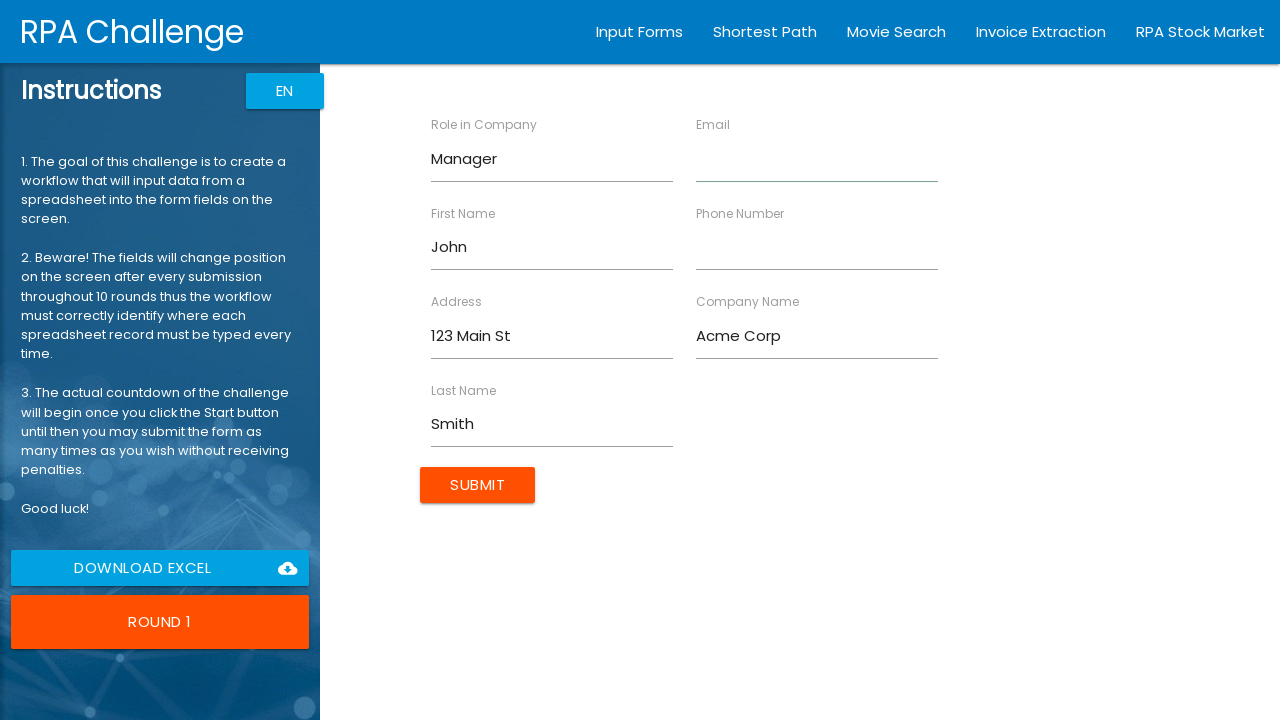

Entered Email: john.smith@example.com
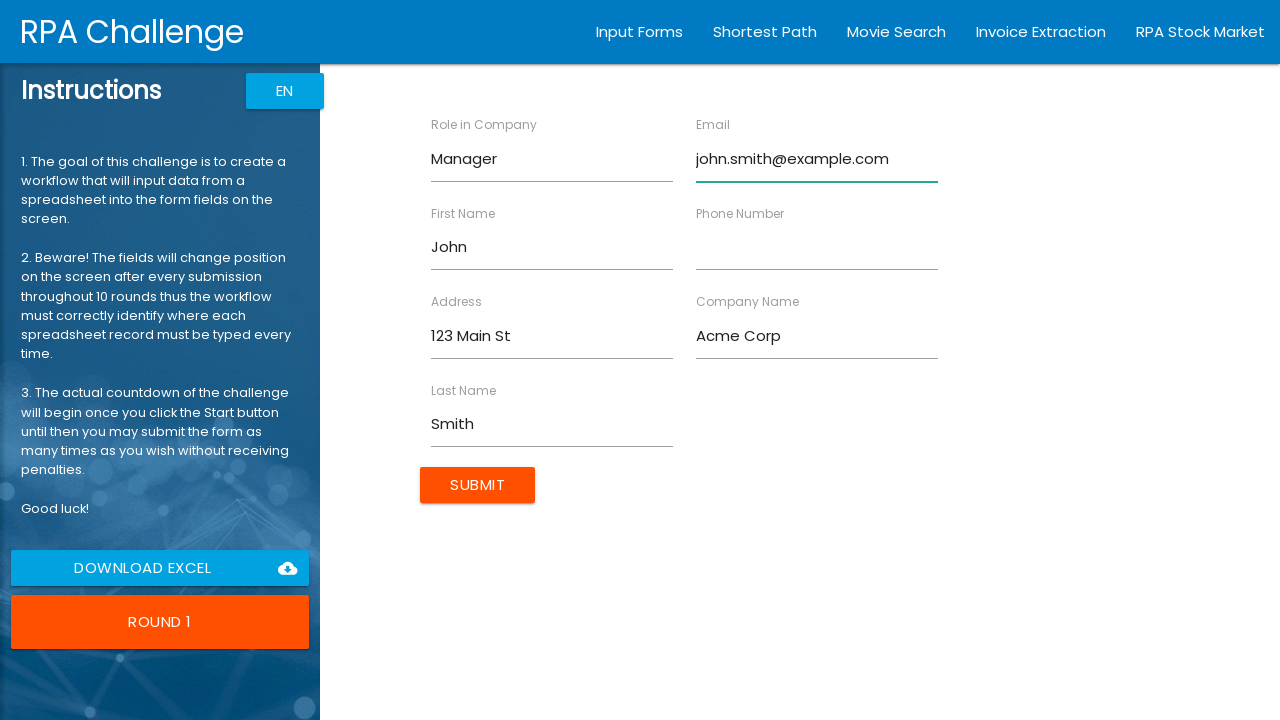

Clicked Phone Number field at (740, 213) on internal:text="Phone Number"i
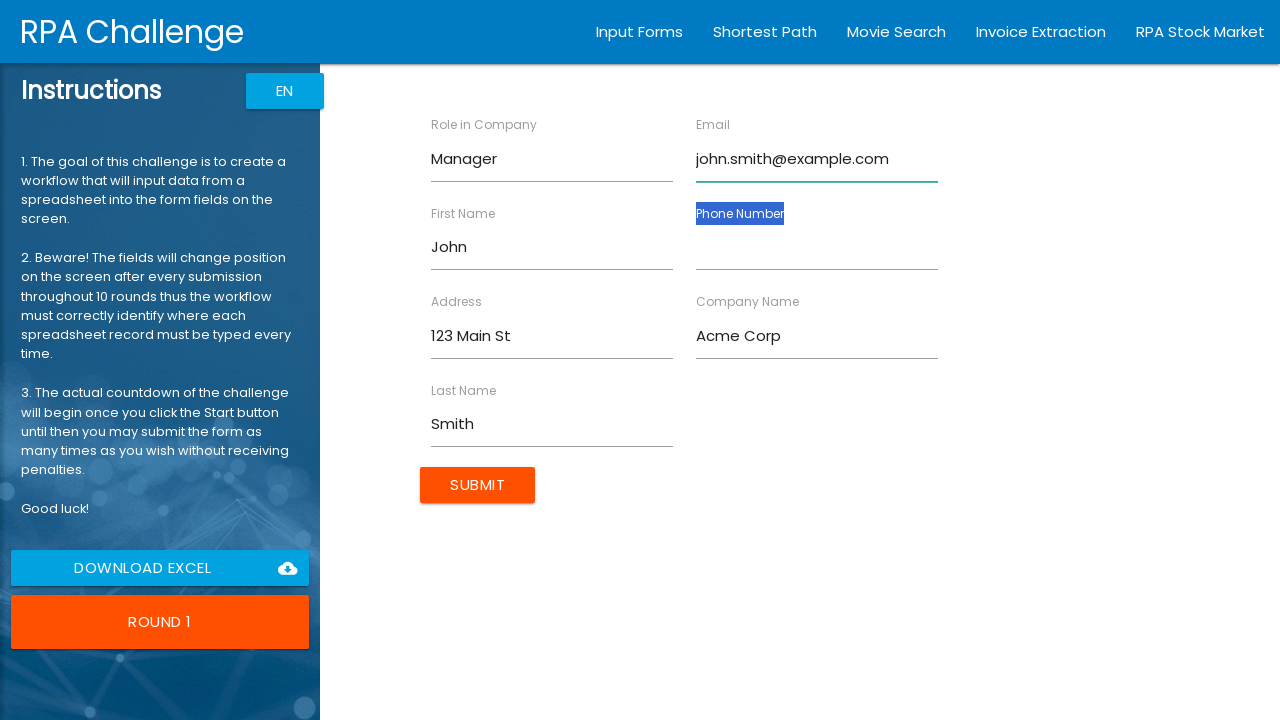

Pressed Tab to focus on Phone Number input
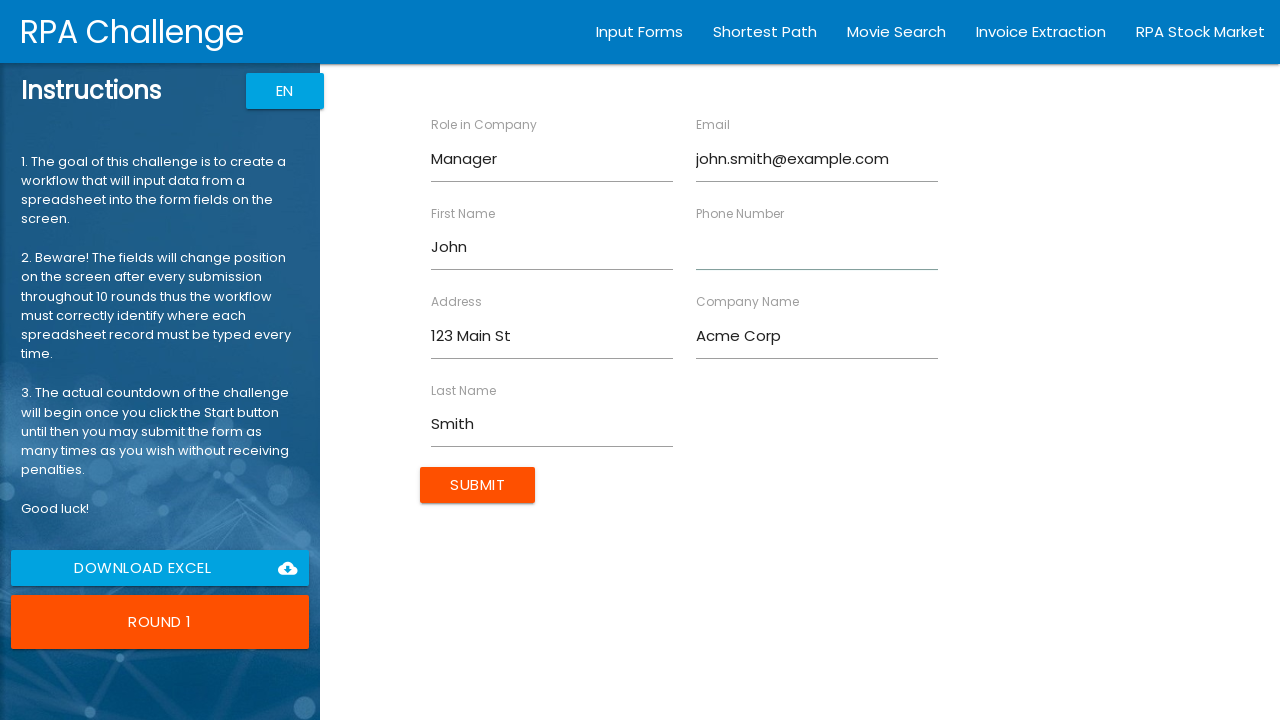

Entered Phone Number: 5551234567
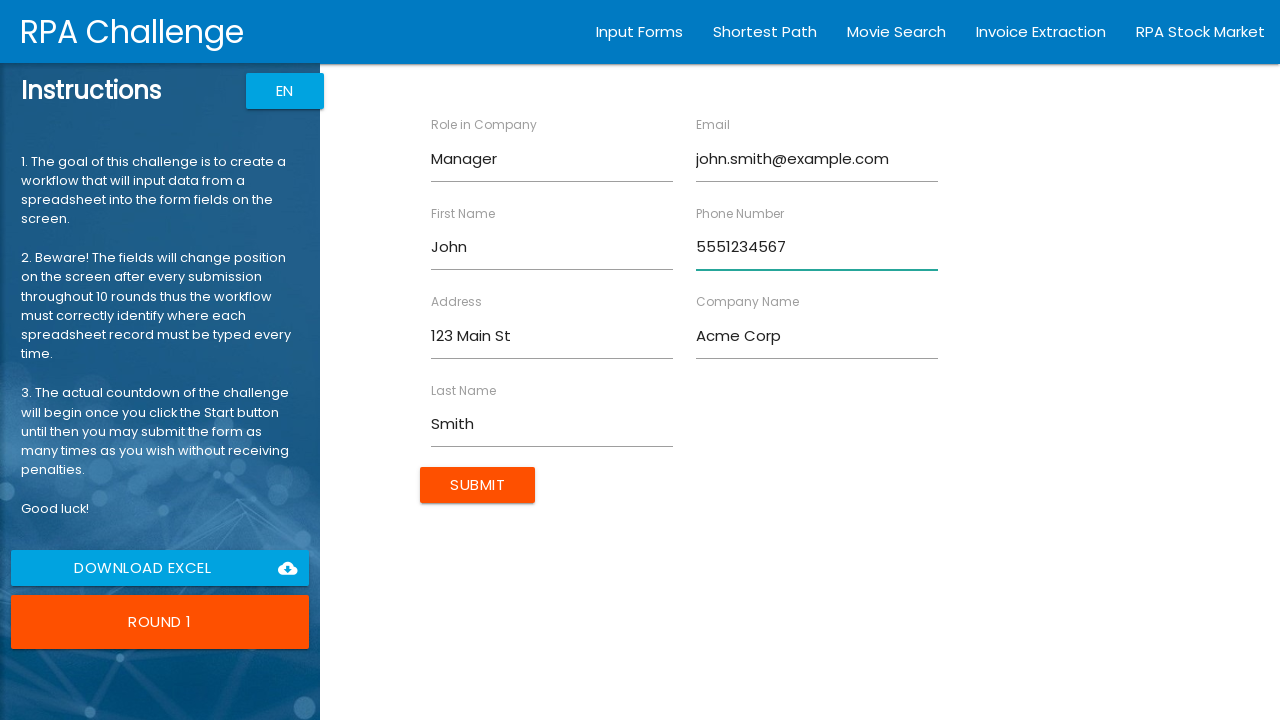

Clicked Submit button to submit form entry for John Smith at (478, 485) on xpath=//html/body/app-root/div[2]/app-rpa1/div/div[2]/form/input
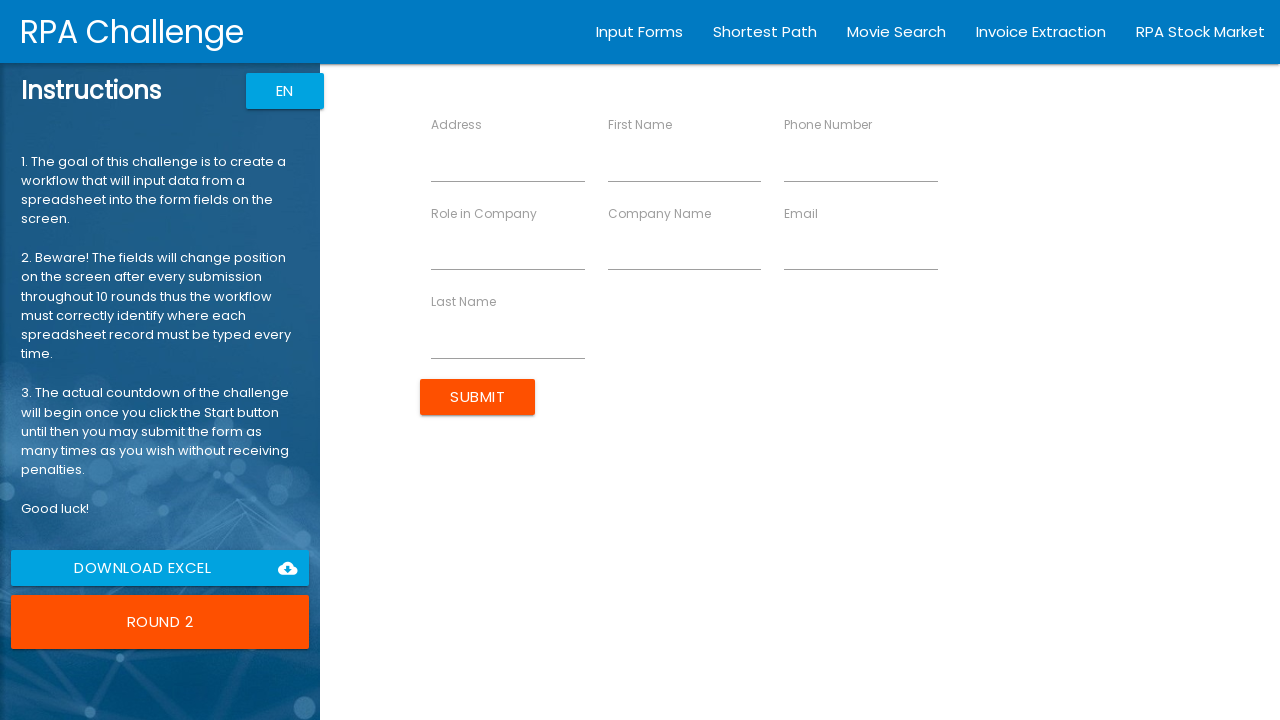

Clicked First Name field at (640, 124) on internal:text="First Name"i
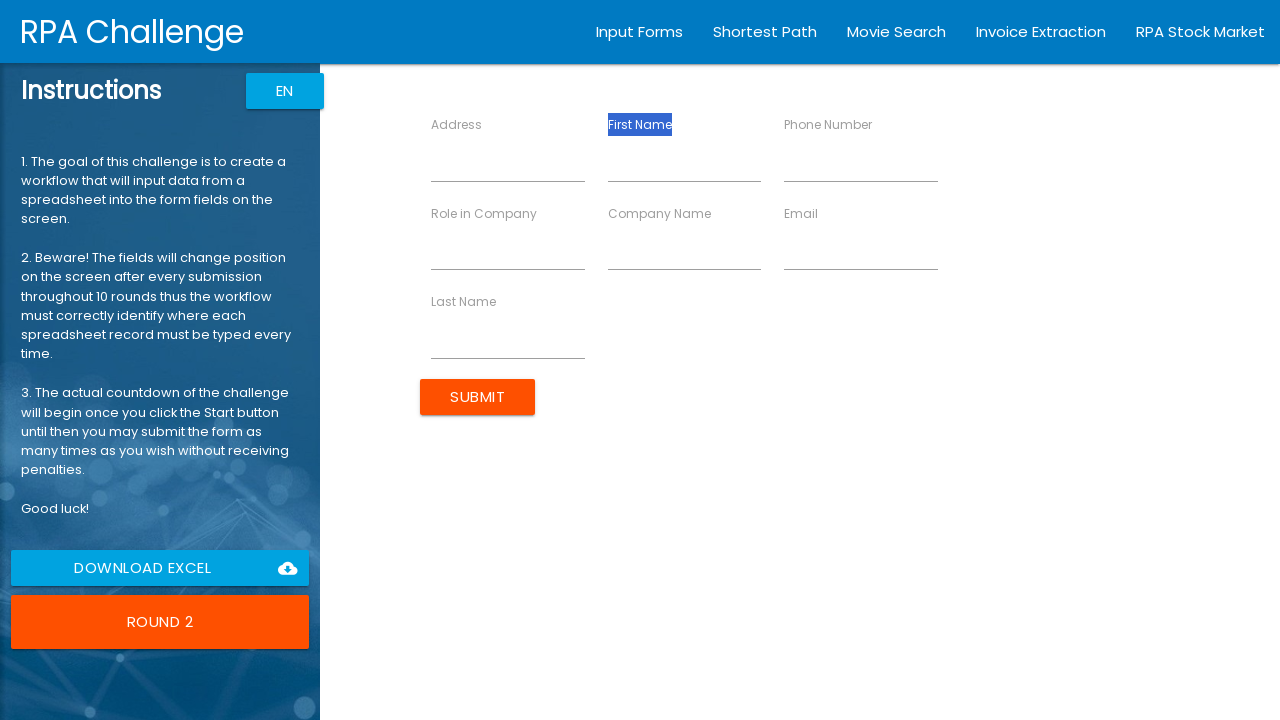

Pressed Tab to focus on First Name input
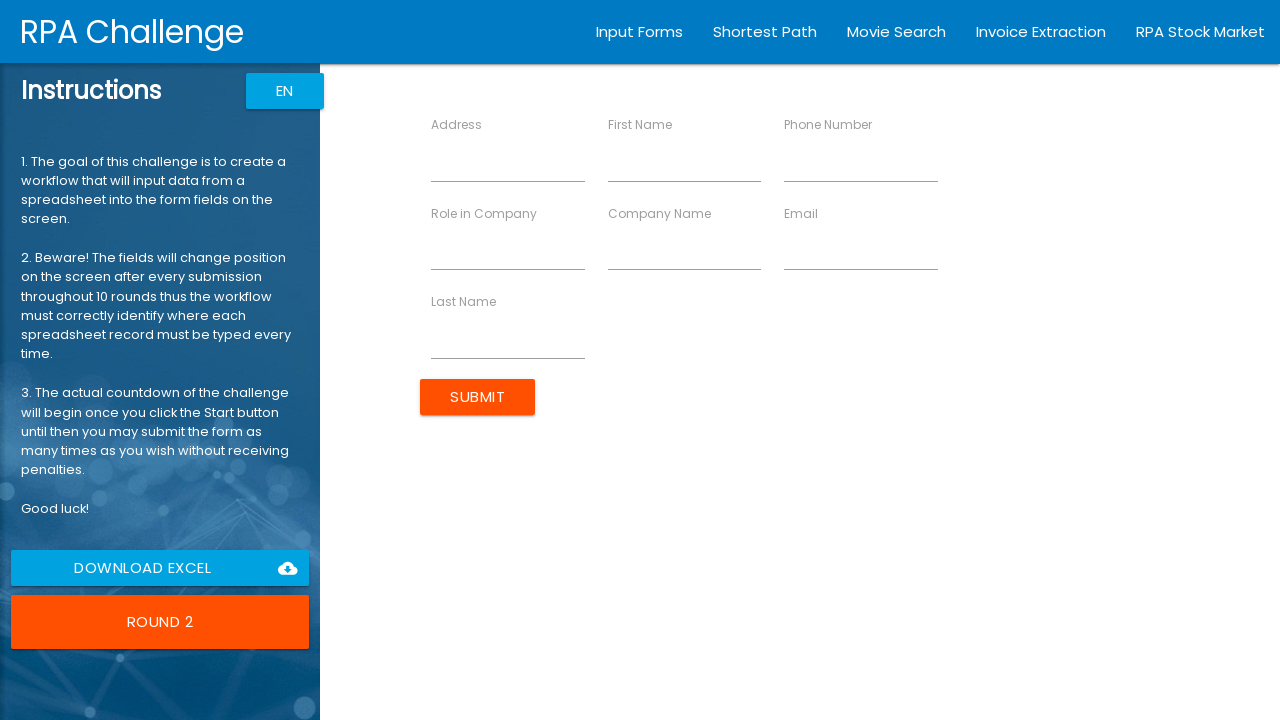

Entered First Name: Jane
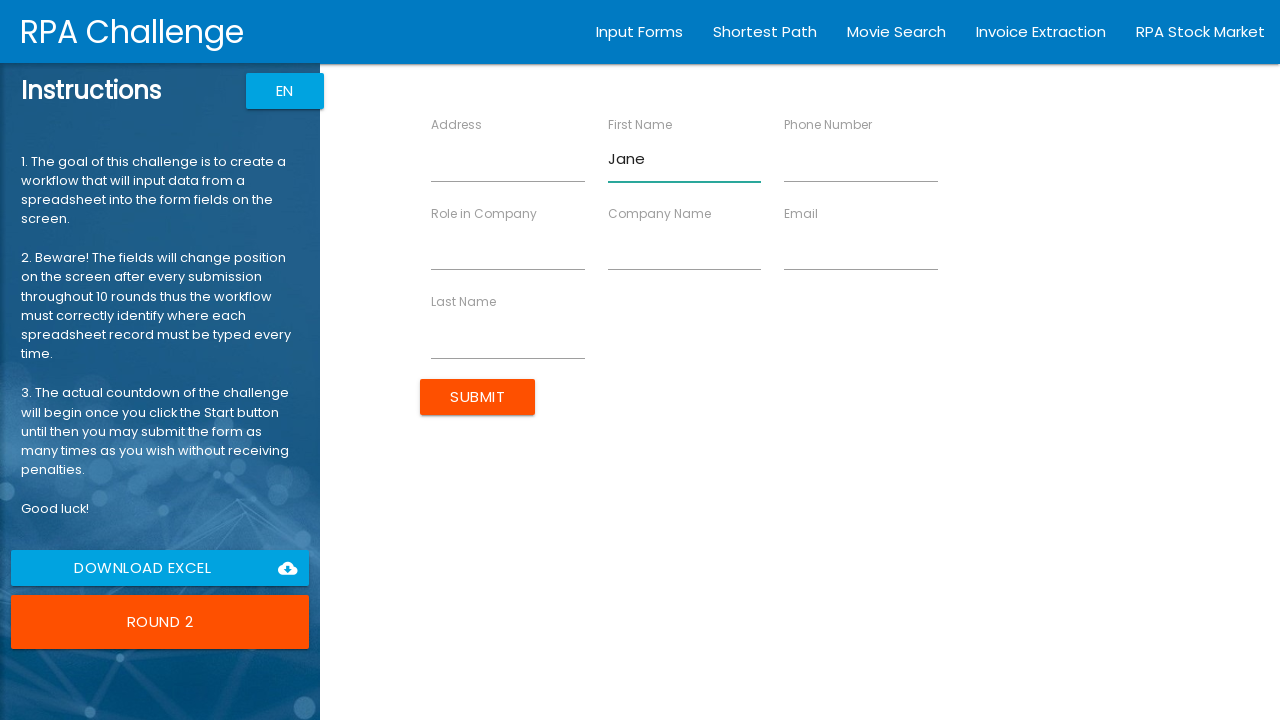

Clicked Last Name field at (464, 302) on internal:text="Last Name"i
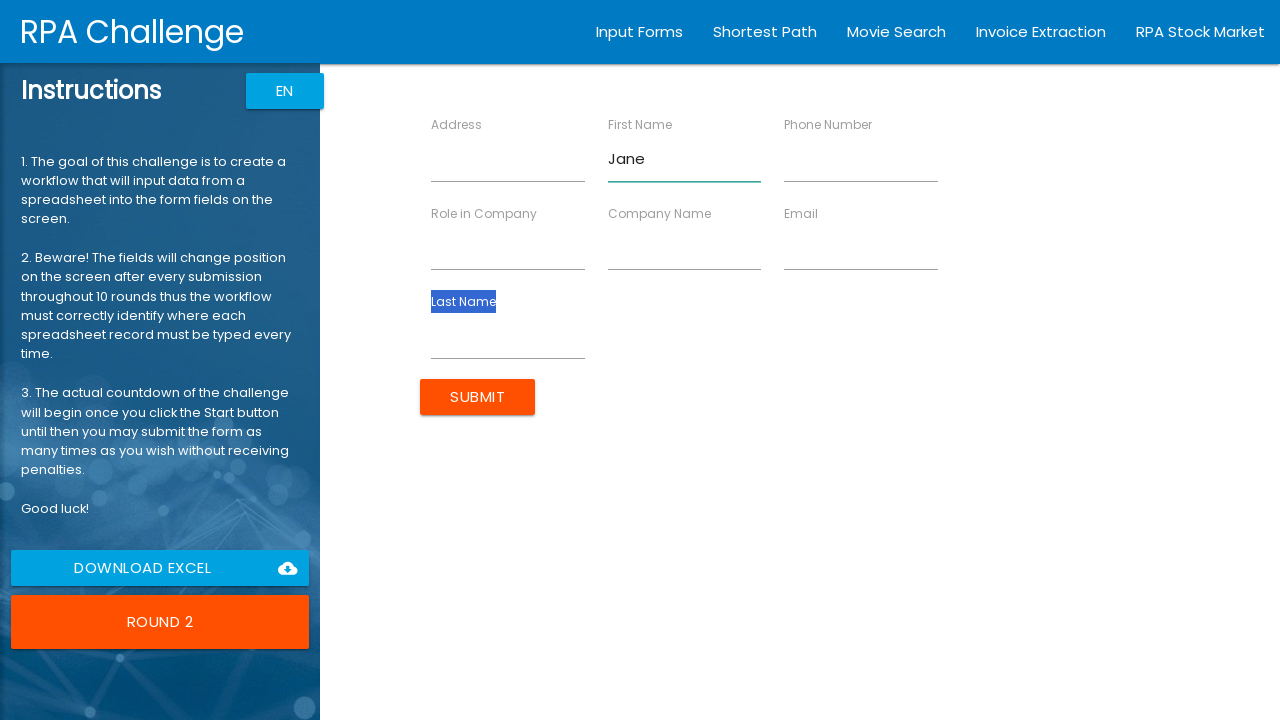

Pressed Tab to focus on Last Name input
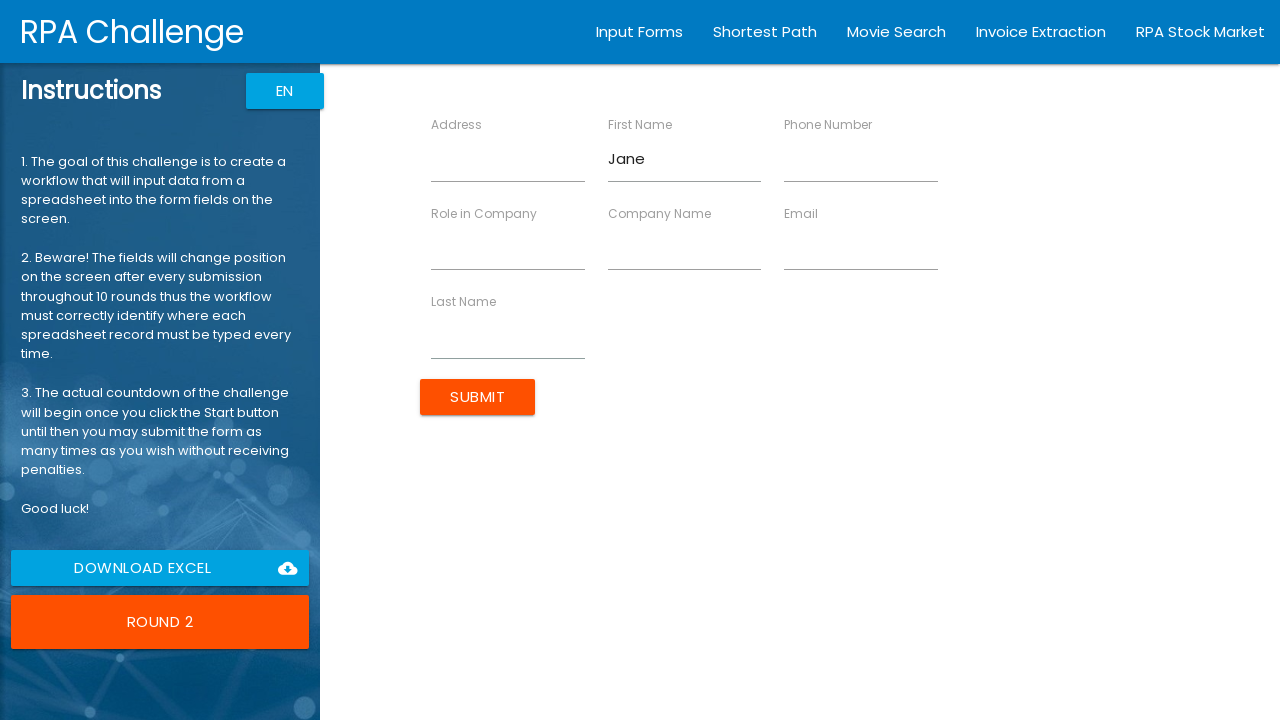

Entered Last Name: Doe
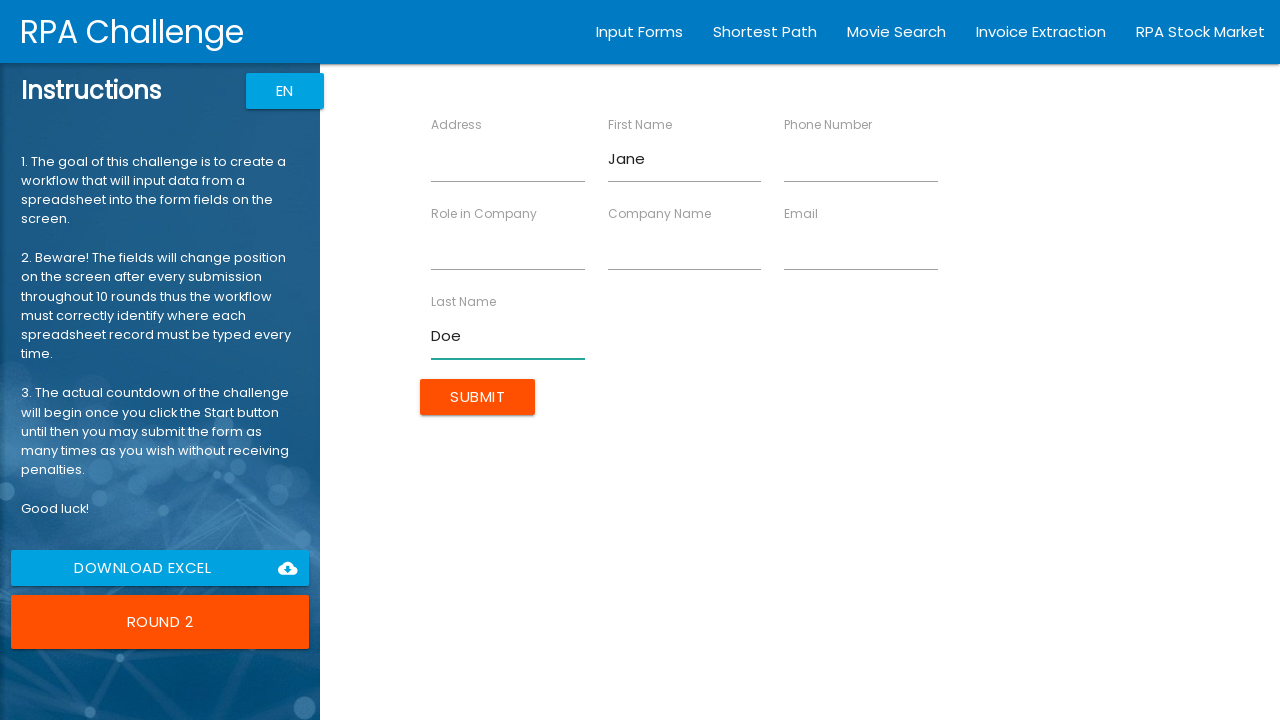

Clicked Company Name field at (659, 213) on internal:text="Company Name"i
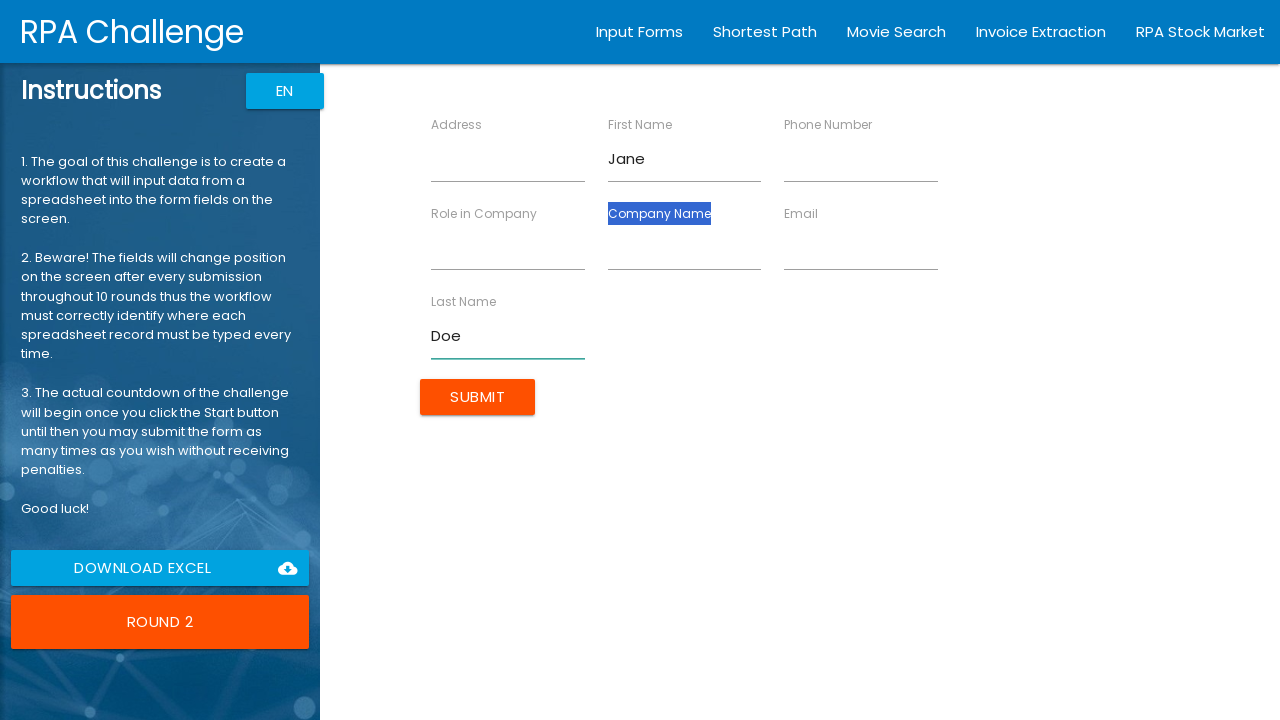

Pressed Tab to focus on Company Name input
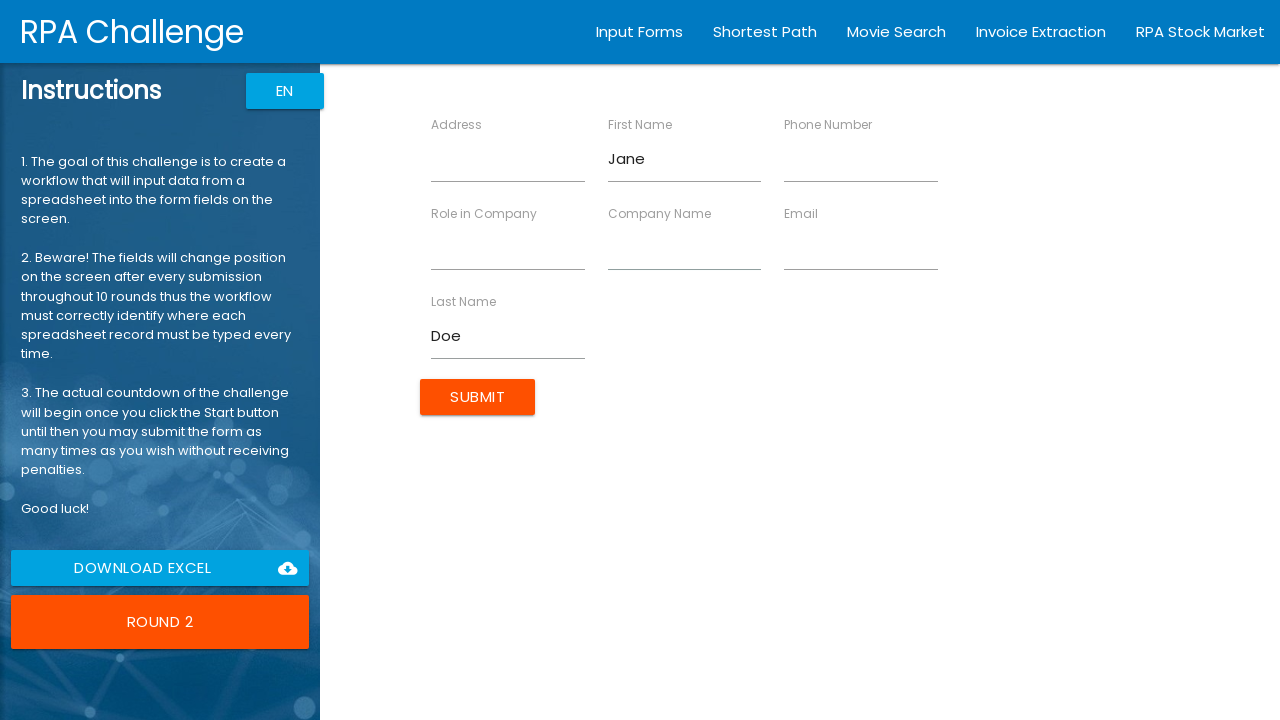

Entered Company Name: Tech Inc
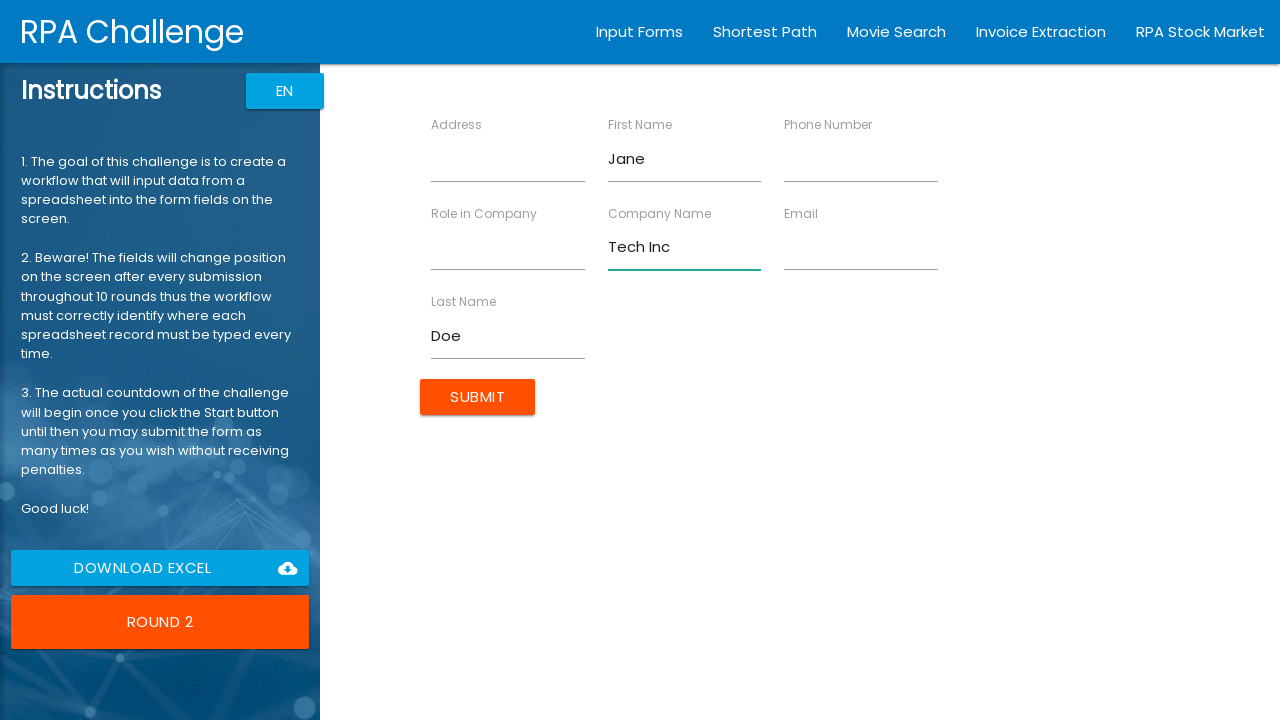

Clicked Role in Company field at (484, 213) on internal:text="Role in Company"i
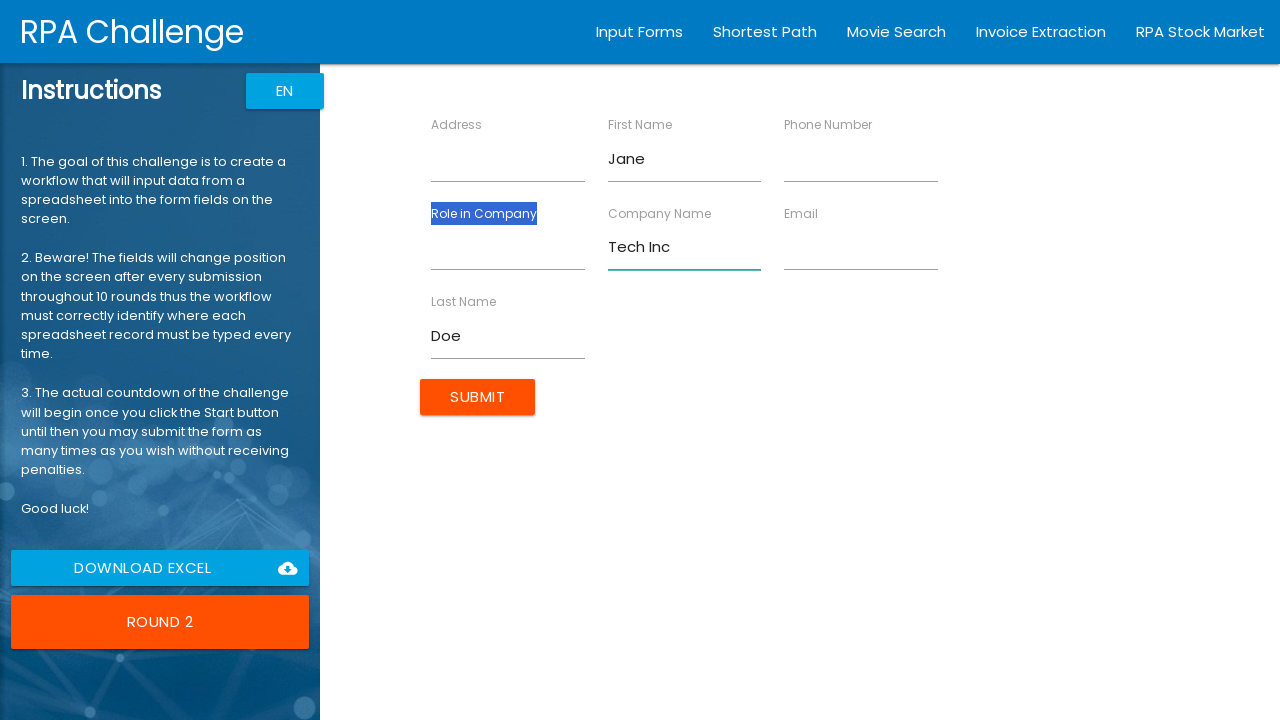

Pressed Tab to focus on Role in Company input
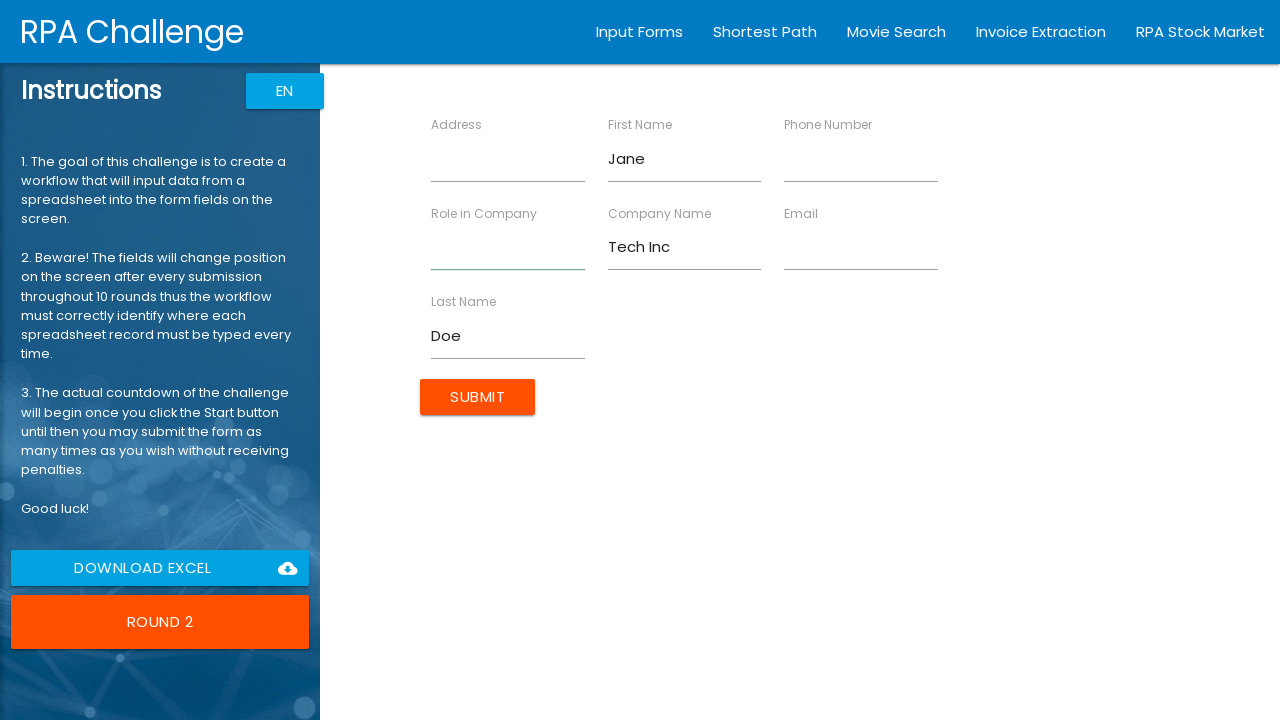

Entered Role in Company: Developer
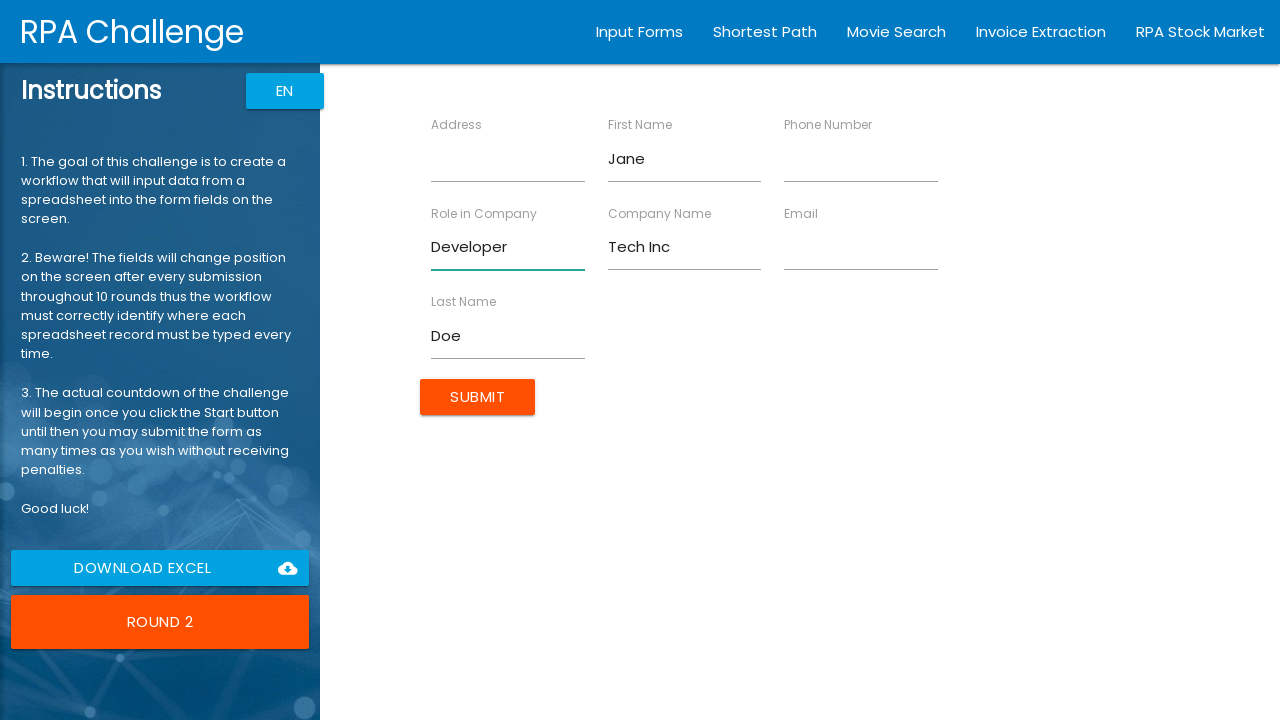

Clicked Address field at (457, 124) on internal:text="Address"i
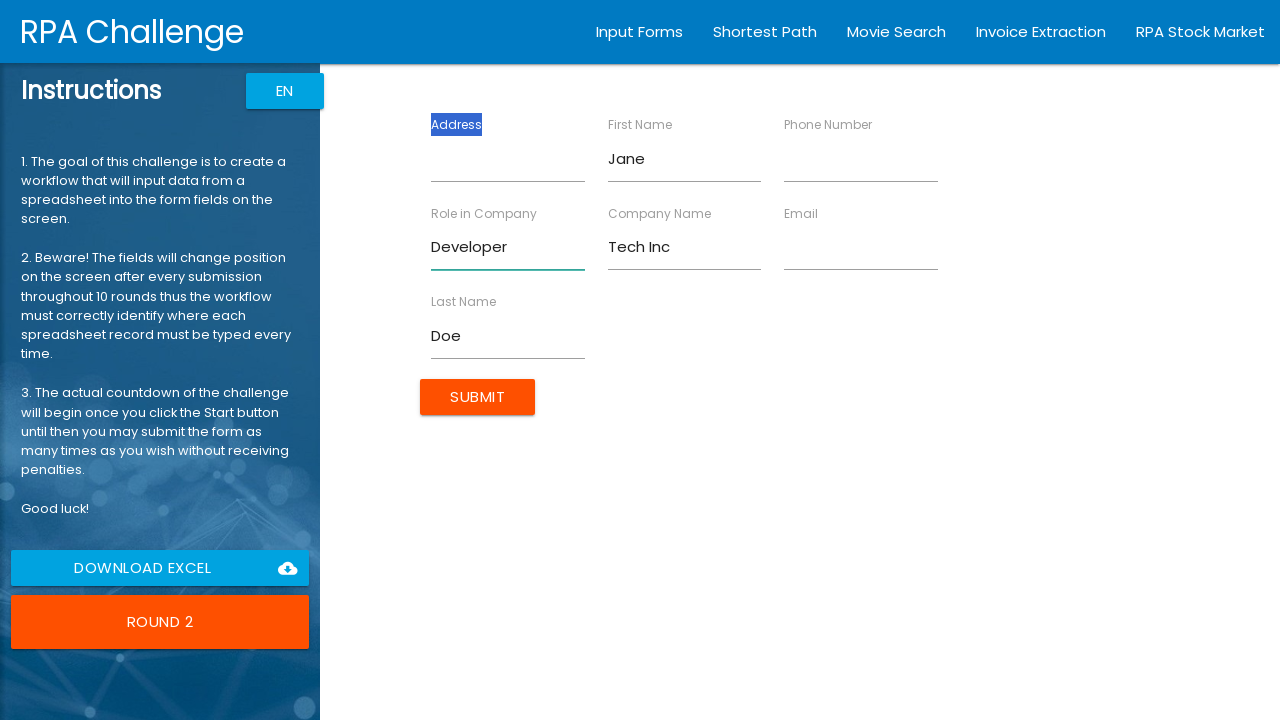

Pressed Tab to focus on Address input
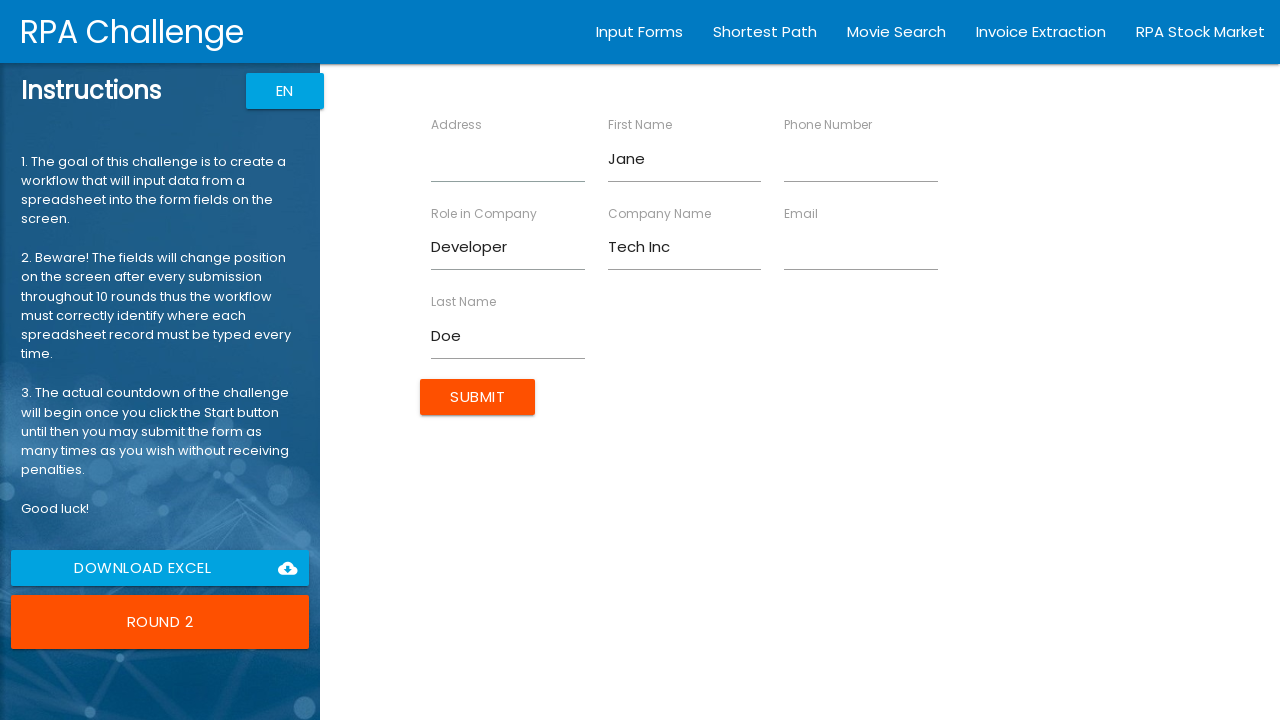

Entered Address: 456 Oak Ave
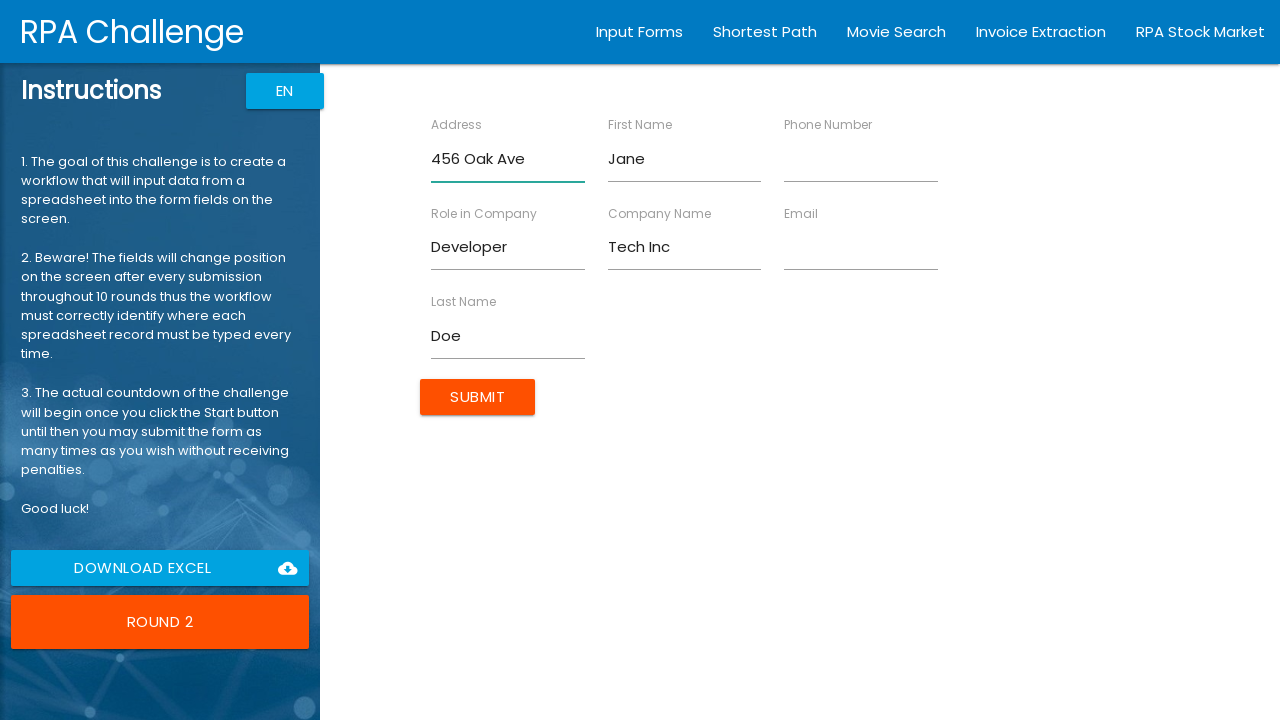

Clicked Email field at (801, 213) on internal:text="Email"i
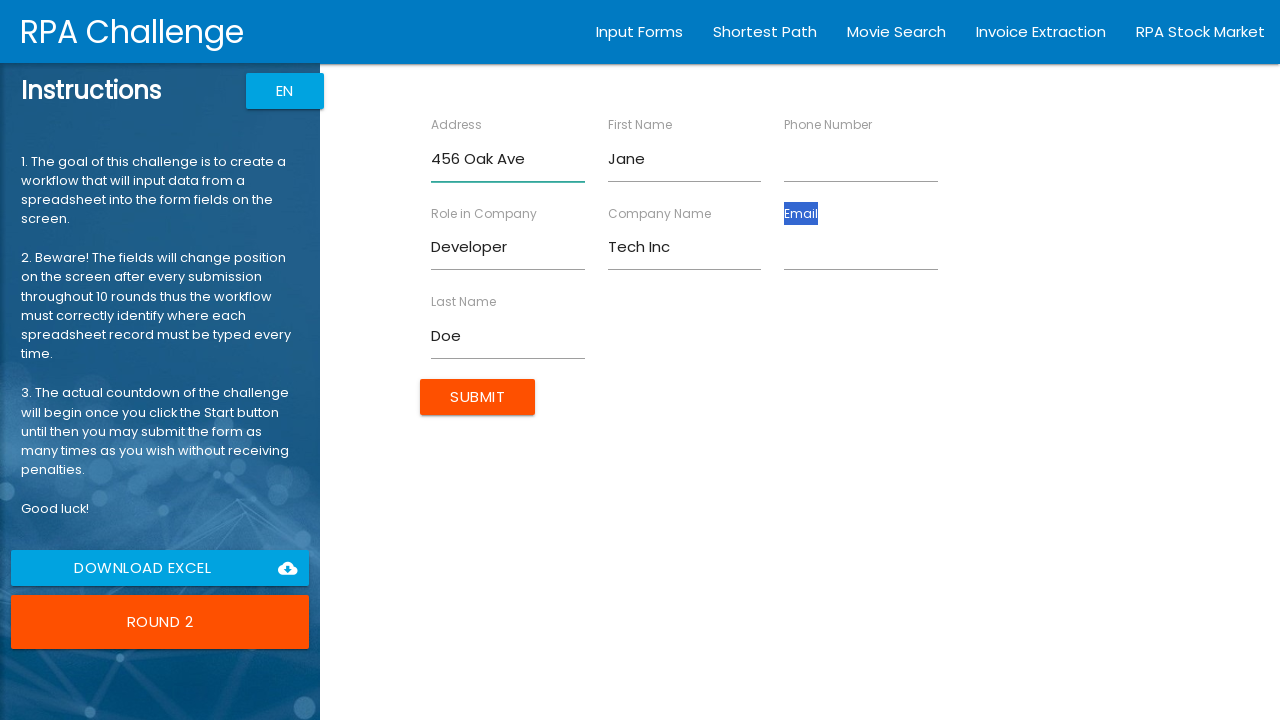

Pressed Tab to focus on Email input
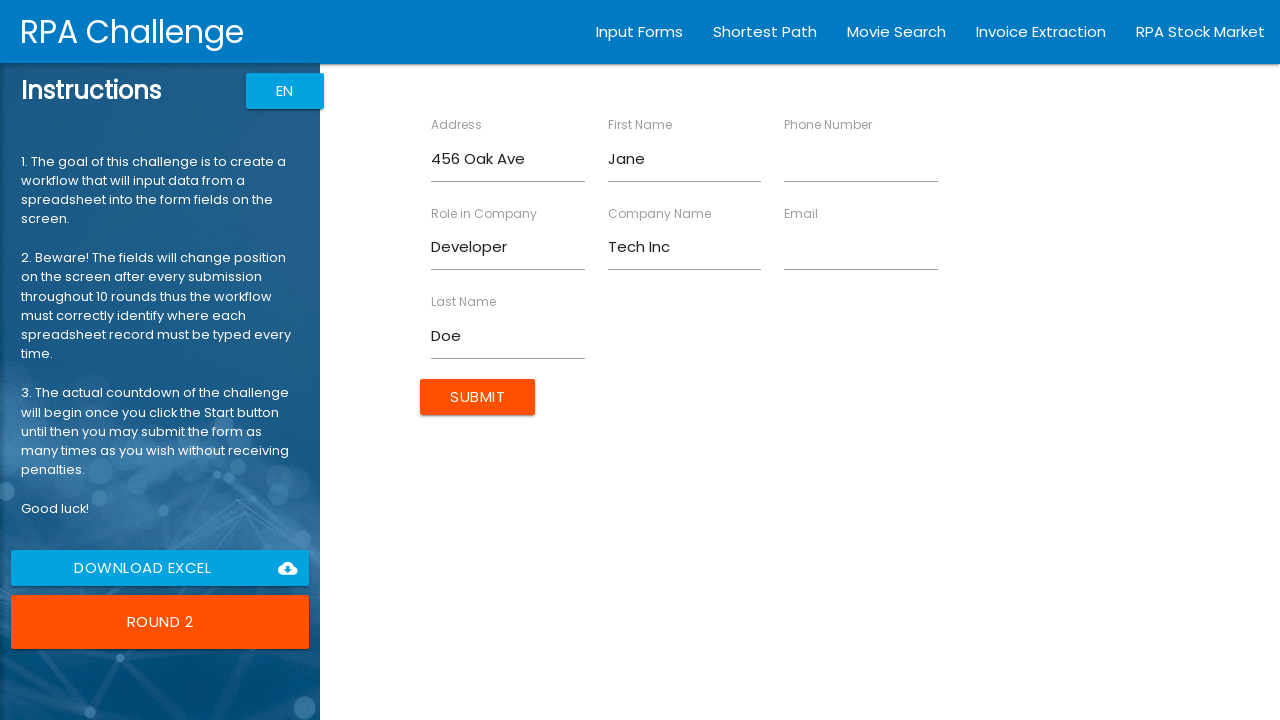

Entered Email: jane.doe@example.com
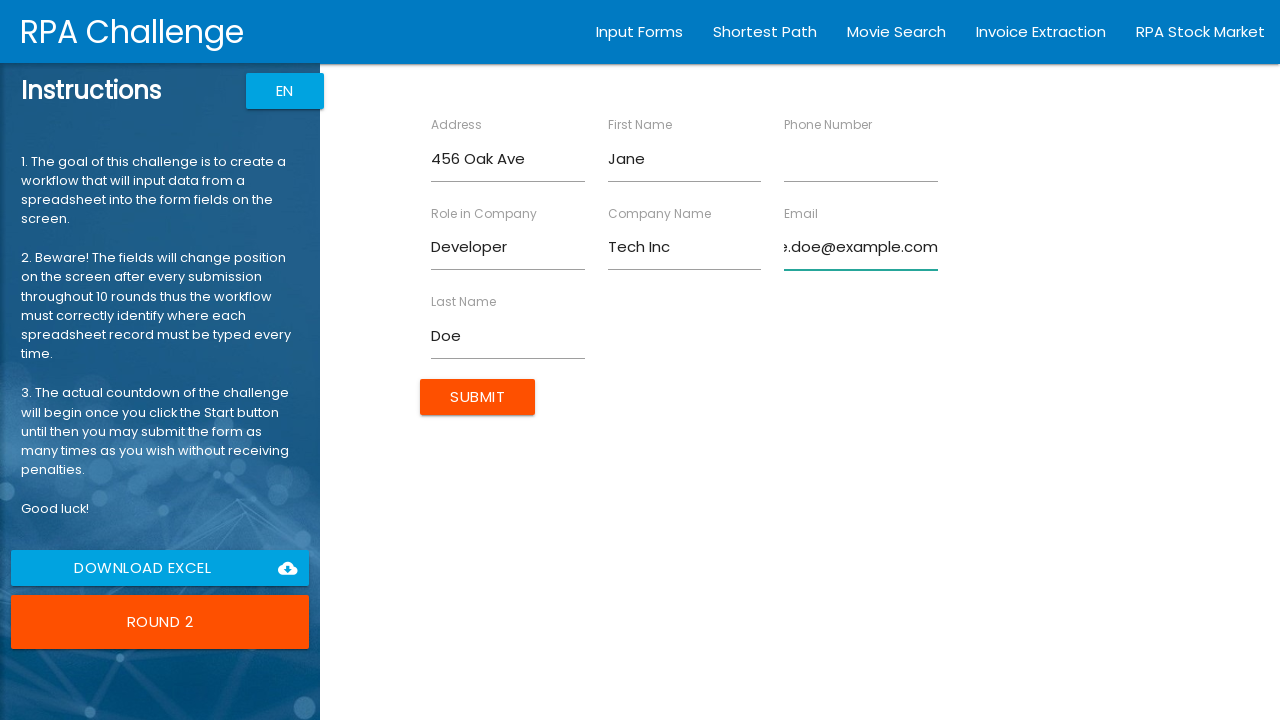

Clicked Phone Number field at (828, 124) on internal:text="Phone Number"i
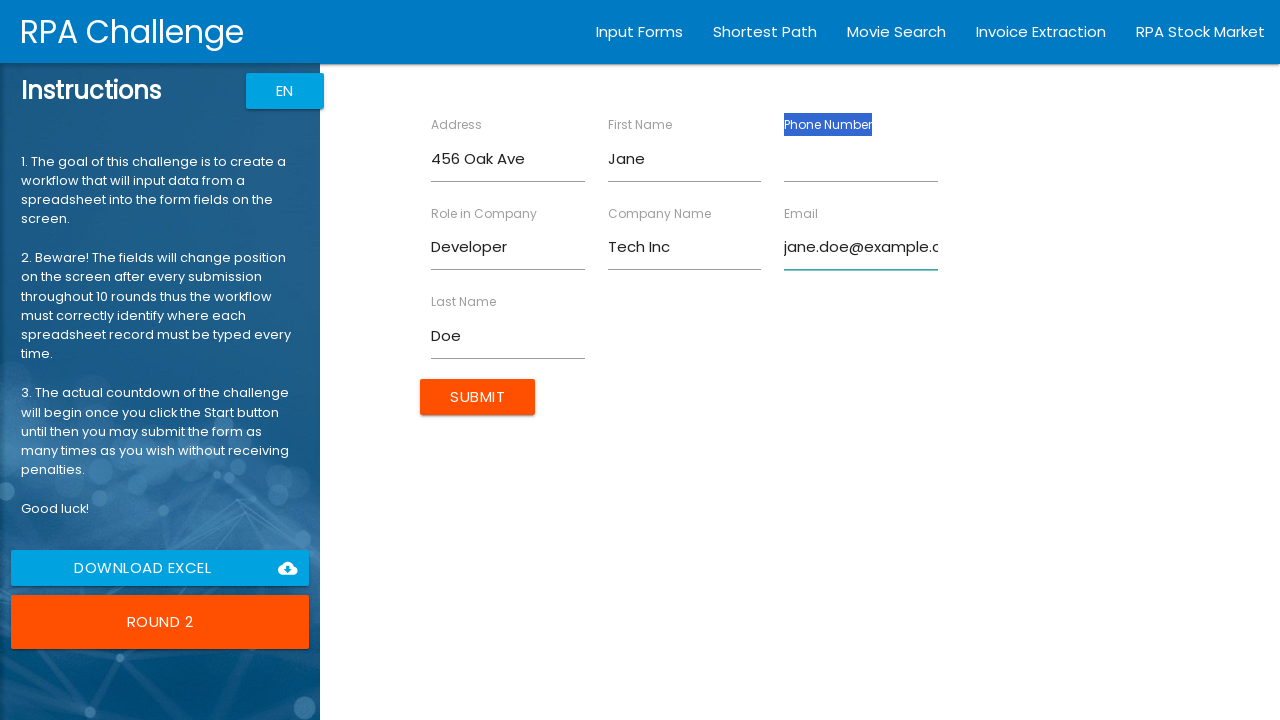

Pressed Tab to focus on Phone Number input
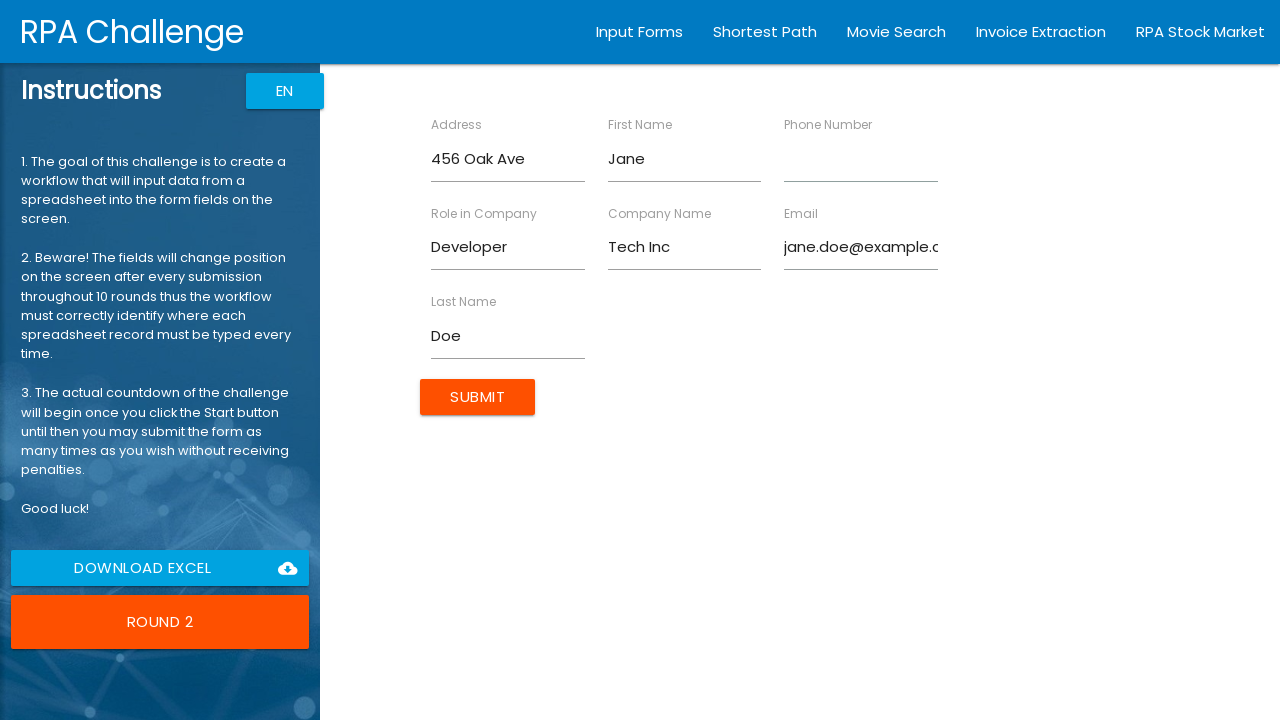

Entered Phone Number: 5552345678
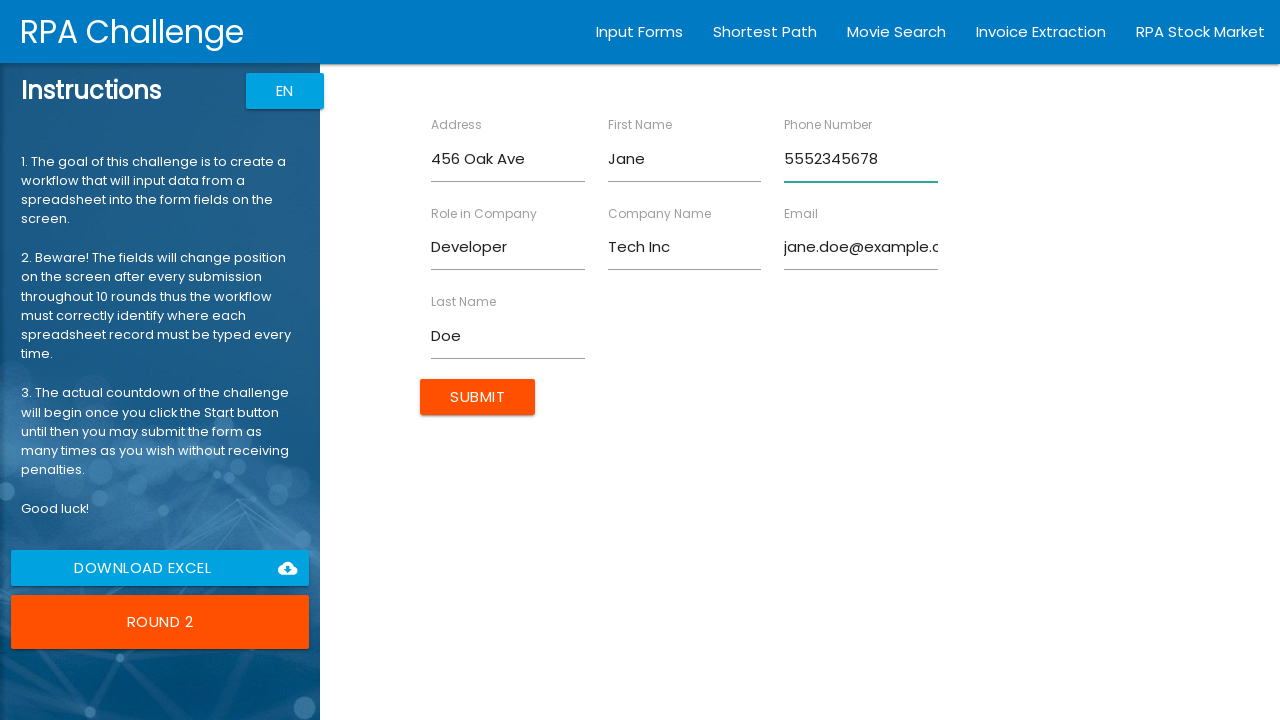

Clicked Submit button to submit form entry for Jane Doe at (478, 396) on xpath=//html/body/app-root/div[2]/app-rpa1/div/div[2]/form/input
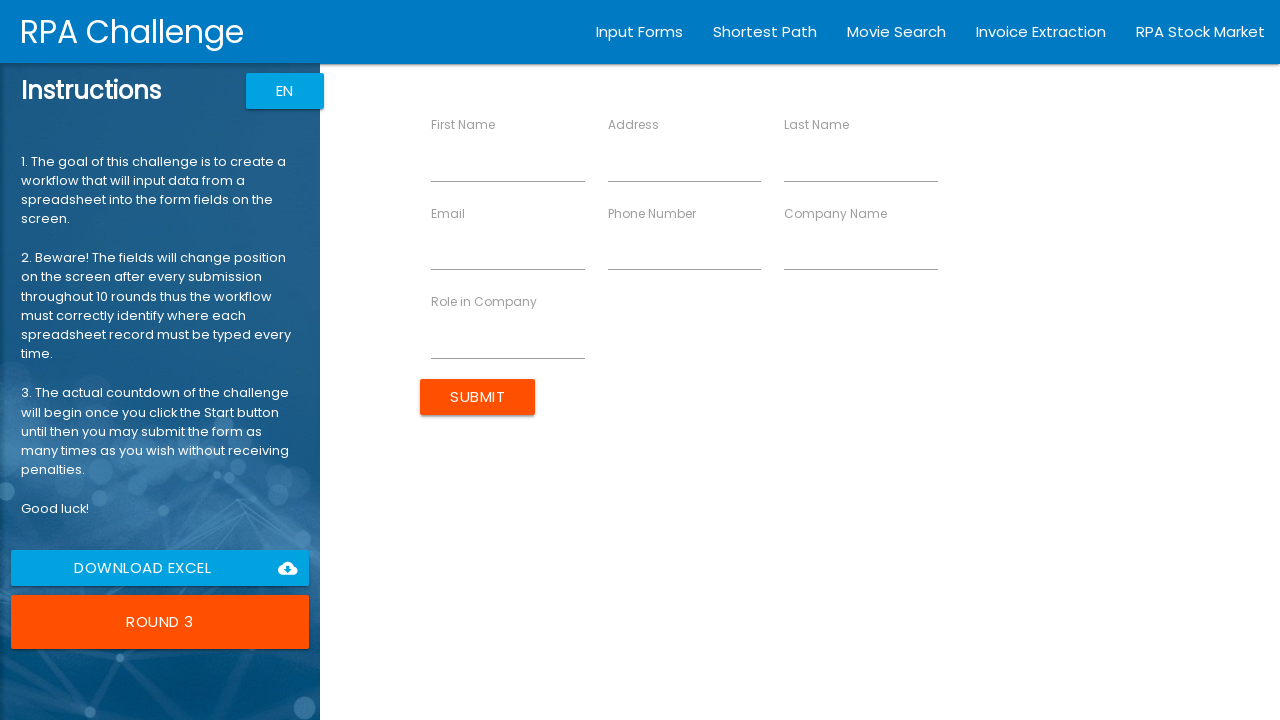

Clicked First Name field at (463, 124) on internal:text="First Name"i
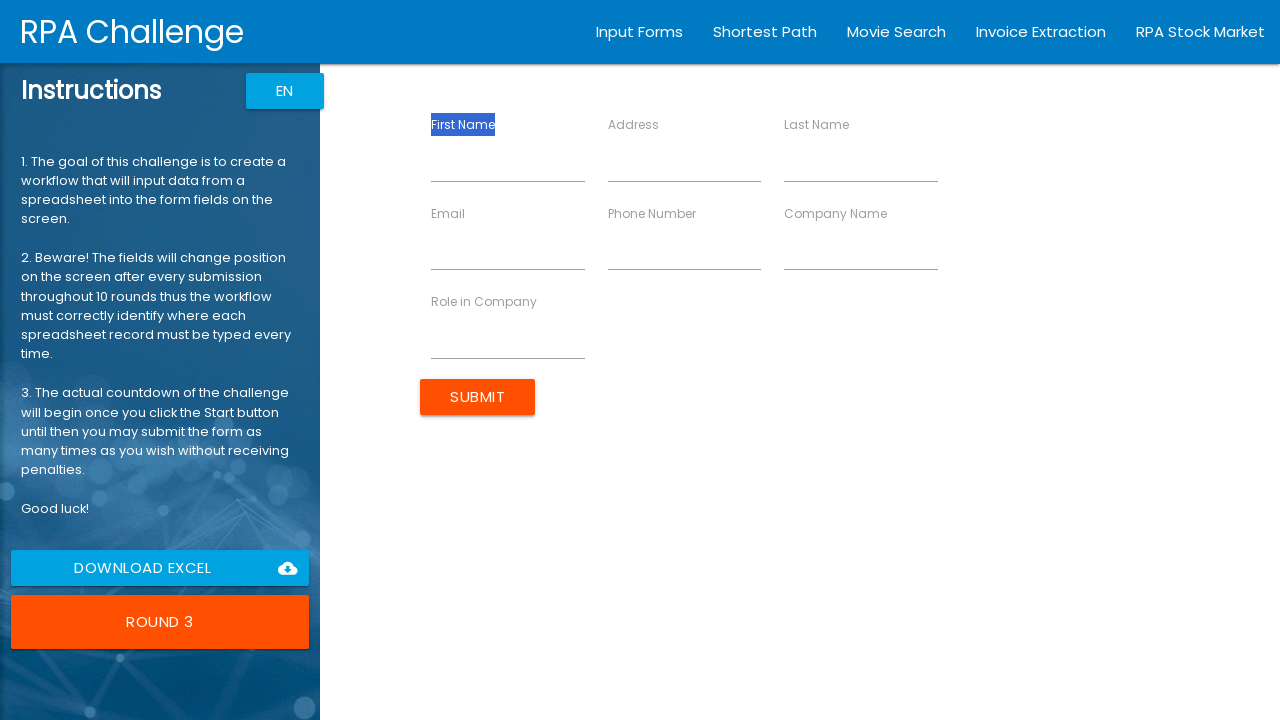

Pressed Tab to focus on First Name input
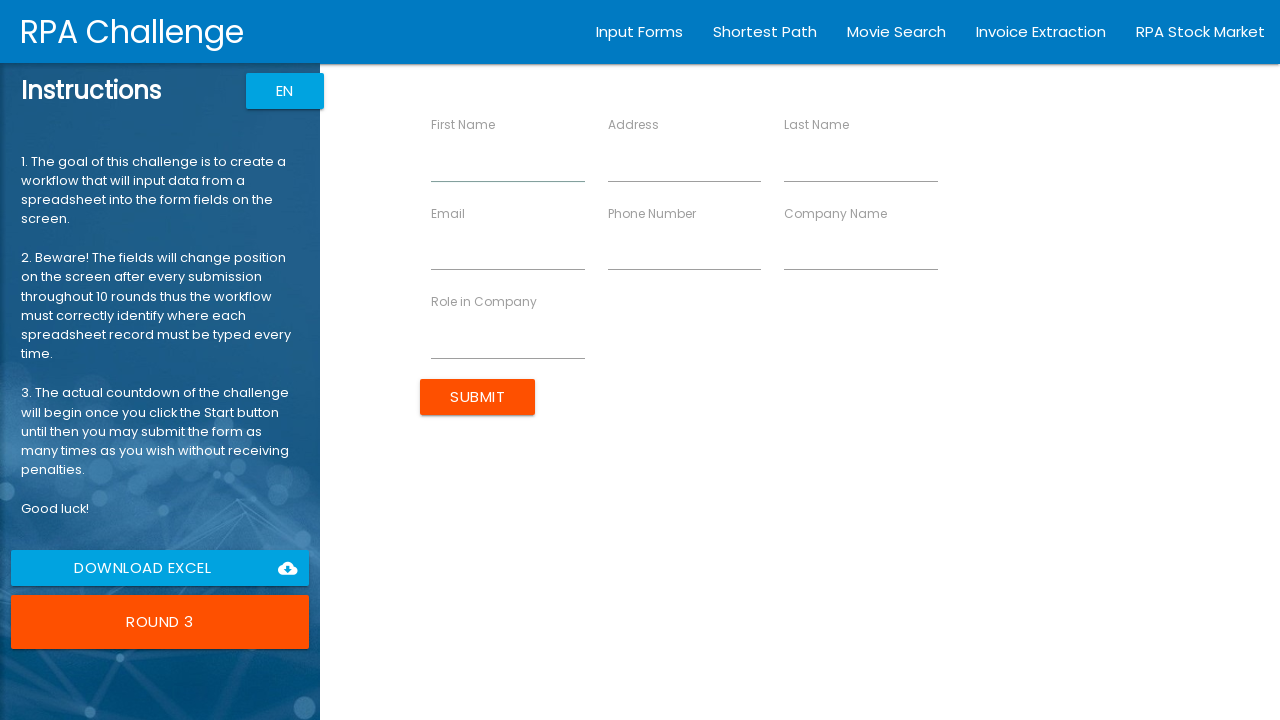

Entered First Name: Robert
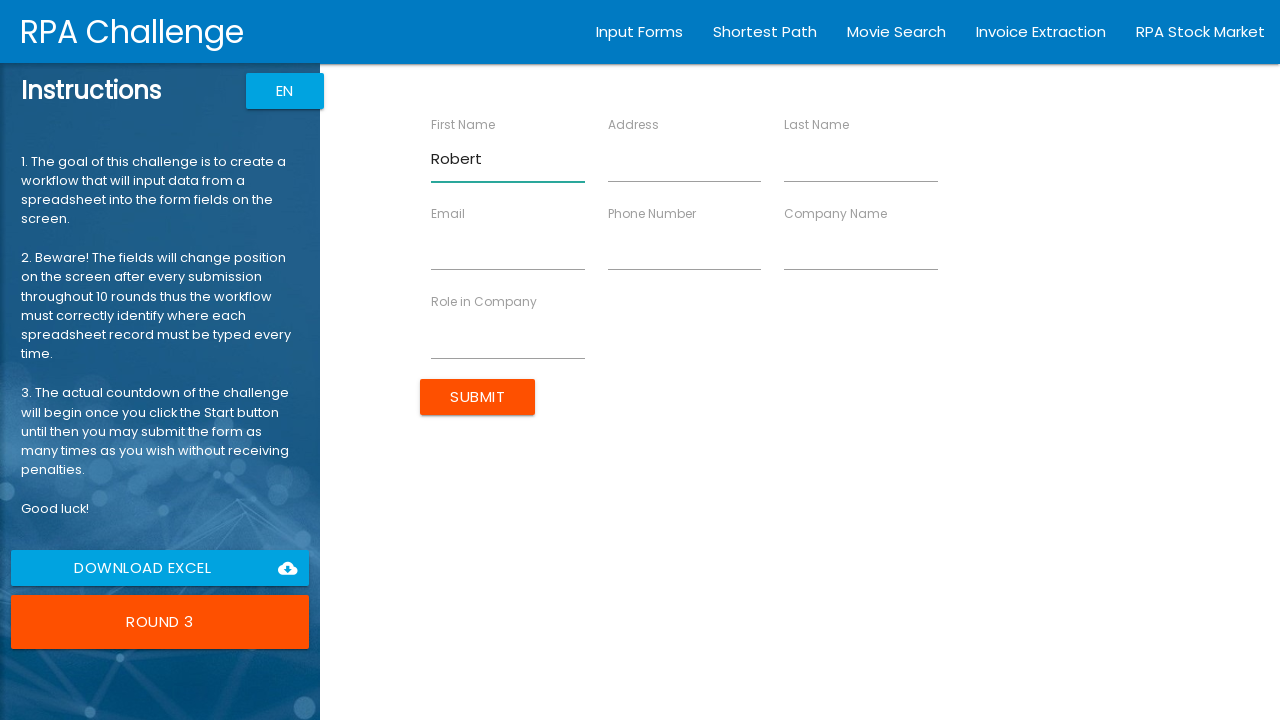

Clicked Last Name field at (816, 124) on internal:text="Last Name"i
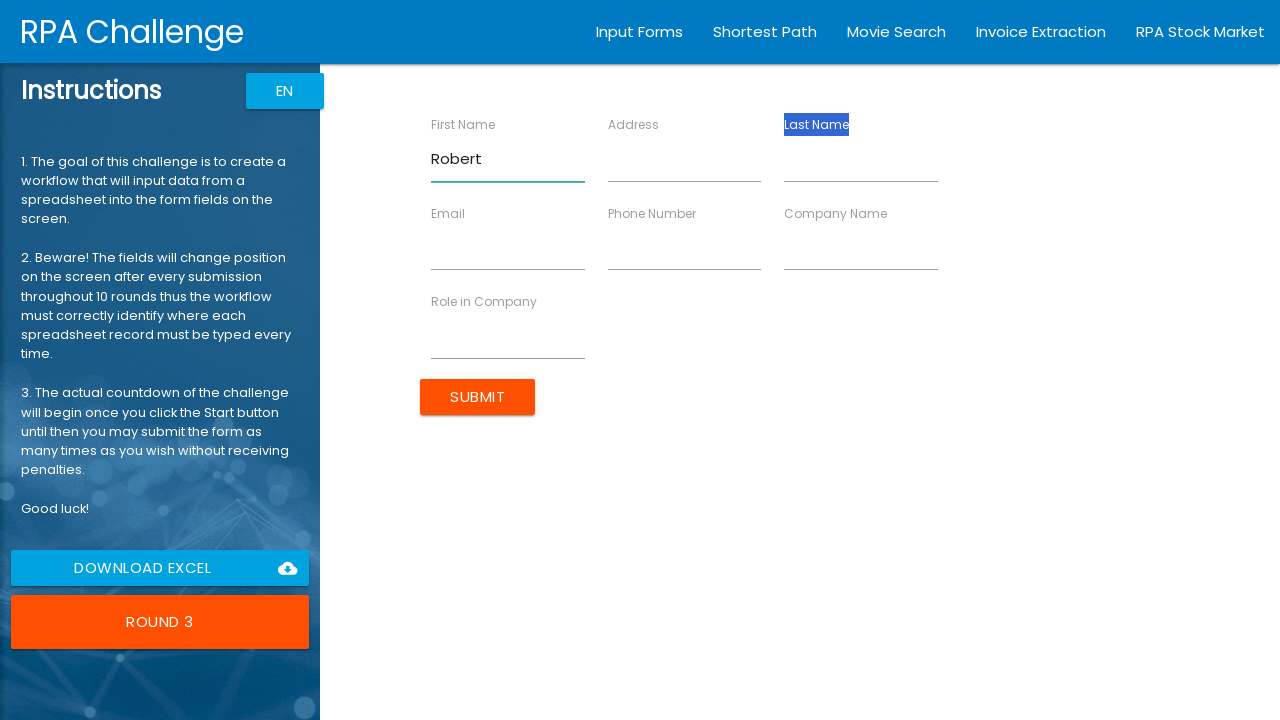

Pressed Tab to focus on Last Name input
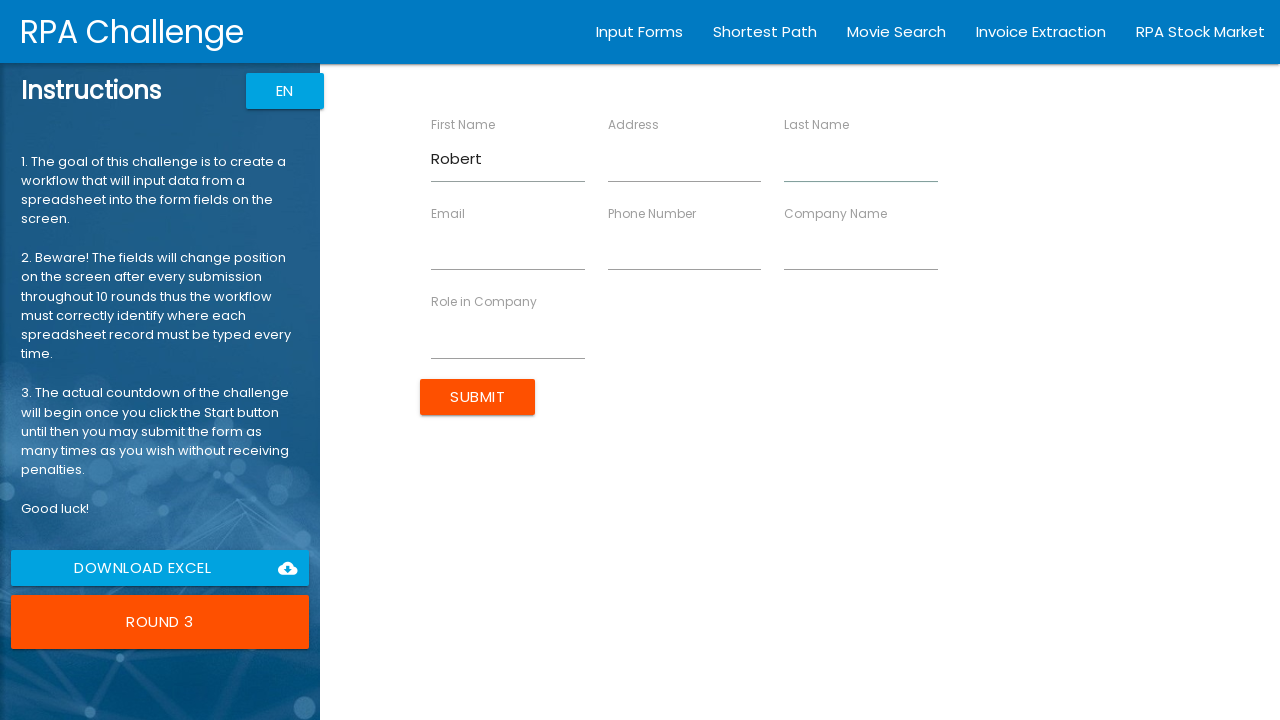

Entered Last Name: Johnson
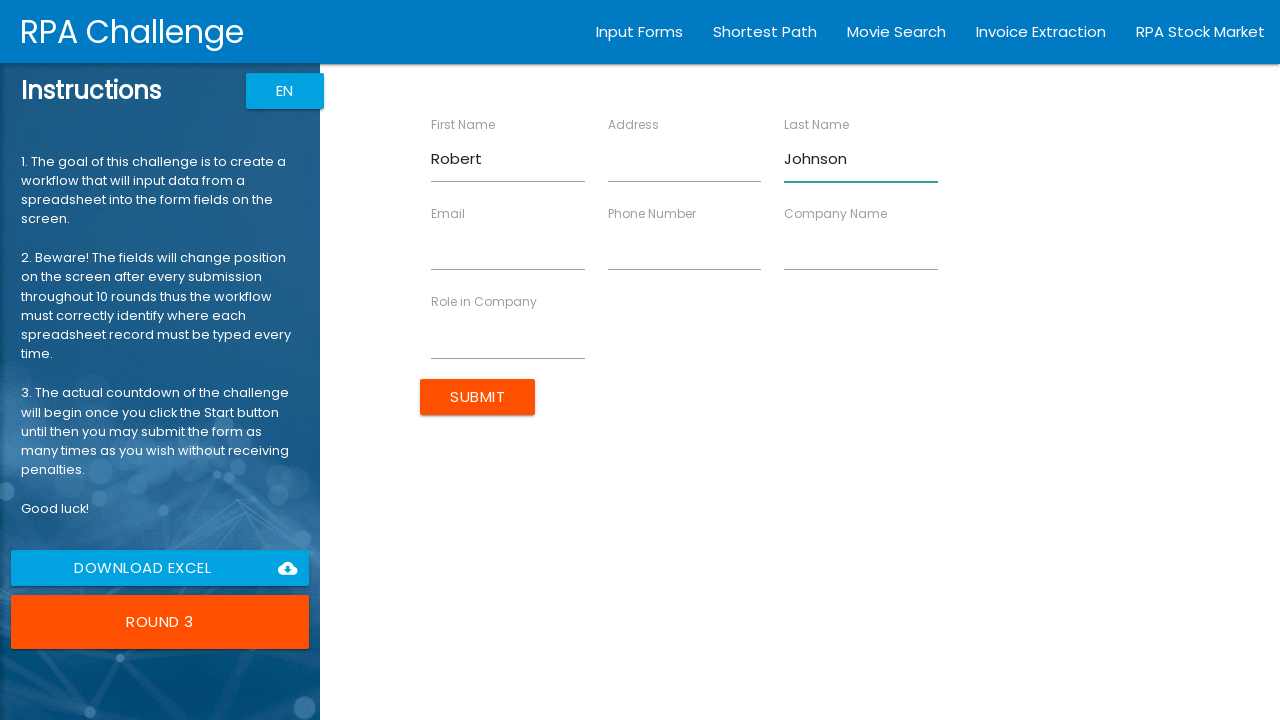

Clicked Company Name field at (835, 213) on internal:text="Company Name"i
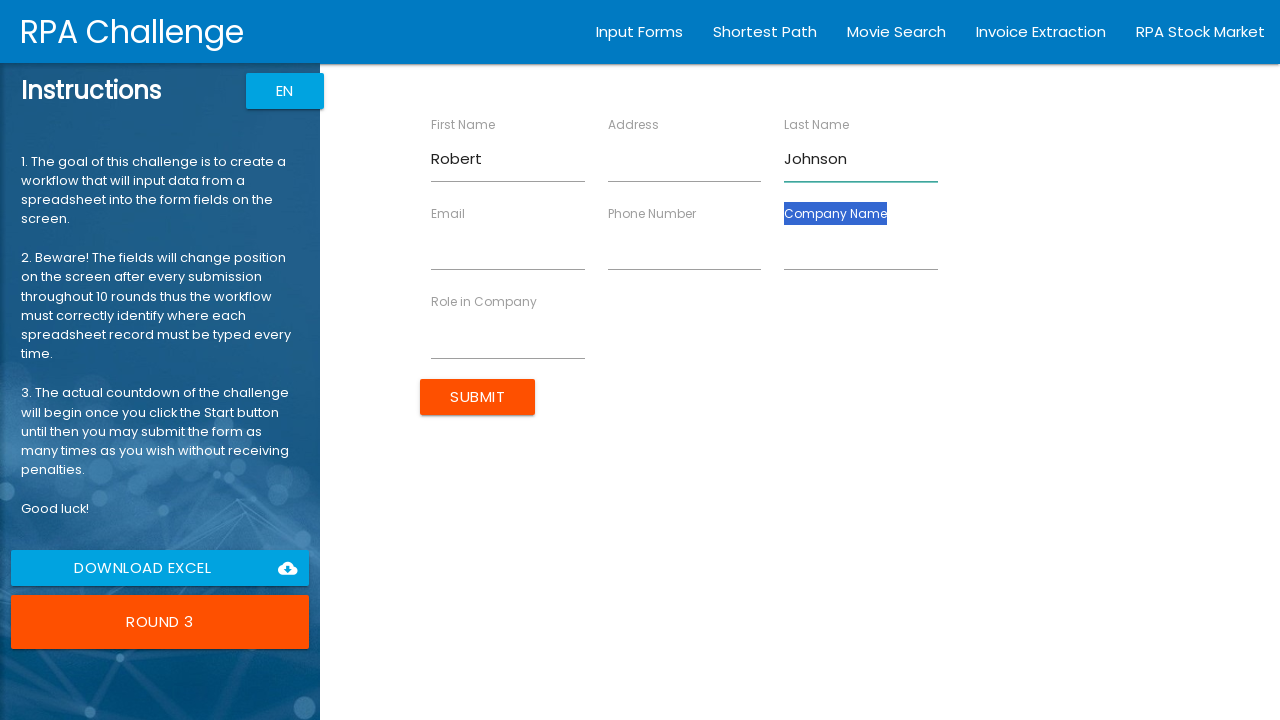

Pressed Tab to focus on Company Name input
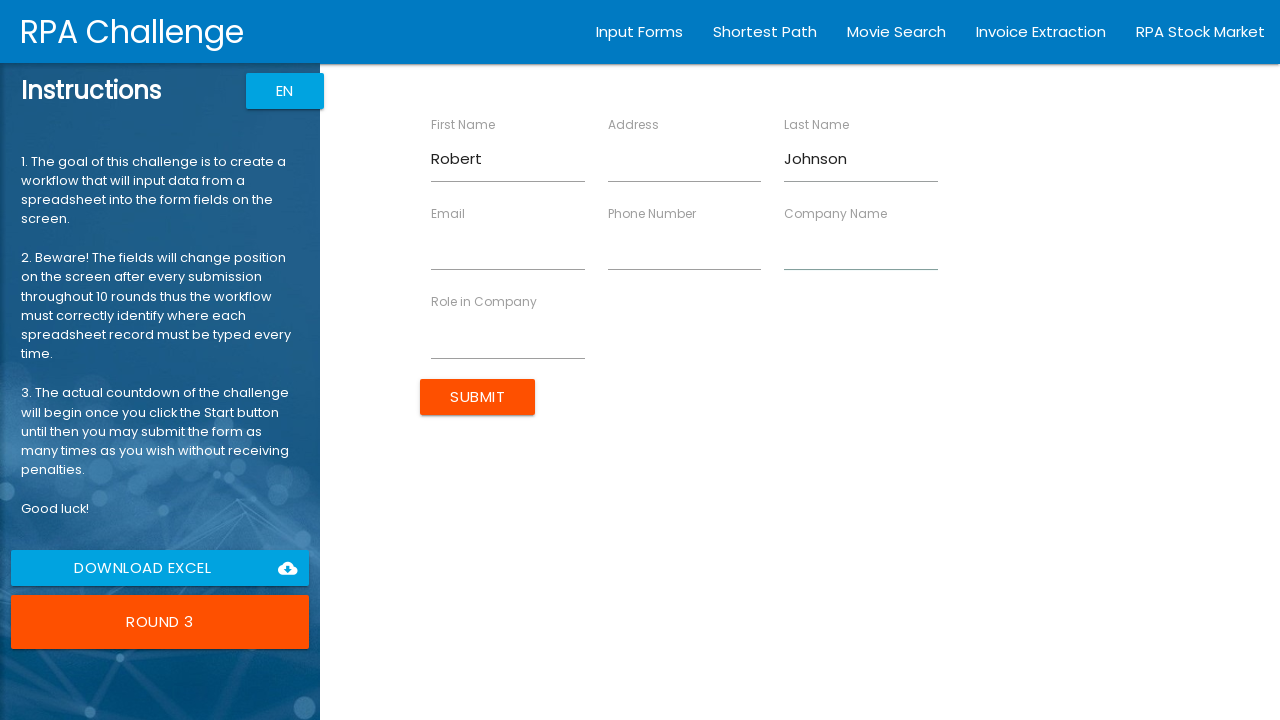

Entered Company Name: Global Ltd
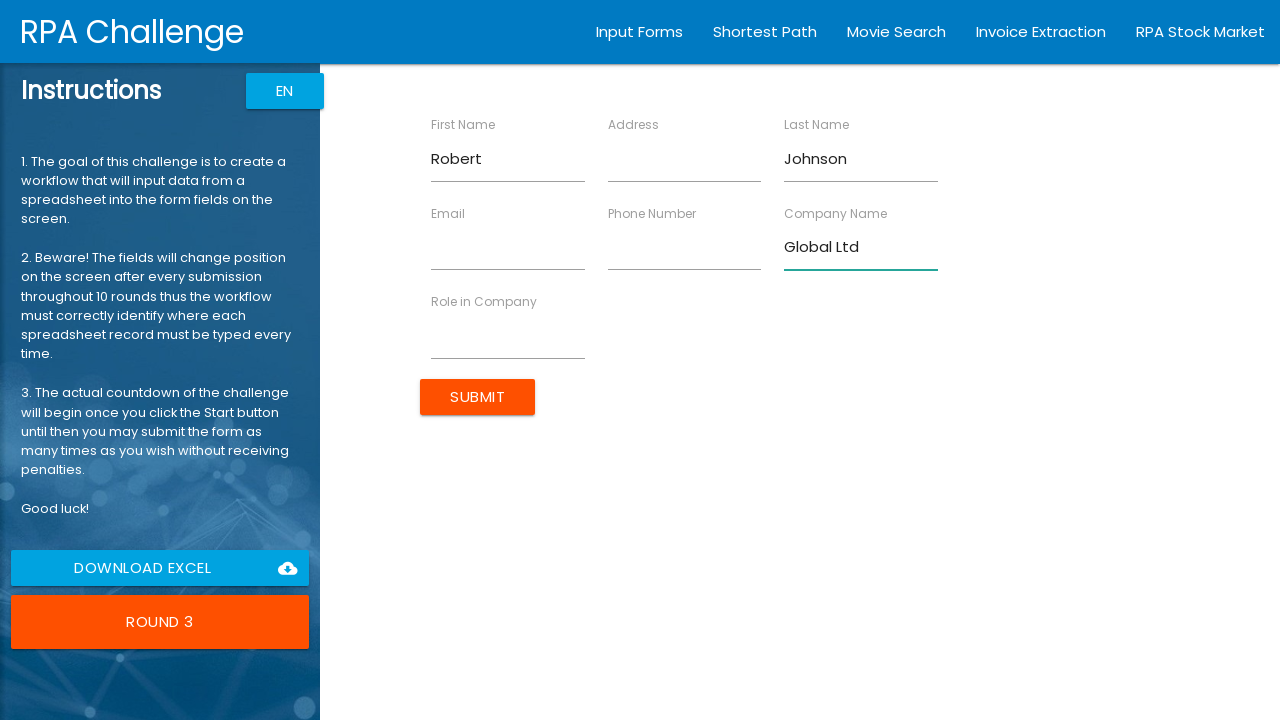

Clicked Role in Company field at (484, 302) on internal:text="Role in Company"i
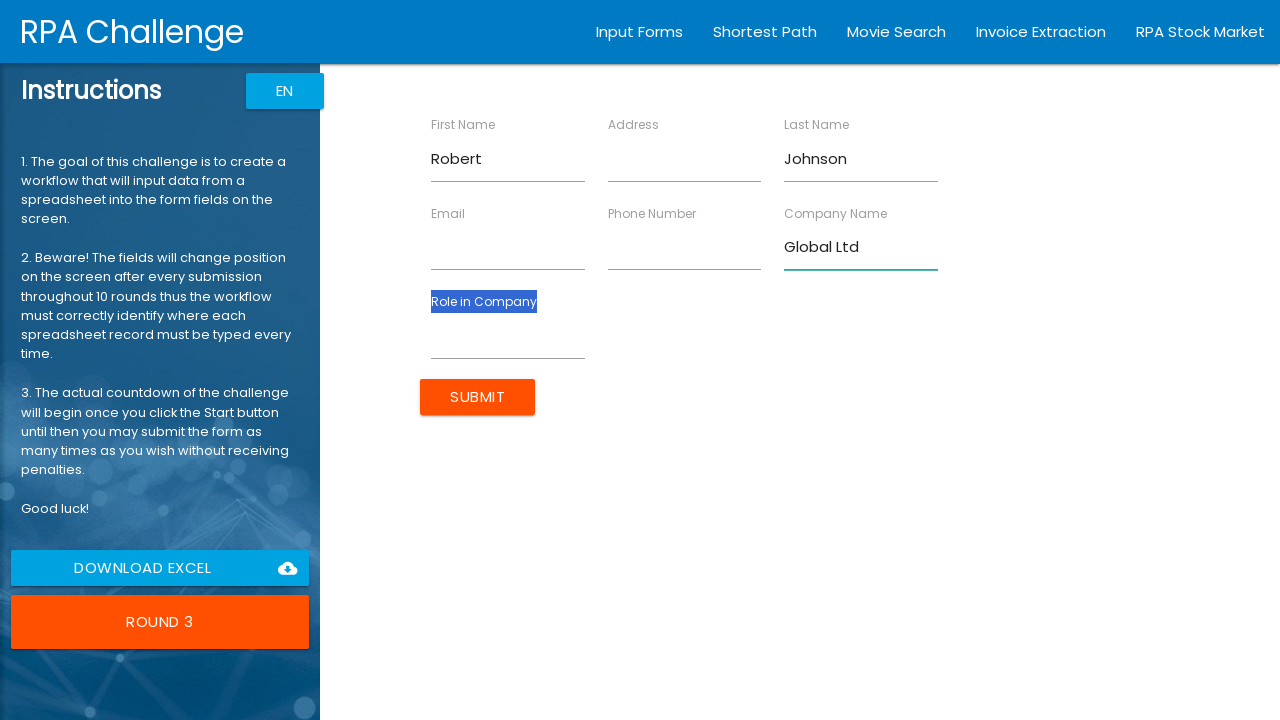

Pressed Tab to focus on Role in Company input
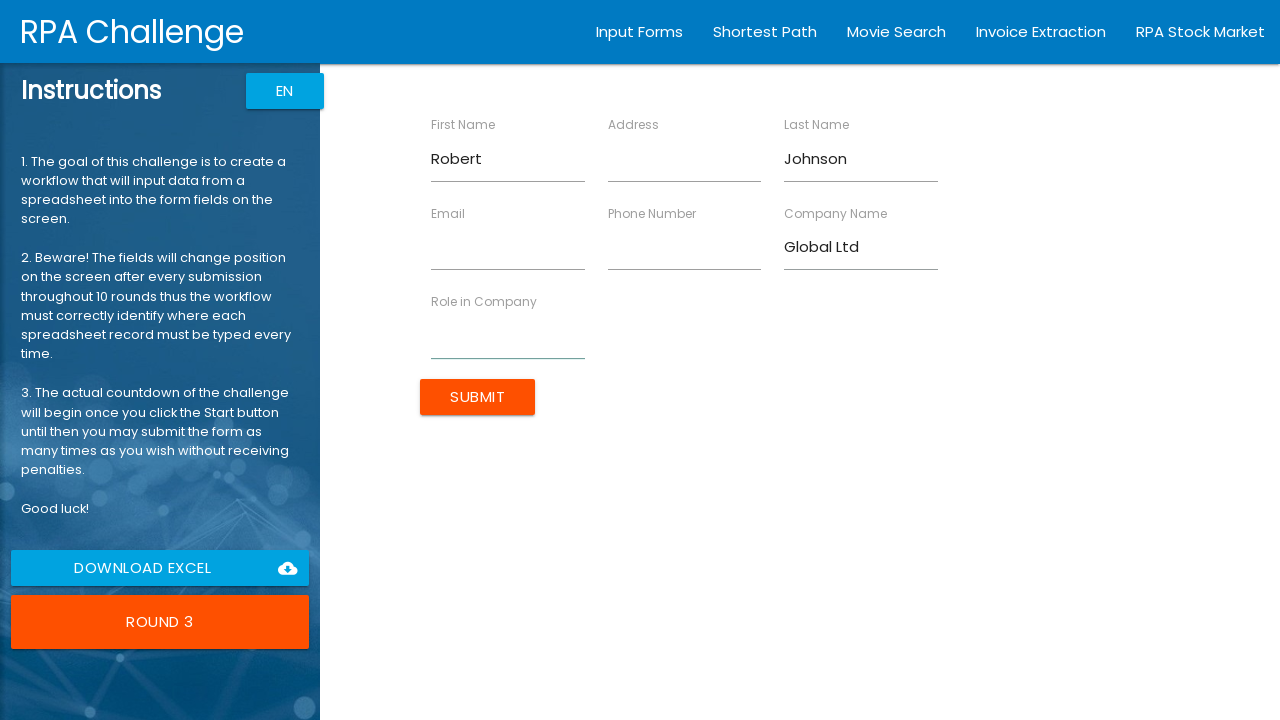

Entered Role in Company: Analyst
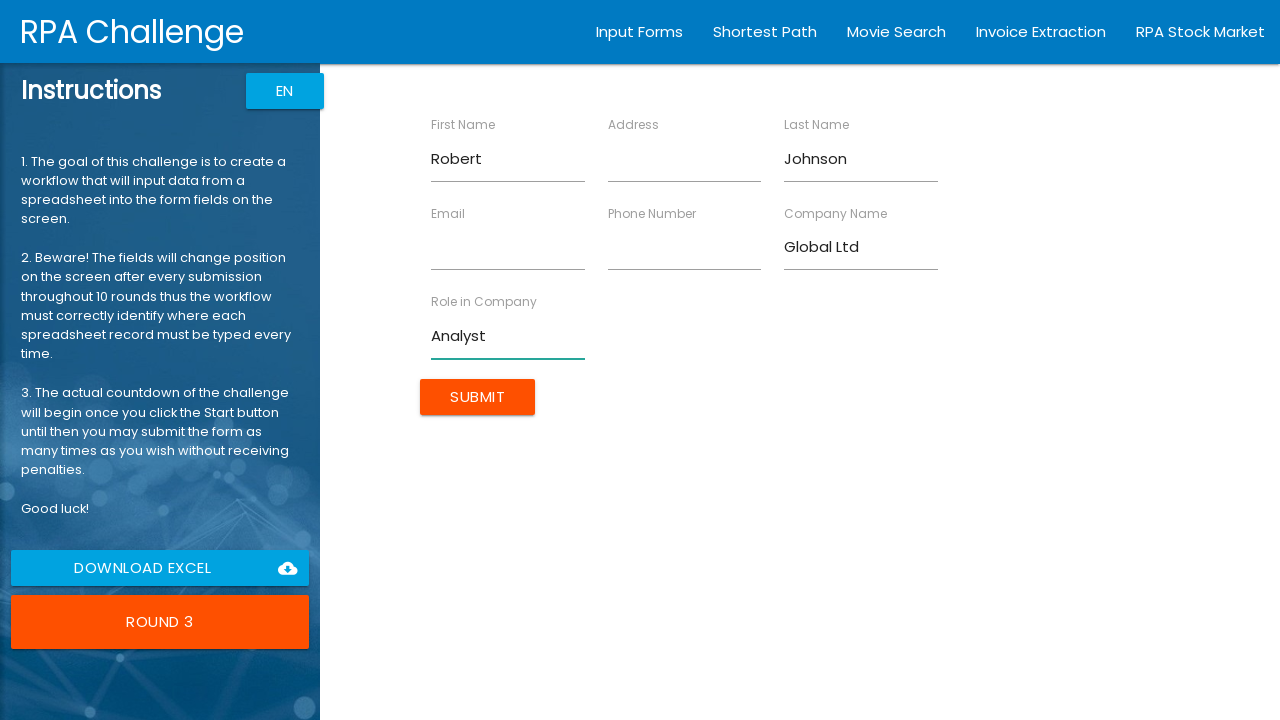

Clicked Address field at (633, 124) on internal:text="Address"i
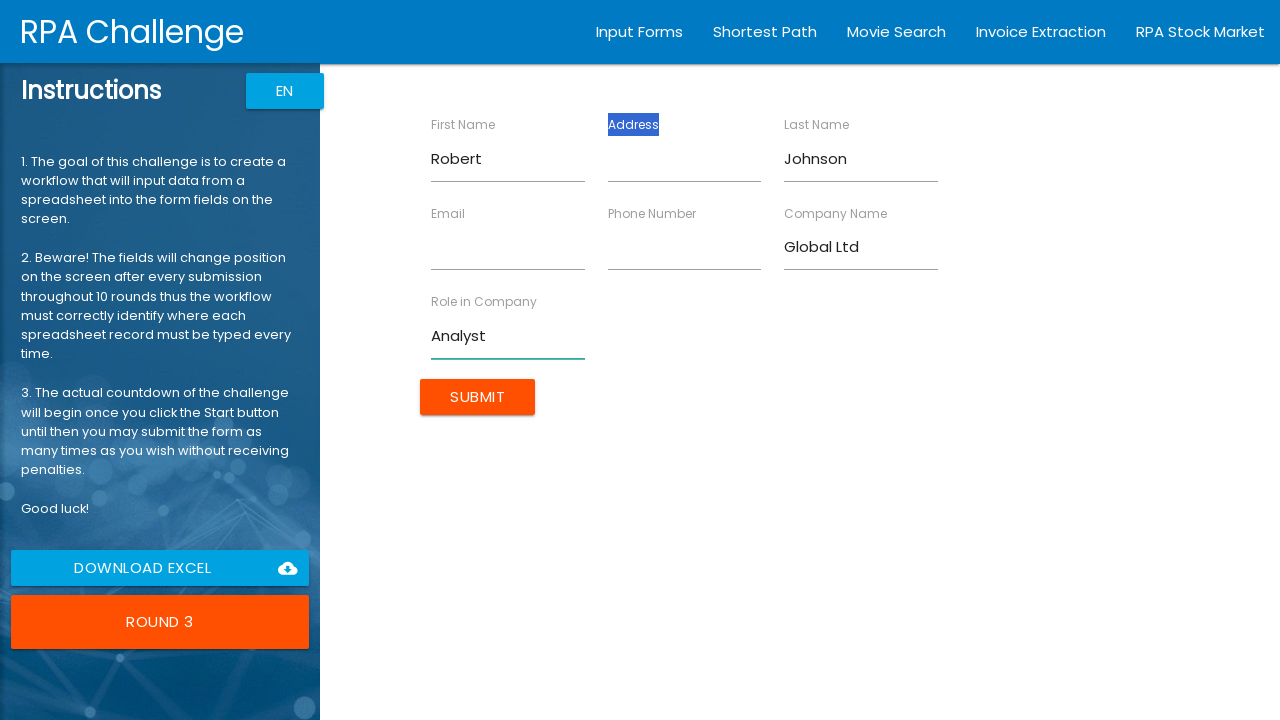

Pressed Tab to focus on Address input
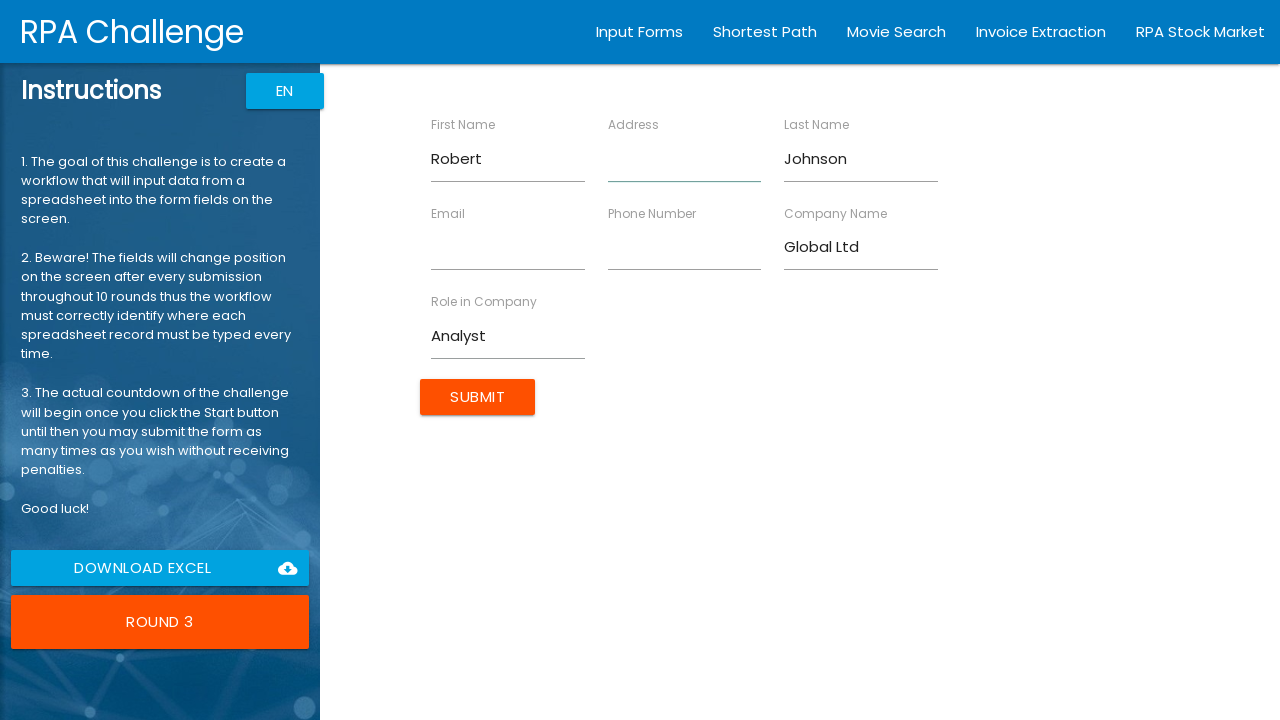

Entered Address: 789 Pine Rd
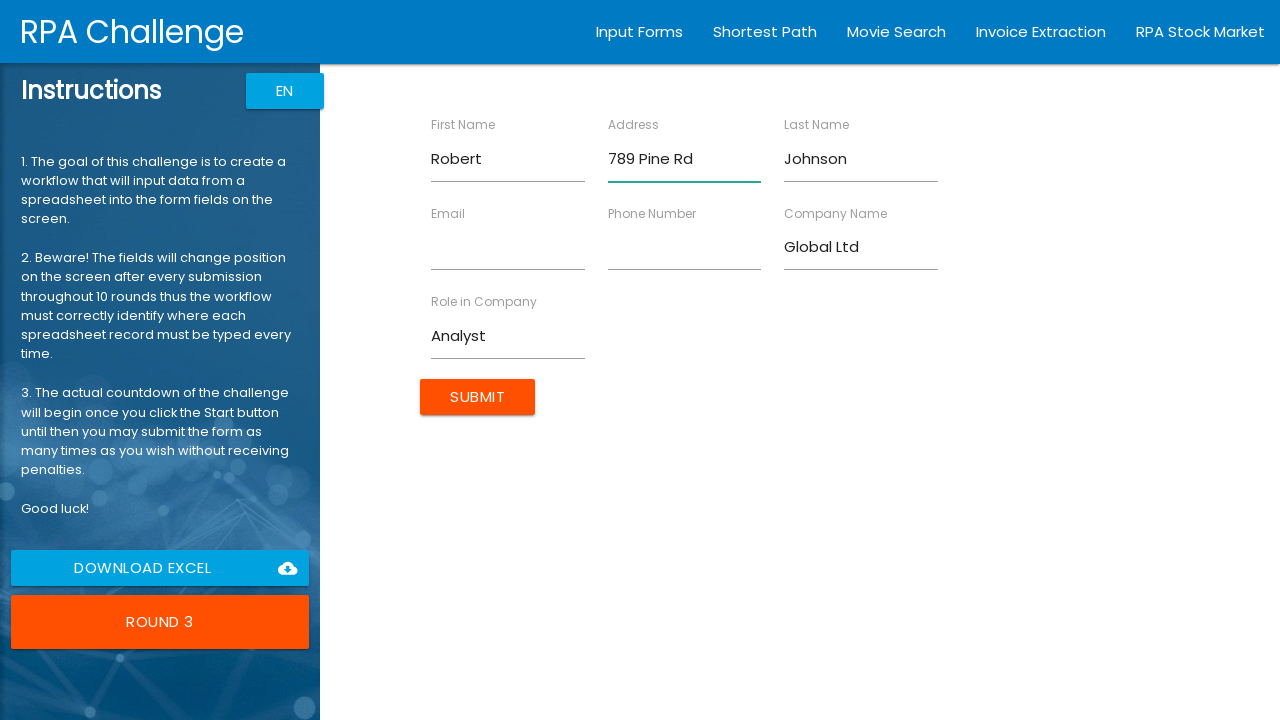

Clicked Email field at (448, 213) on internal:text="Email"i
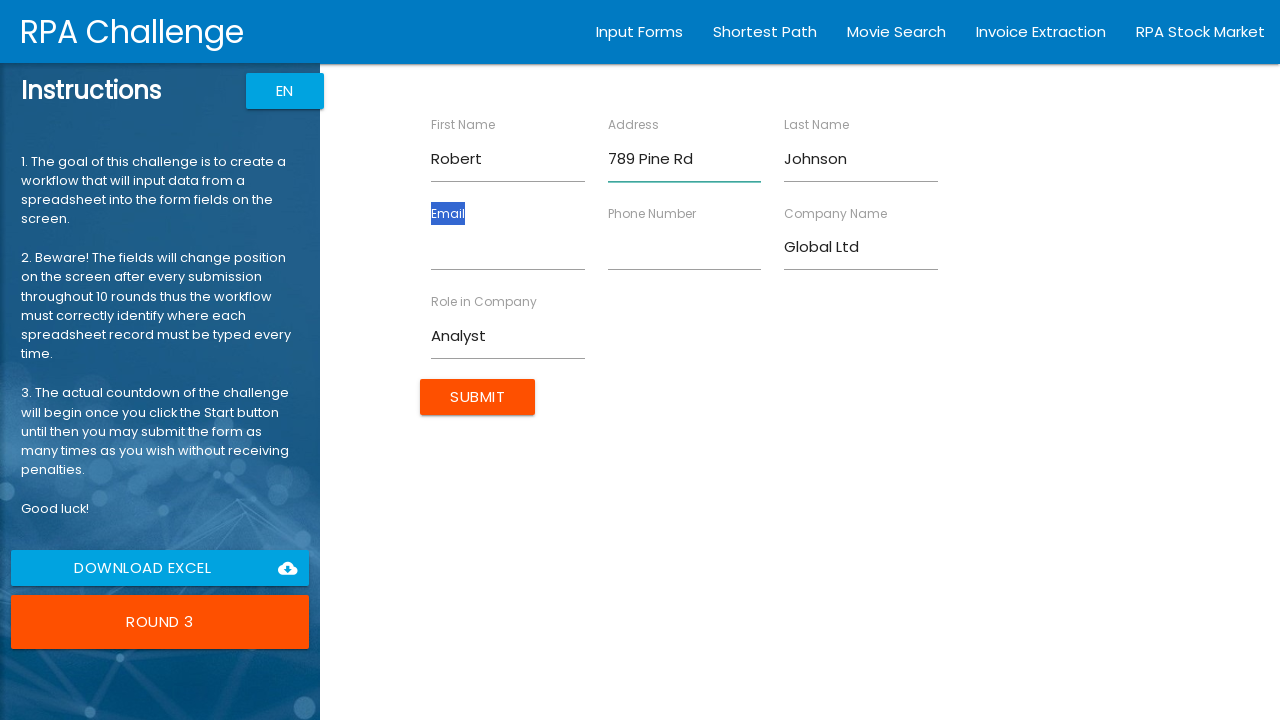

Pressed Tab to focus on Email input
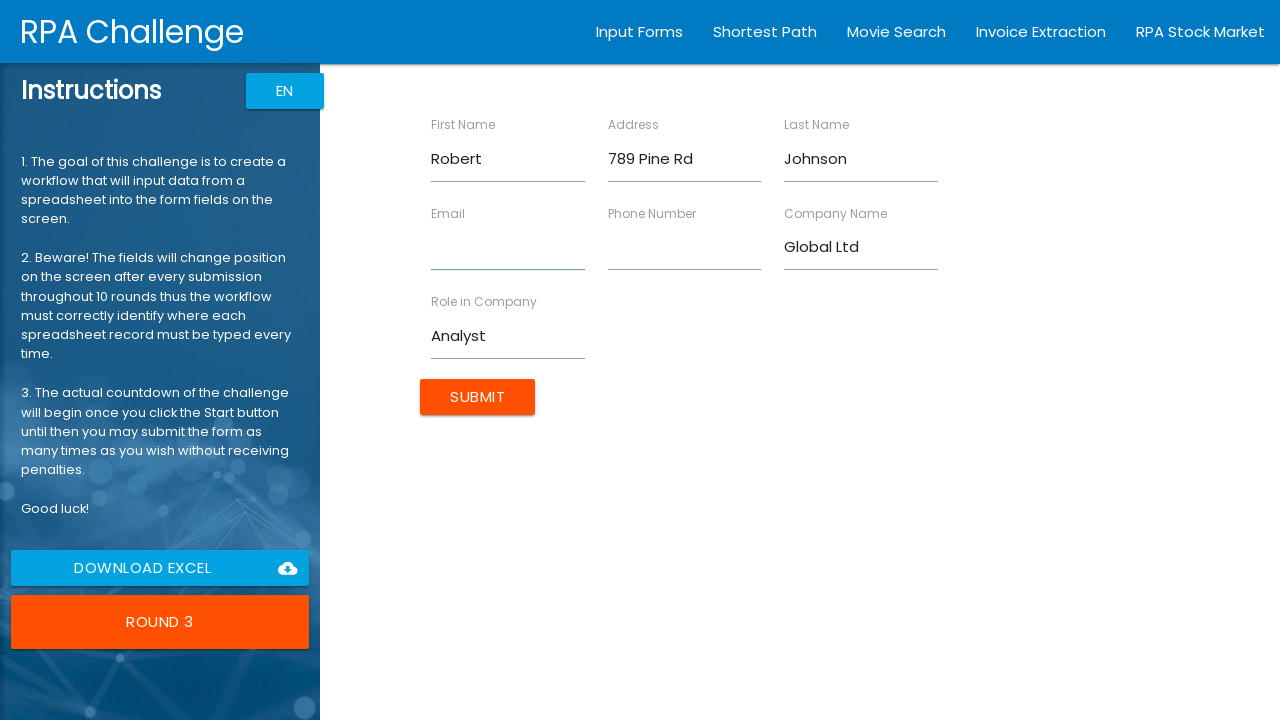

Entered Email: robert.j@example.com
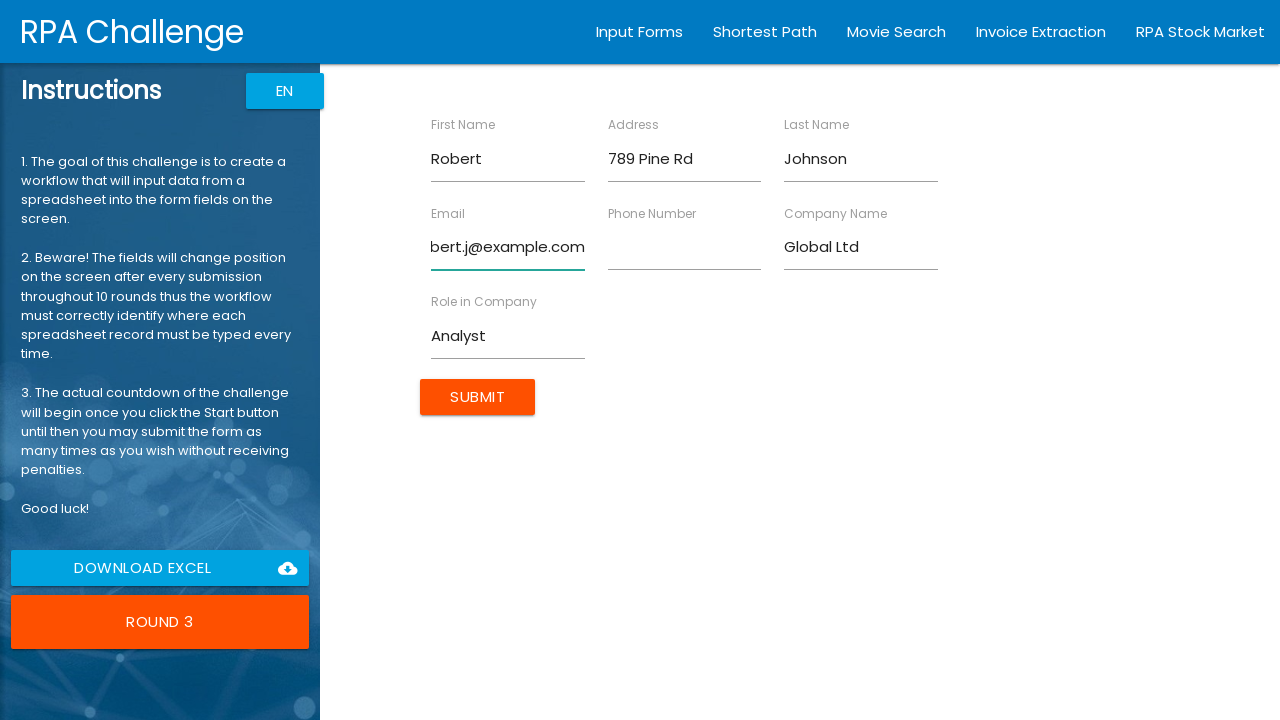

Clicked Phone Number field at (652, 213) on internal:text="Phone Number"i
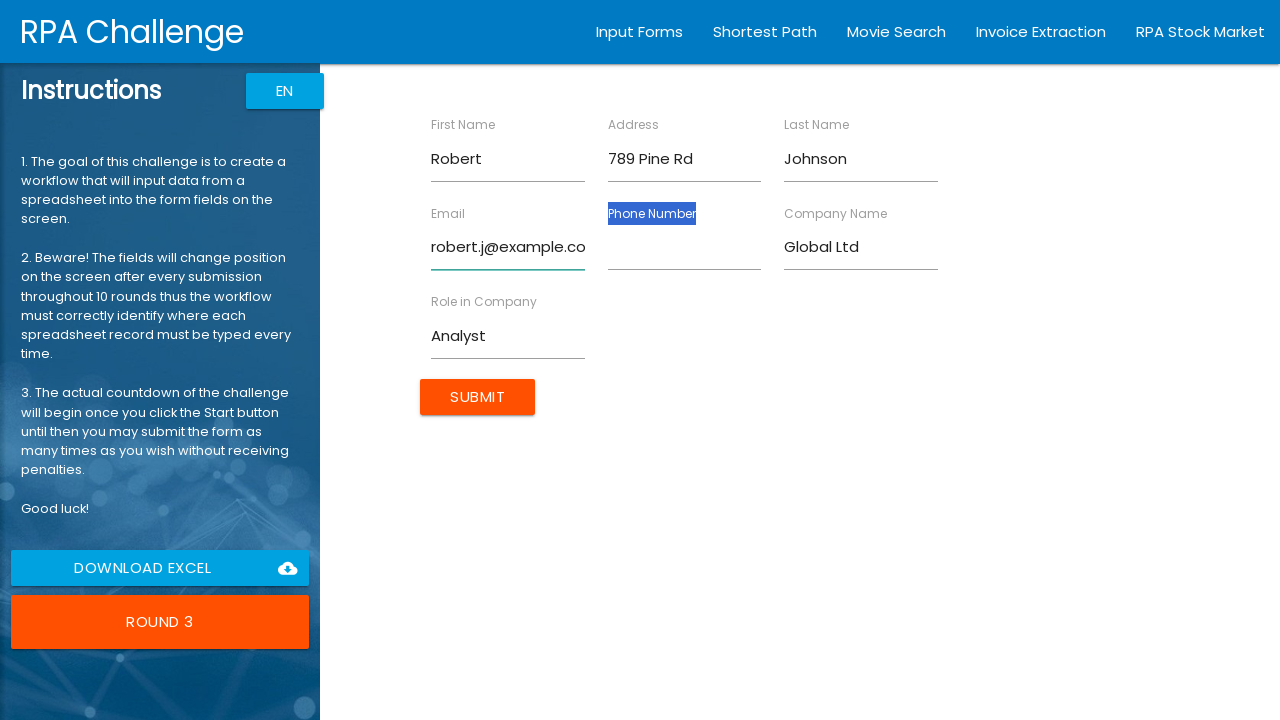

Pressed Tab to focus on Phone Number input
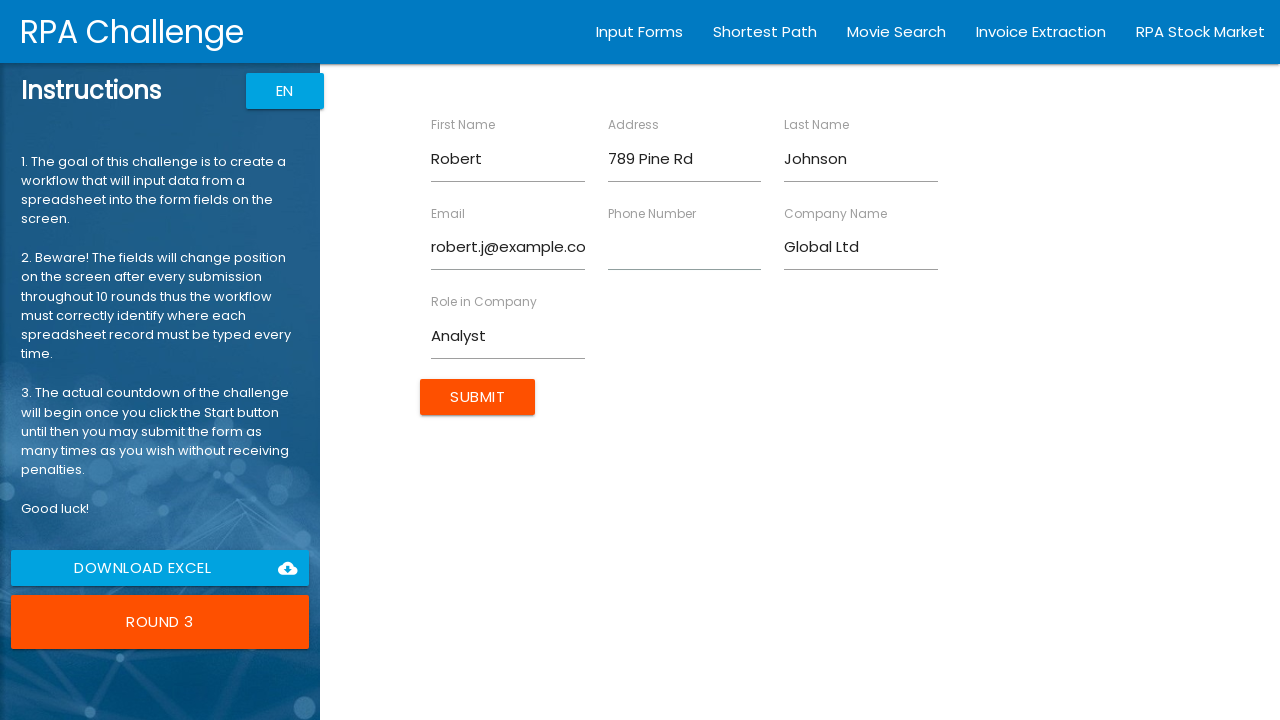

Entered Phone Number: 5553456789
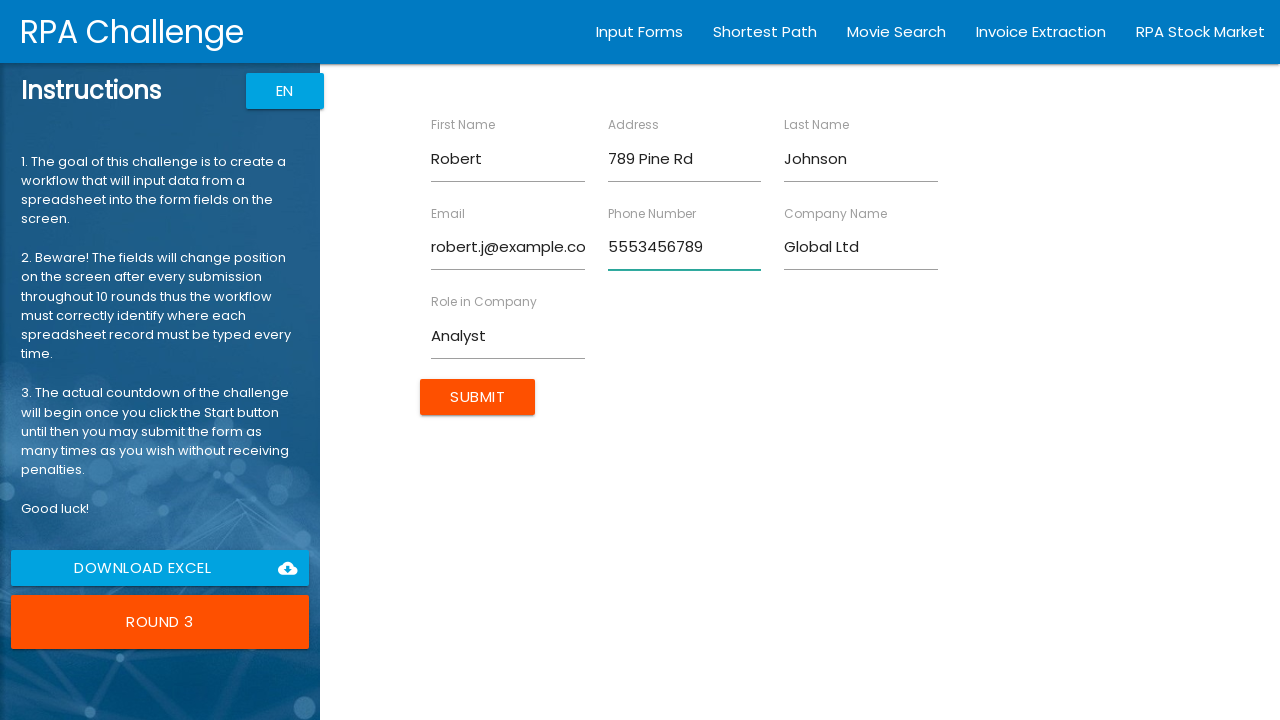

Clicked Submit button to submit form entry for Robert Johnson at (478, 396) on xpath=//html/body/app-root/div[2]/app-rpa1/div/div[2]/form/input
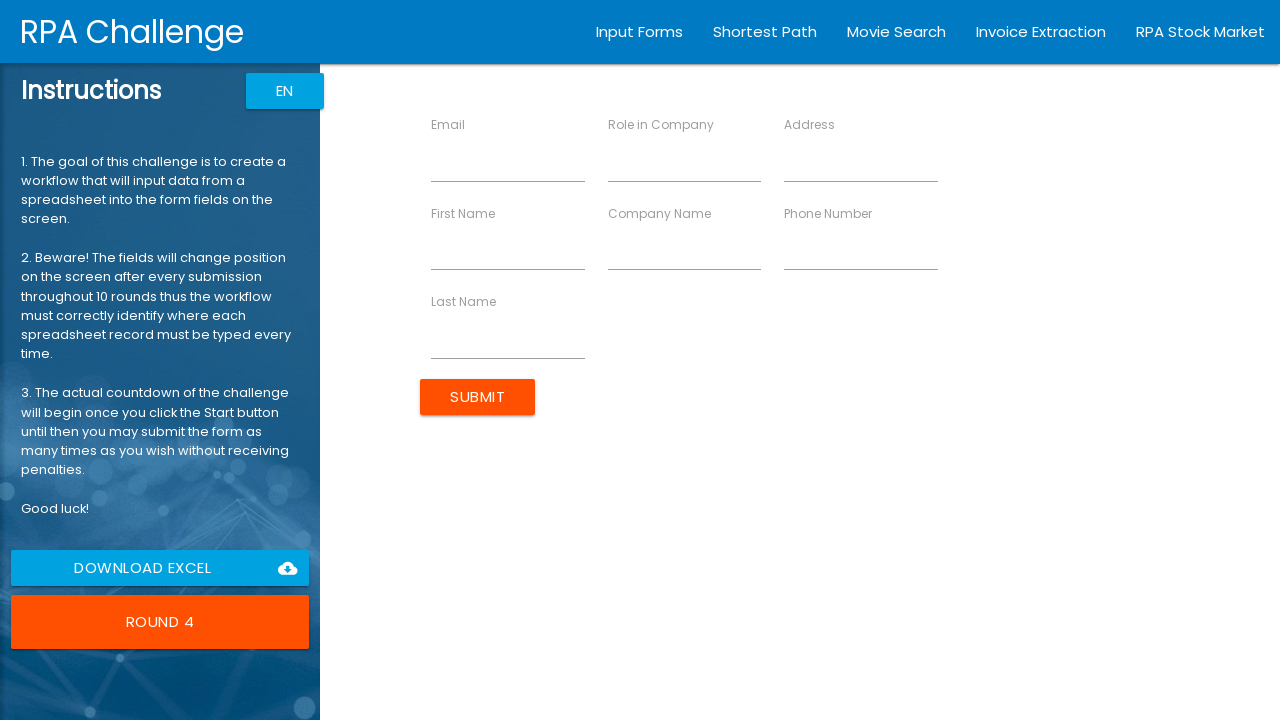

Clicked First Name field at (463, 213) on internal:text="First Name"i
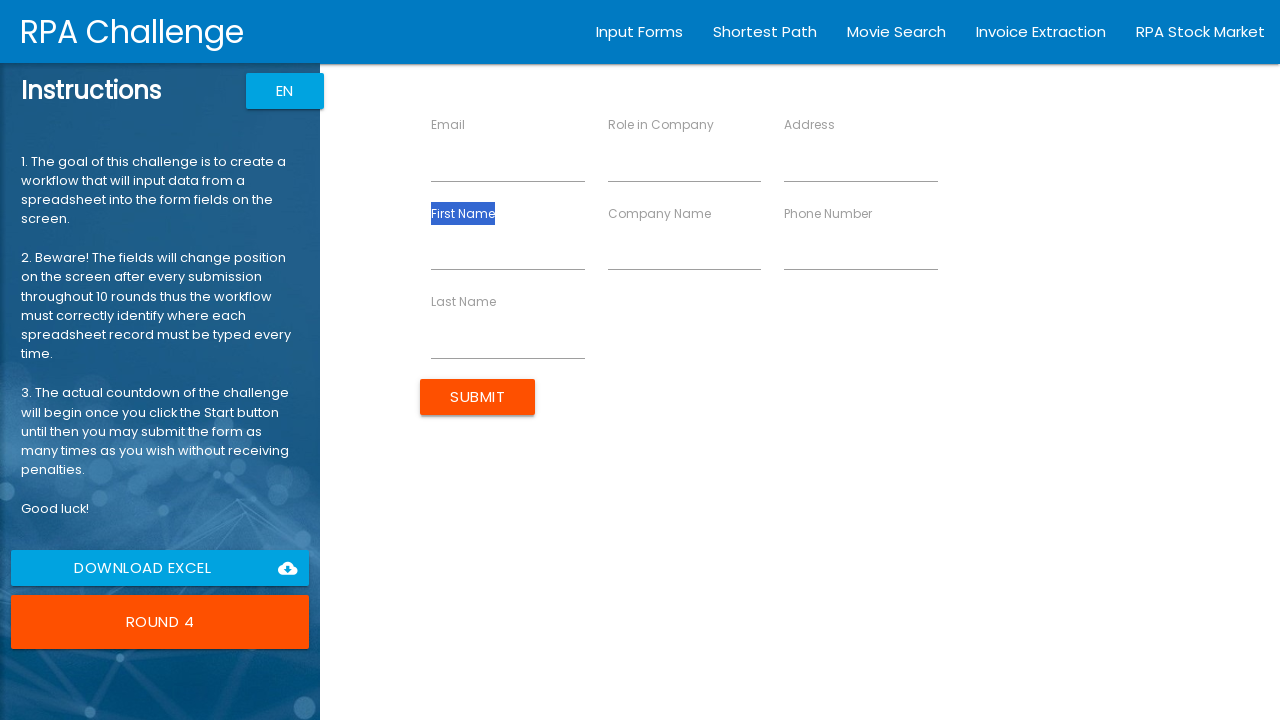

Pressed Tab to focus on First Name input
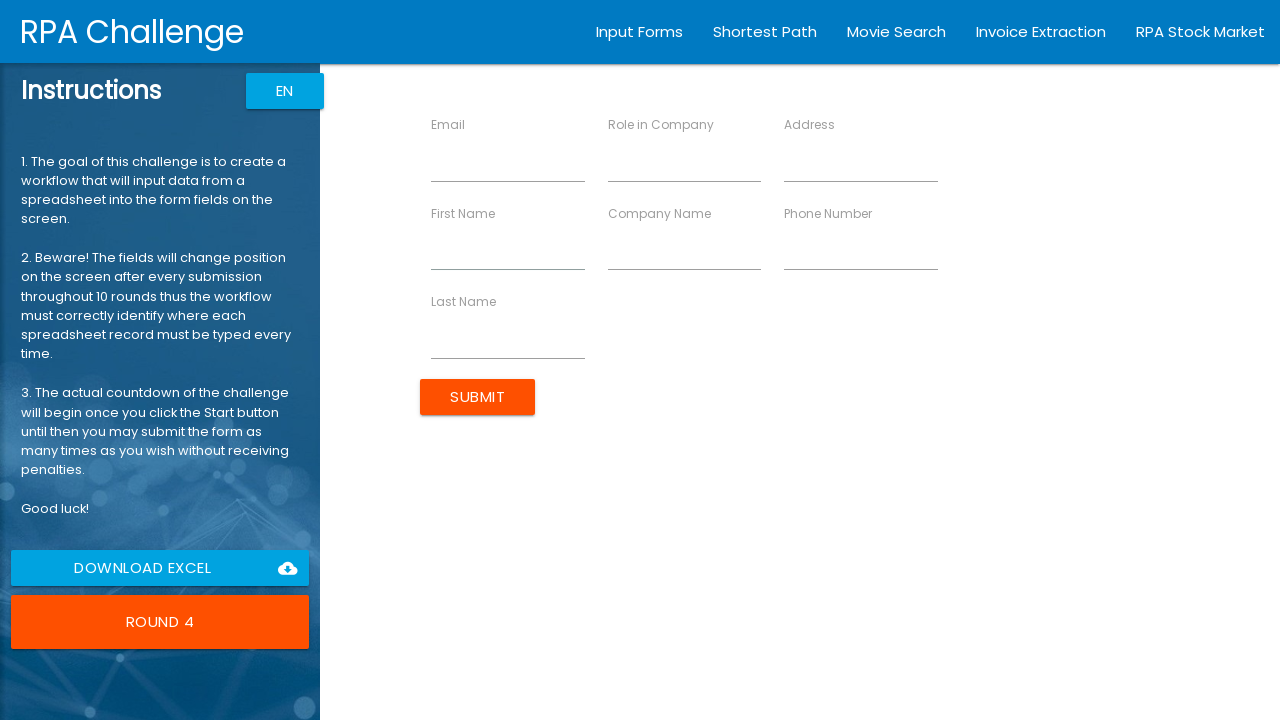

Entered First Name: Emily
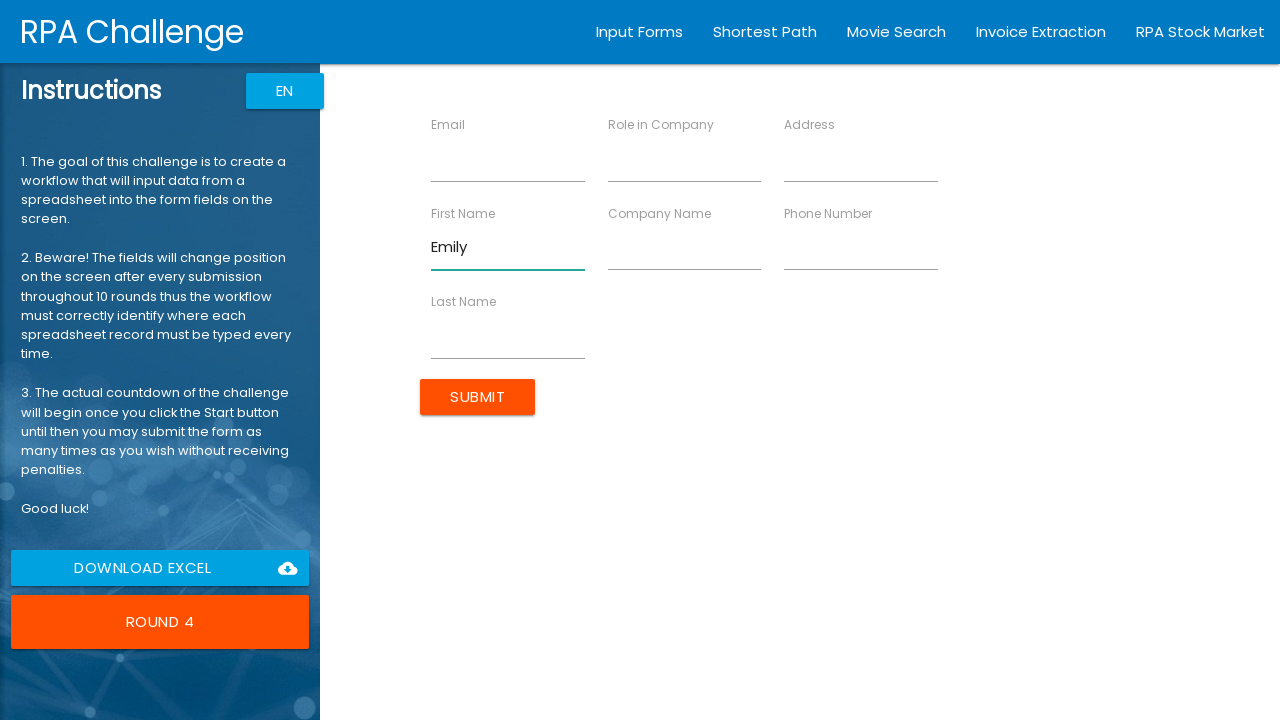

Clicked Last Name field at (464, 302) on internal:text="Last Name"i
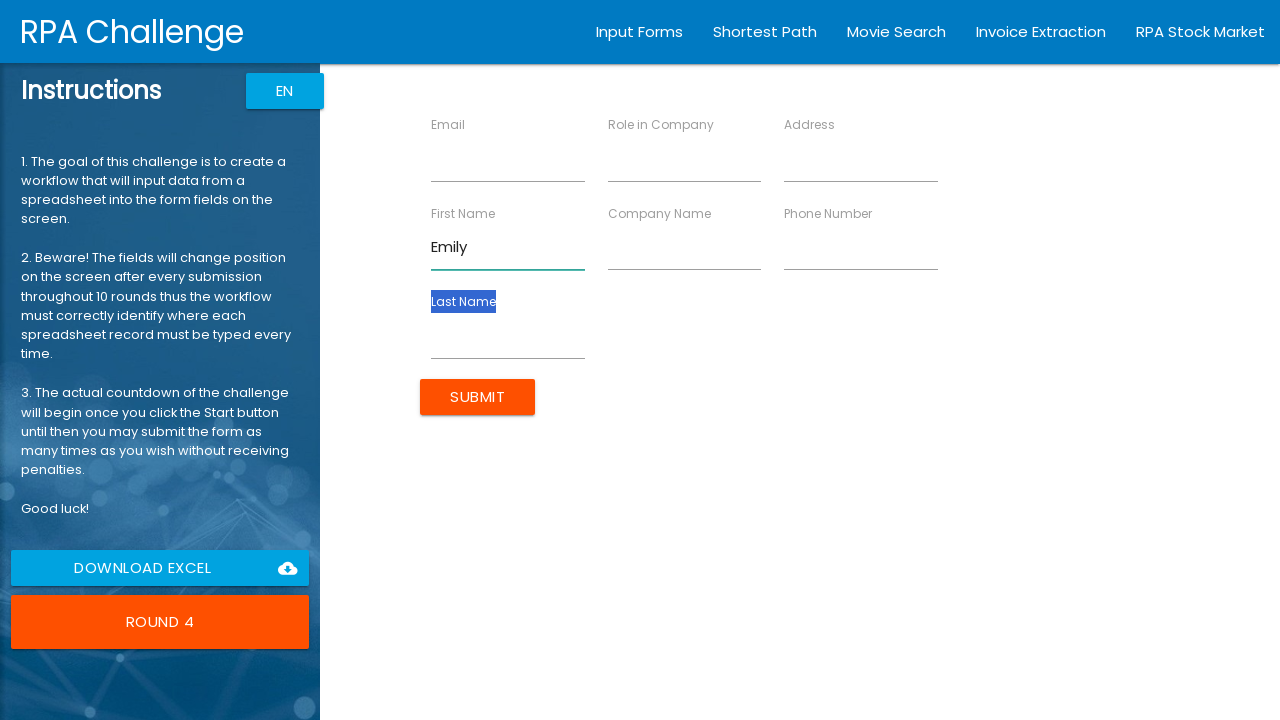

Pressed Tab to focus on Last Name input
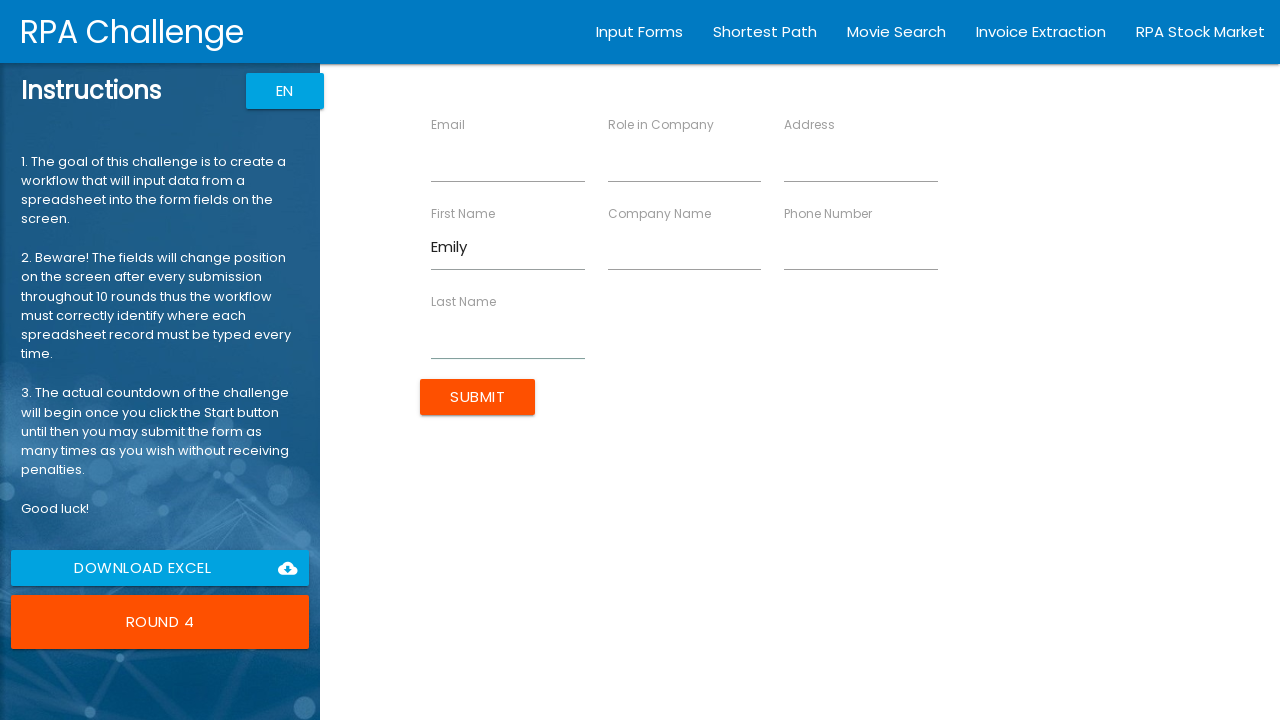

Entered Last Name: Williams
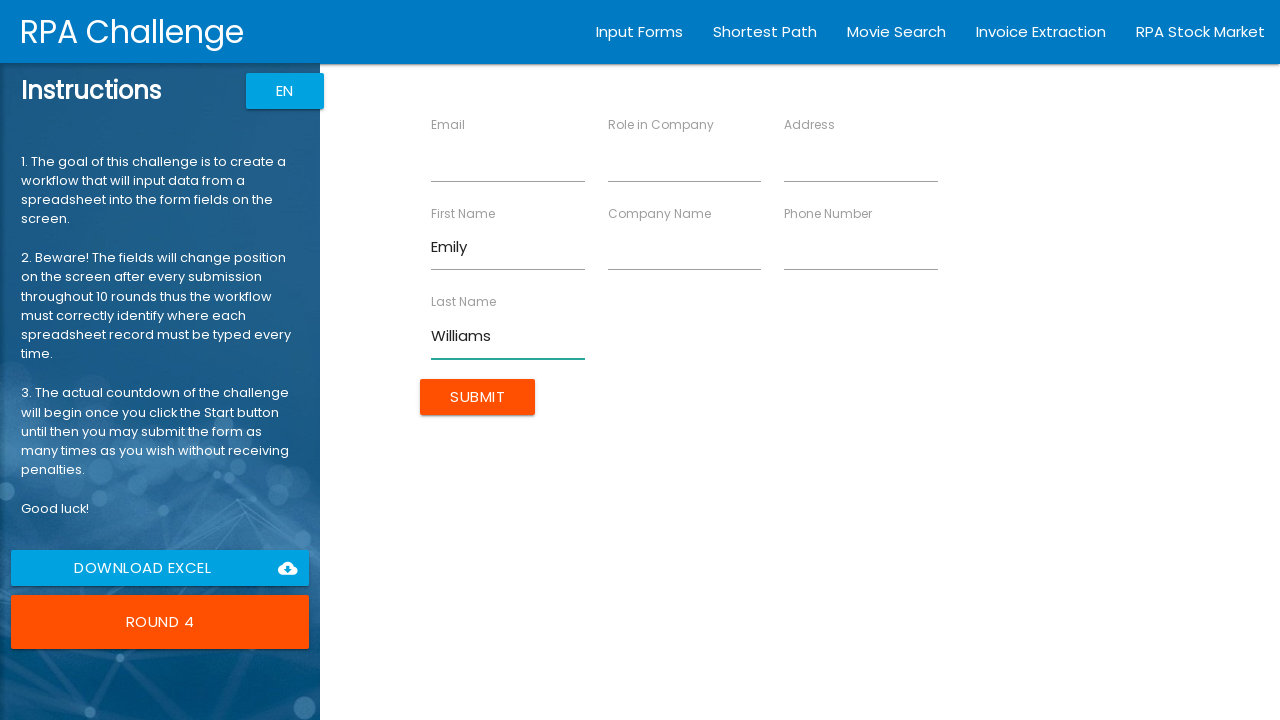

Clicked Company Name field at (659, 213) on internal:text="Company Name"i
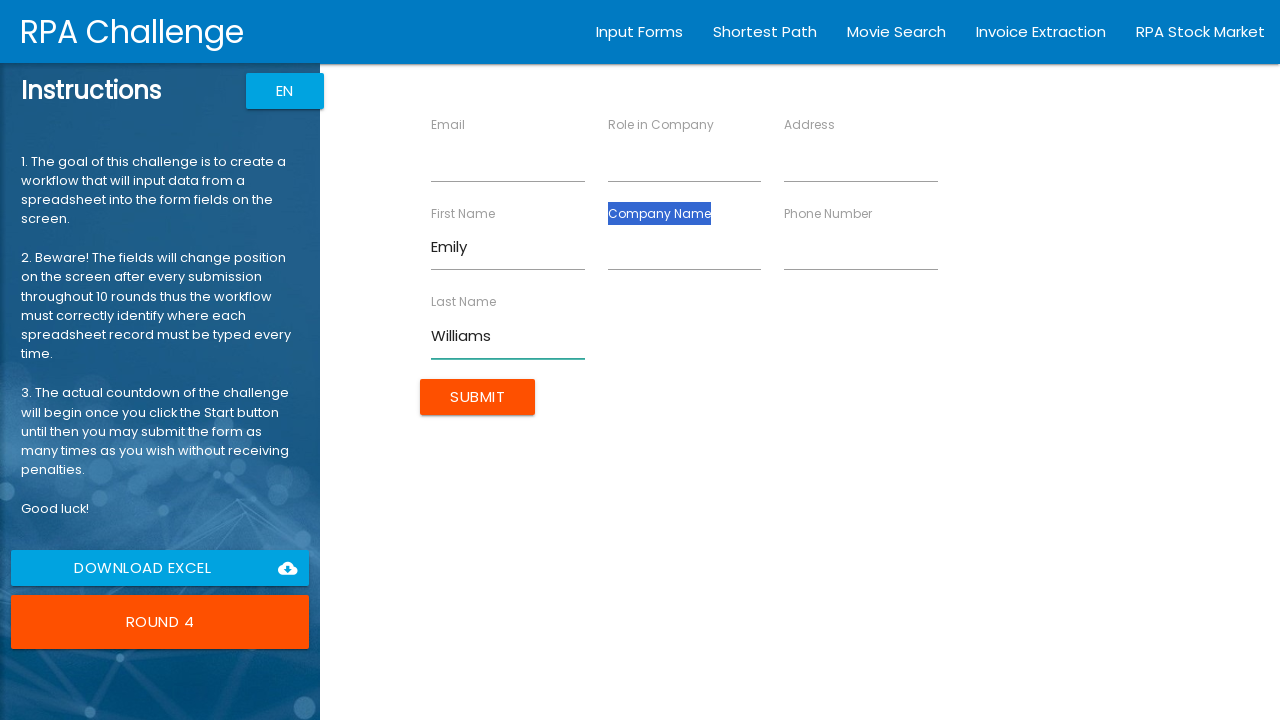

Pressed Tab to focus on Company Name input
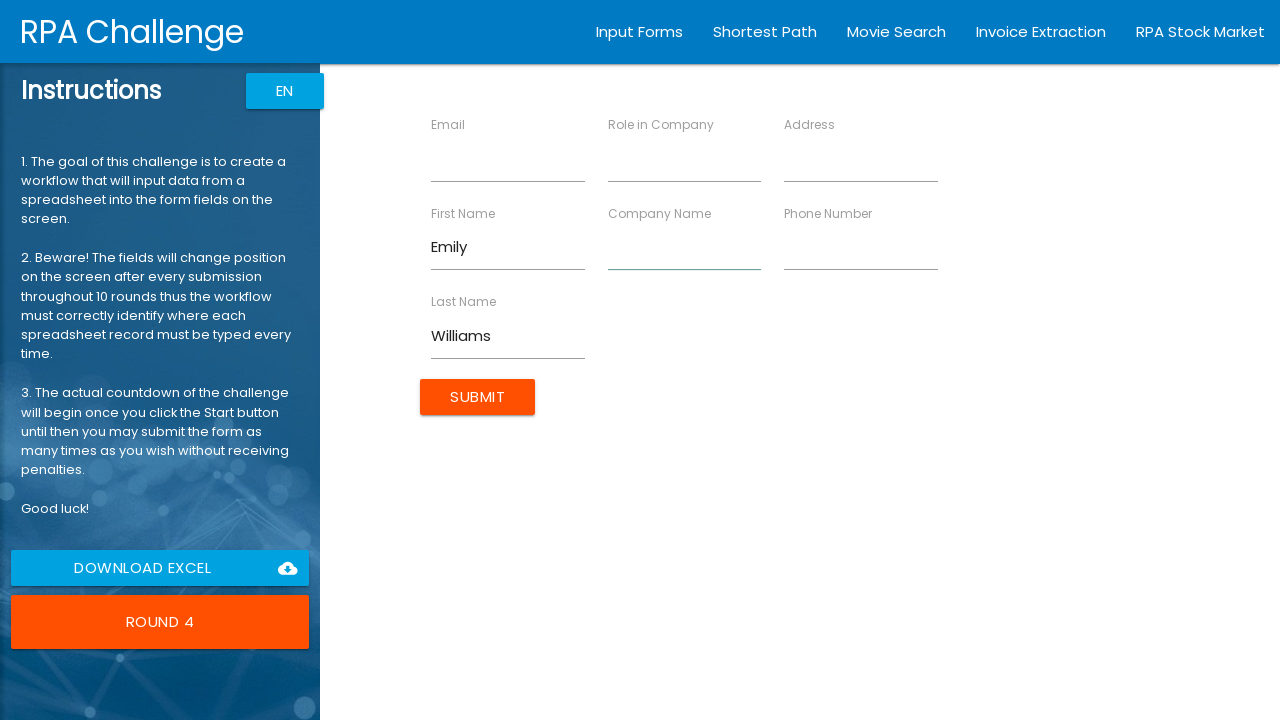

Entered Company Name: StartUp Co
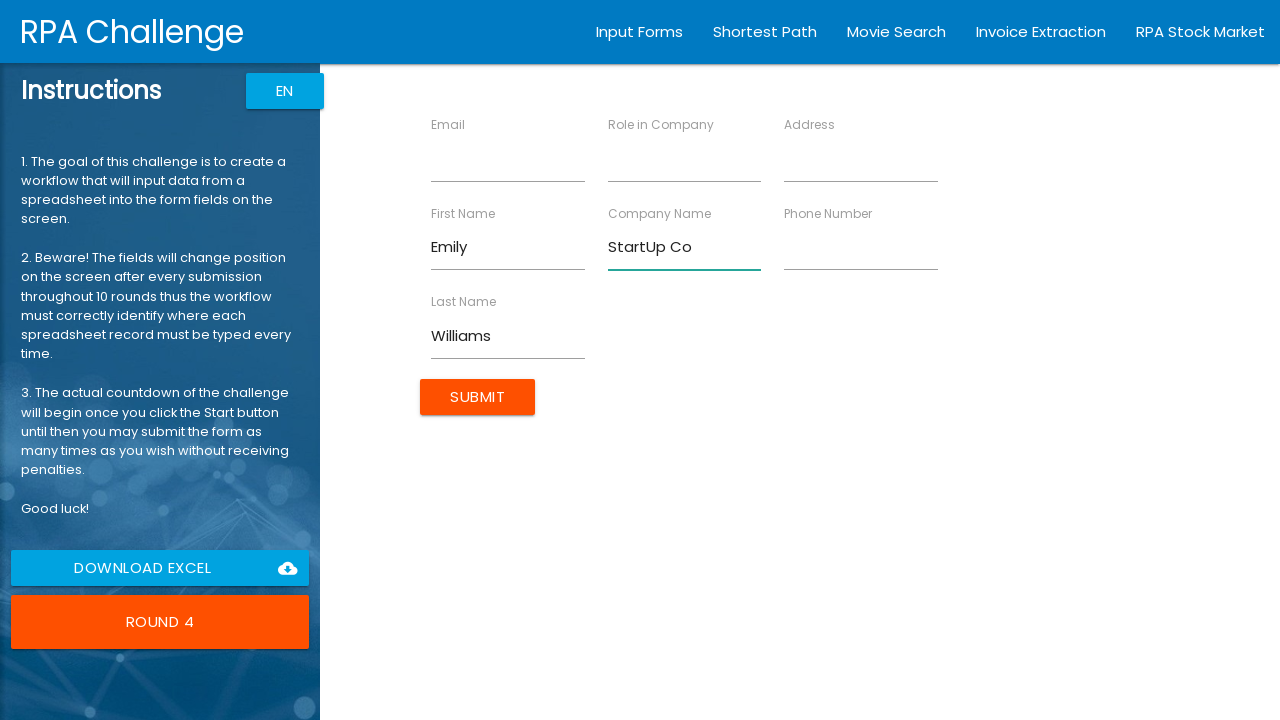

Clicked Role in Company field at (660, 124) on internal:text="Role in Company"i
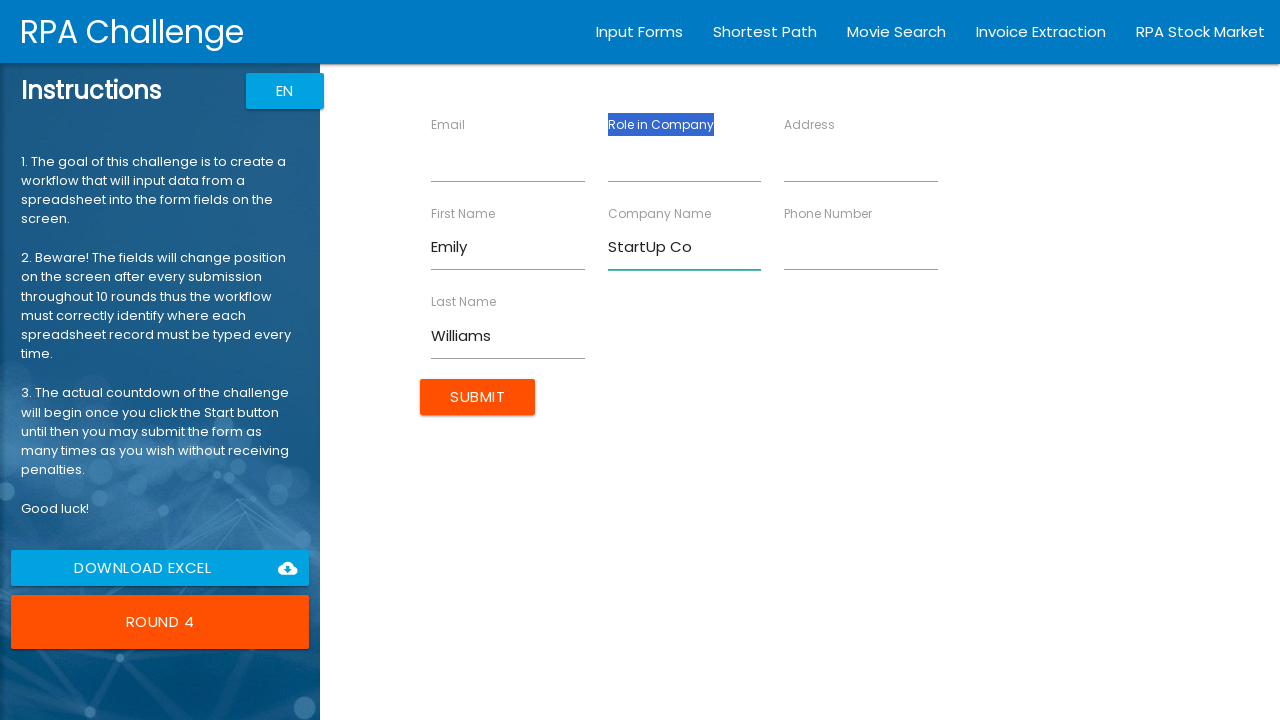

Pressed Tab to focus on Role in Company input
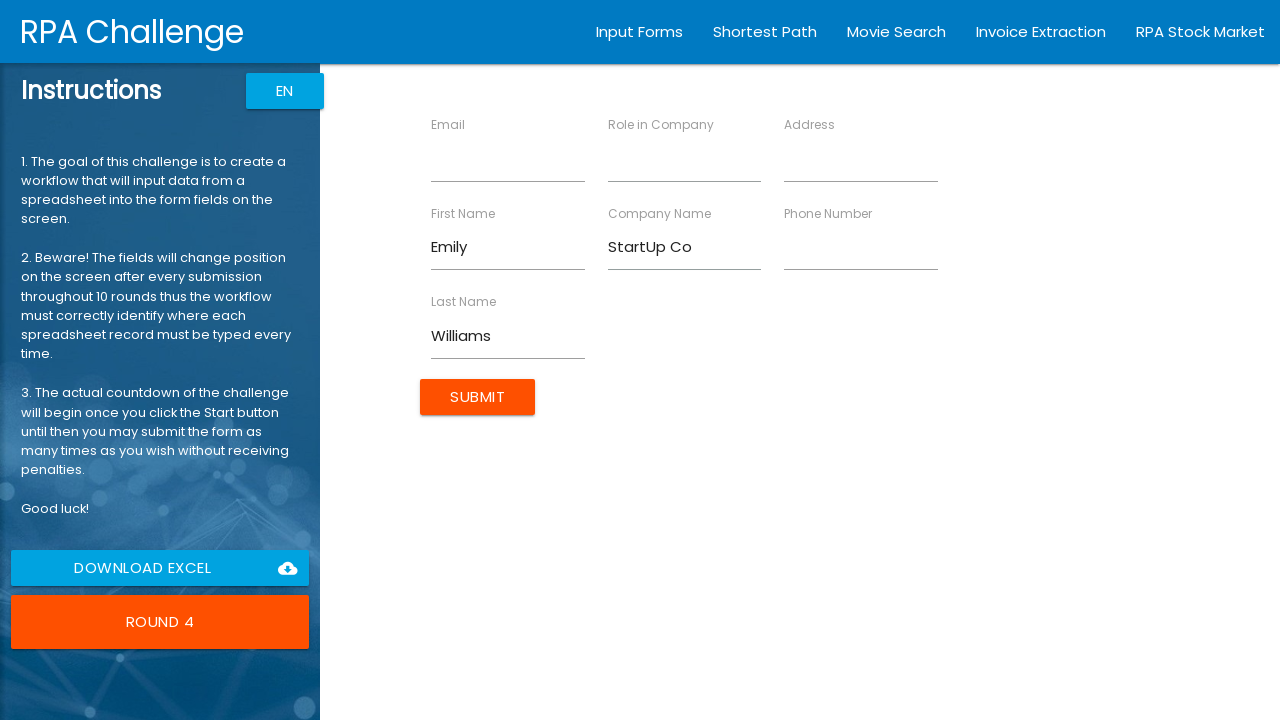

Entered Role in Company: Designer
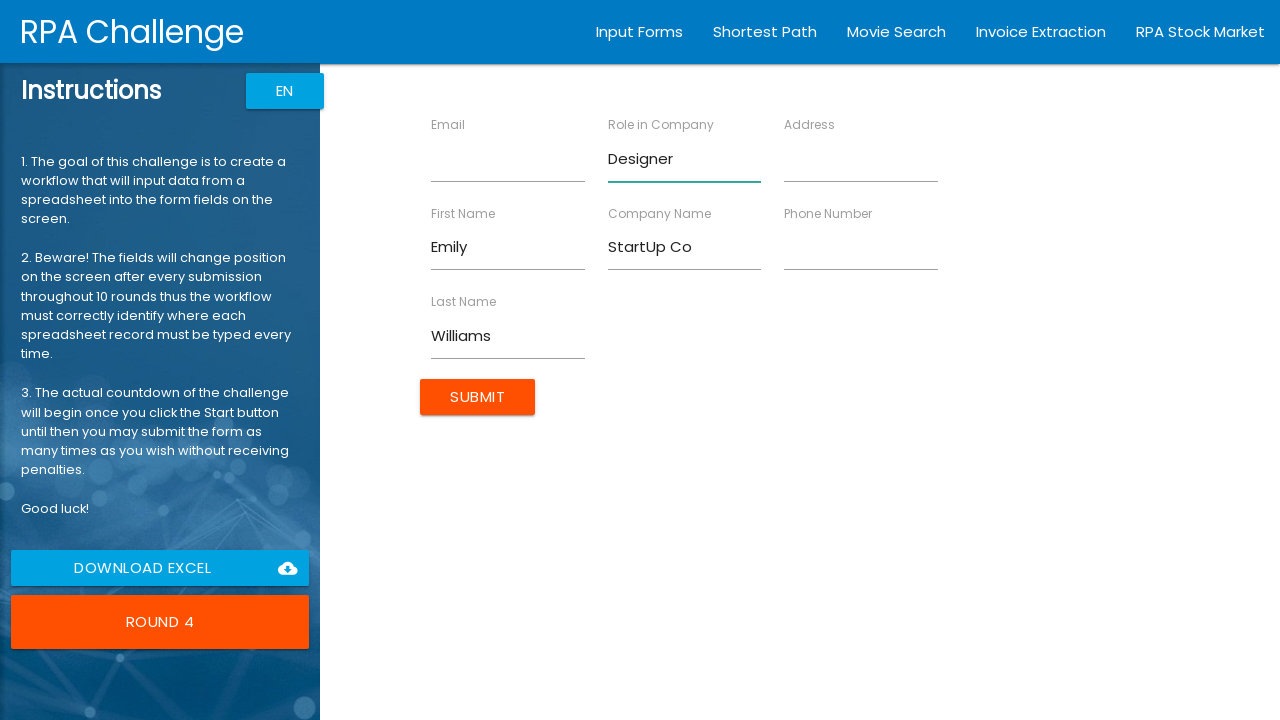

Clicked Address field at (809, 124) on internal:text="Address"i
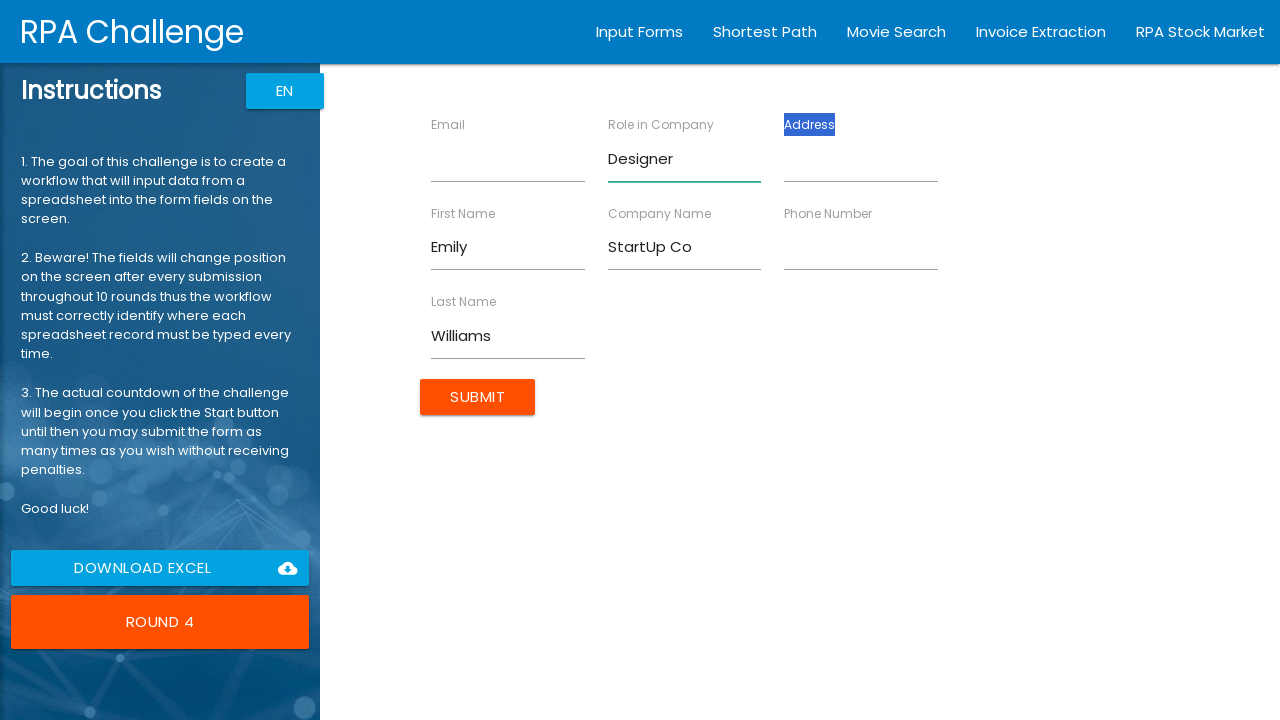

Pressed Tab to focus on Address input
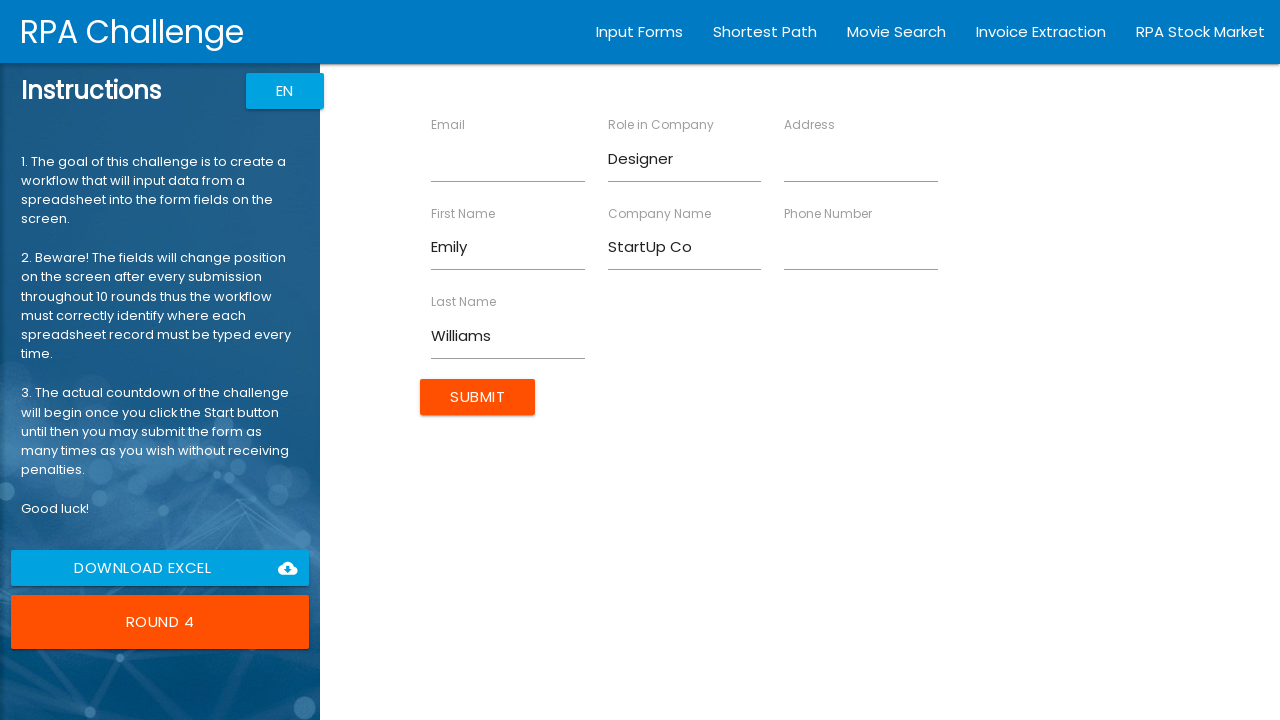

Entered Address: 321 Elm St
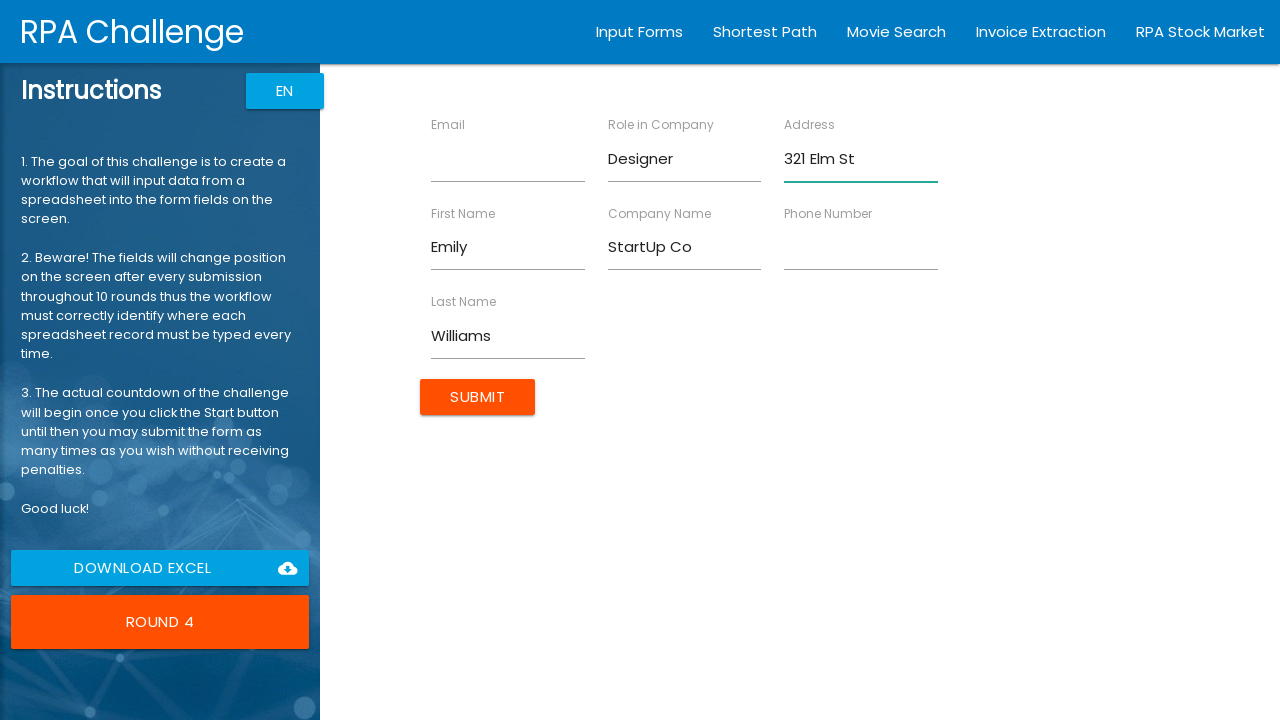

Clicked Email field at (448, 124) on internal:text="Email"i
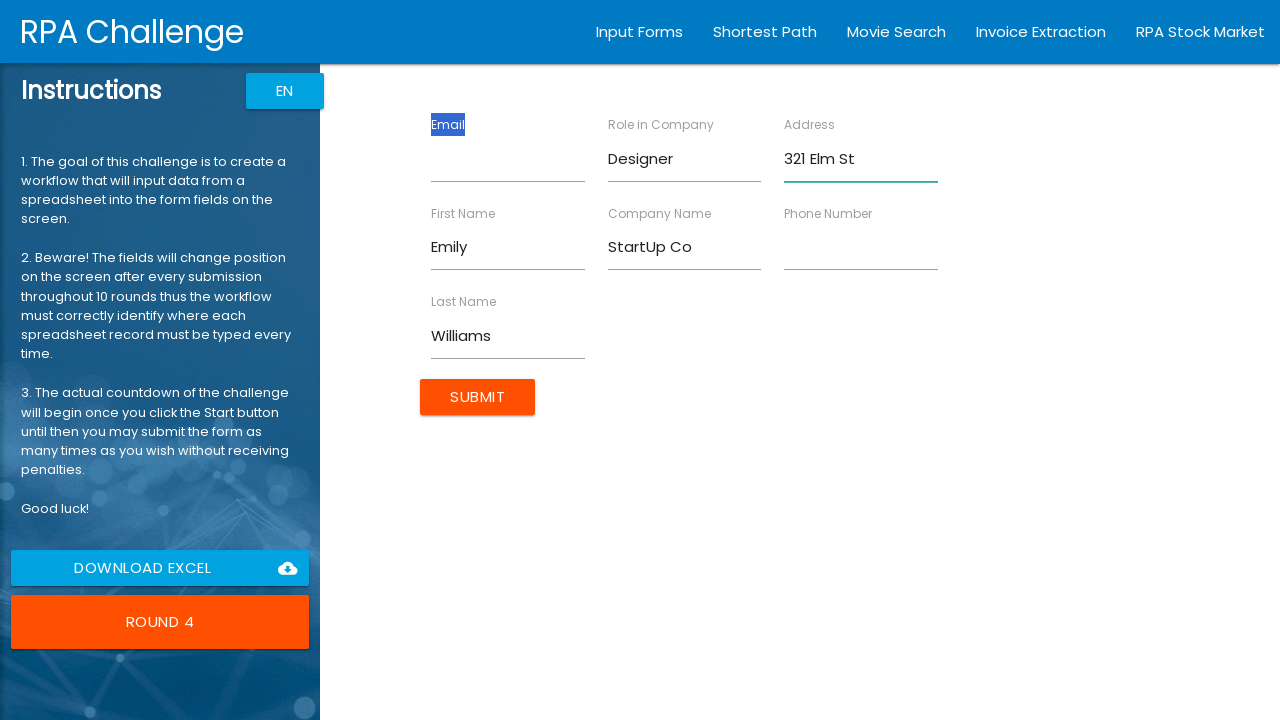

Pressed Tab to focus on Email input
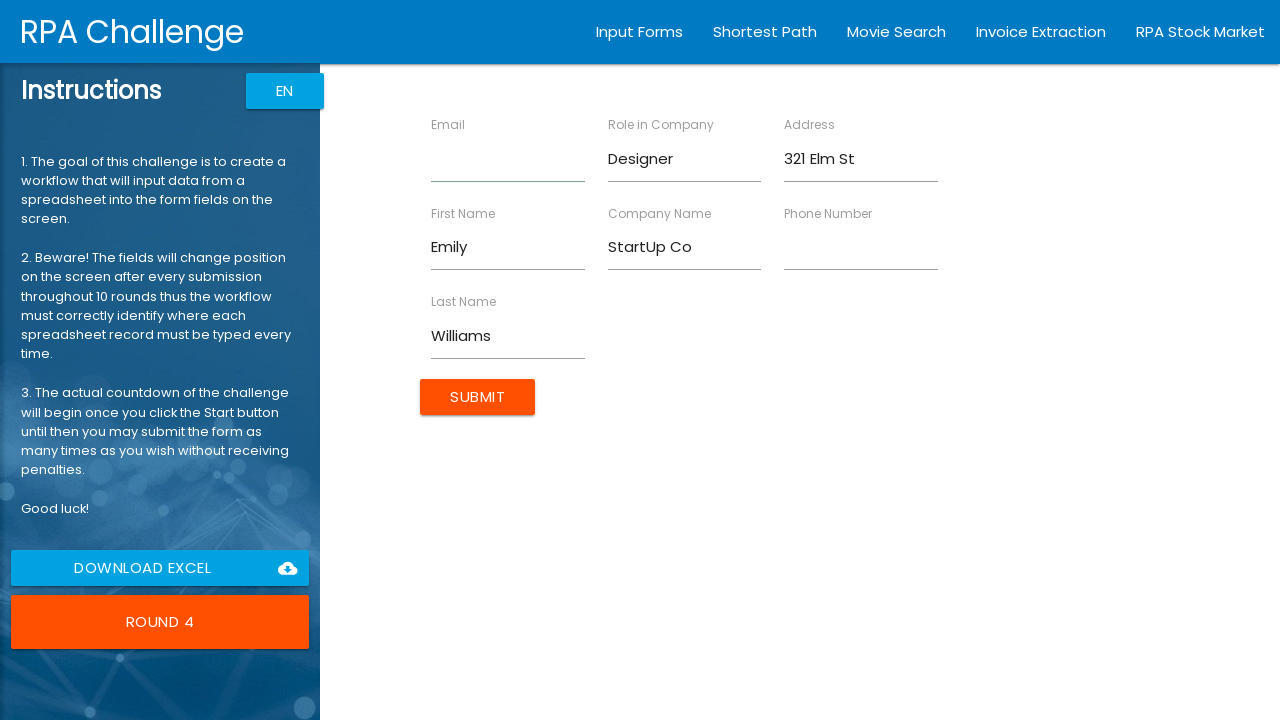

Entered Email: emily.w@example.com
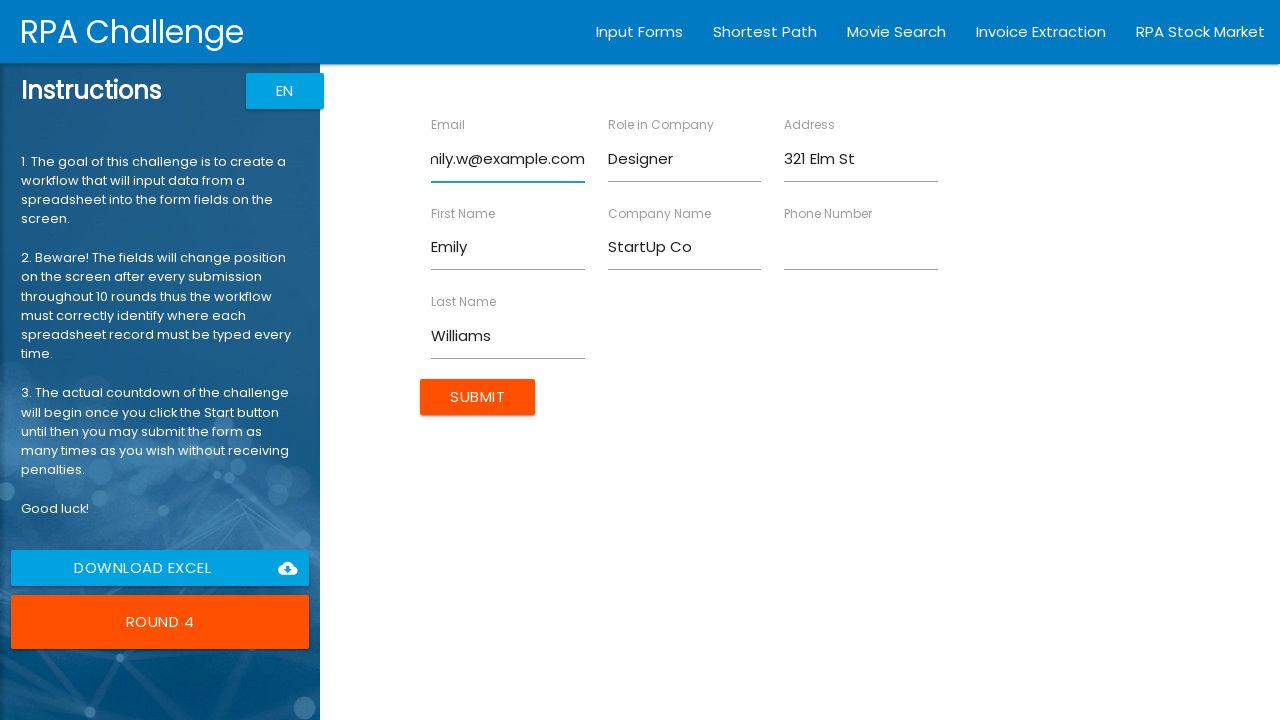

Clicked Phone Number field at (828, 213) on internal:text="Phone Number"i
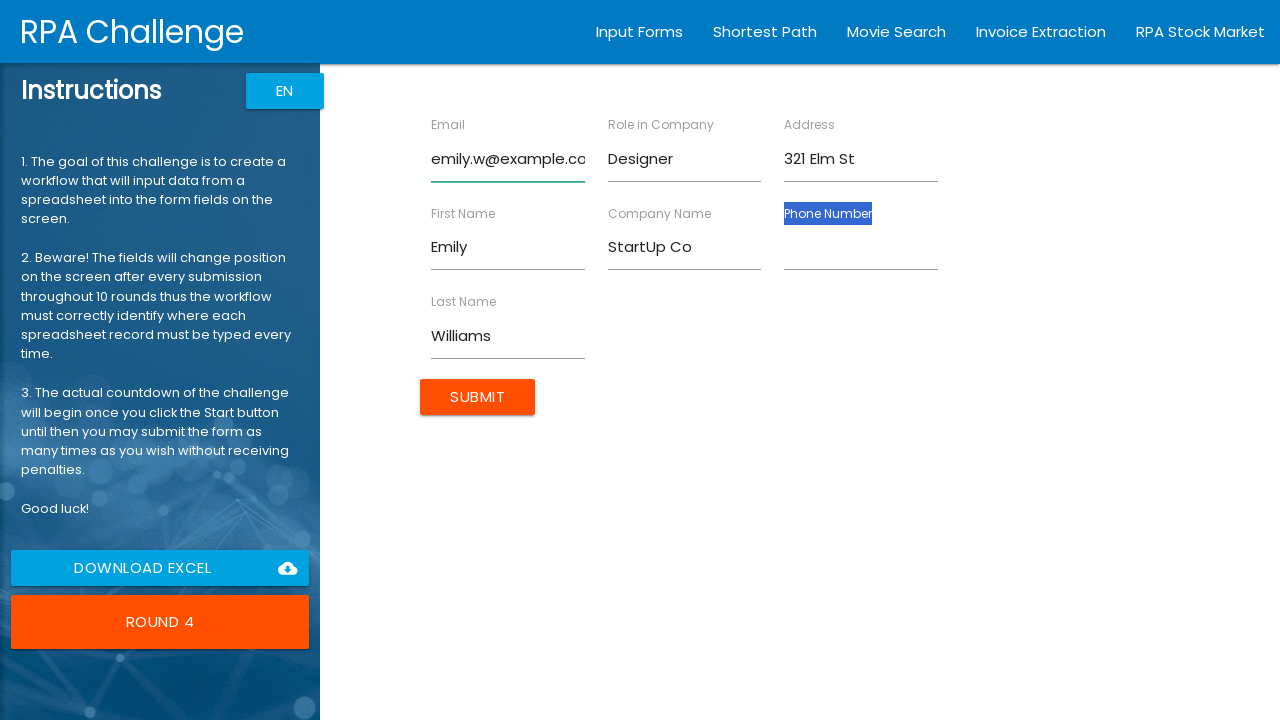

Pressed Tab to focus on Phone Number input
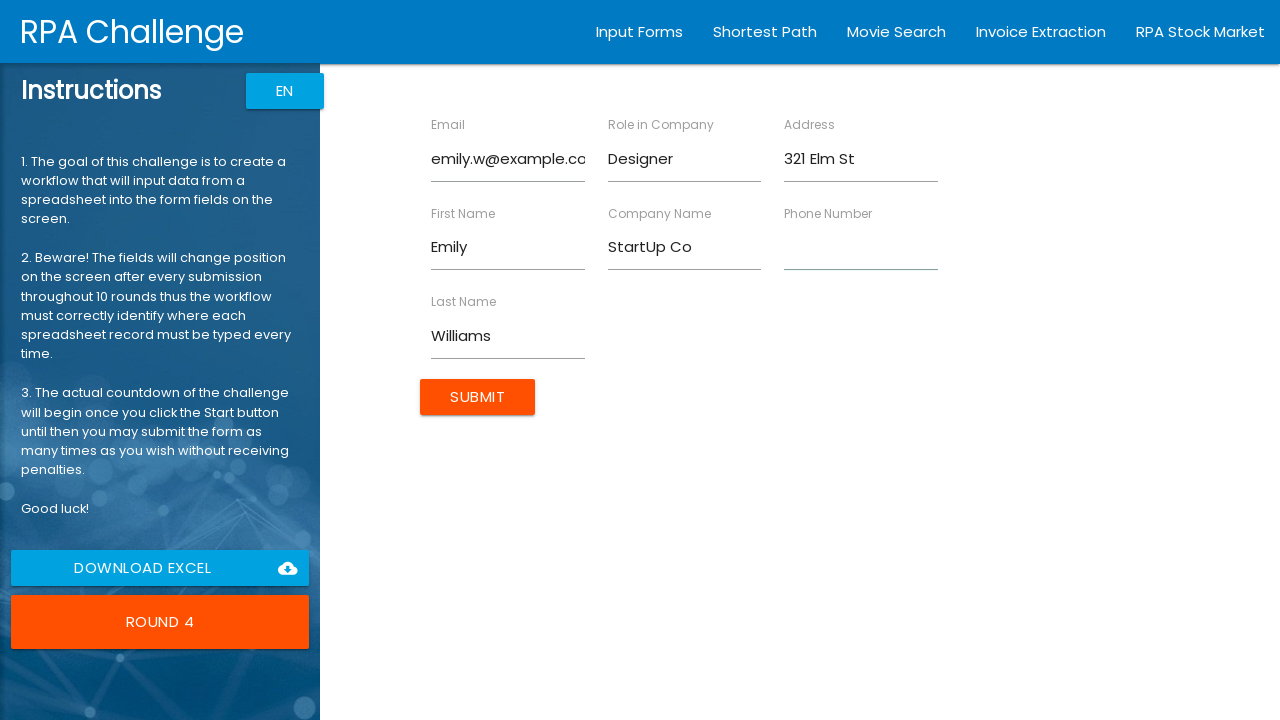

Entered Phone Number: 5554567890
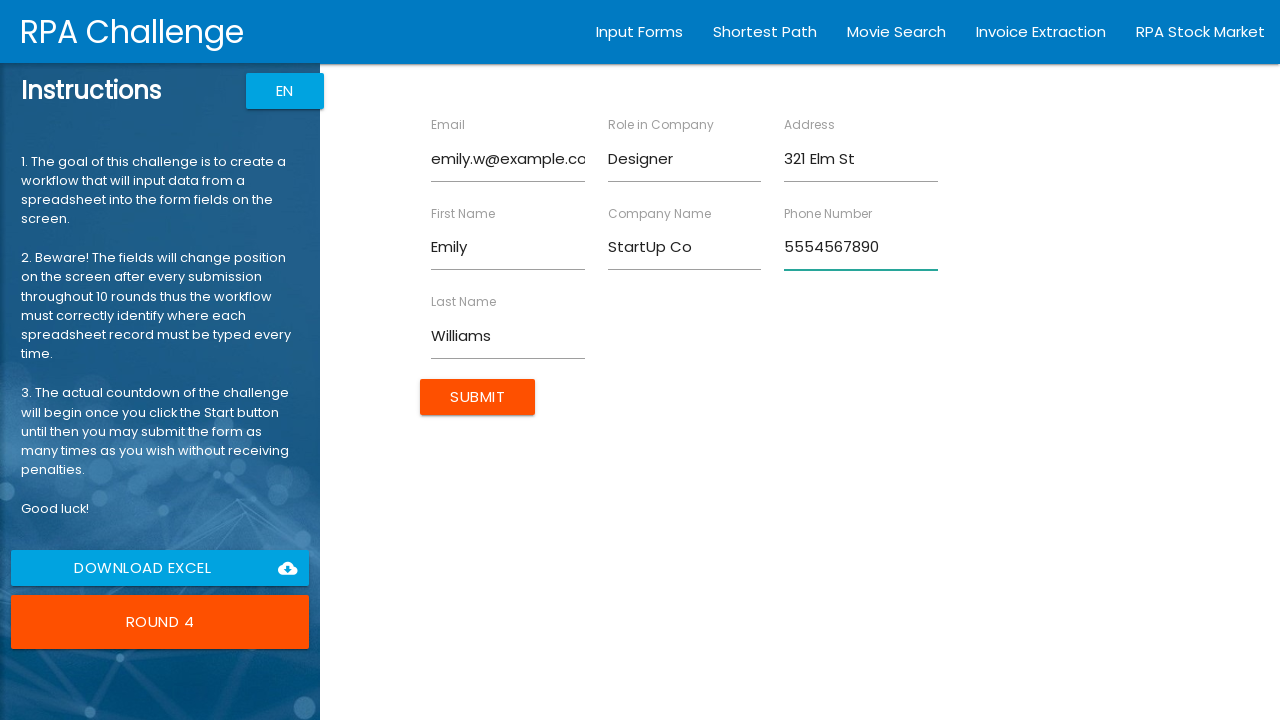

Clicked Submit button to submit form entry for Emily Williams at (478, 396) on xpath=//html/body/app-root/div[2]/app-rpa1/div/div[2]/form/input
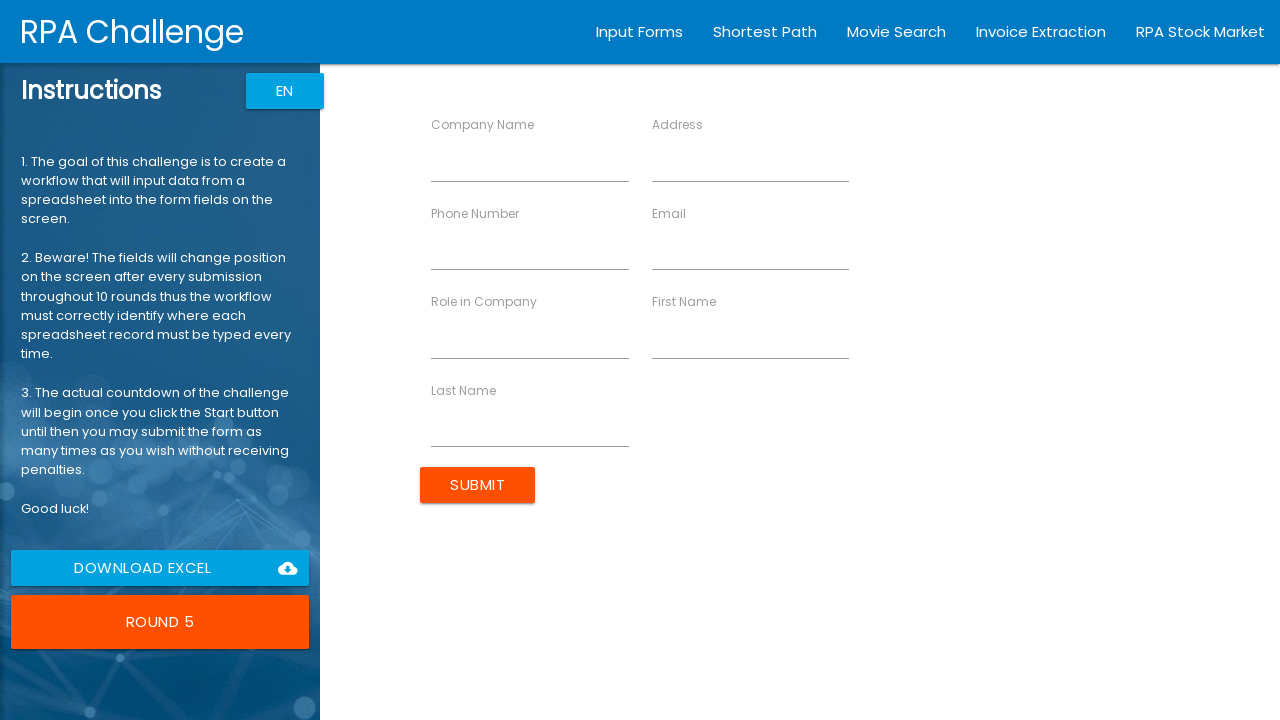

Clicked First Name field at (684, 302) on internal:text="First Name"i
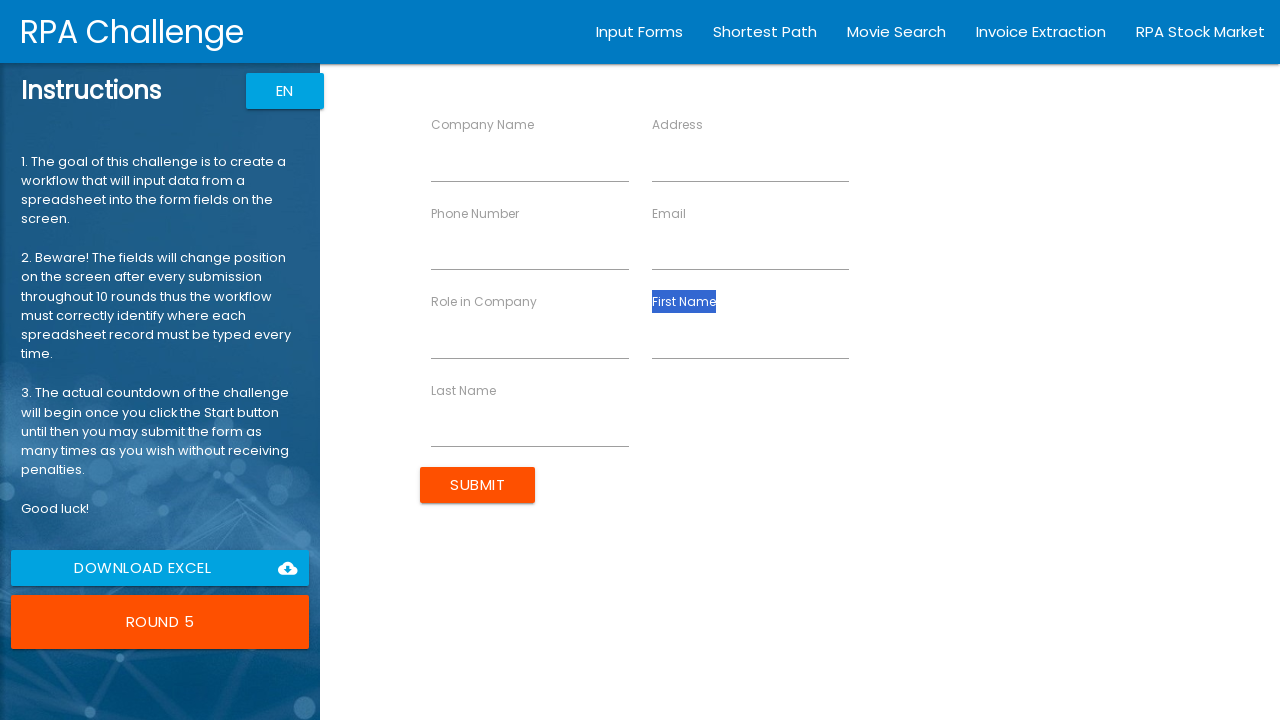

Pressed Tab to focus on First Name input
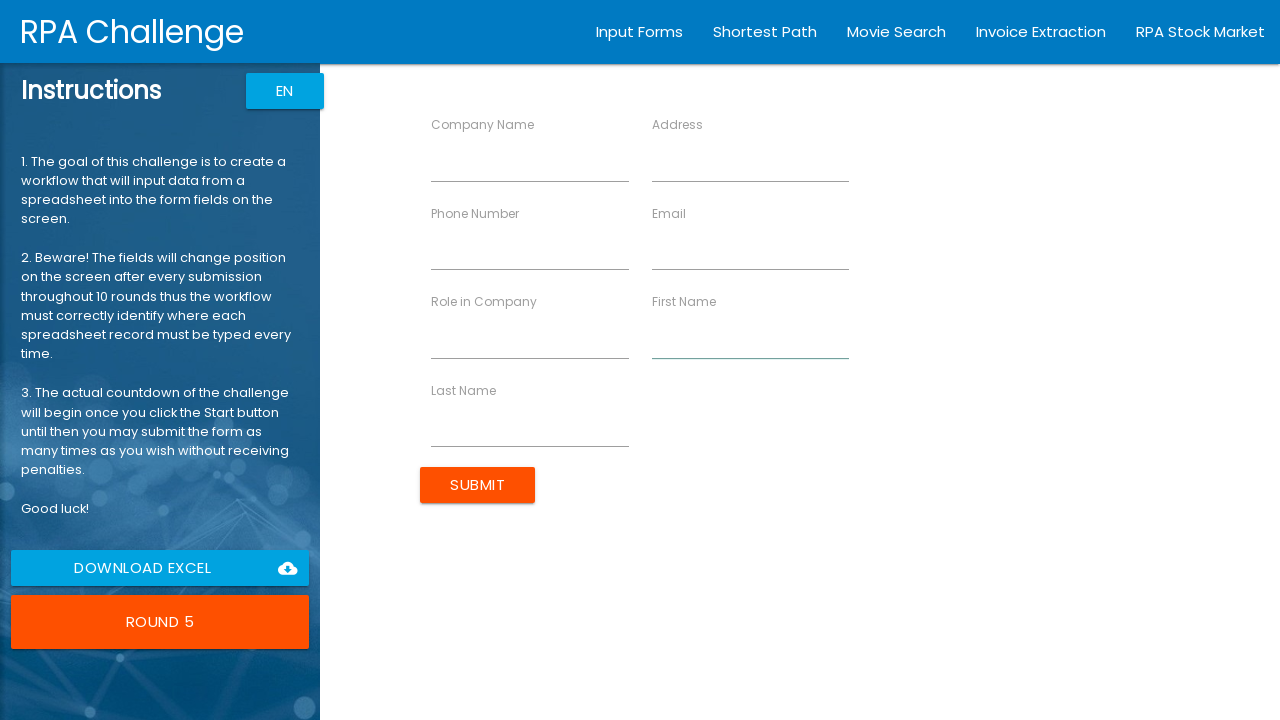

Entered First Name: Michael
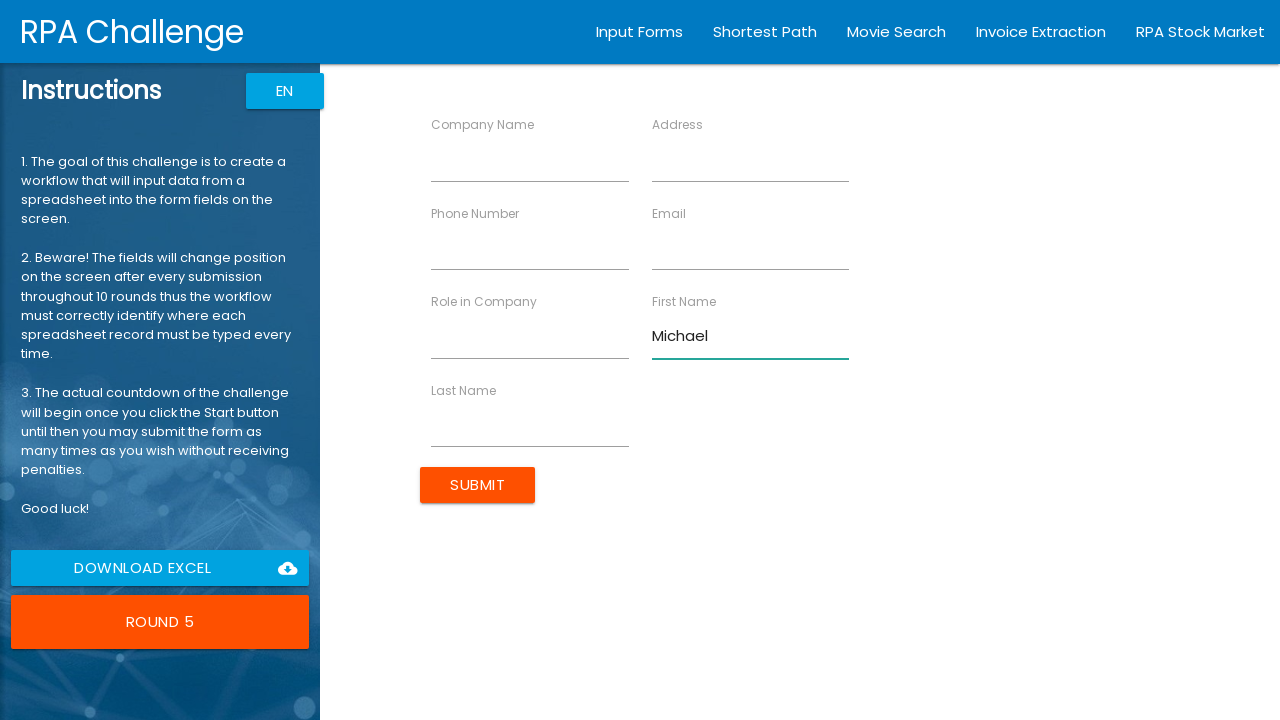

Clicked Last Name field at (464, 390) on internal:text="Last Name"i
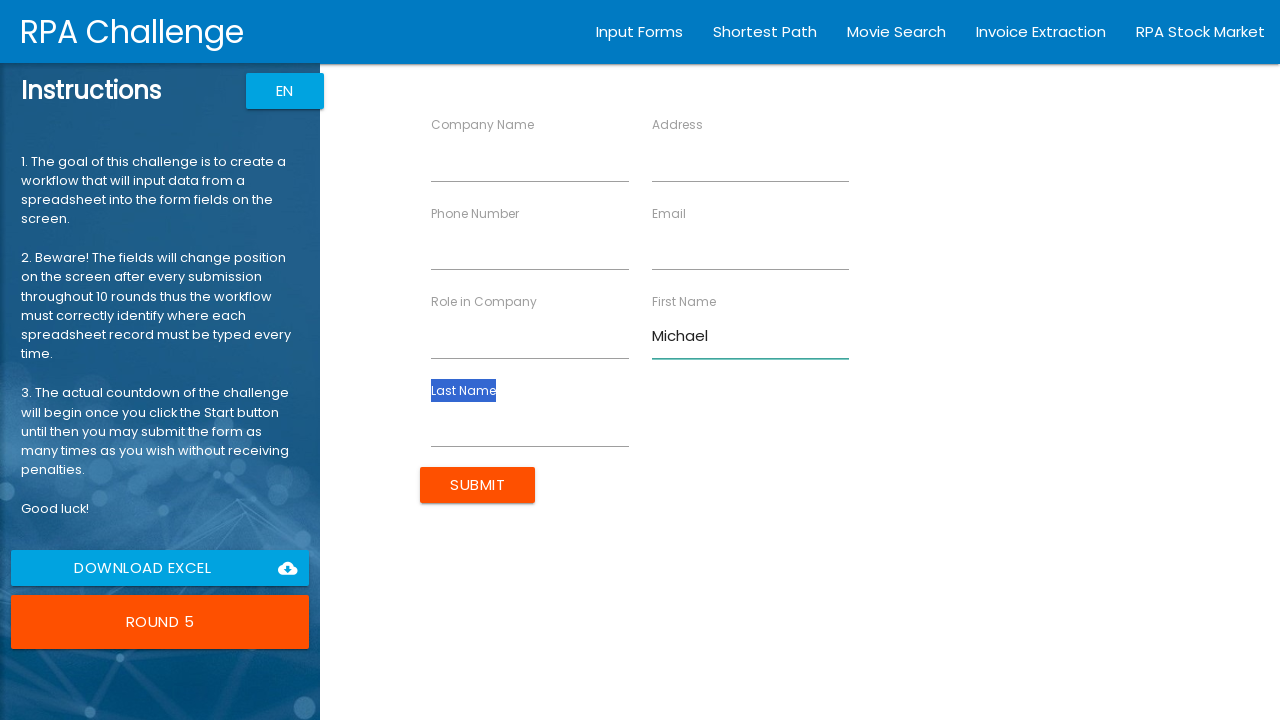

Pressed Tab to focus on Last Name input
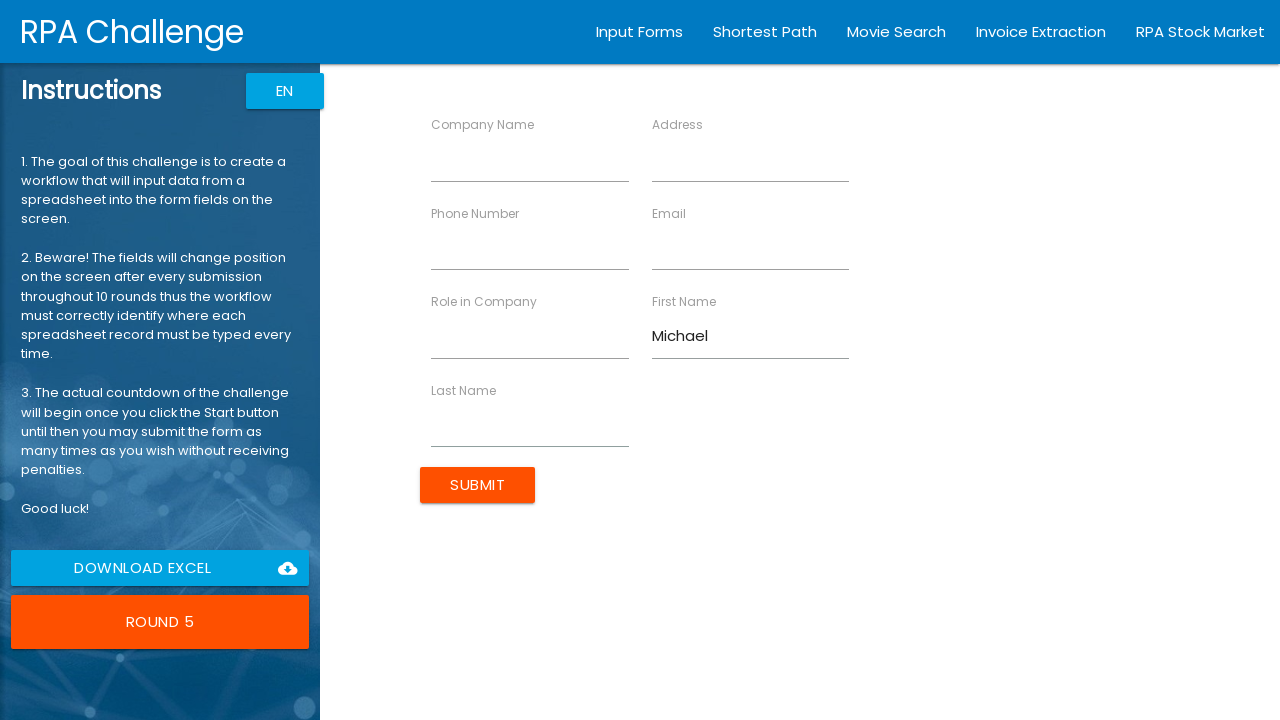

Entered Last Name: Brown
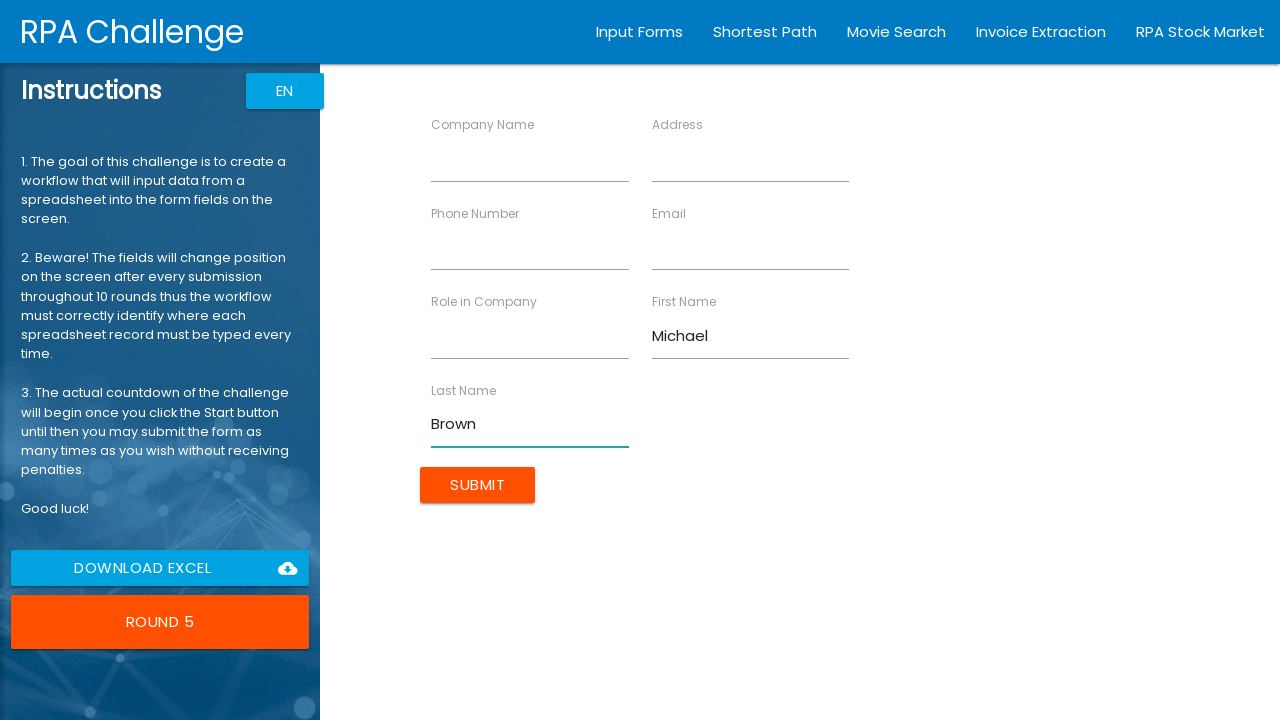

Clicked Company Name field at (483, 124) on internal:text="Company Name"i
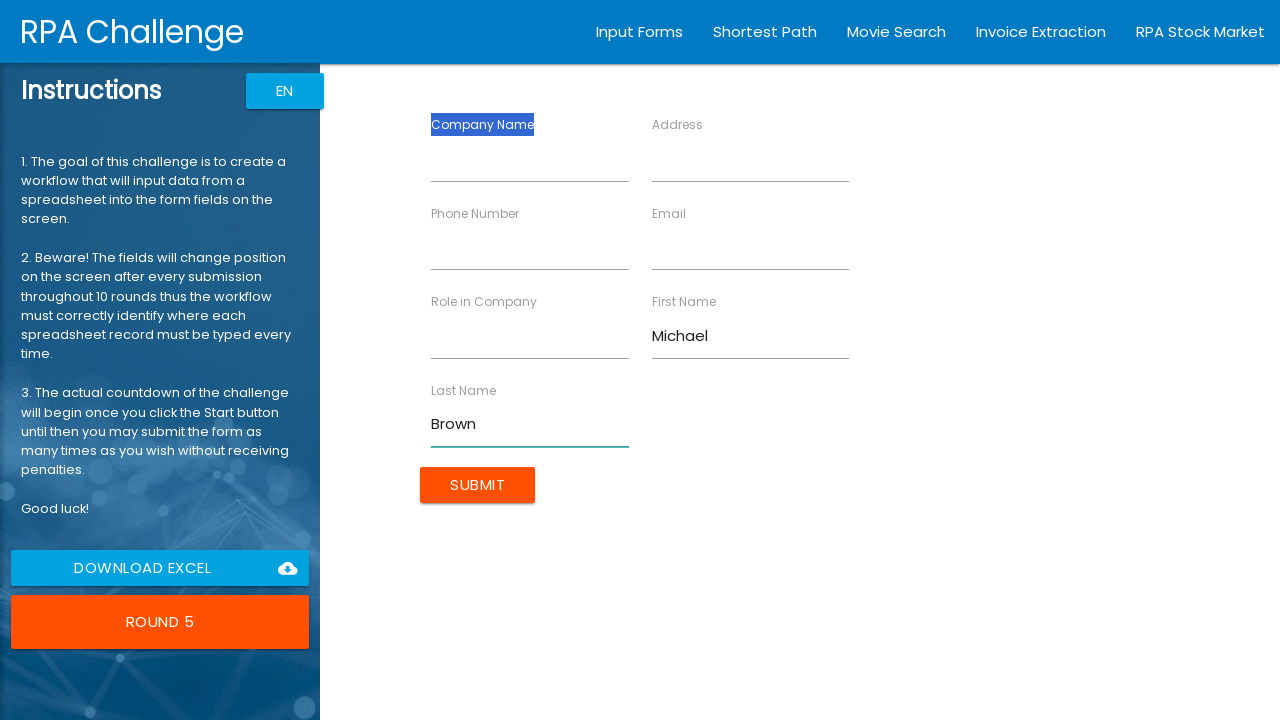

Pressed Tab to focus on Company Name input
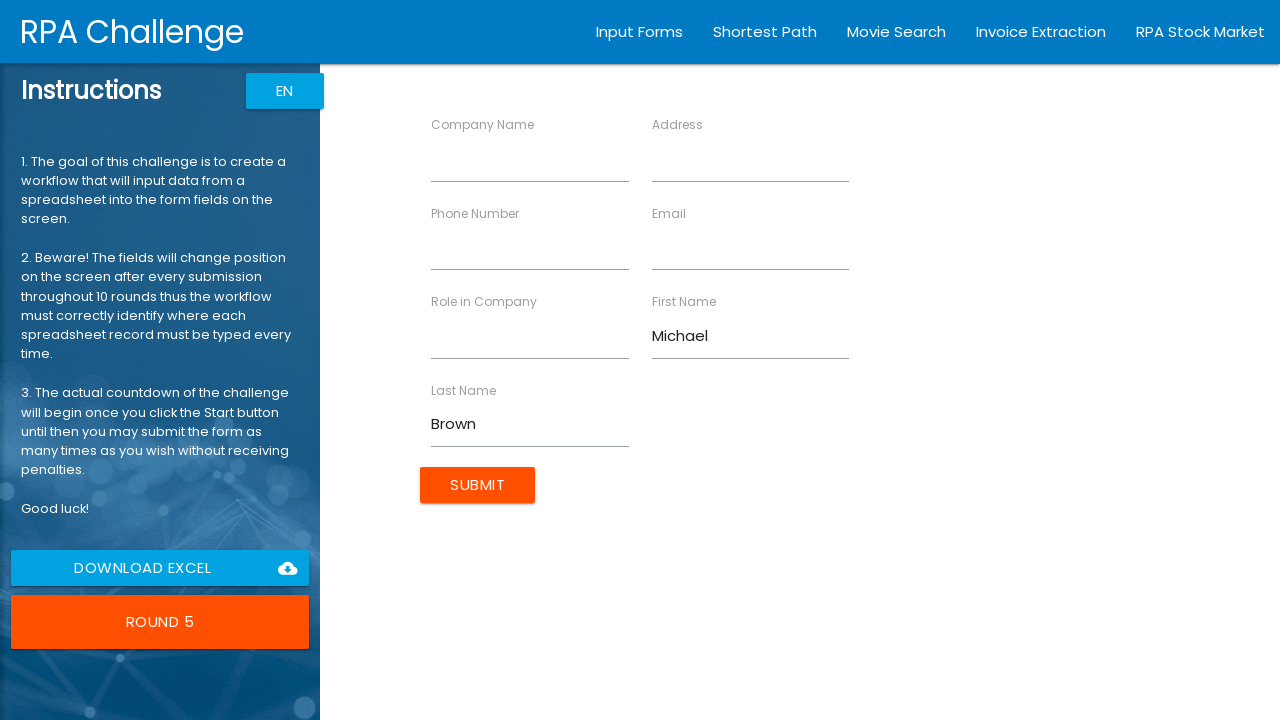

Entered Company Name: Data Systems
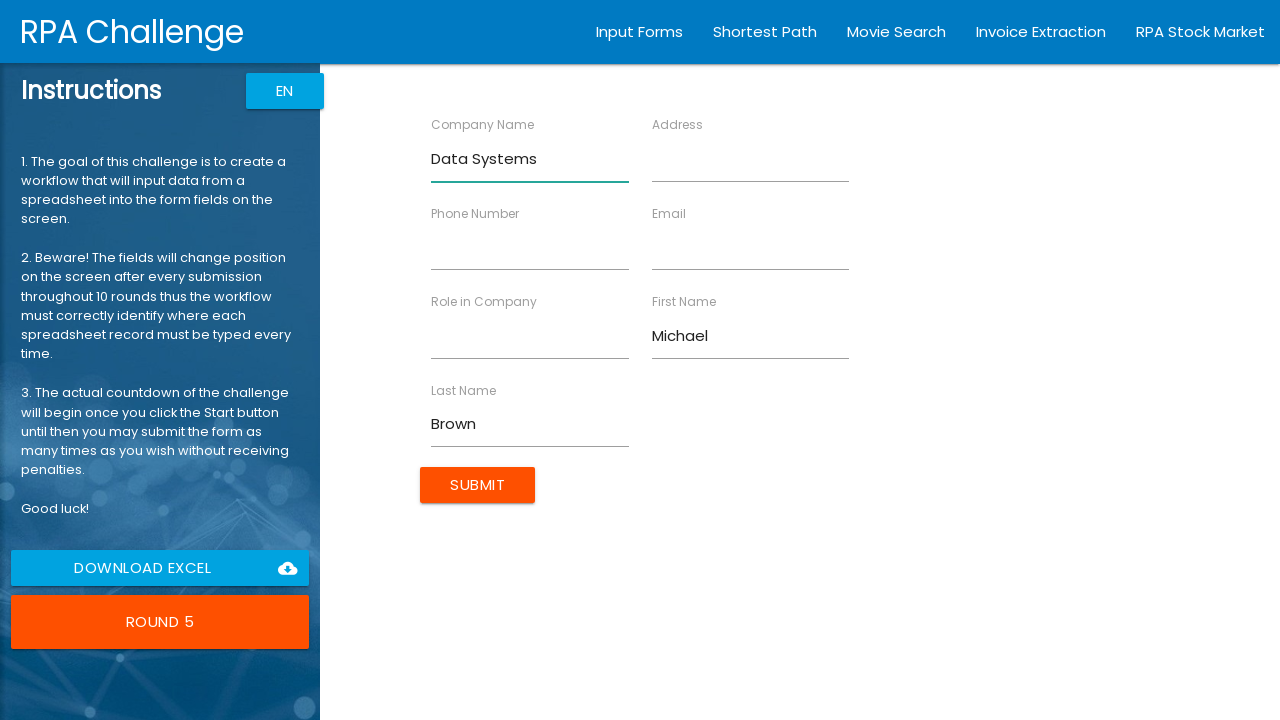

Clicked Role in Company field at (484, 302) on internal:text="Role in Company"i
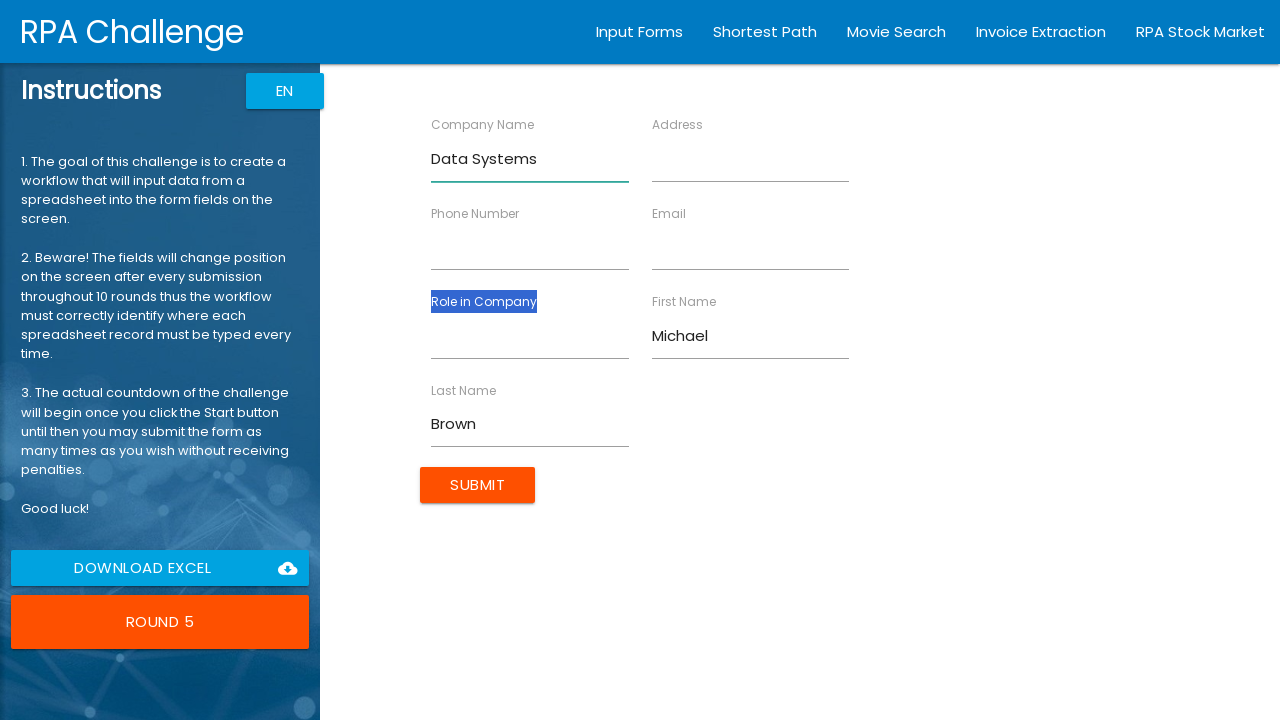

Pressed Tab to focus on Role in Company input
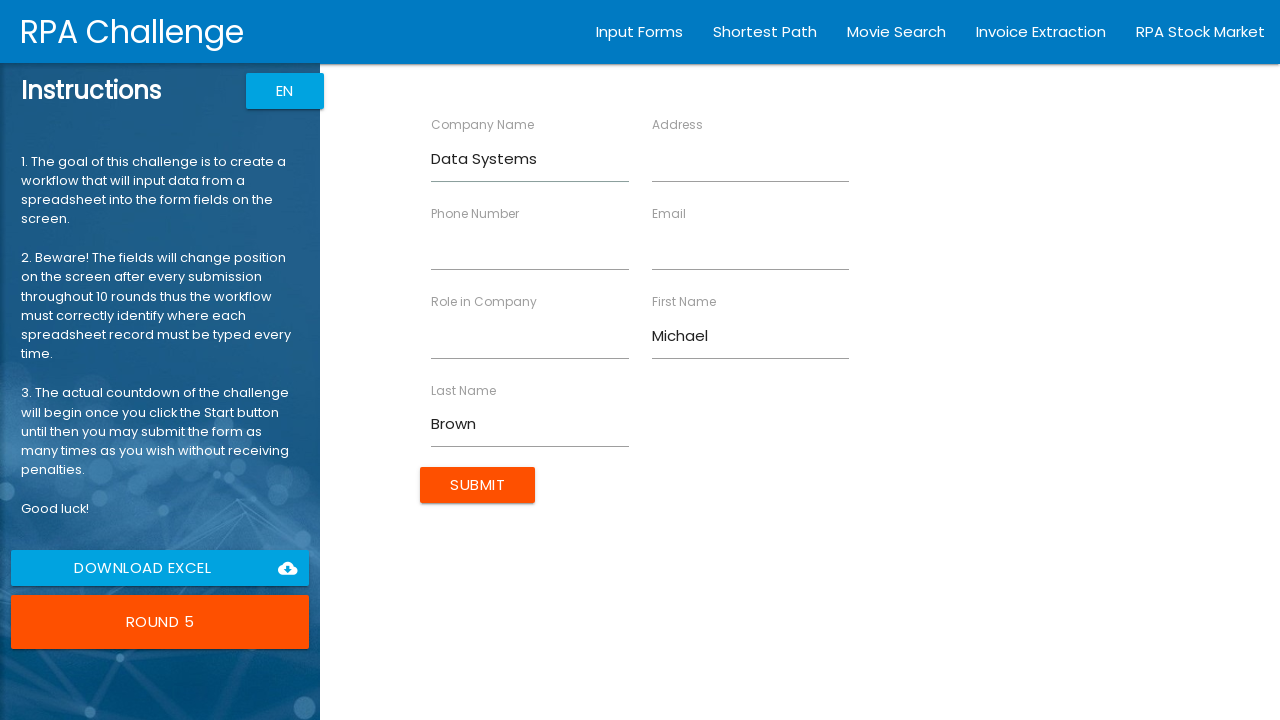

Entered Role in Company: Engineer
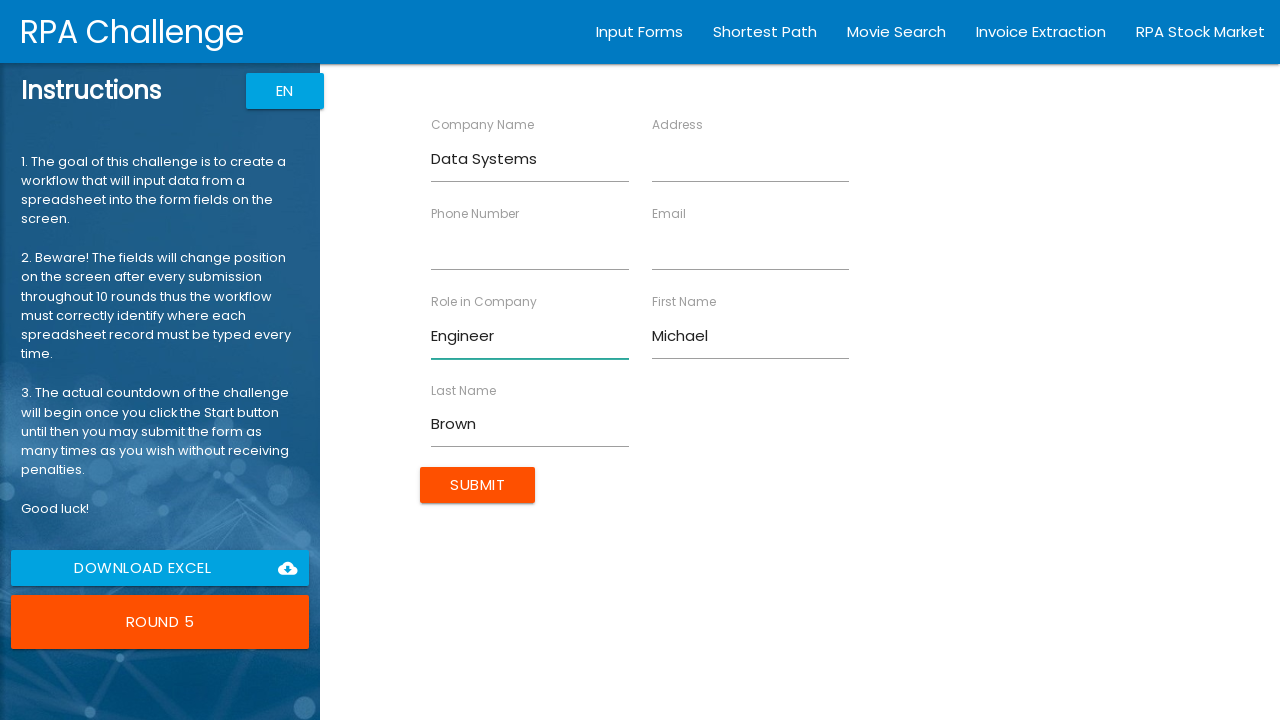

Clicked Address field at (677, 124) on internal:text="Address"i
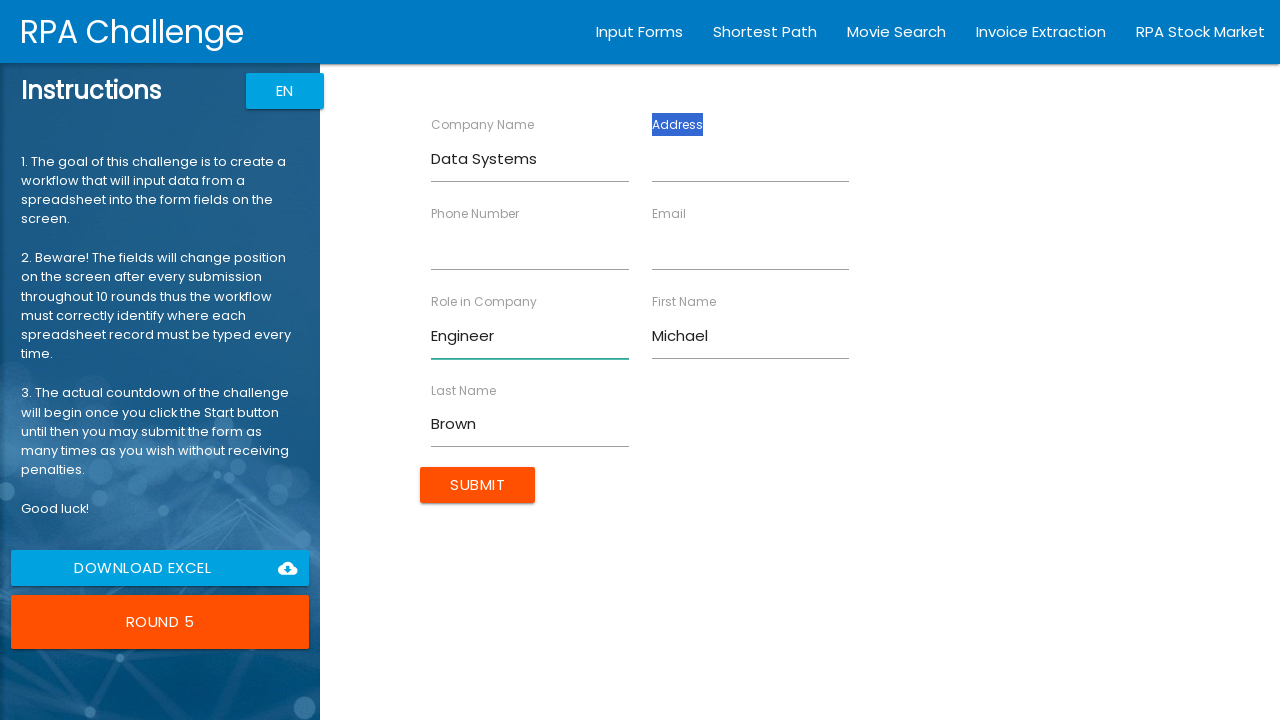

Pressed Tab to focus on Address input
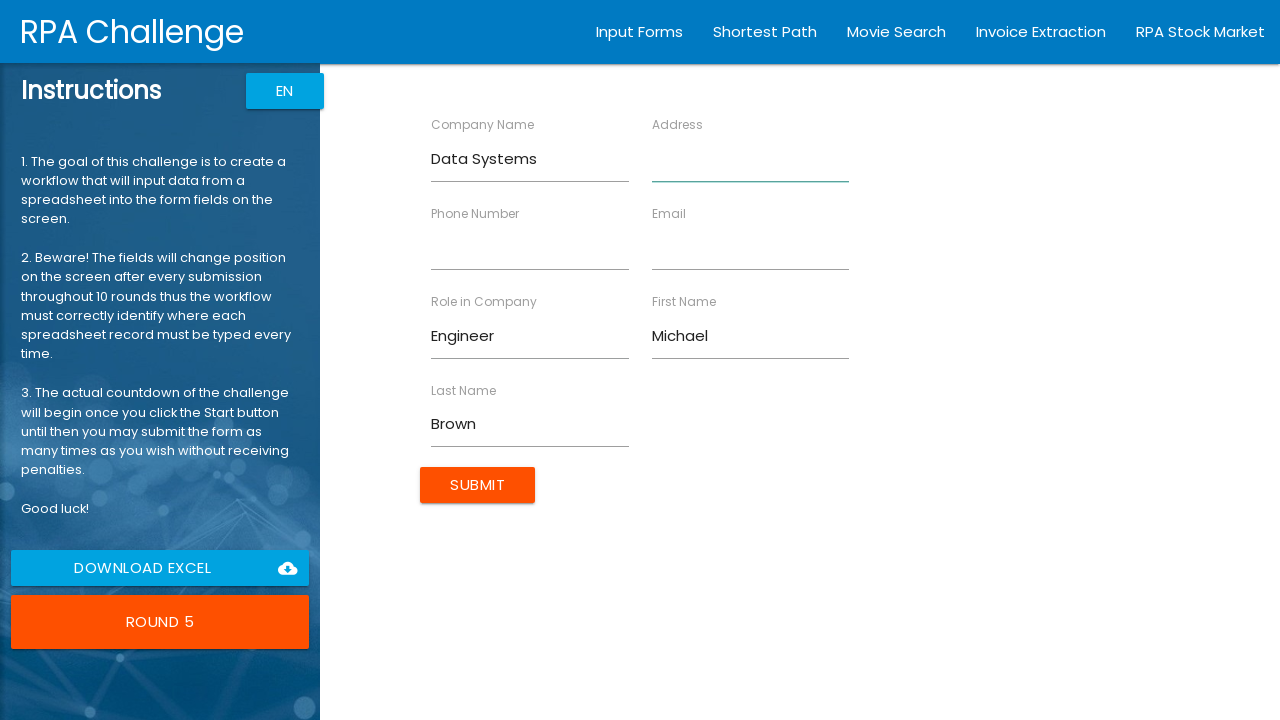

Entered Address: 654 Cedar Ln
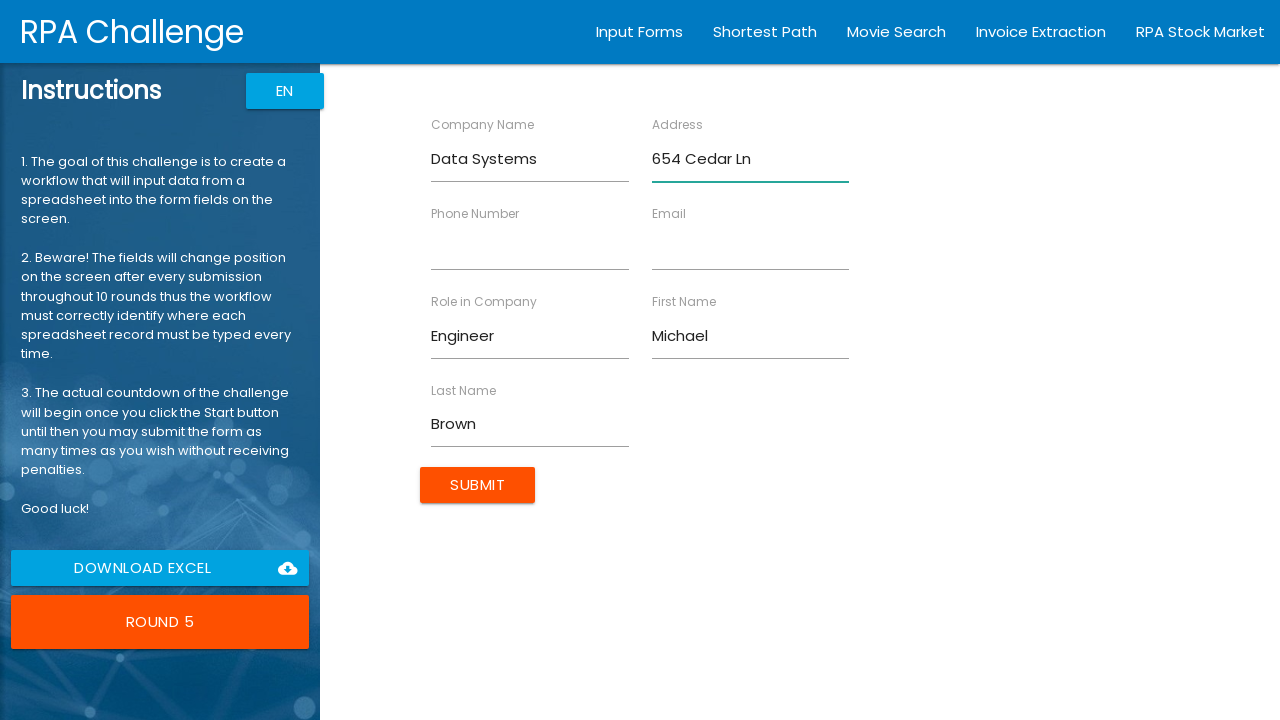

Clicked Email field at (669, 213) on internal:text="Email"i
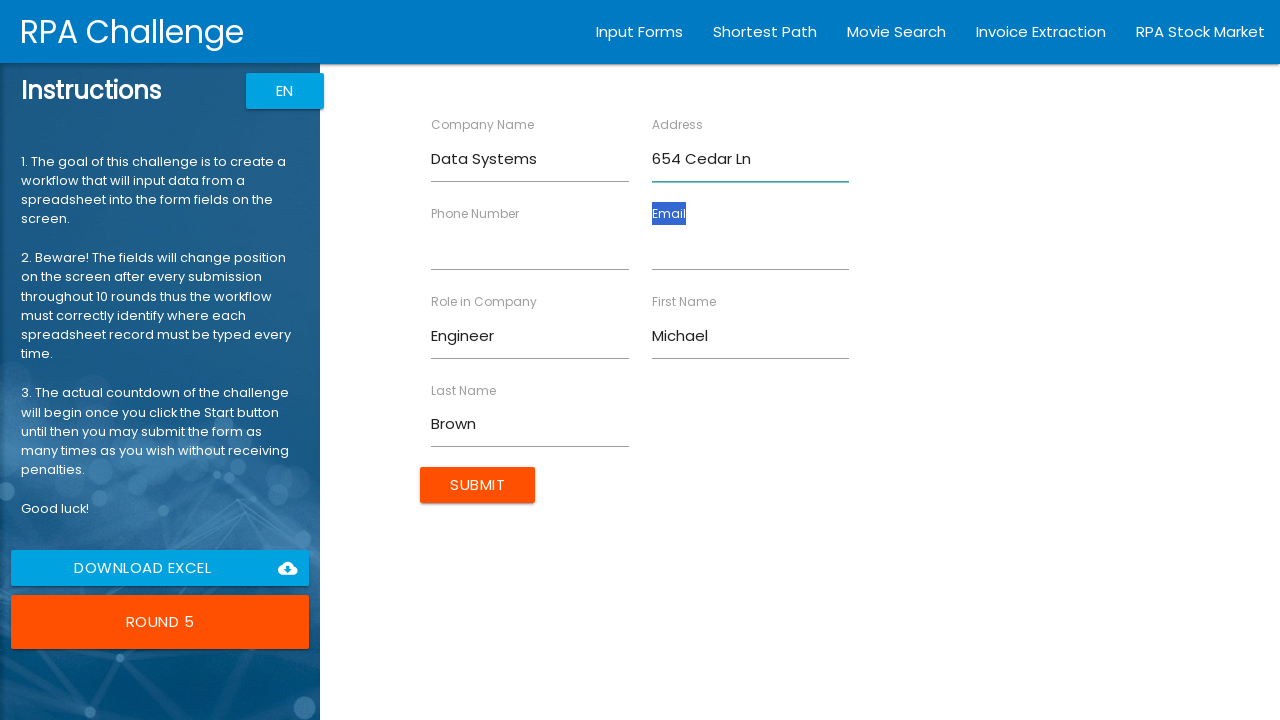

Pressed Tab to focus on Email input
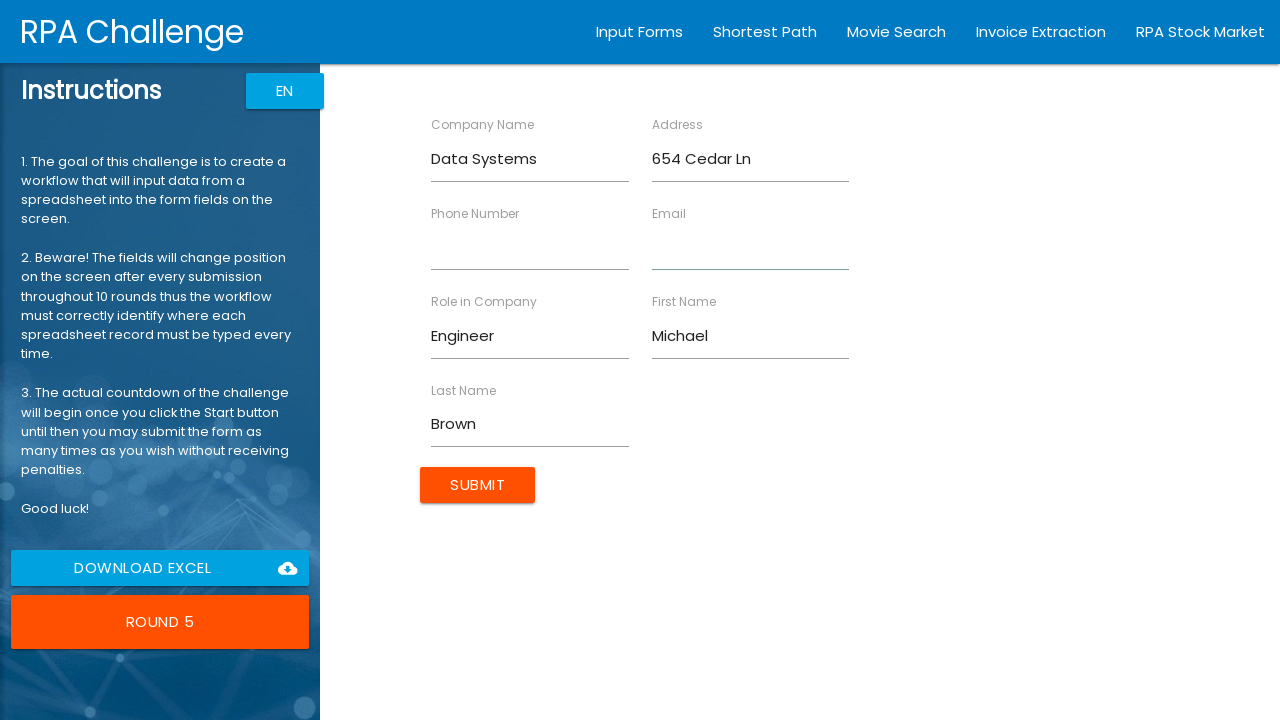

Entered Email: michael.b@example.com
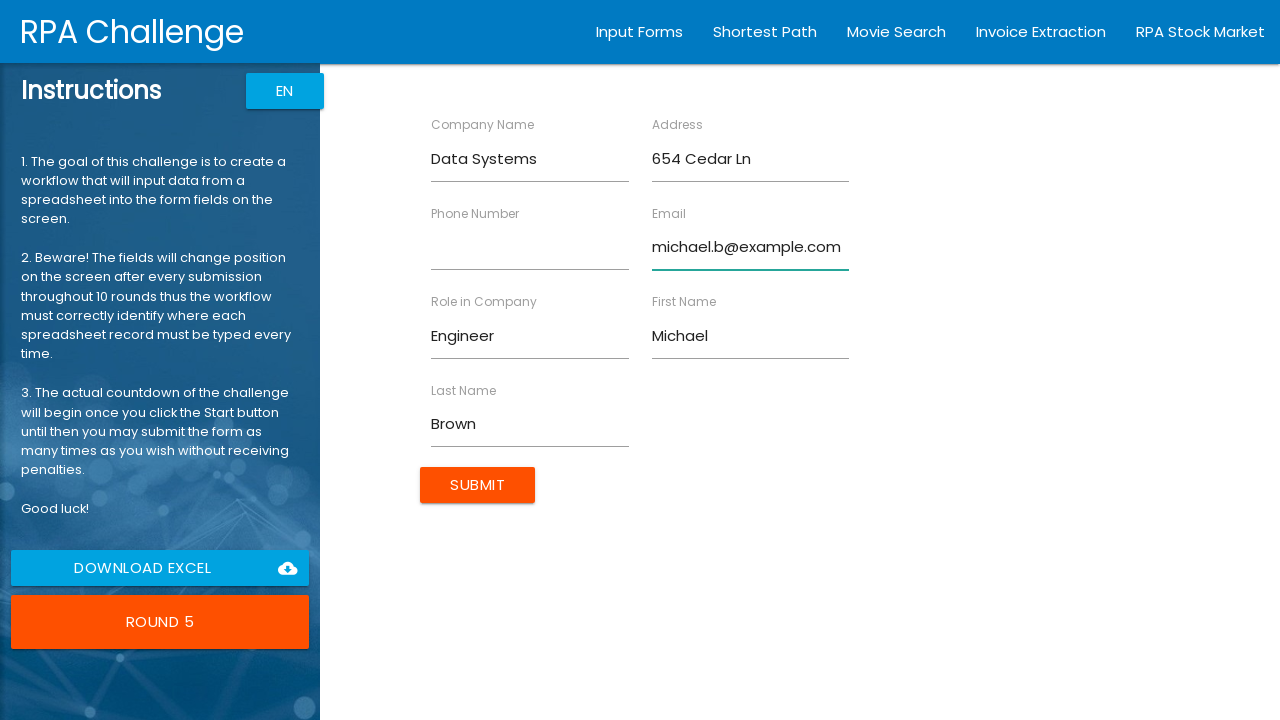

Clicked Phone Number field at (475, 213) on internal:text="Phone Number"i
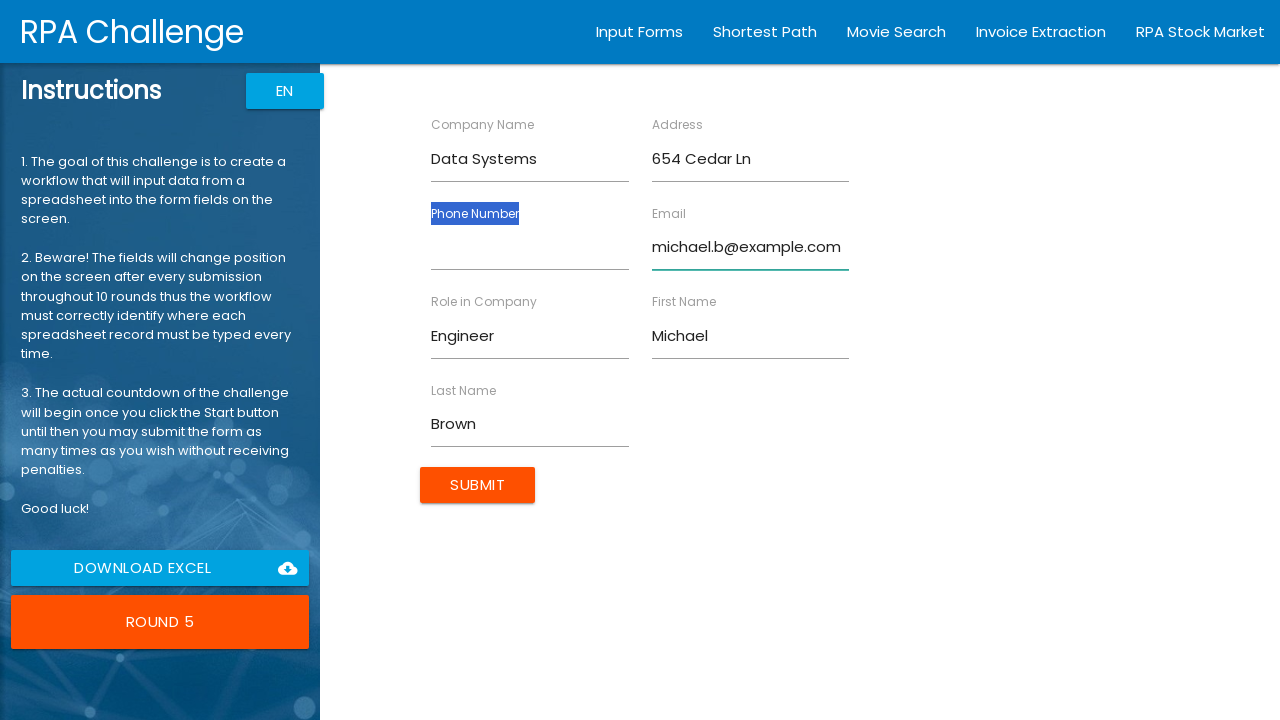

Pressed Tab to focus on Phone Number input
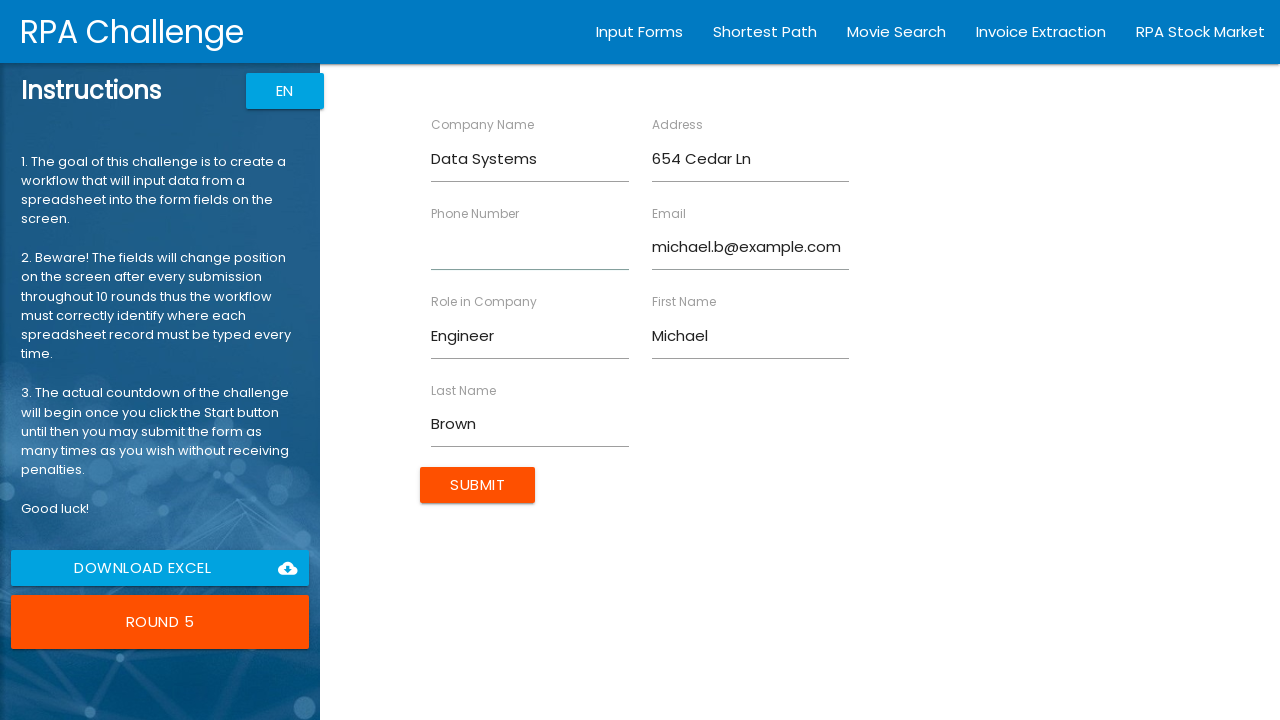

Entered Phone Number: 5555678901
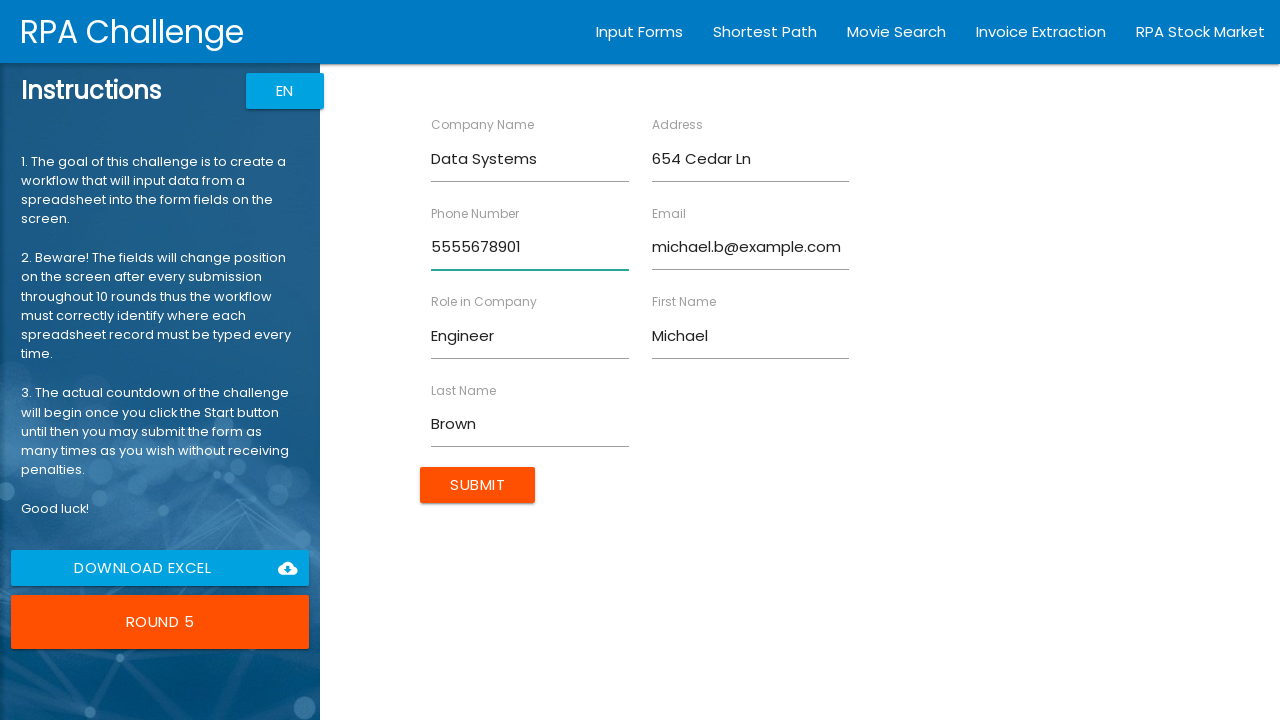

Clicked Submit button to submit form entry for Michael Brown at (478, 485) on xpath=//html/body/app-root/div[2]/app-rpa1/div/div[2]/form/input
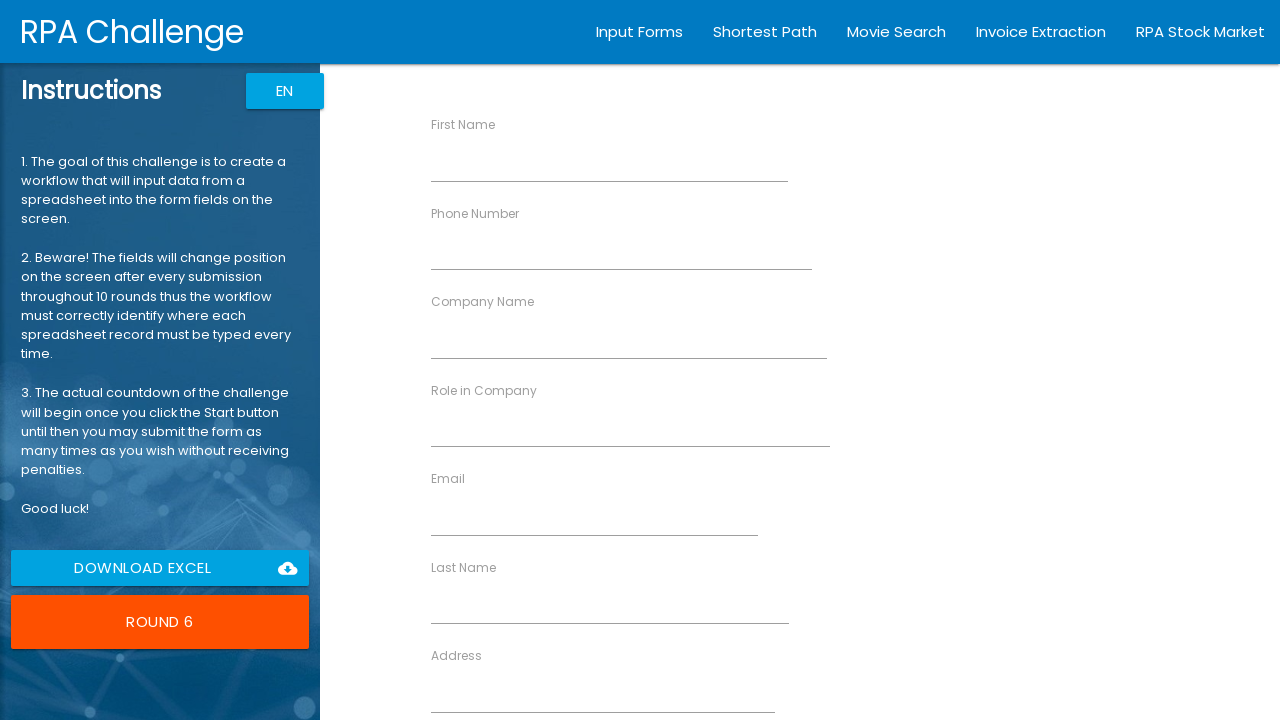

Clicked First Name field at (463, 124) on internal:text="First Name"i
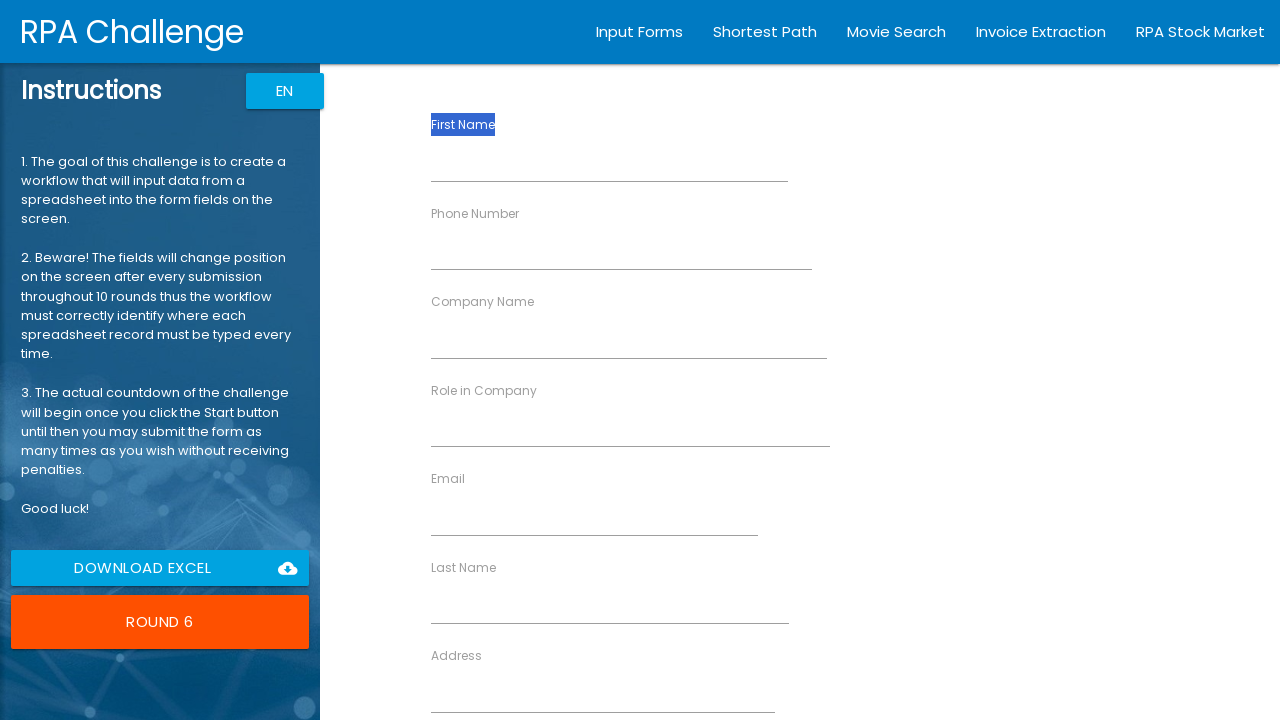

Pressed Tab to focus on First Name input
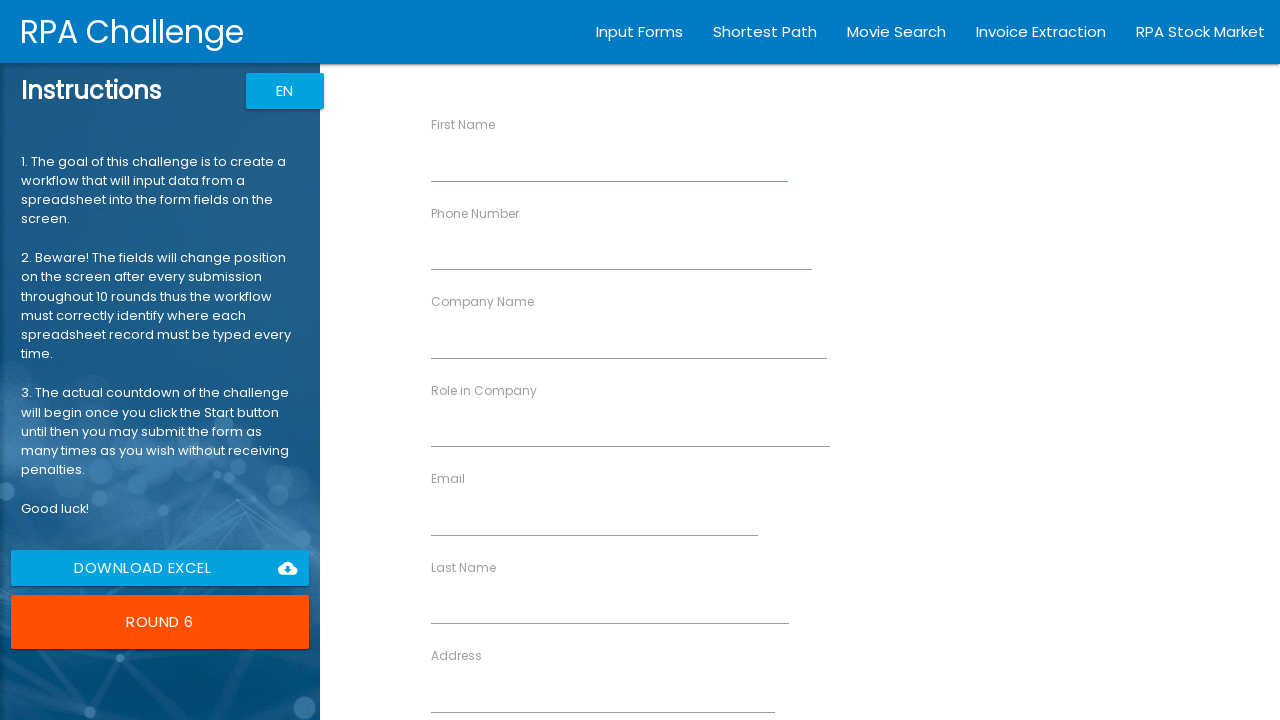

Entered First Name: Sarah
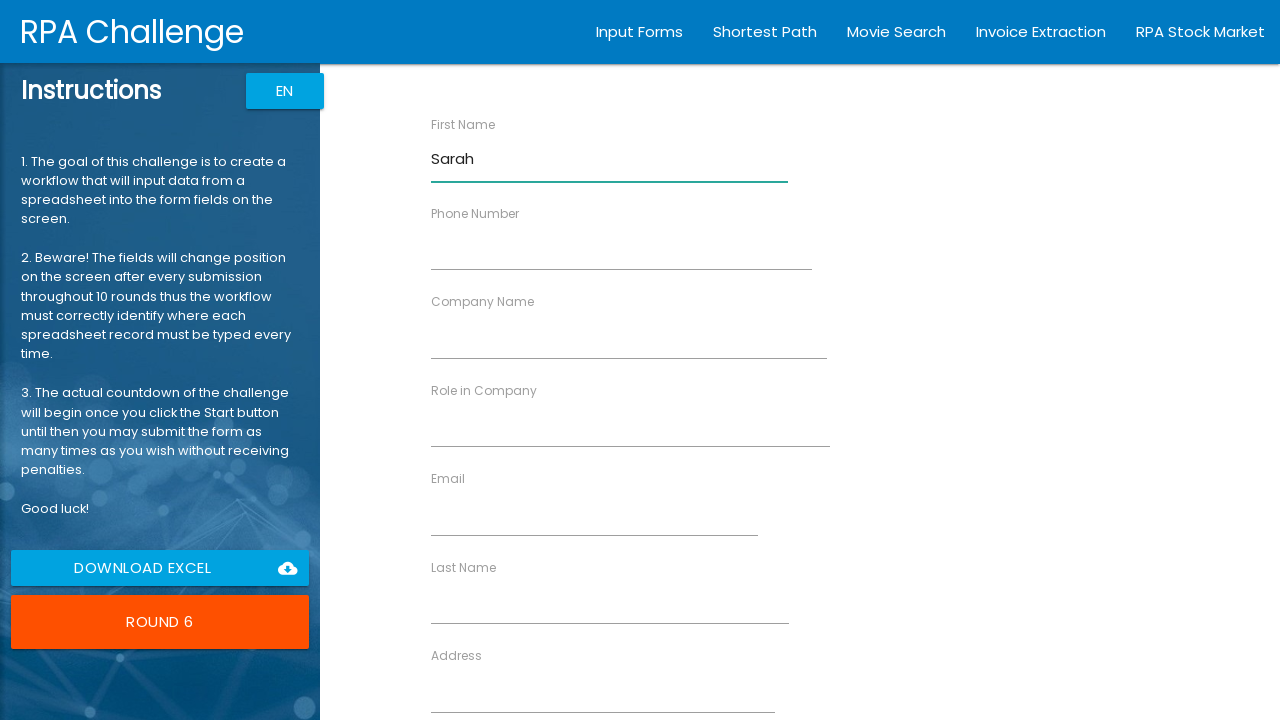

Clicked Last Name field at (464, 567) on internal:text="Last Name"i
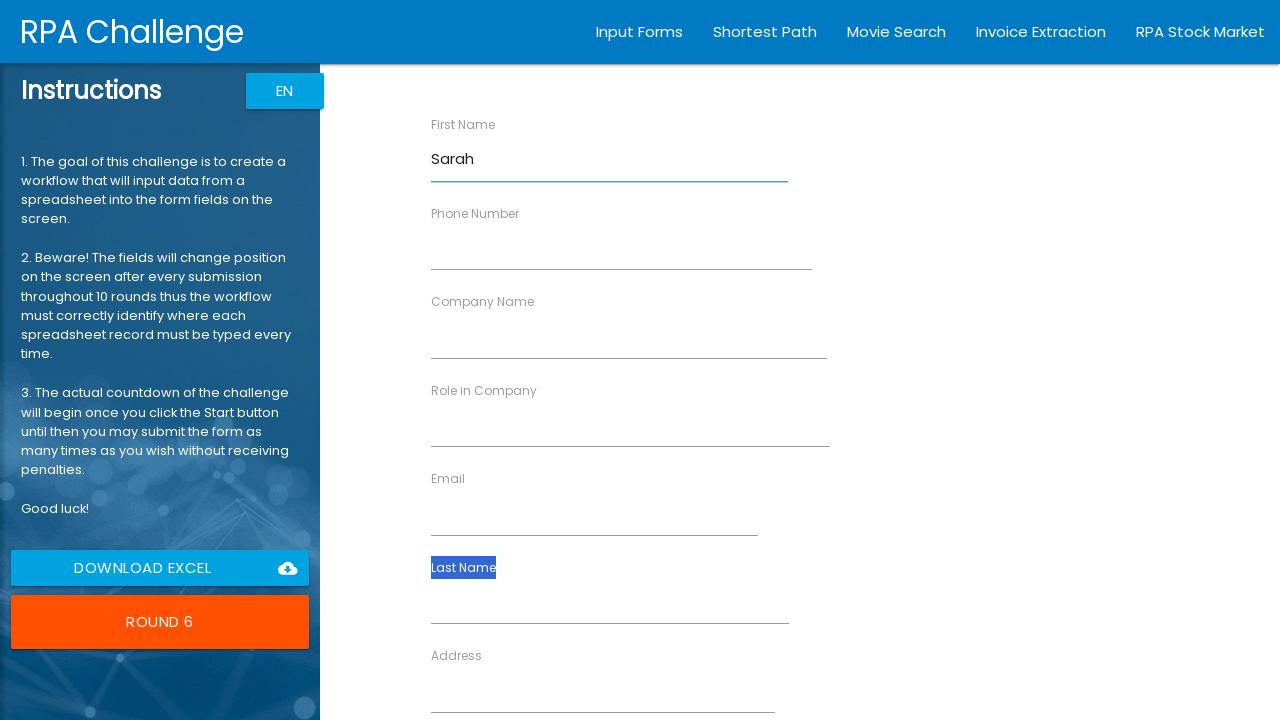

Pressed Tab to focus on Last Name input
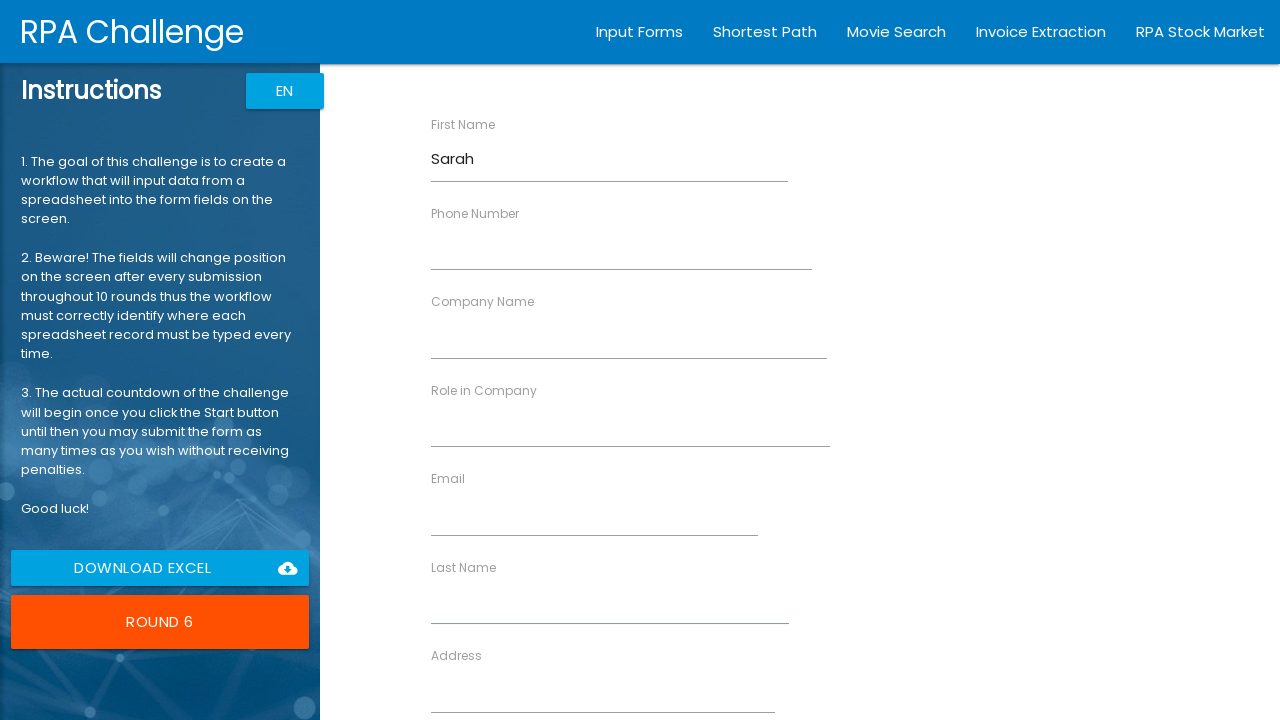

Entered Last Name: Davis
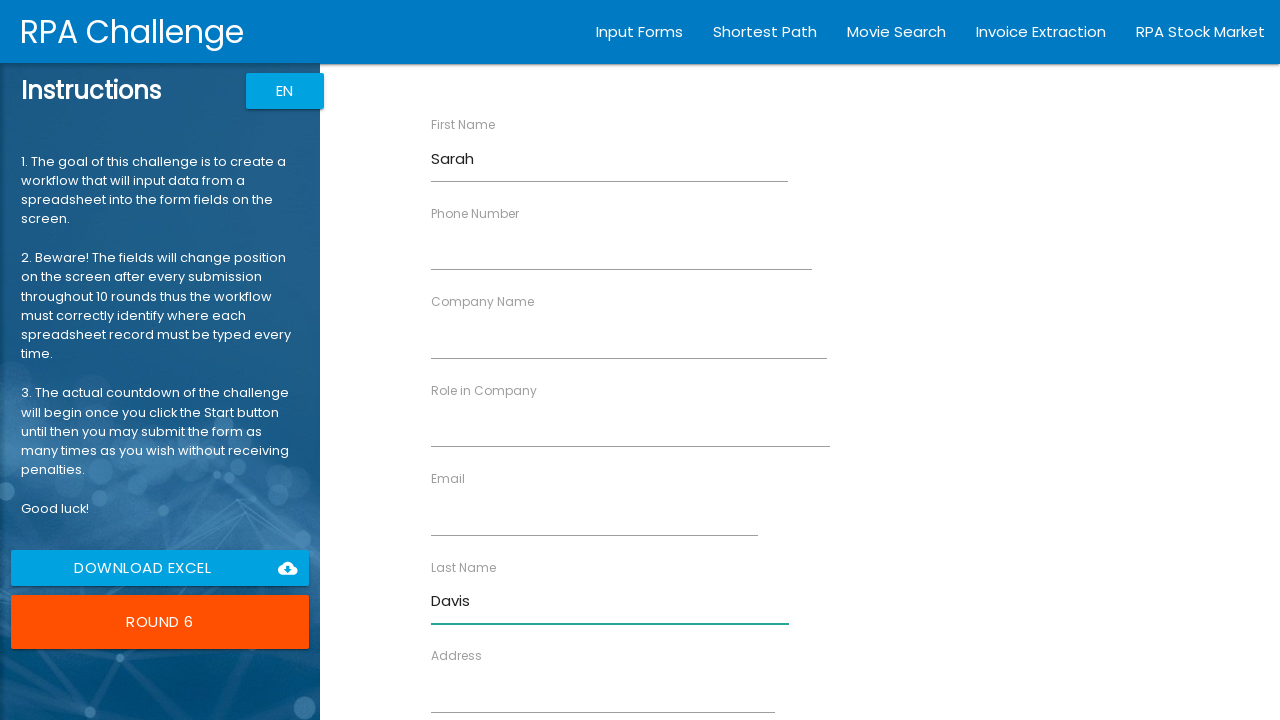

Clicked Company Name field at (483, 302) on internal:text="Company Name"i
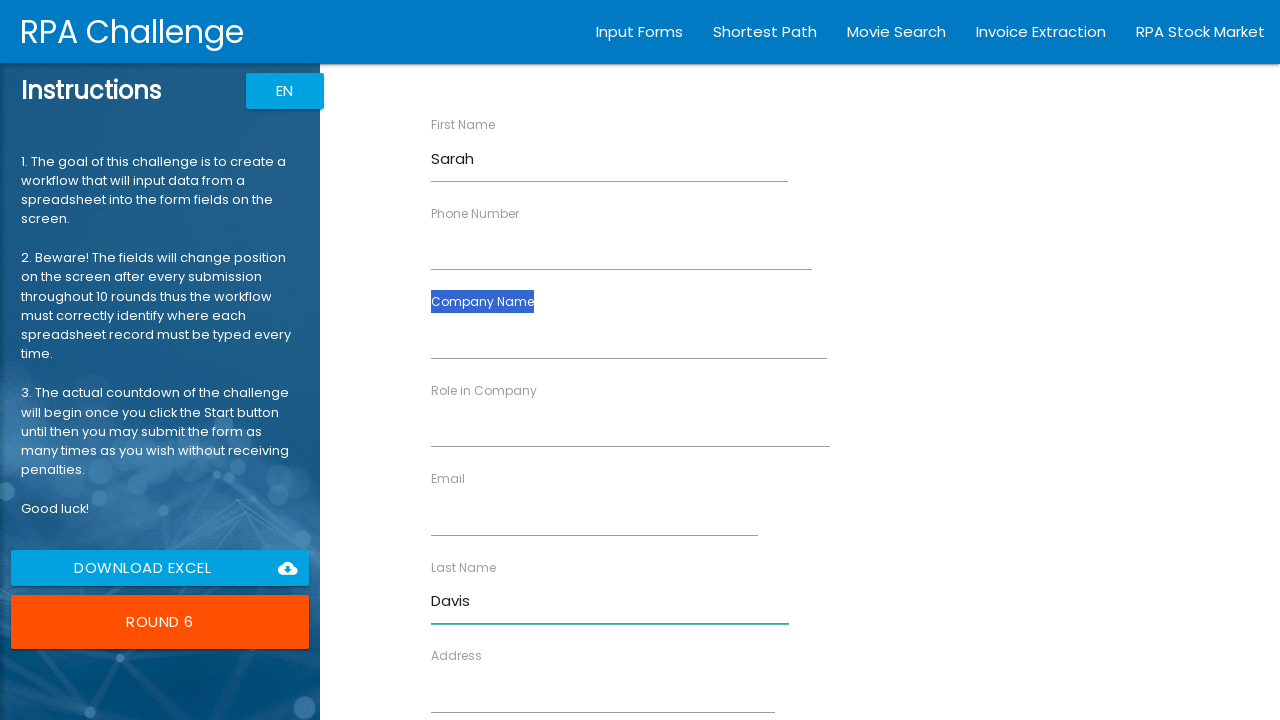

Pressed Tab to focus on Company Name input
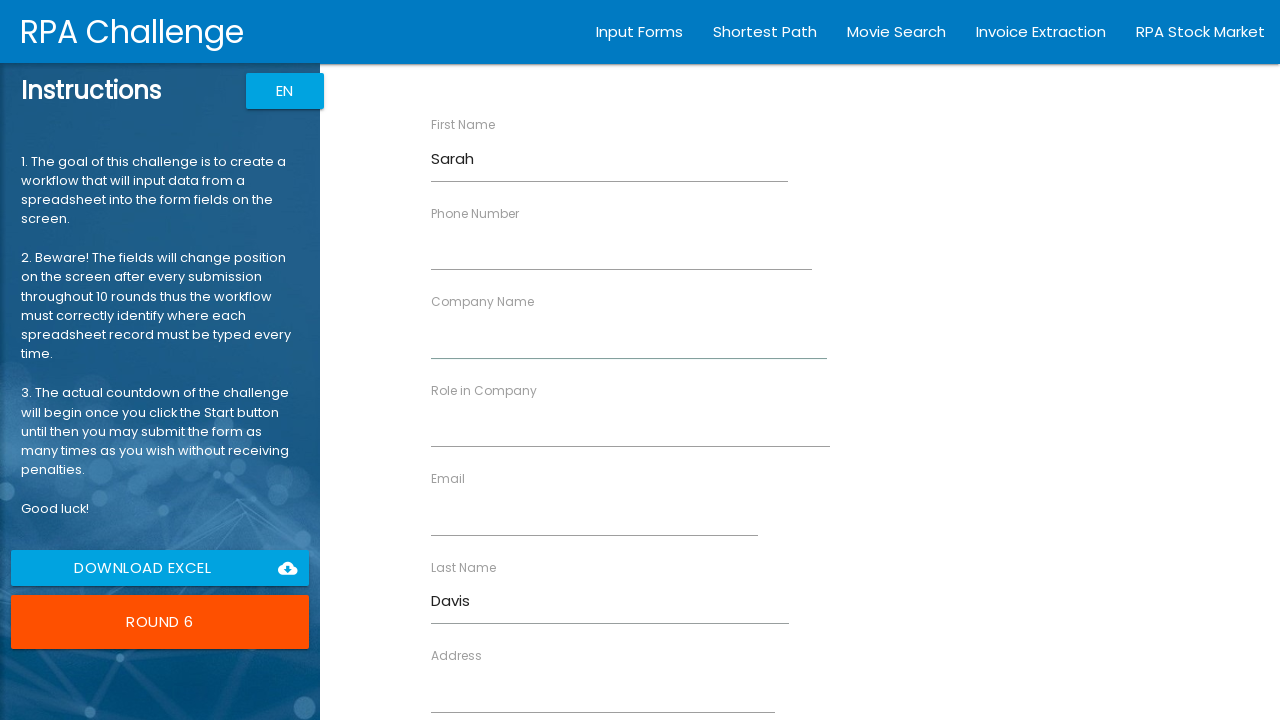

Entered Company Name: Cloud Nine
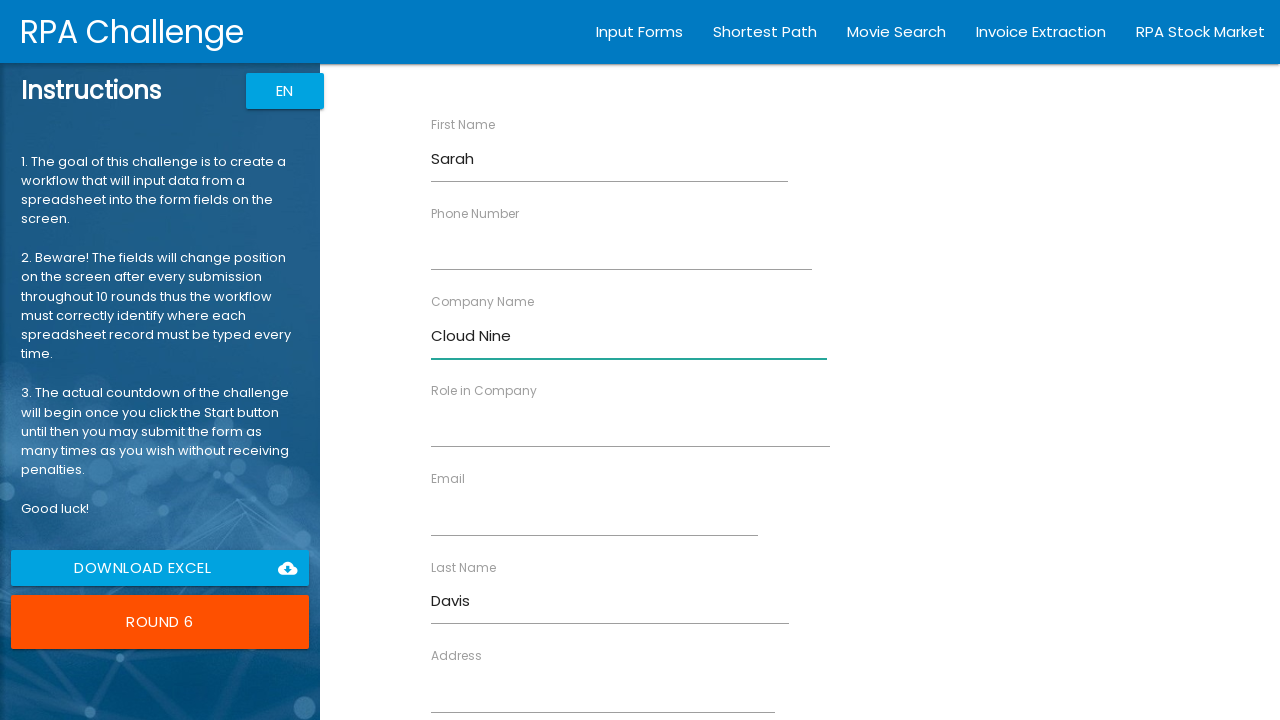

Clicked Role in Company field at (484, 390) on internal:text="Role in Company"i
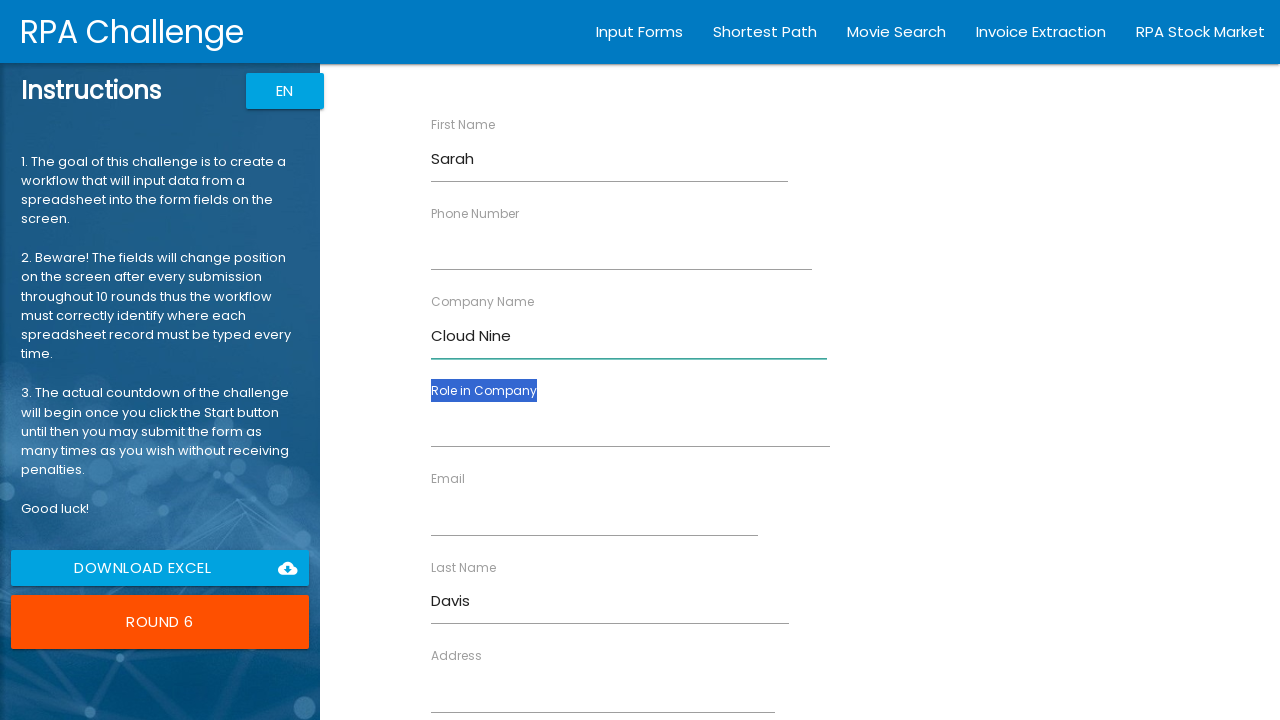

Pressed Tab to focus on Role in Company input
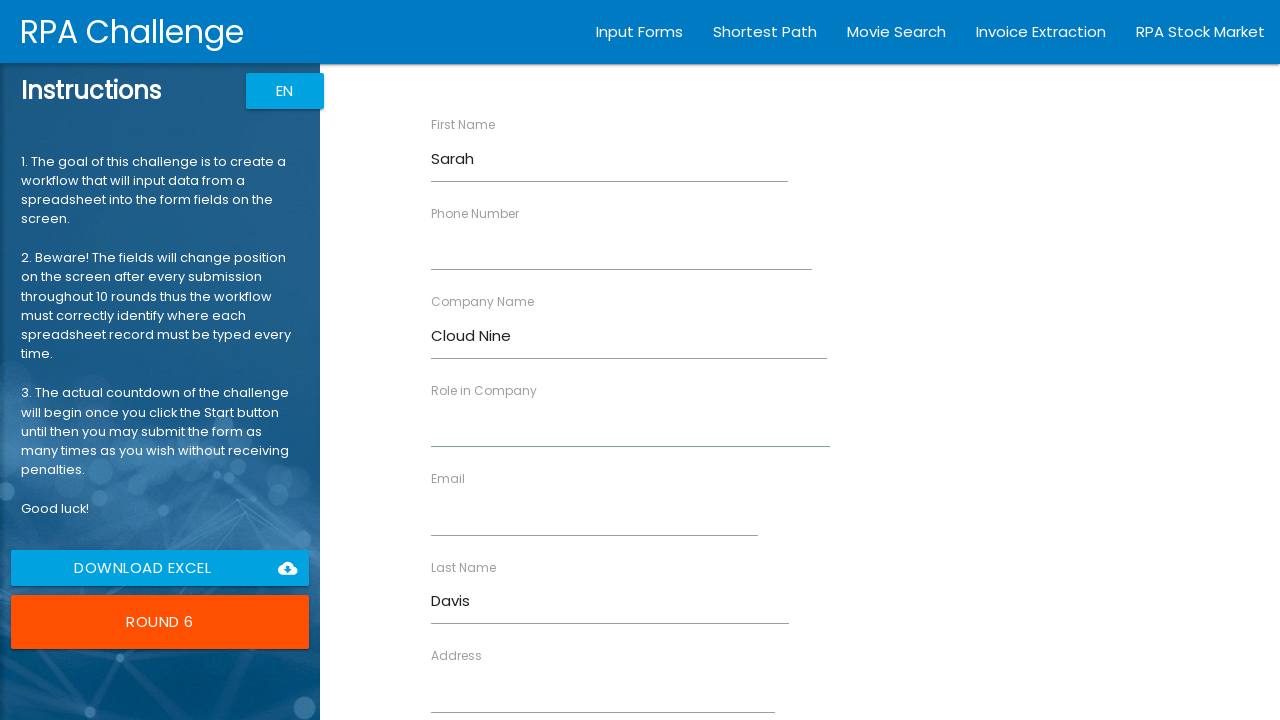

Entered Role in Company: Director
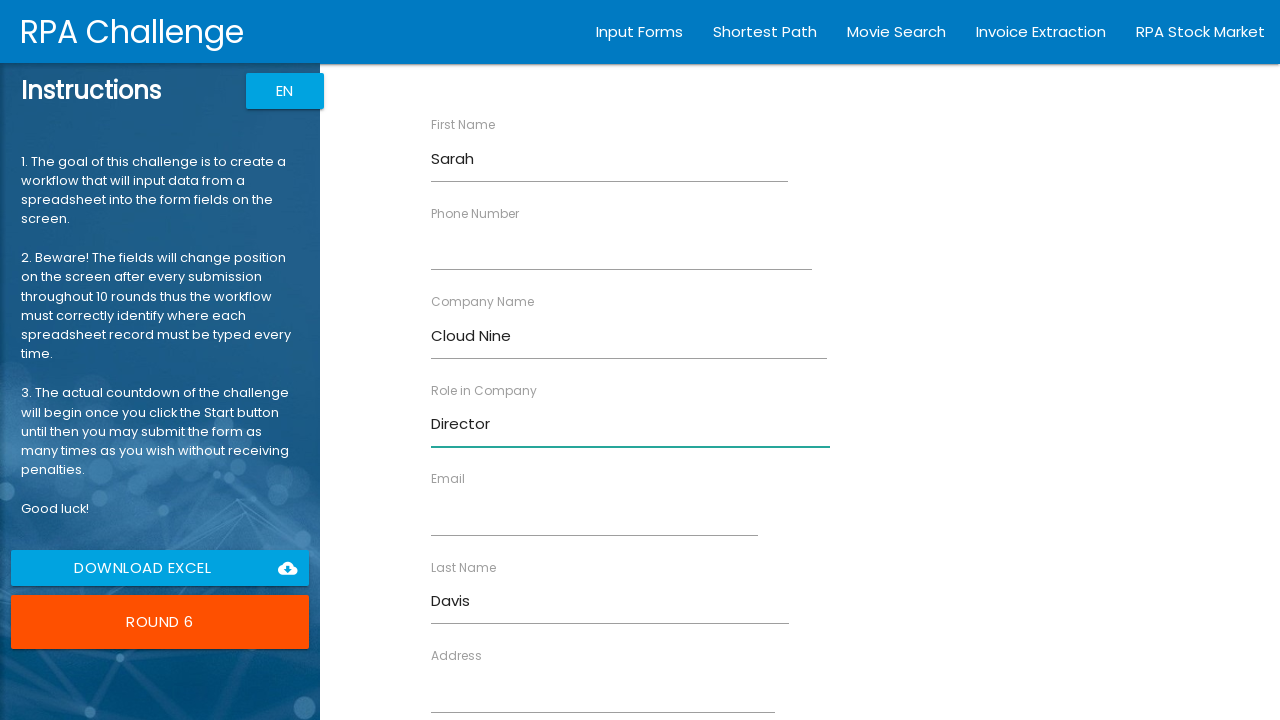

Clicked Address field at (457, 656) on internal:text="Address"i
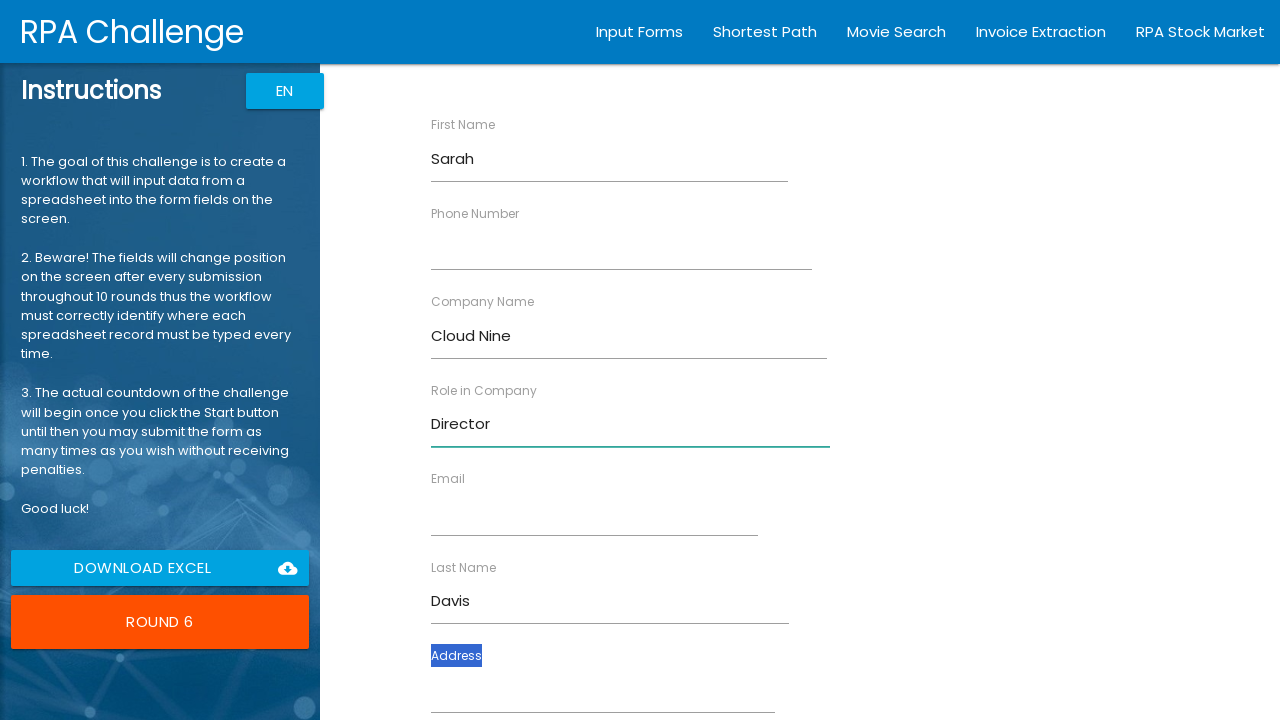

Pressed Tab to focus on Address input
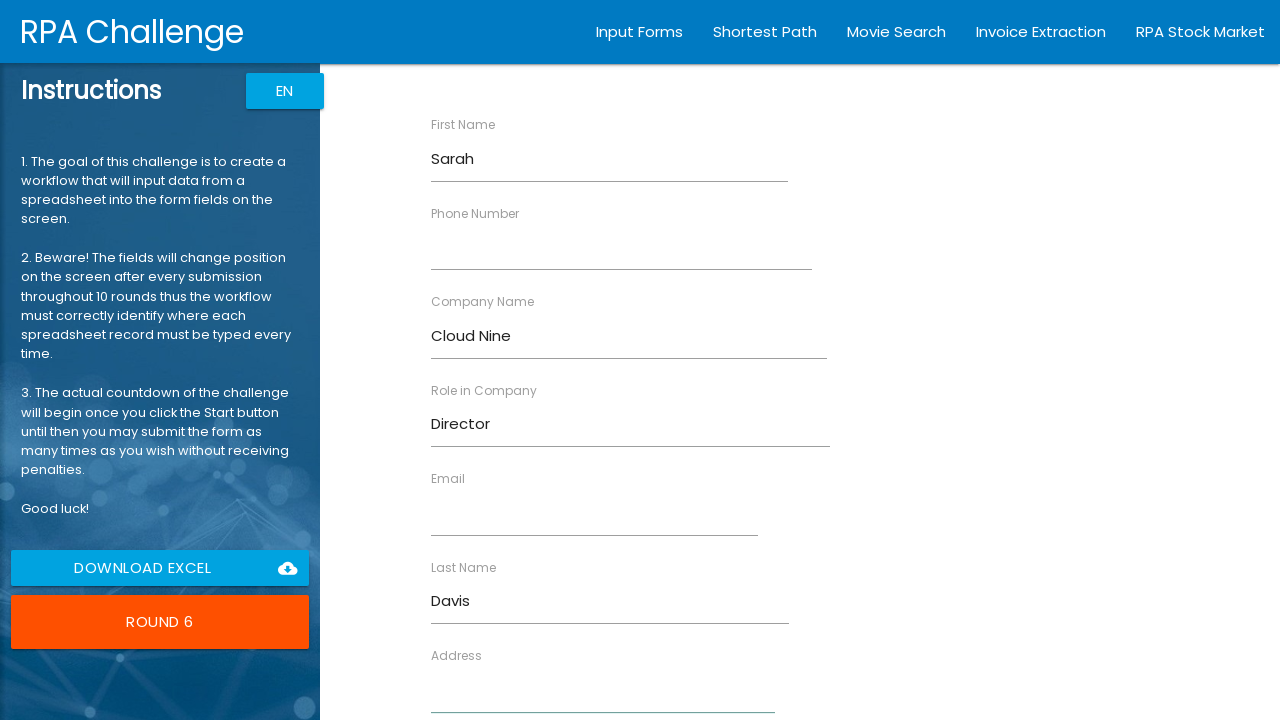

Entered Address: 987 Birch Blvd
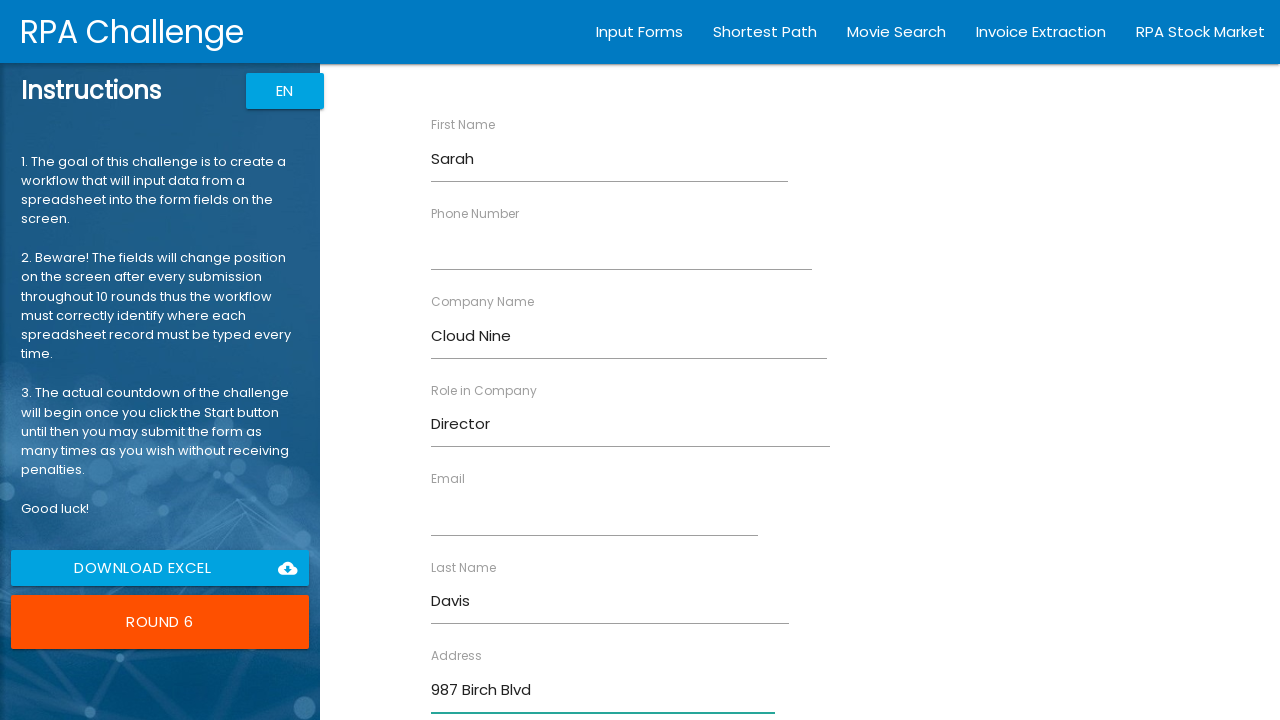

Clicked Email field at (448, 478) on internal:text="Email"i
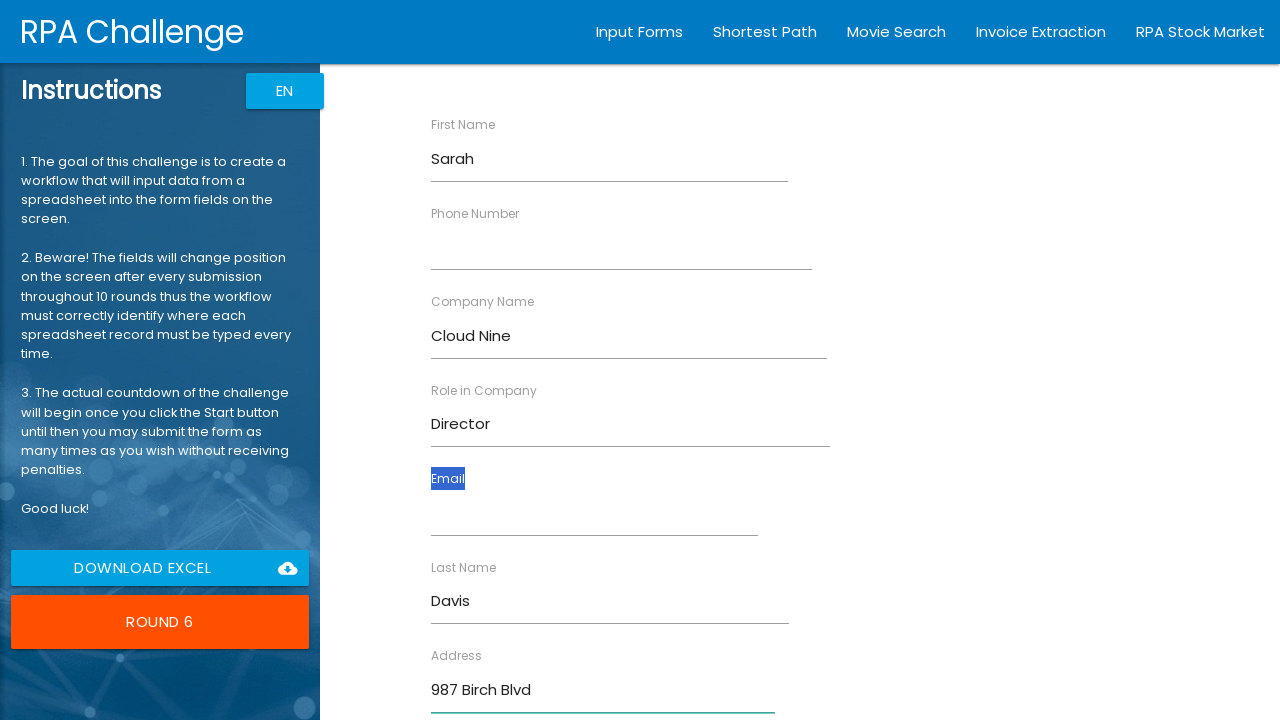

Pressed Tab to focus on Email input
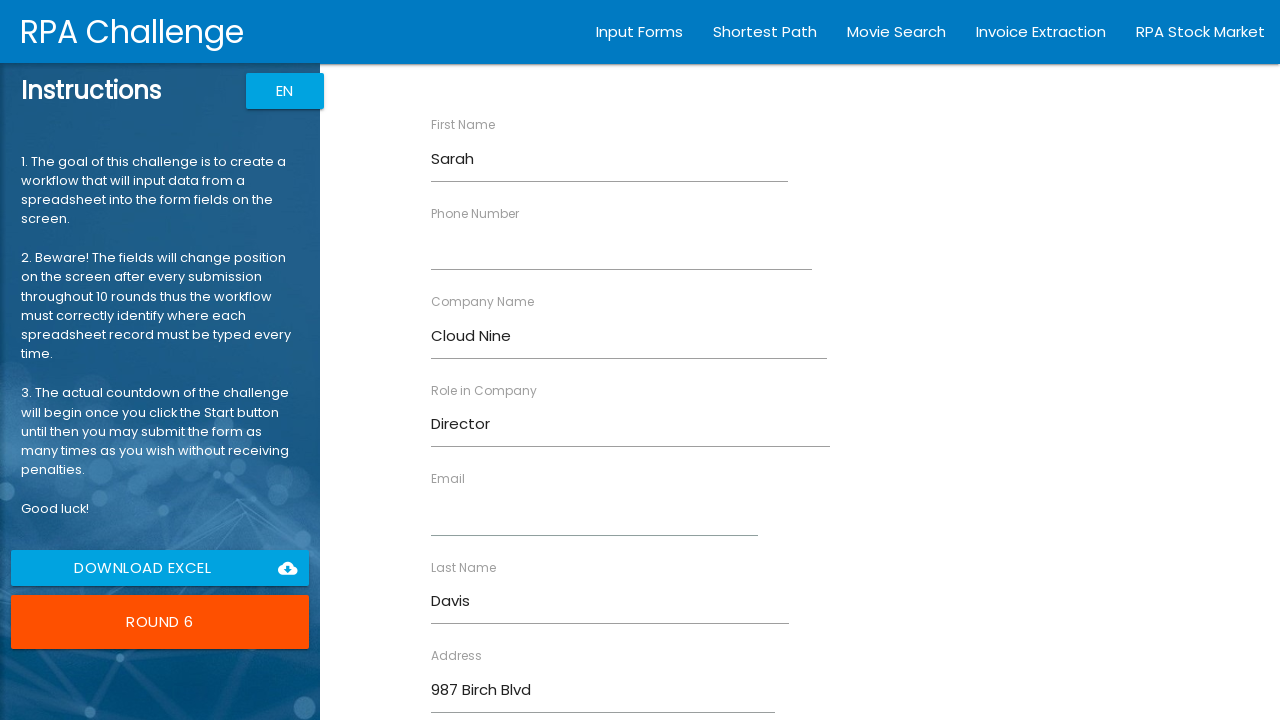

Entered Email: sarah.d@example.com
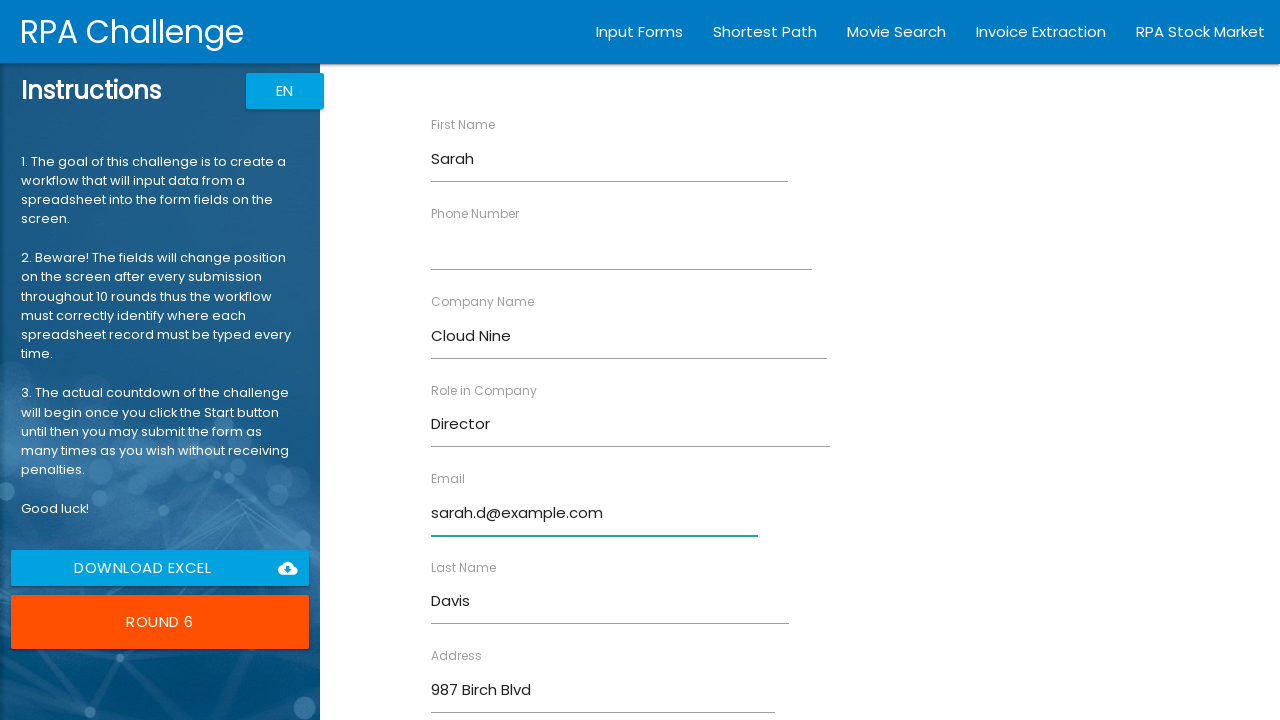

Clicked Phone Number field at (475, 213) on internal:text="Phone Number"i
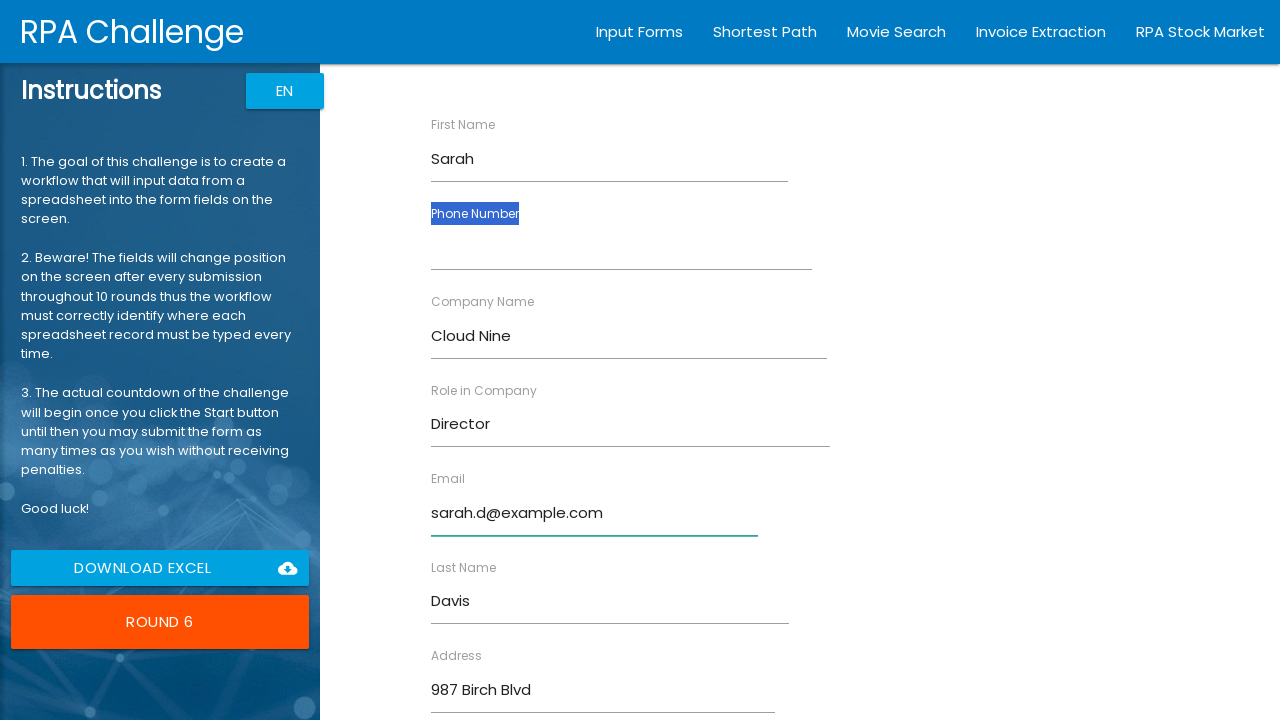

Pressed Tab to focus on Phone Number input
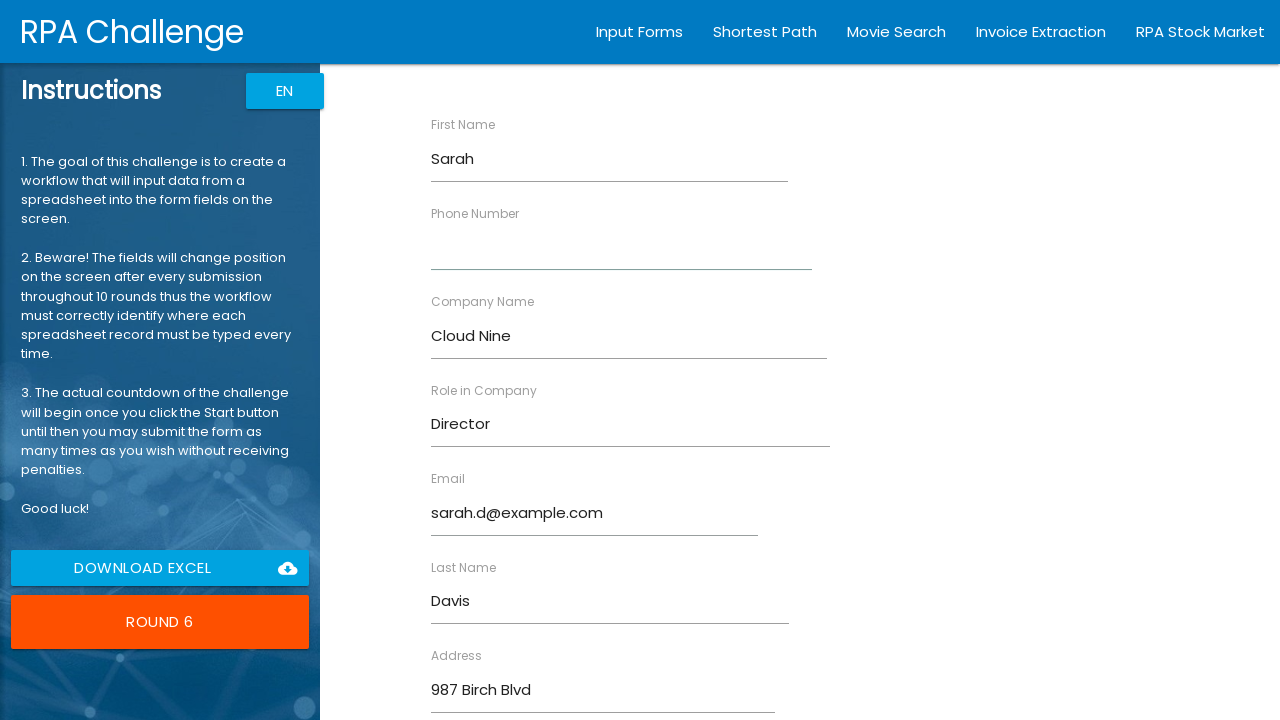

Entered Phone Number: 5556789012
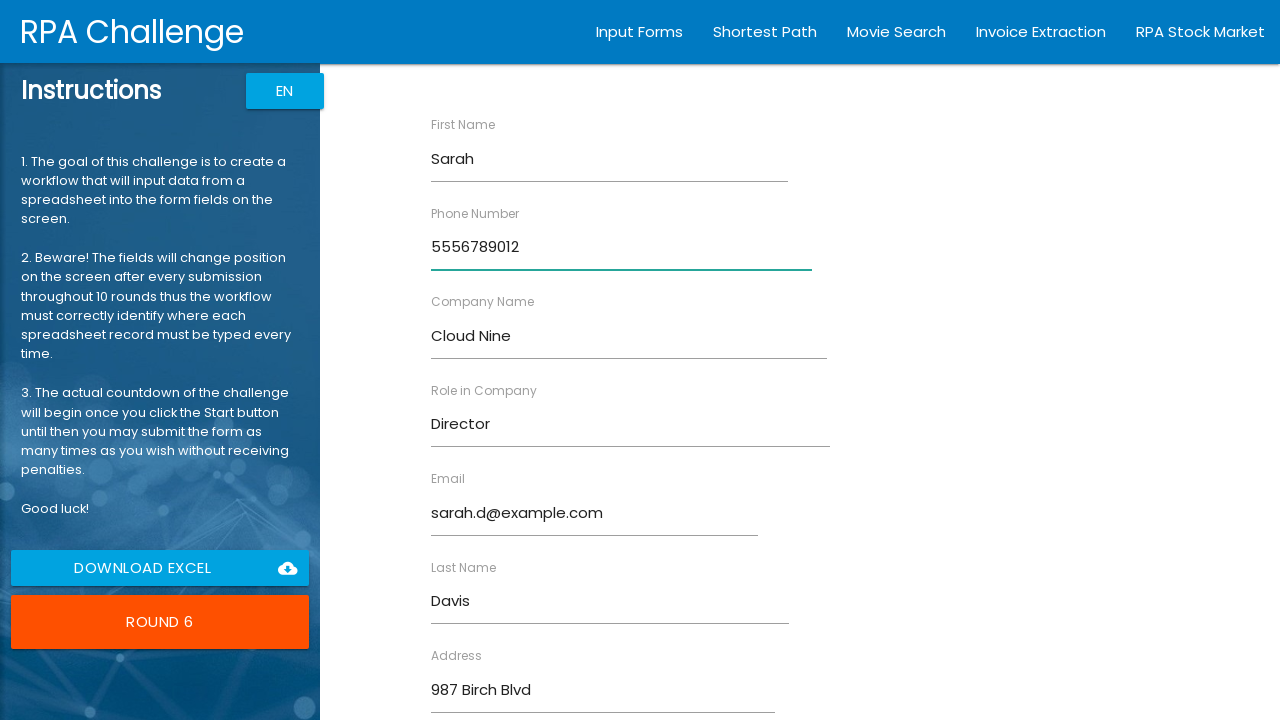

Clicked Submit button to submit form entry for Sarah Davis at (478, 688) on xpath=//html/body/app-root/div[2]/app-rpa1/div/div[2]/form/input
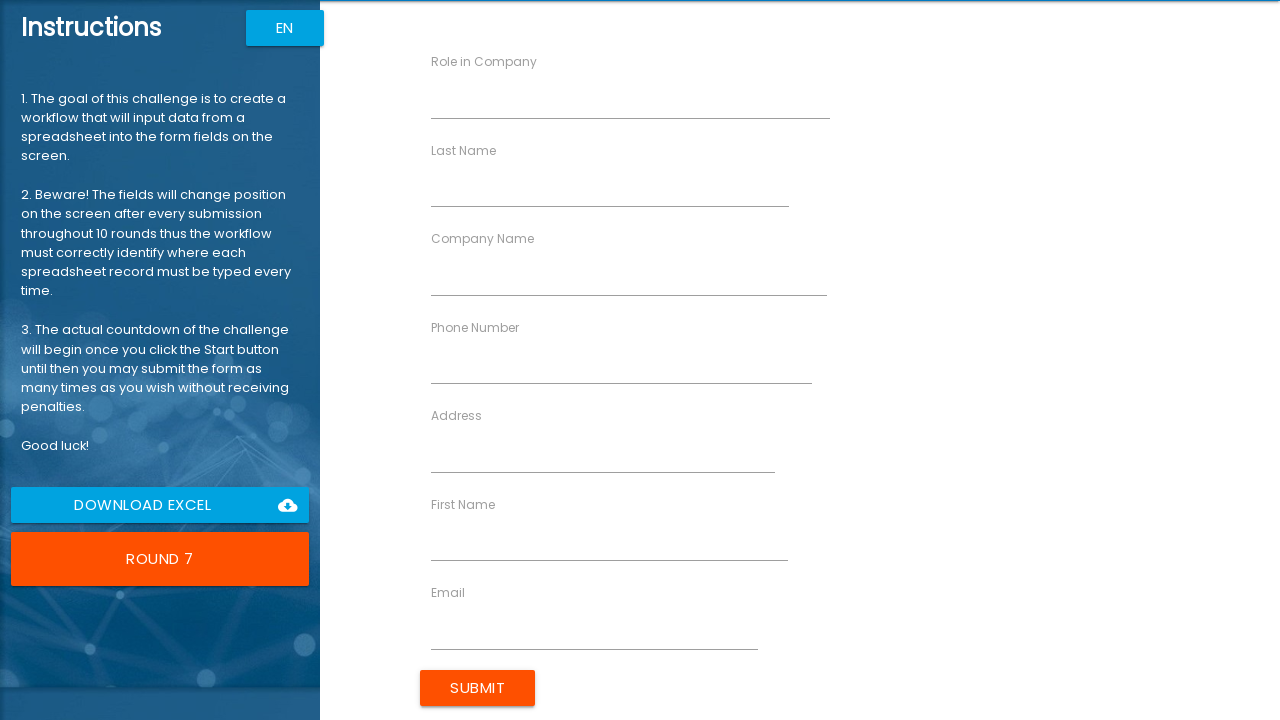

Clicked First Name field at (463, 504) on internal:text="First Name"i
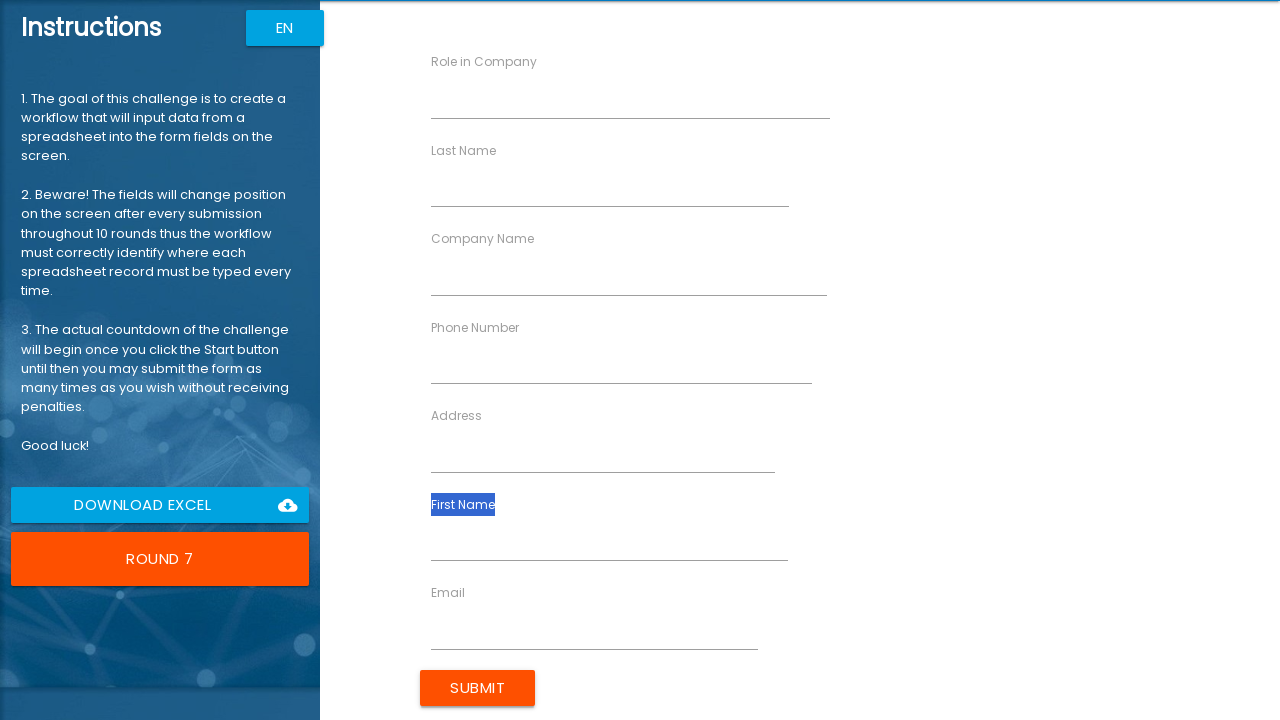

Pressed Tab to focus on First Name input
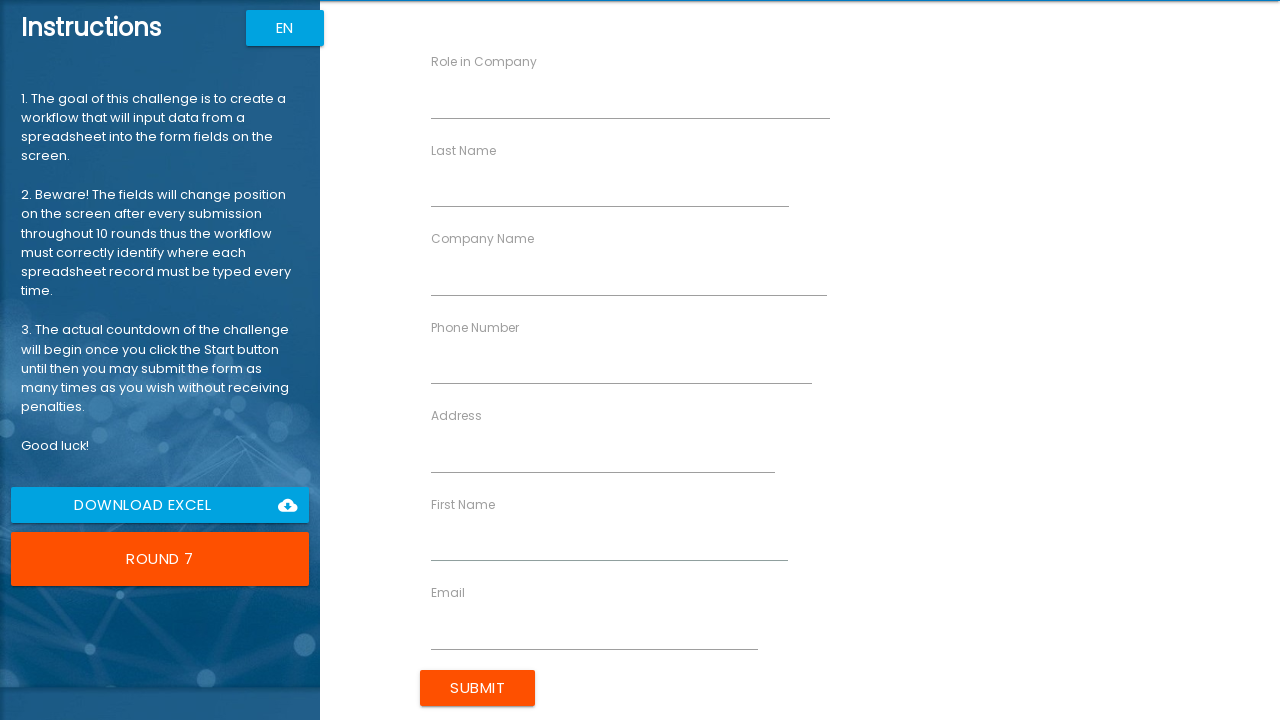

Entered First Name: David
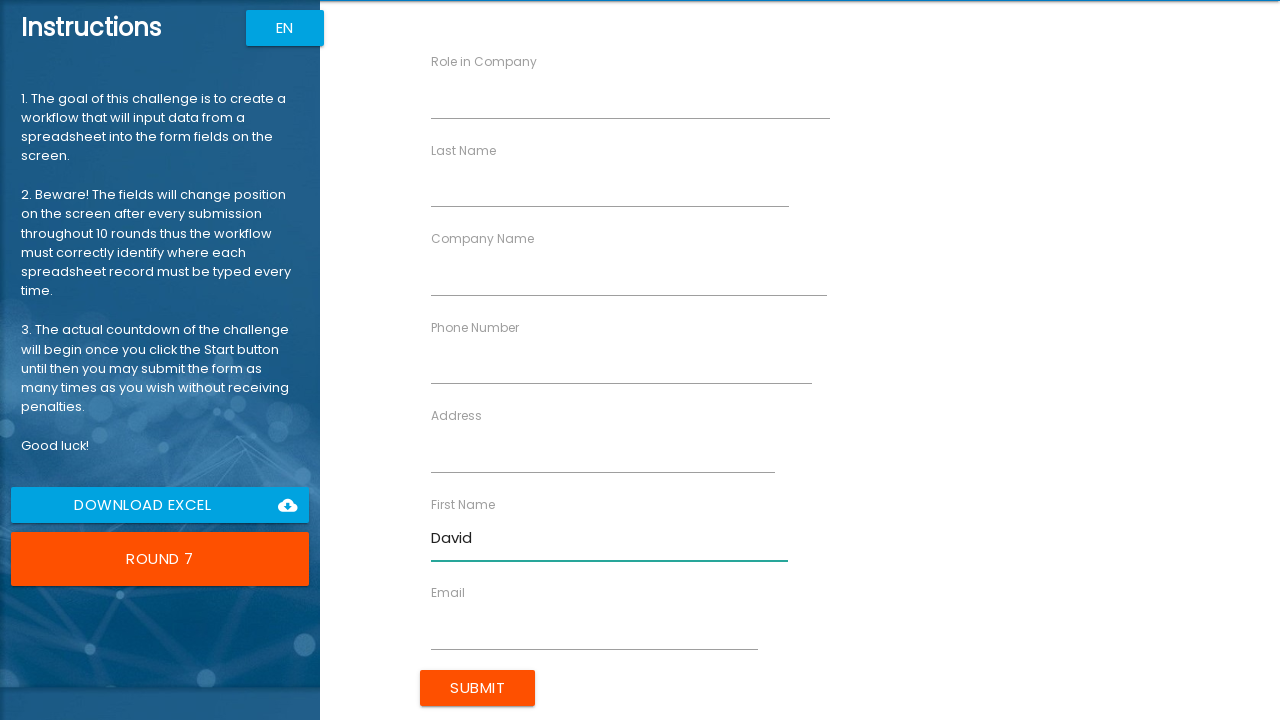

Clicked Last Name field at (464, 150) on internal:text="Last Name"i
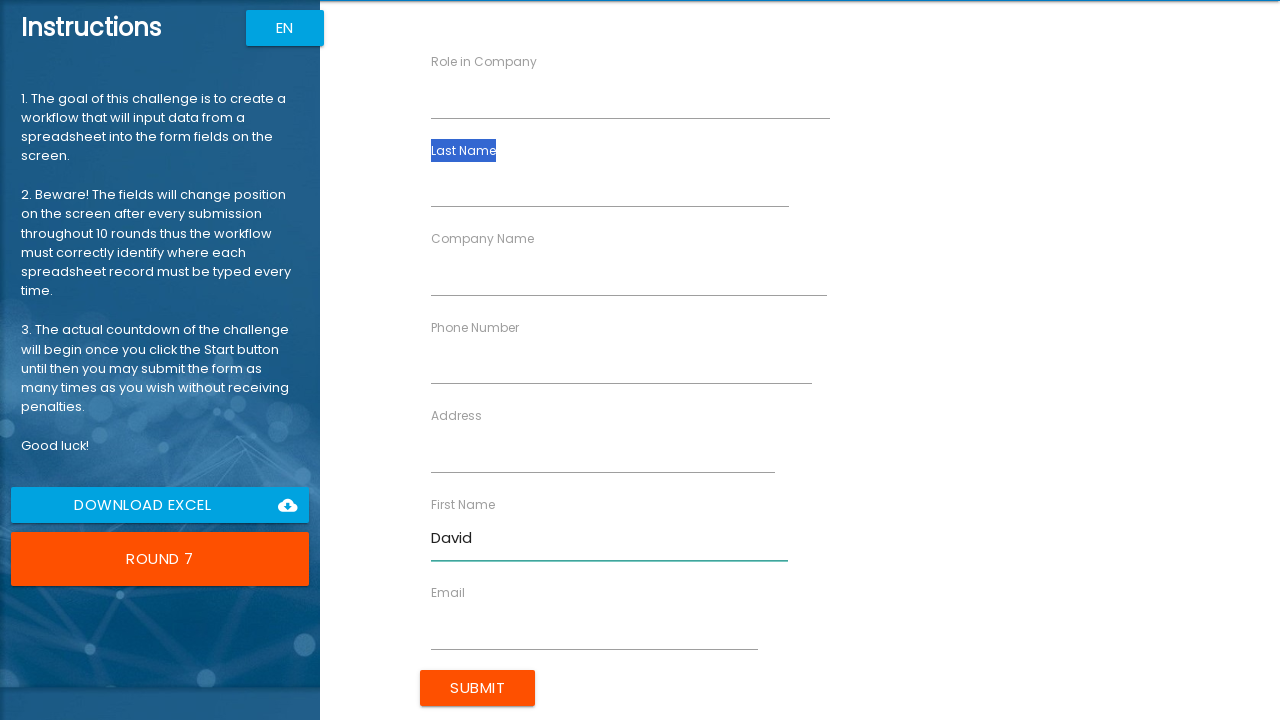

Pressed Tab to focus on Last Name input
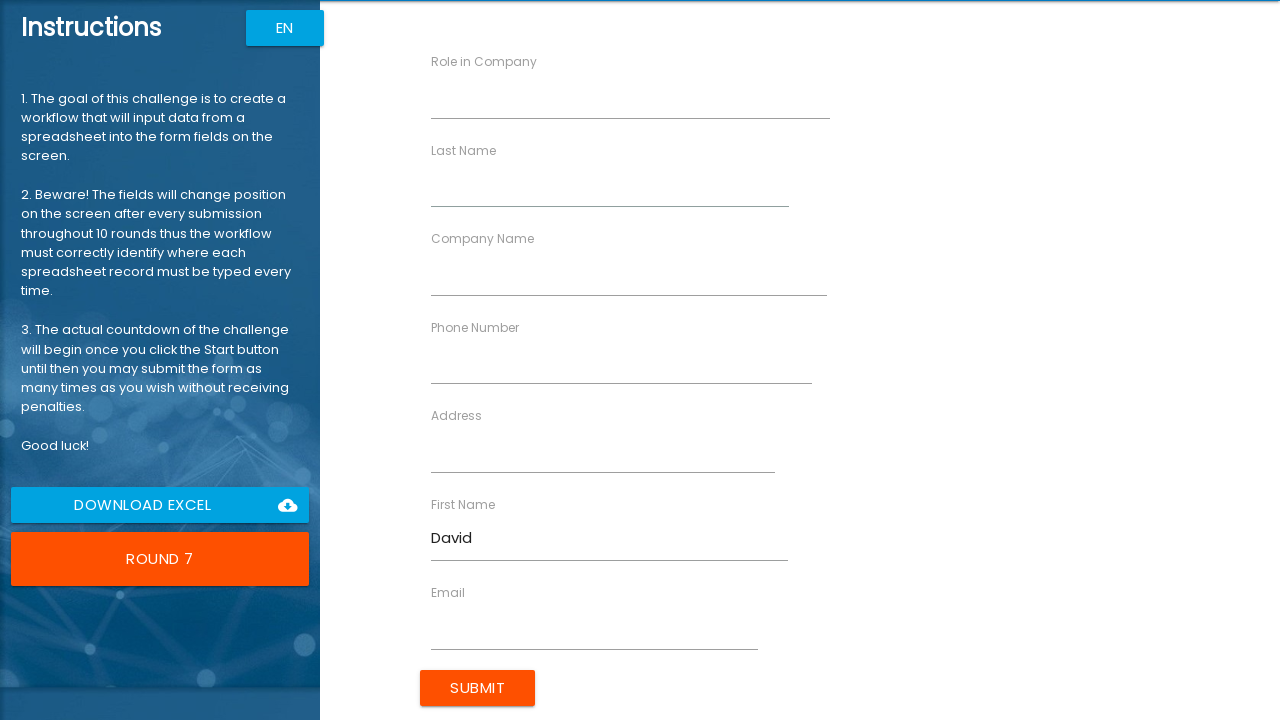

Entered Last Name: Miller
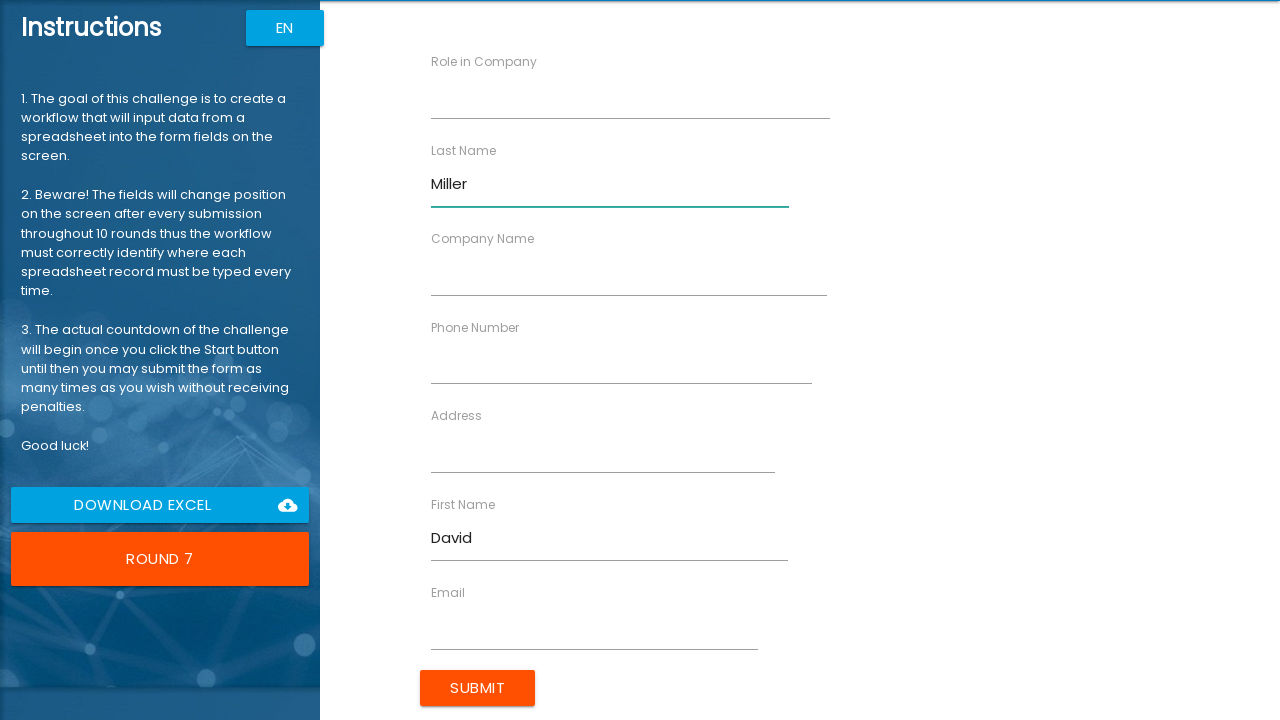

Clicked Company Name field at (483, 238) on internal:text="Company Name"i
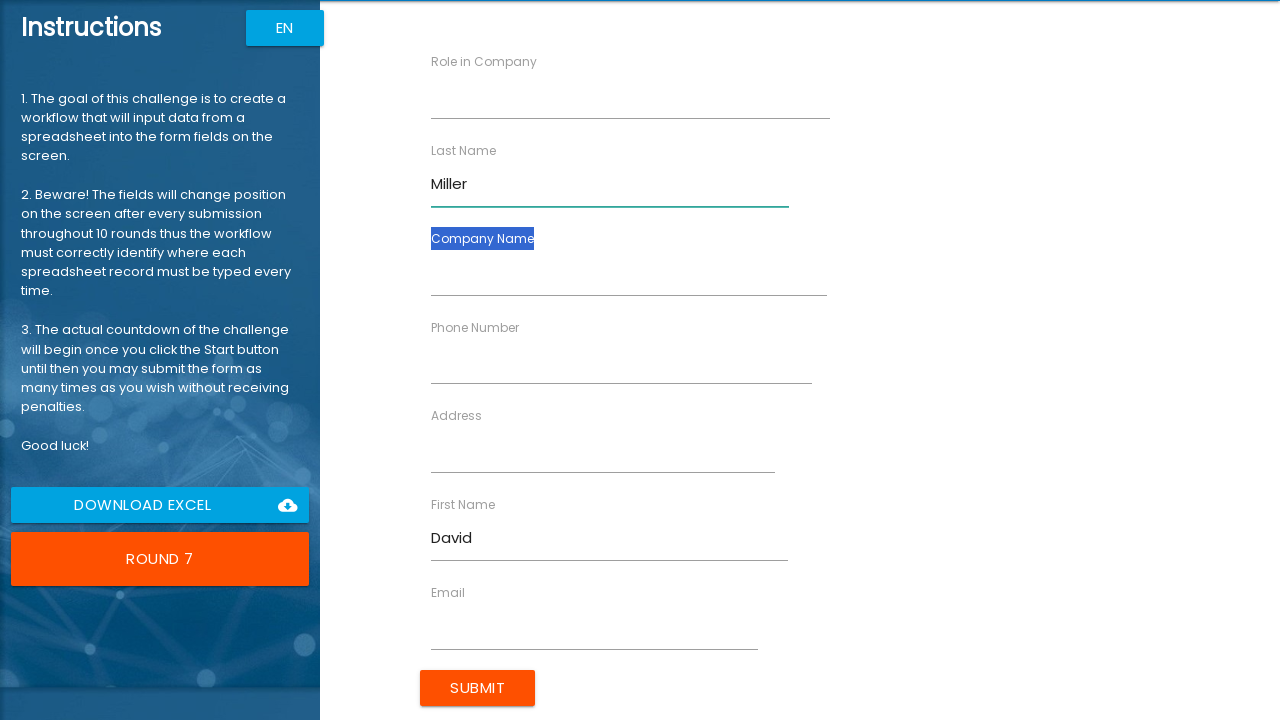

Pressed Tab to focus on Company Name input
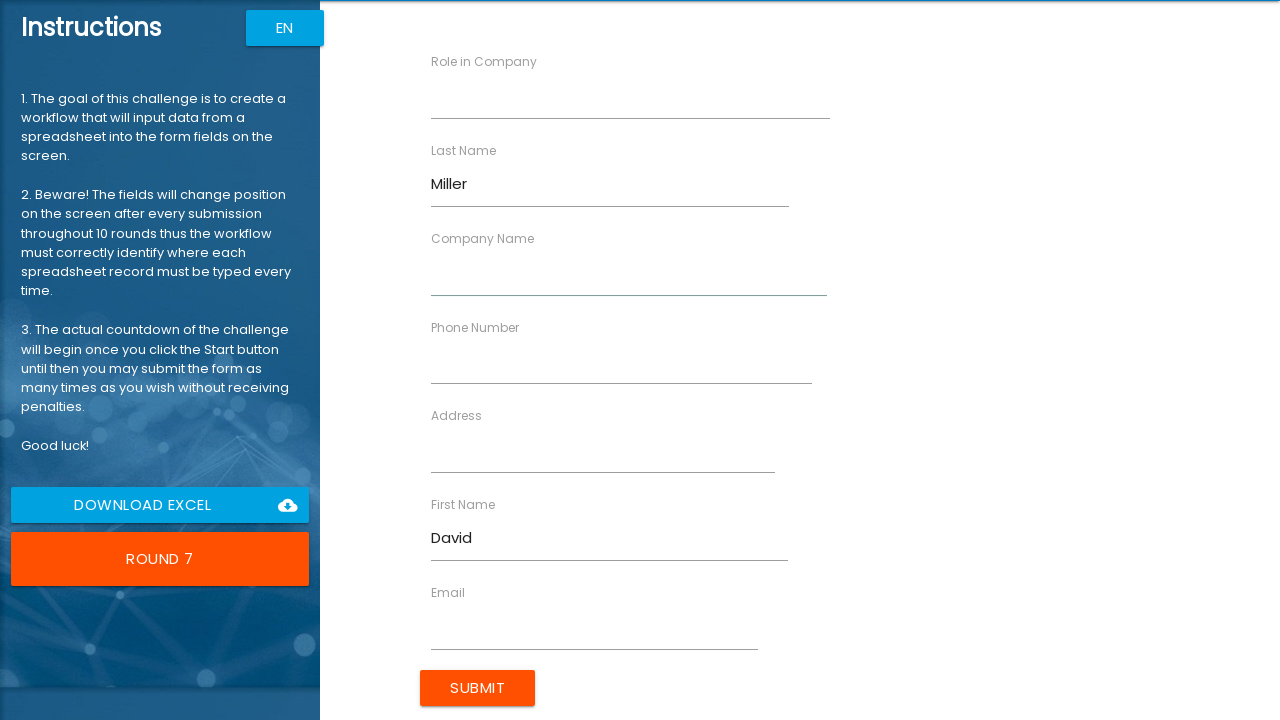

Entered Company Name: Web Works
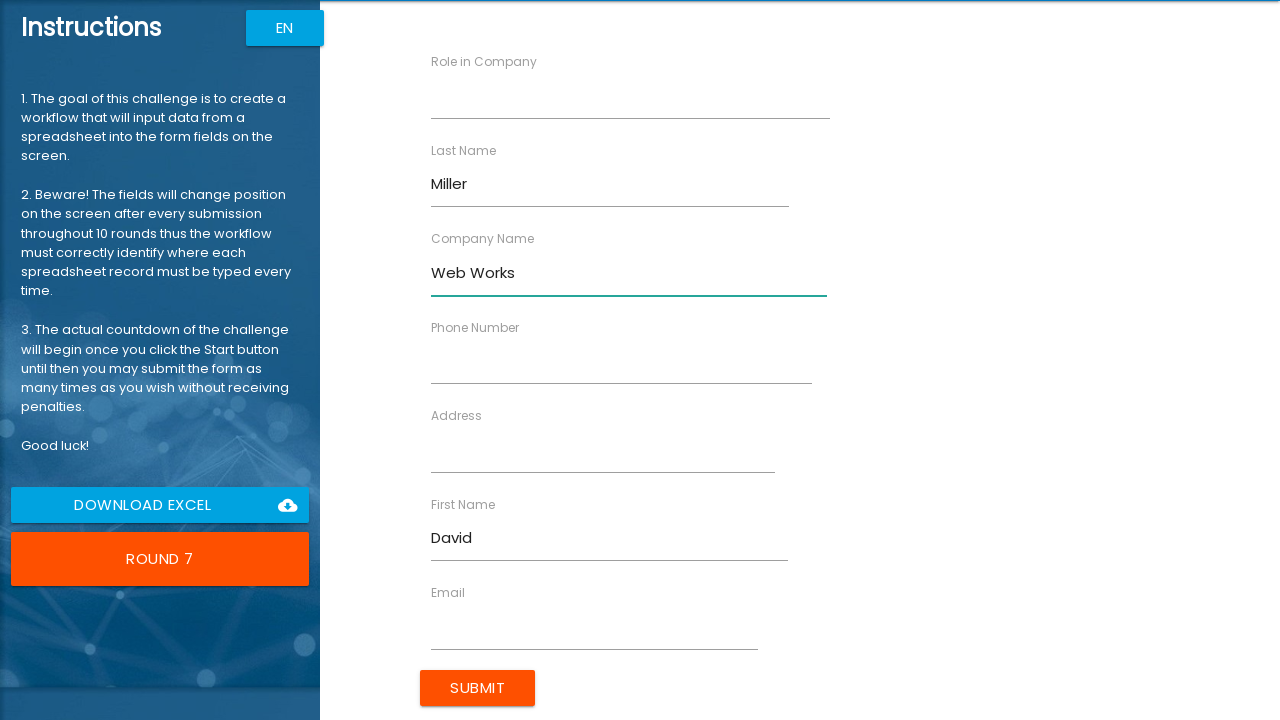

Clicked Role in Company field at (484, 62) on internal:text="Role in Company"i
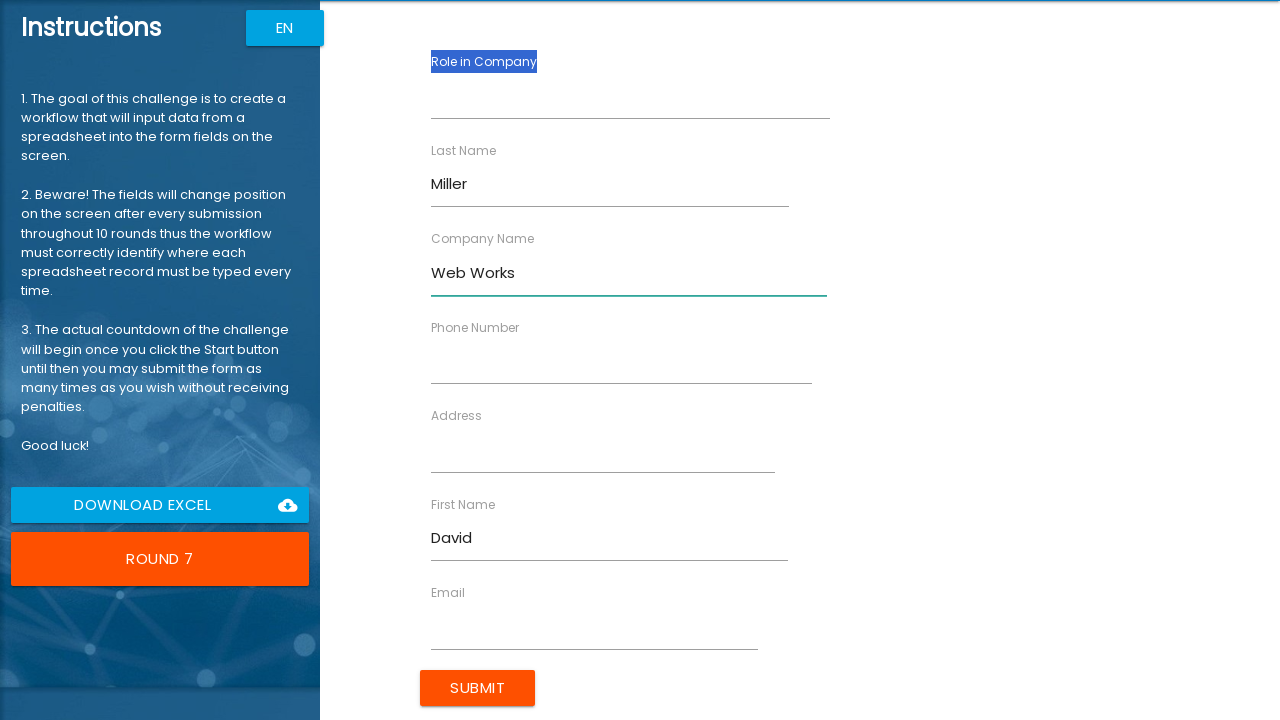

Pressed Tab to focus on Role in Company input
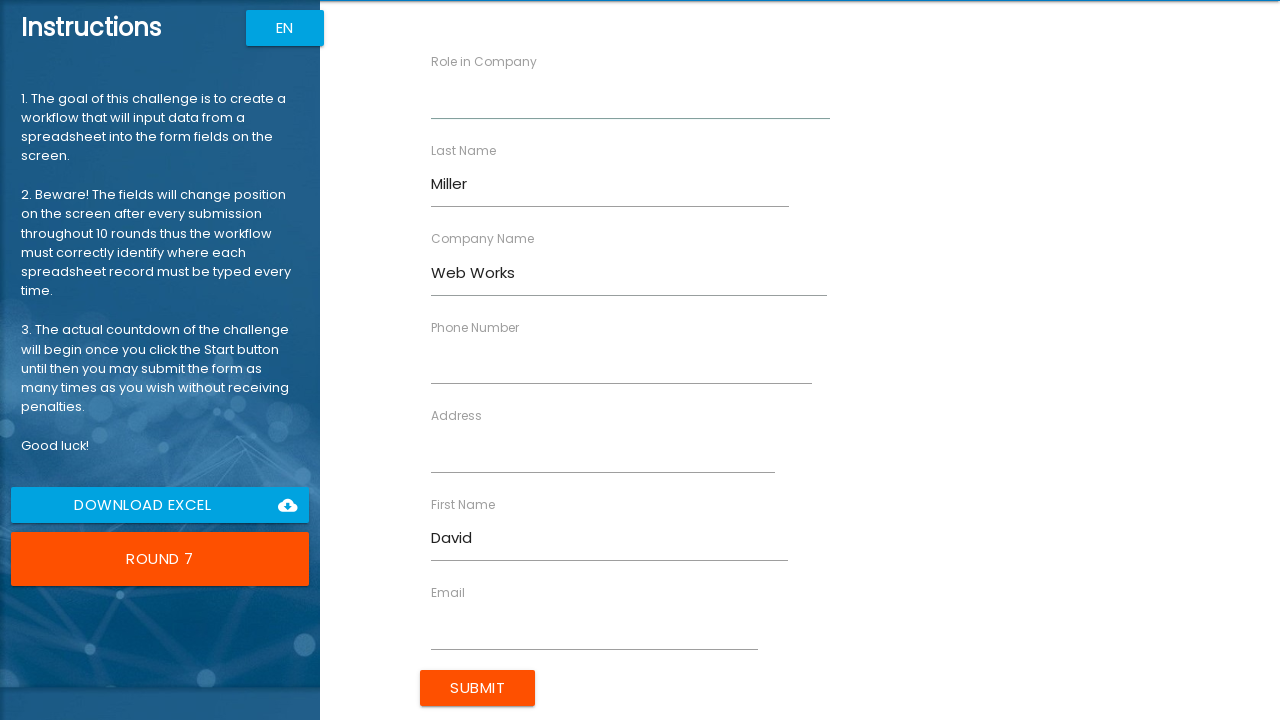

Entered Role in Company: Consultant
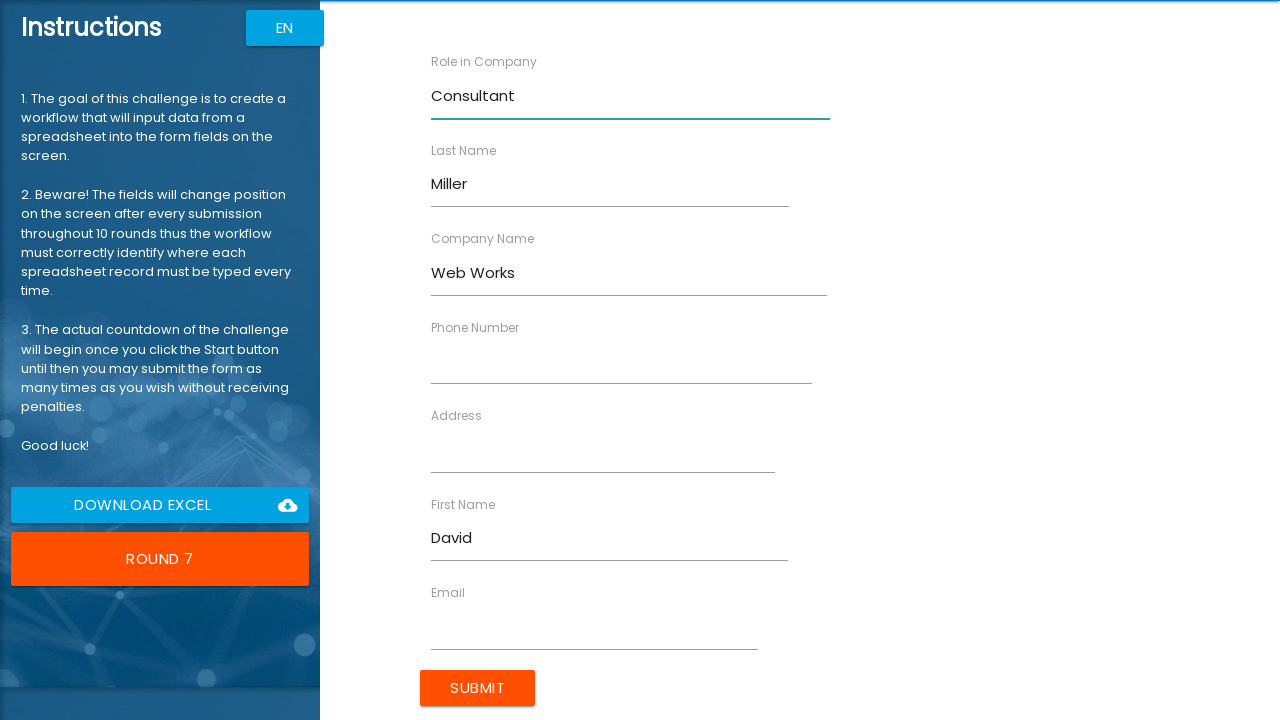

Clicked Address field at (457, 416) on internal:text="Address"i
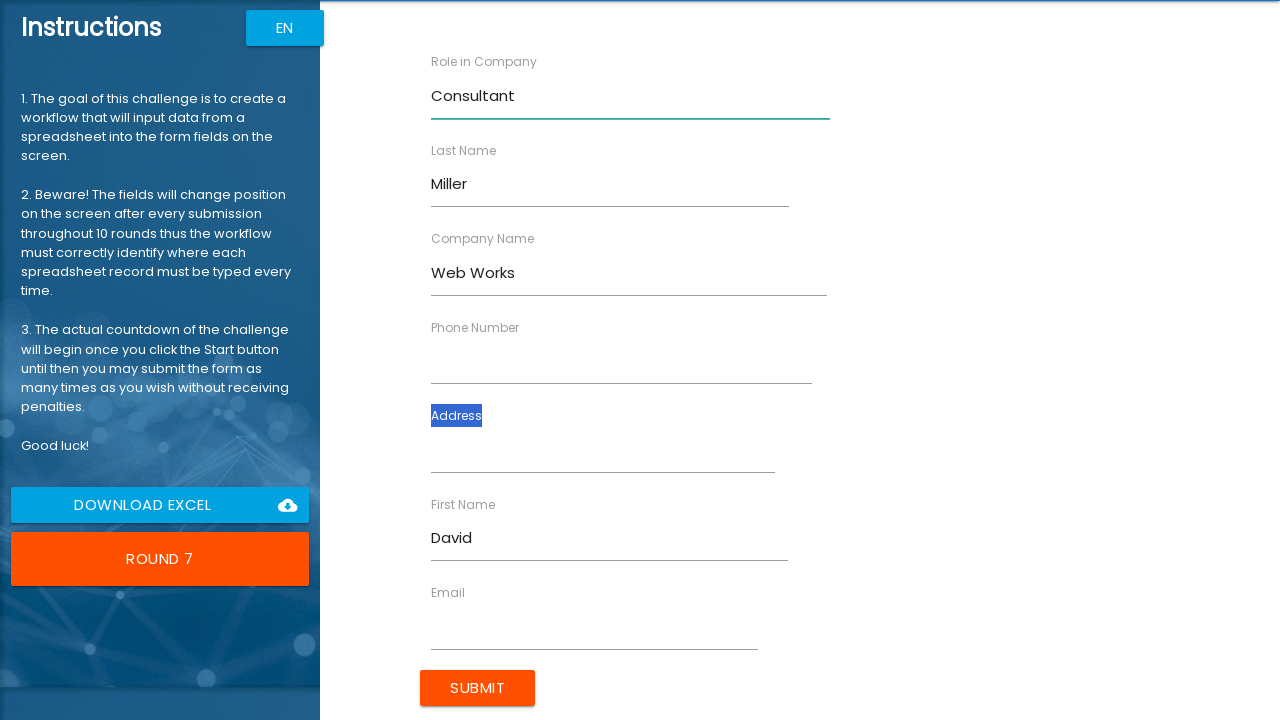

Pressed Tab to focus on Address input
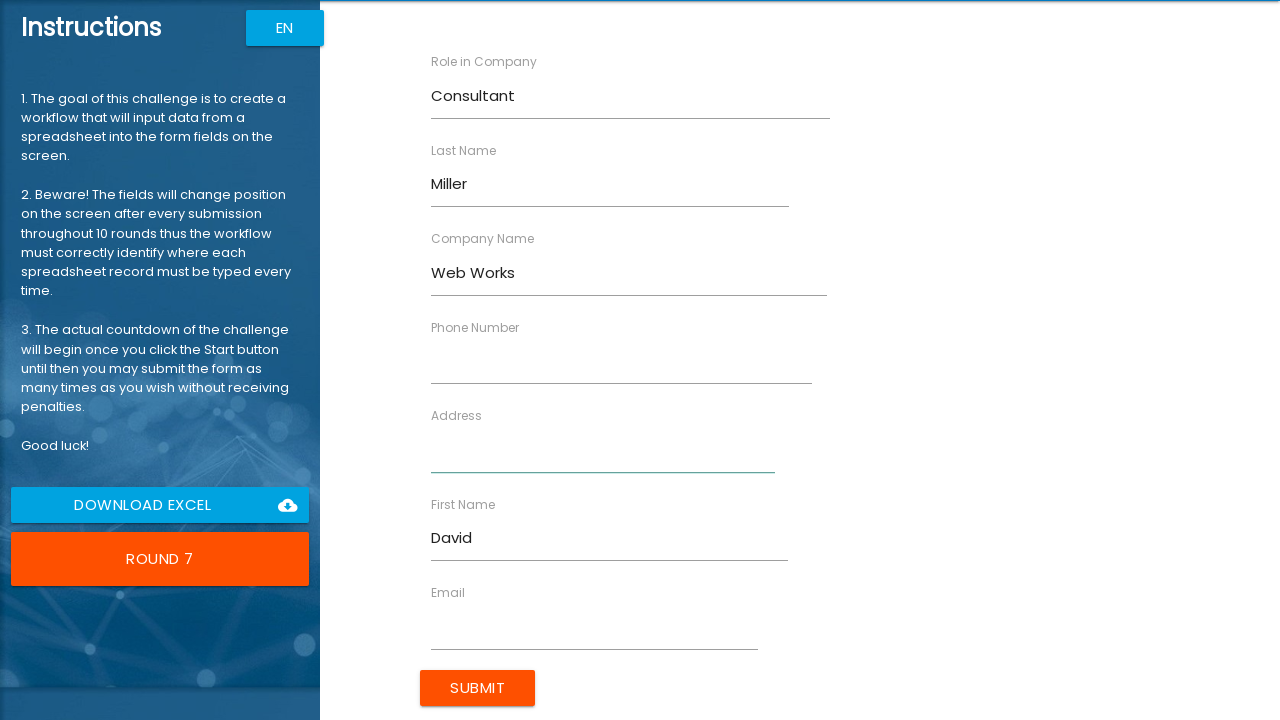

Entered Address: 147 Maple Dr
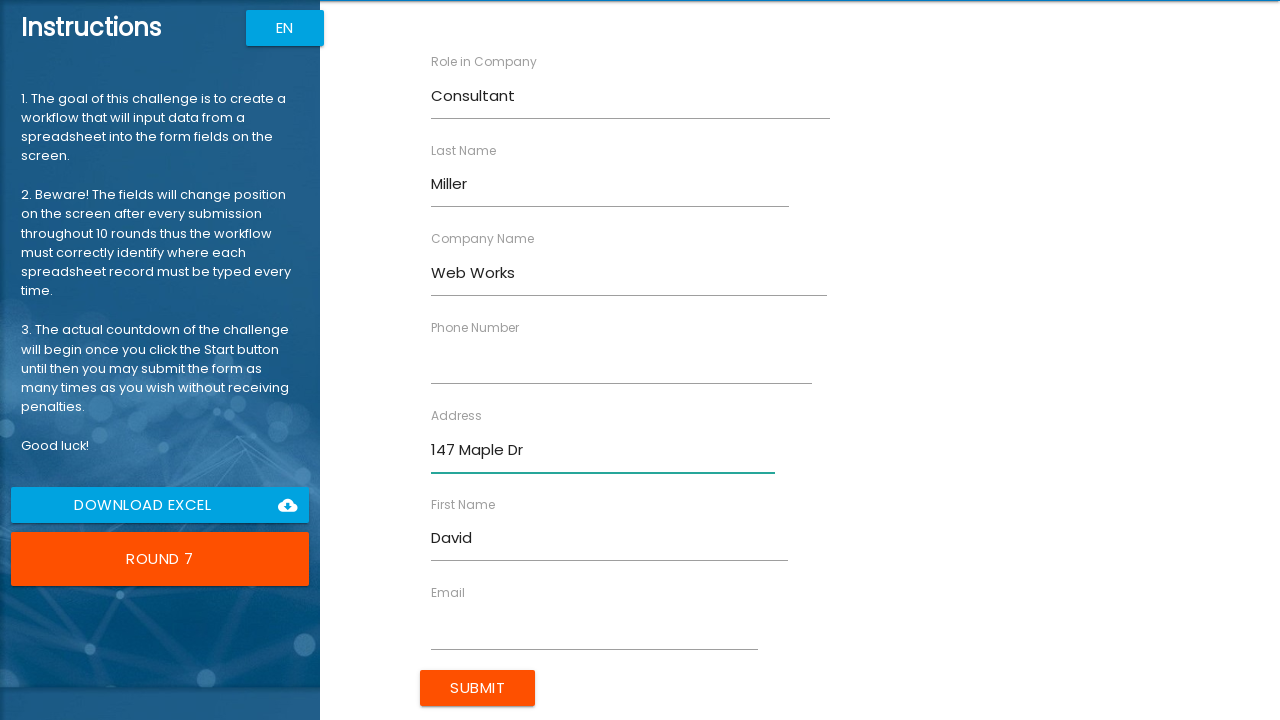

Clicked Email field at (448, 592) on internal:text="Email"i
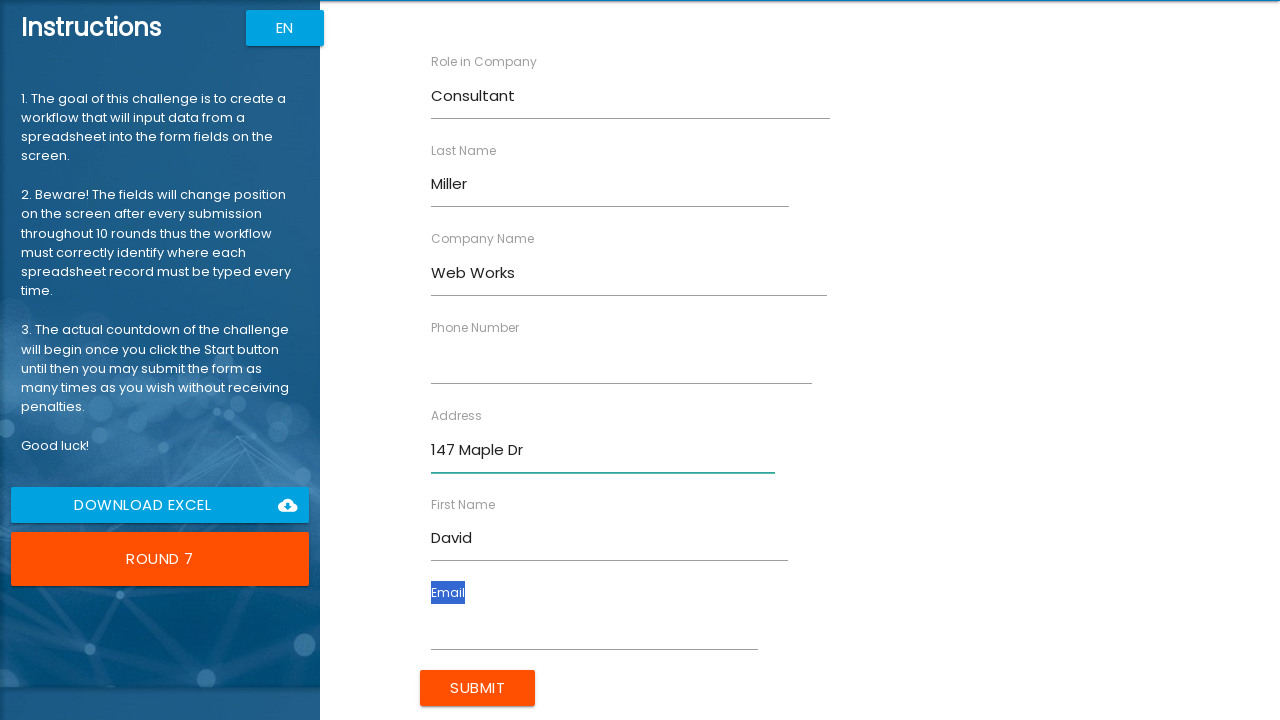

Pressed Tab to focus on Email input
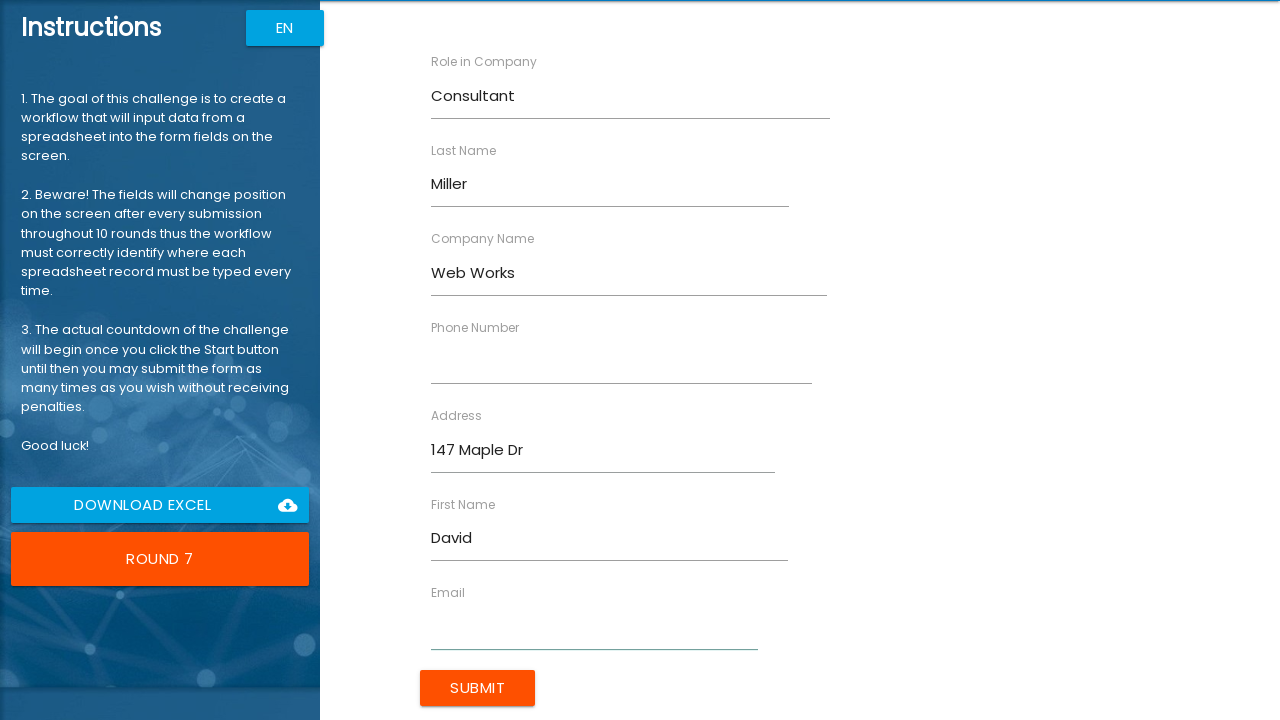

Entered Email: david.m@example.com
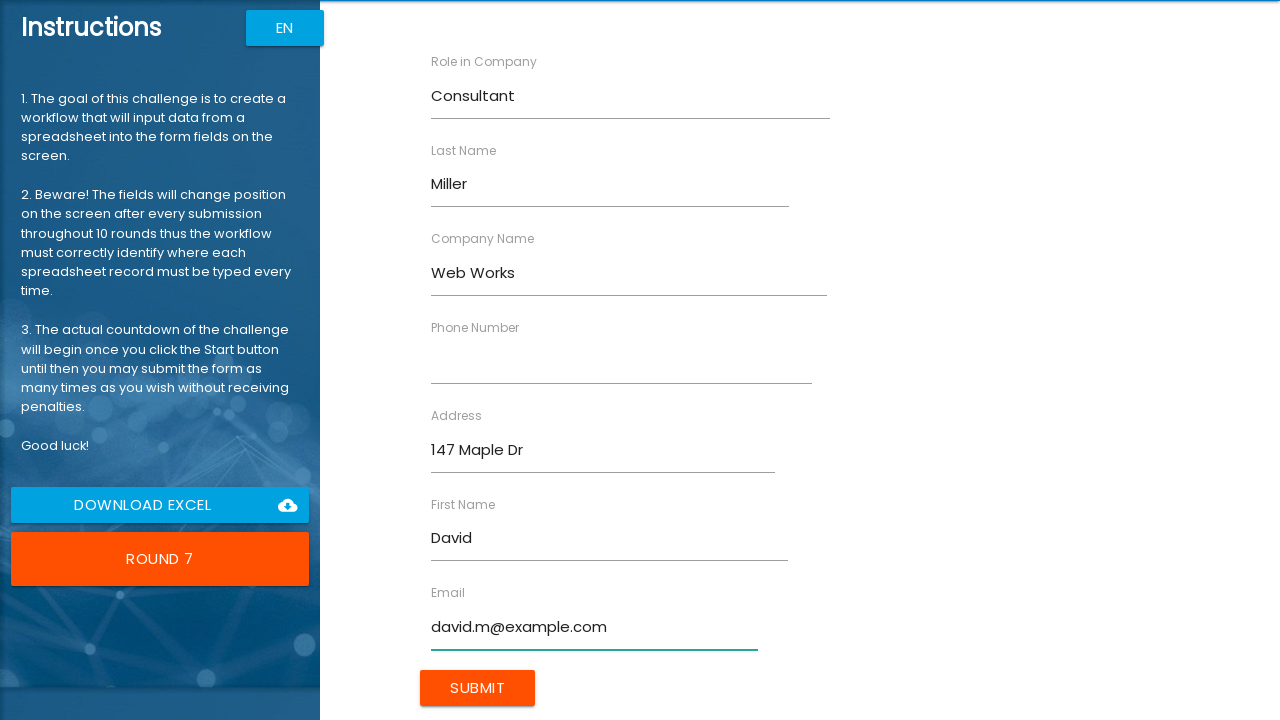

Clicked Phone Number field at (475, 327) on internal:text="Phone Number"i
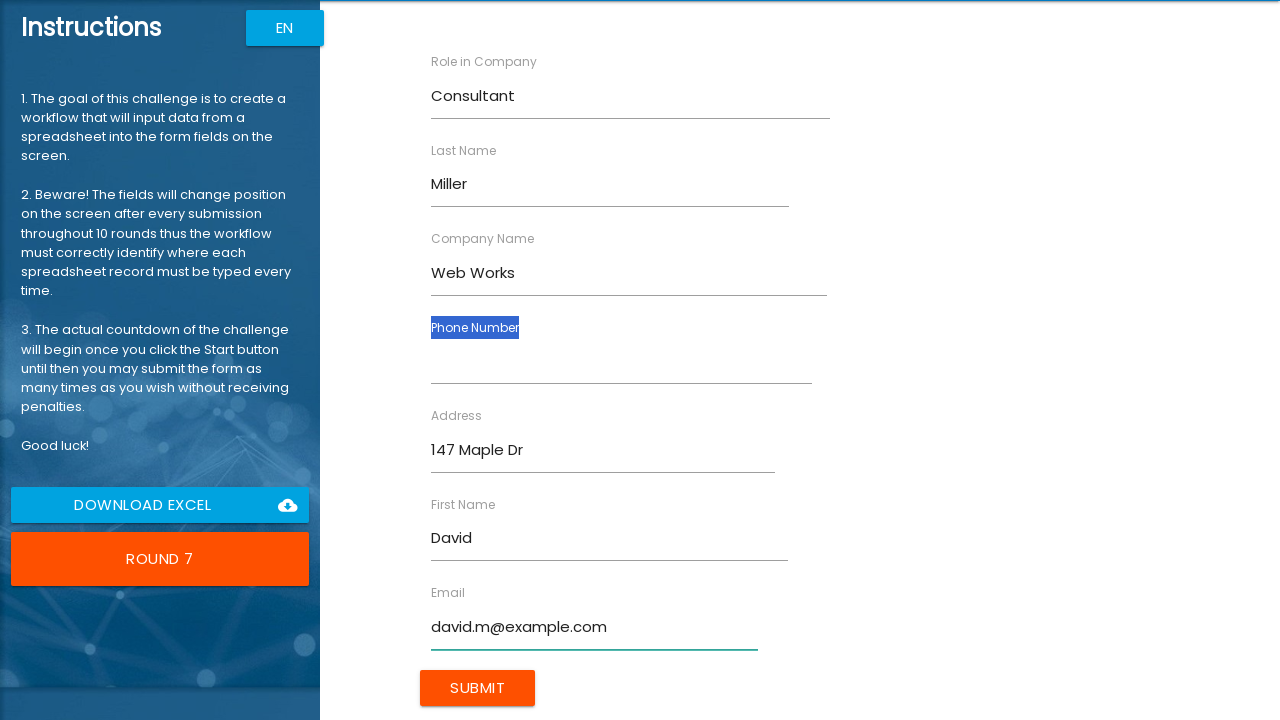

Pressed Tab to focus on Phone Number input
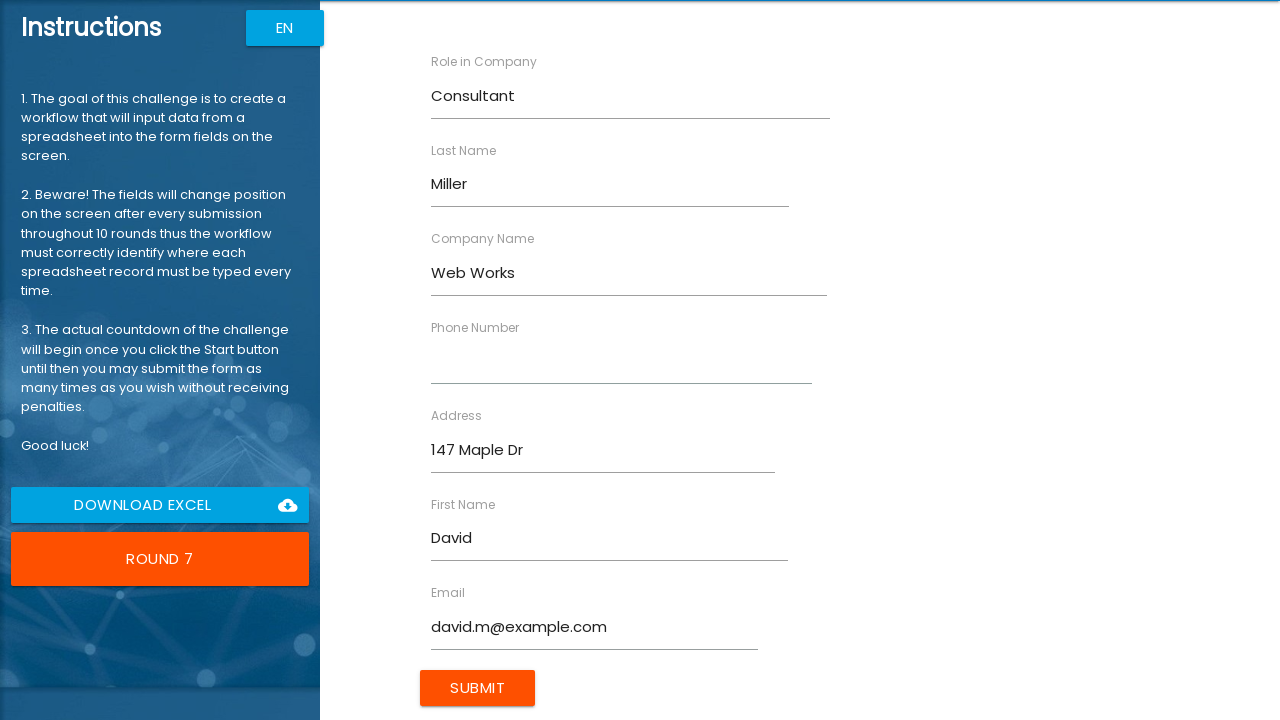

Entered Phone Number: 5557890123
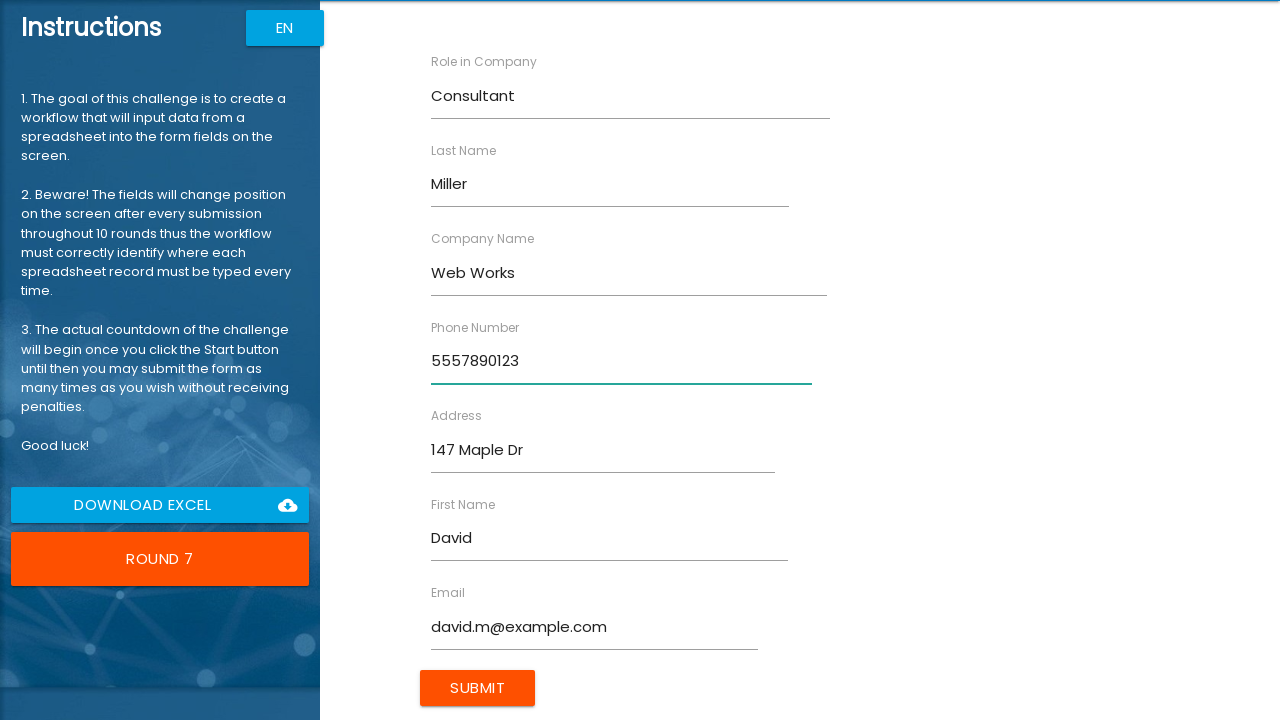

Clicked Submit button to submit form entry for David Miller at (478, 688) on xpath=//html/body/app-root/div[2]/app-rpa1/div/div[2]/form/input
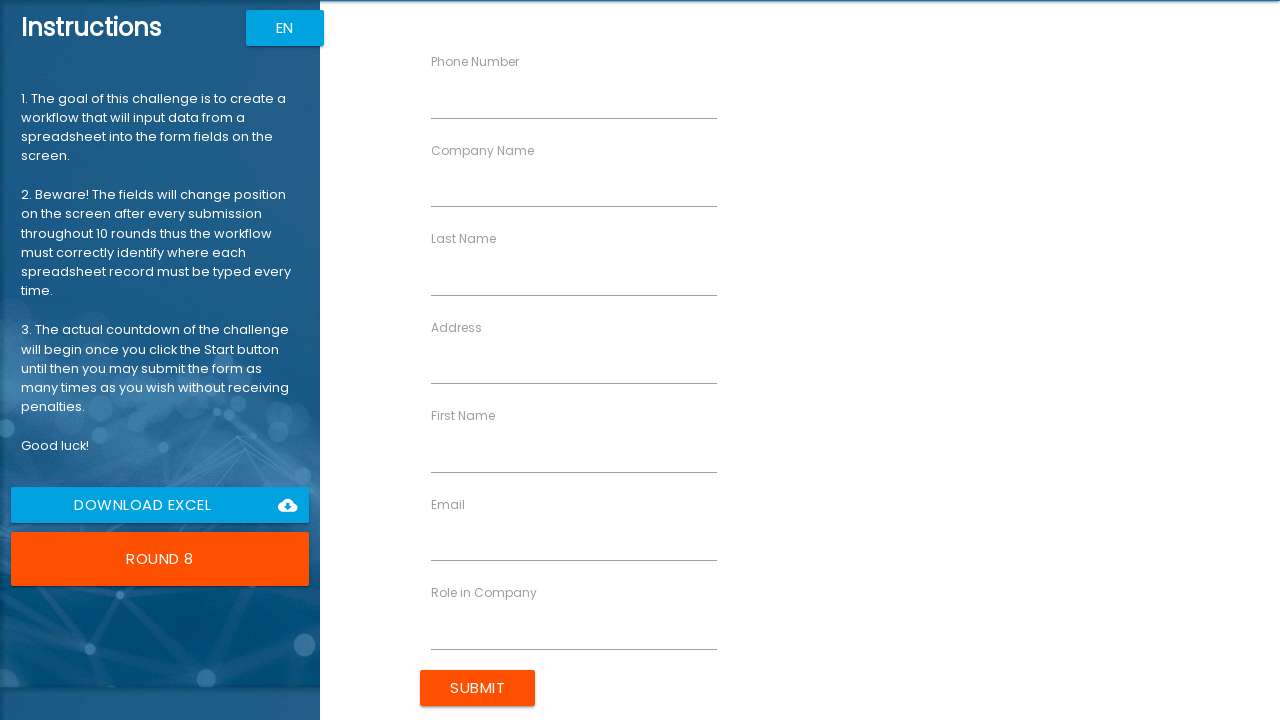

Clicked First Name field at (463, 416) on internal:text="First Name"i
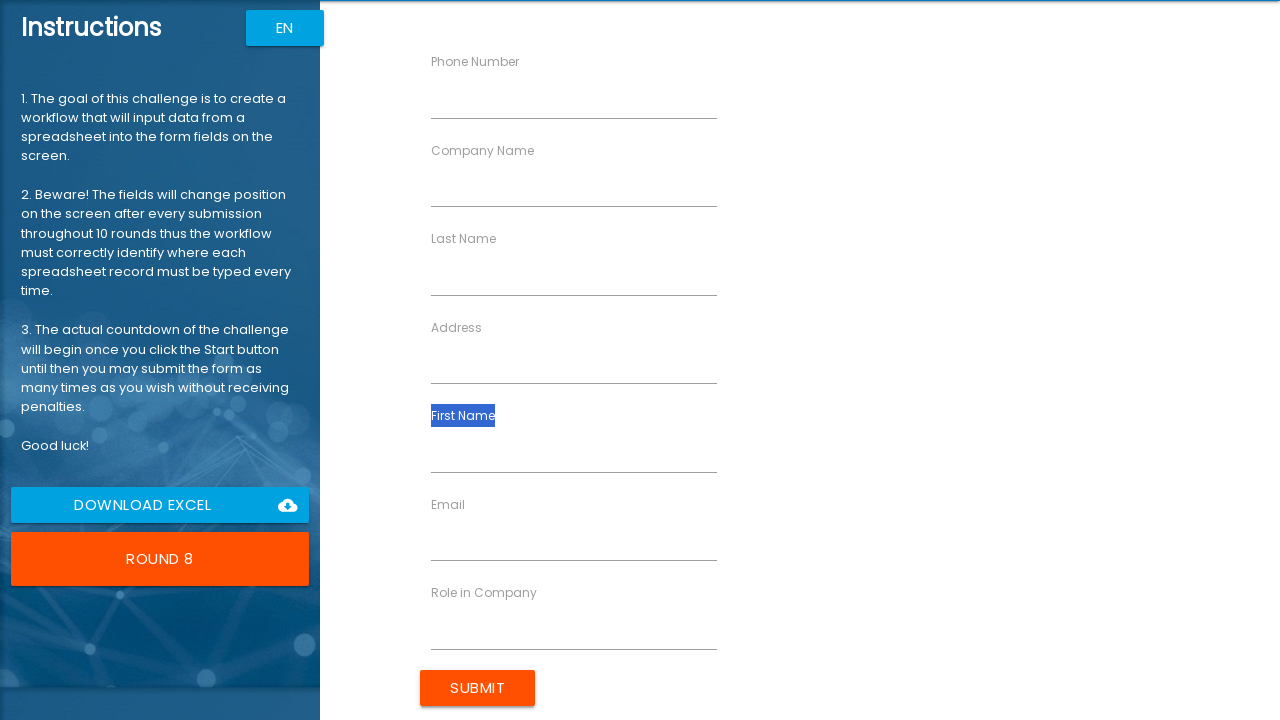

Pressed Tab to focus on First Name input
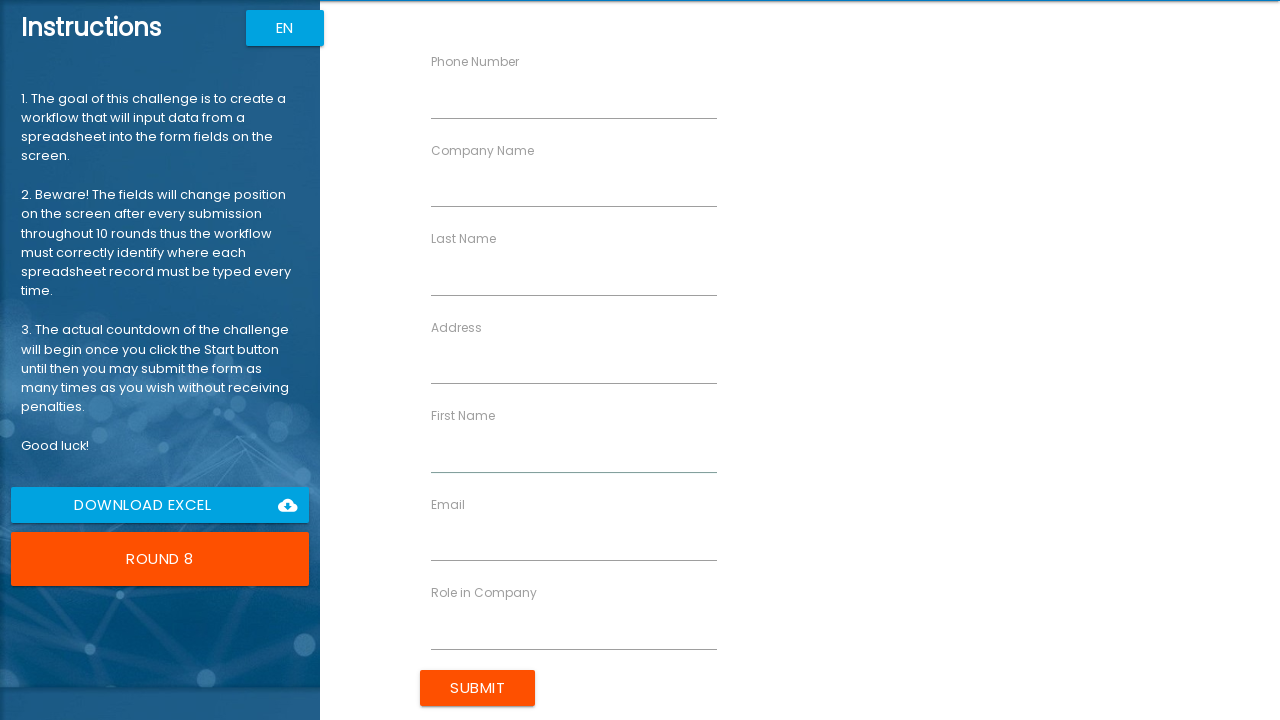

Entered First Name: Lisa
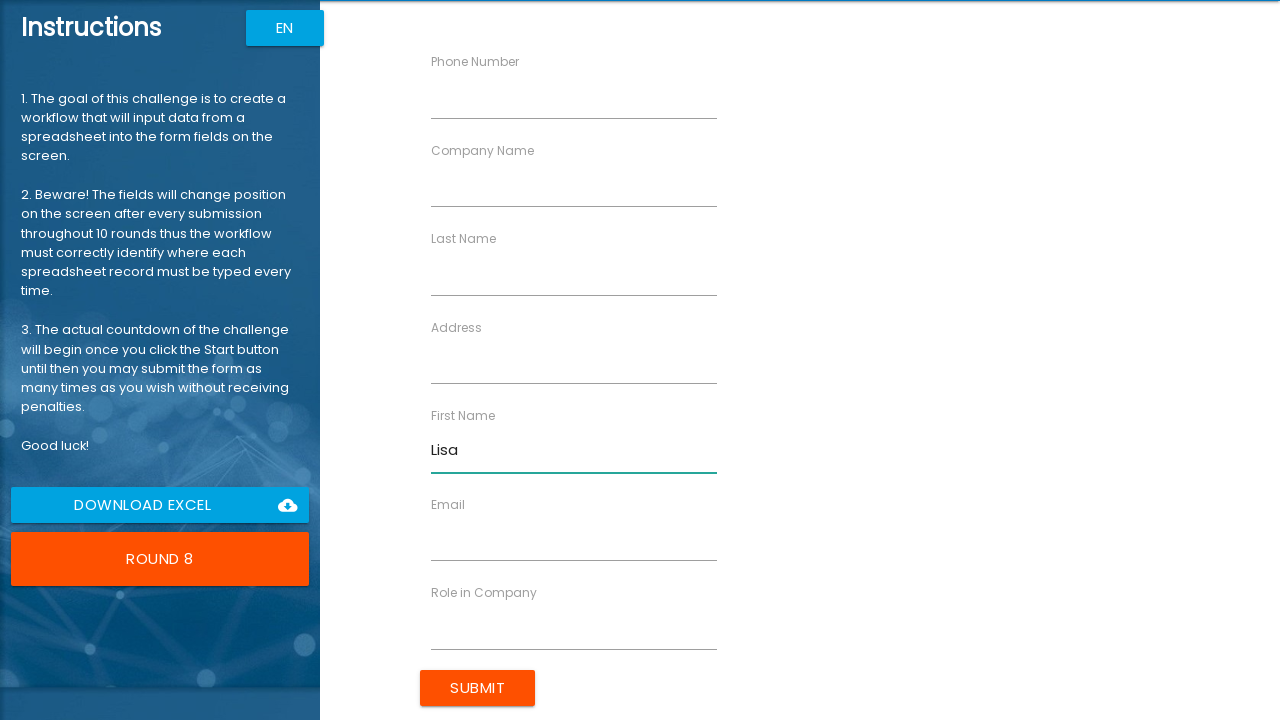

Clicked Last Name field at (464, 238) on internal:text="Last Name"i
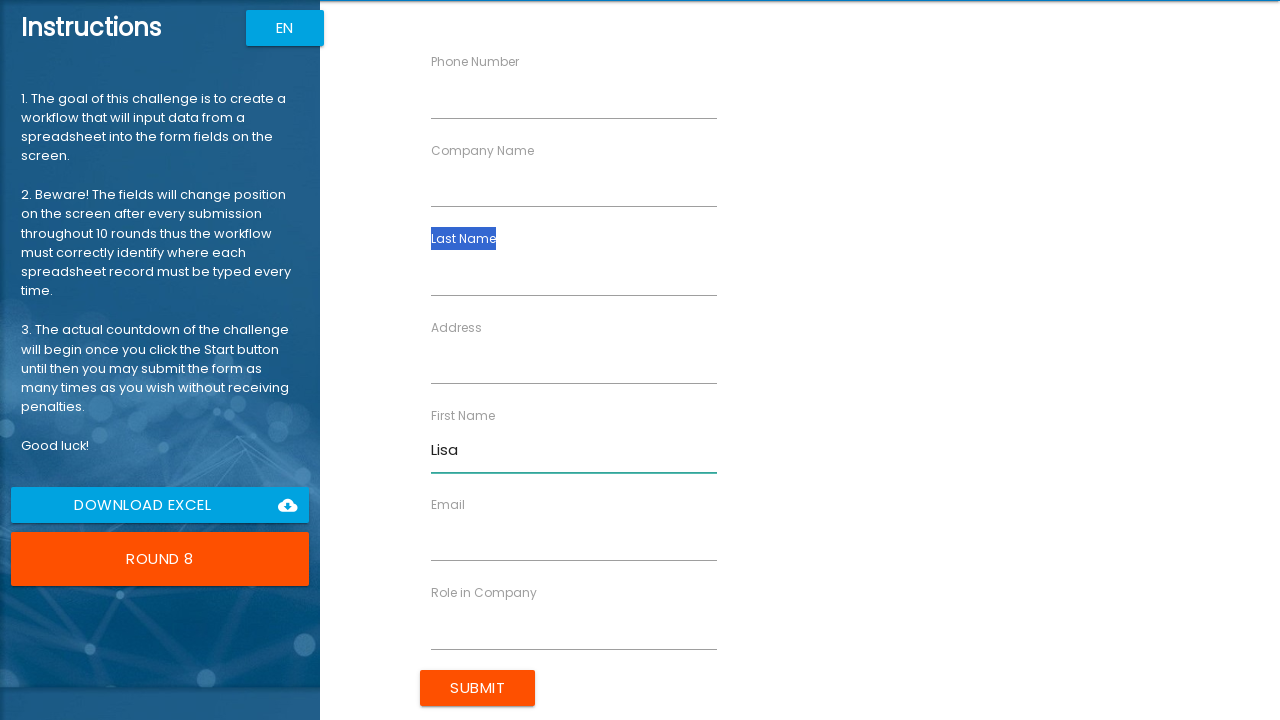

Pressed Tab to focus on Last Name input
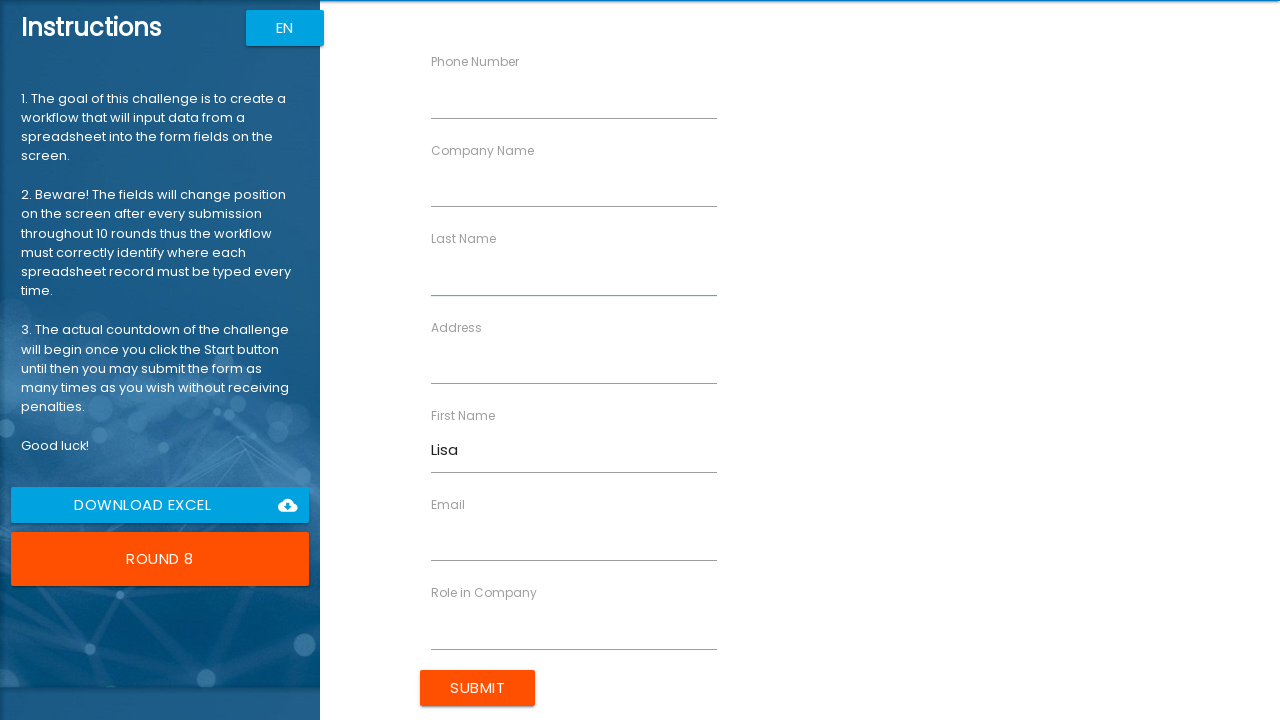

Entered Last Name: Wilson
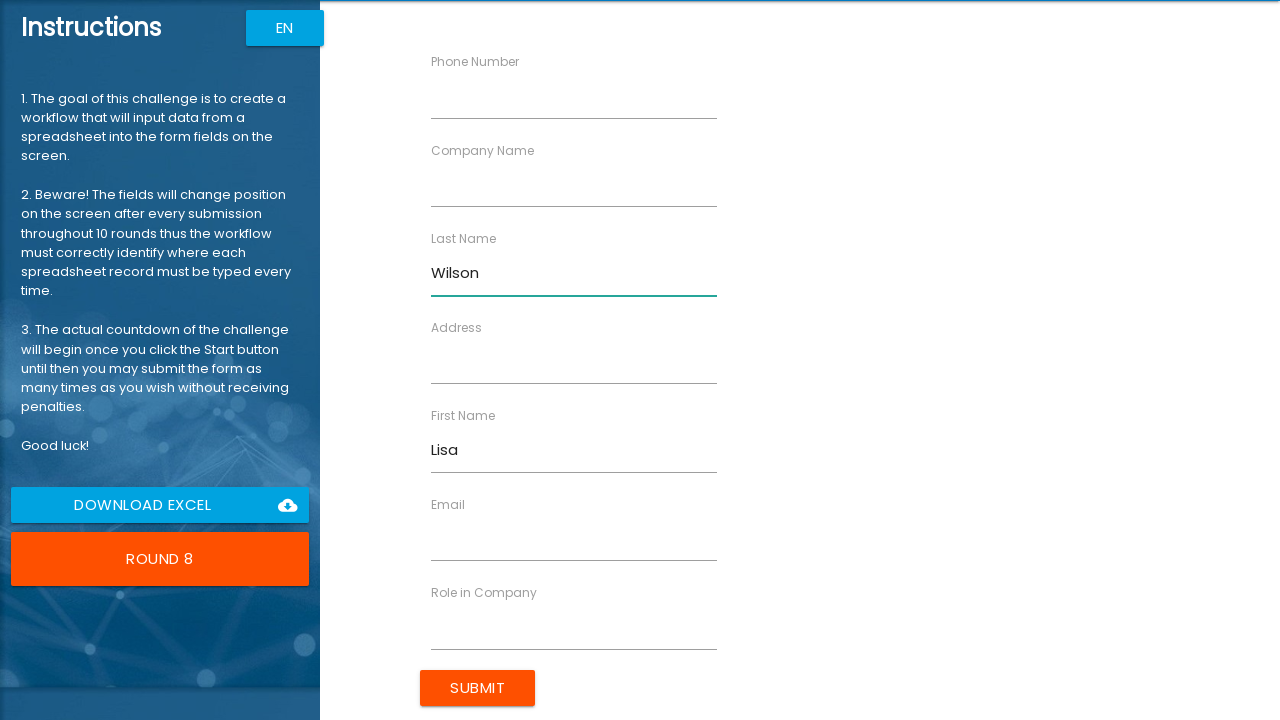

Clicked Company Name field at (483, 150) on internal:text="Company Name"i
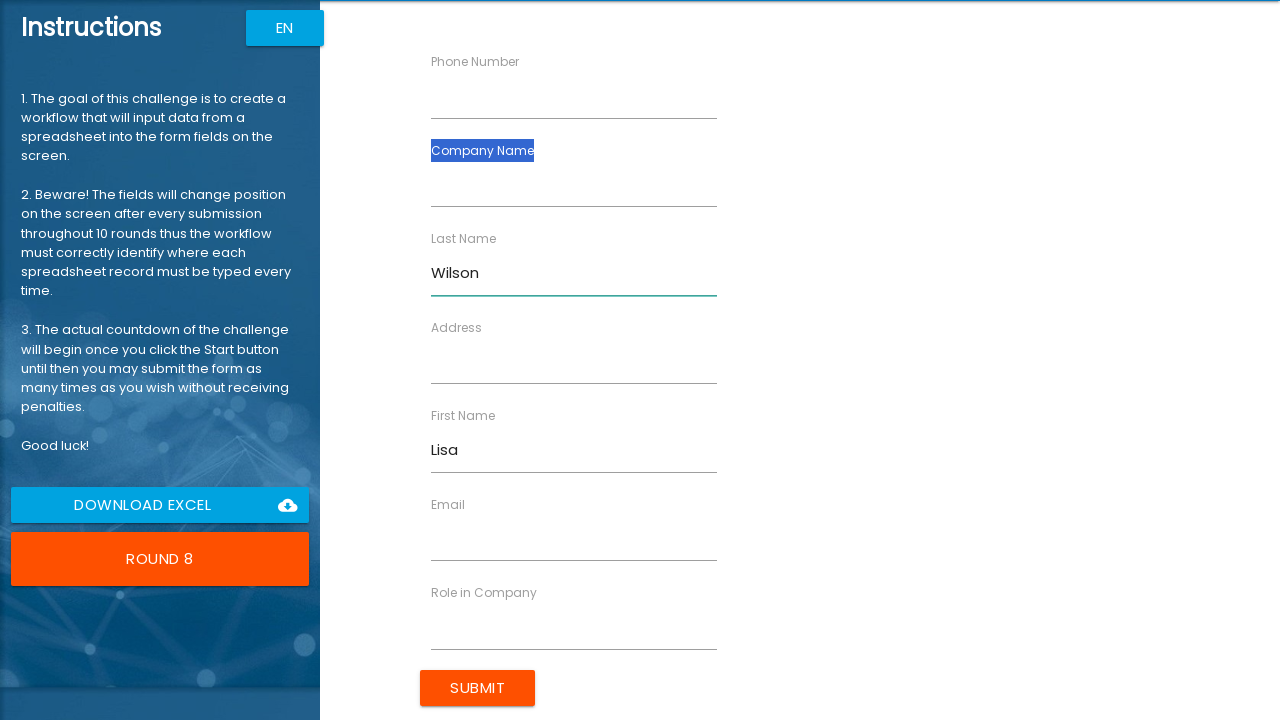

Pressed Tab to focus on Company Name input
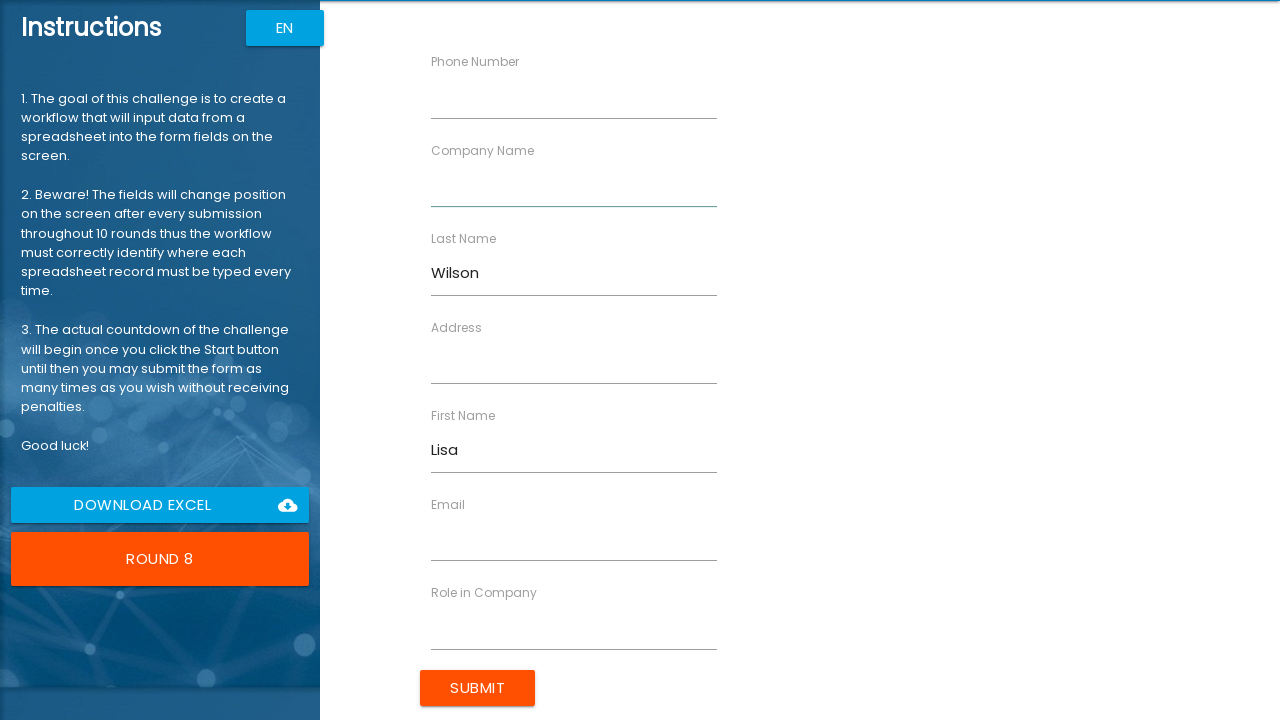

Entered Company Name: InfoTech
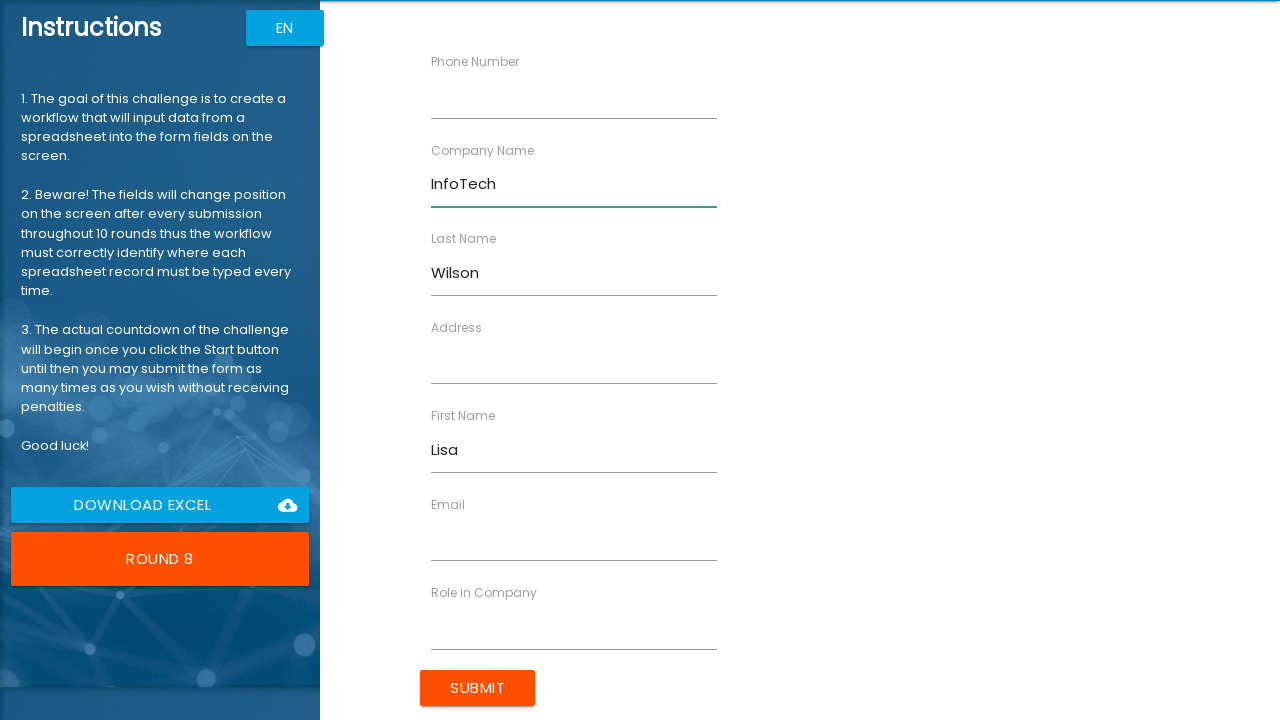

Clicked Role in Company field at (484, 592) on internal:text="Role in Company"i
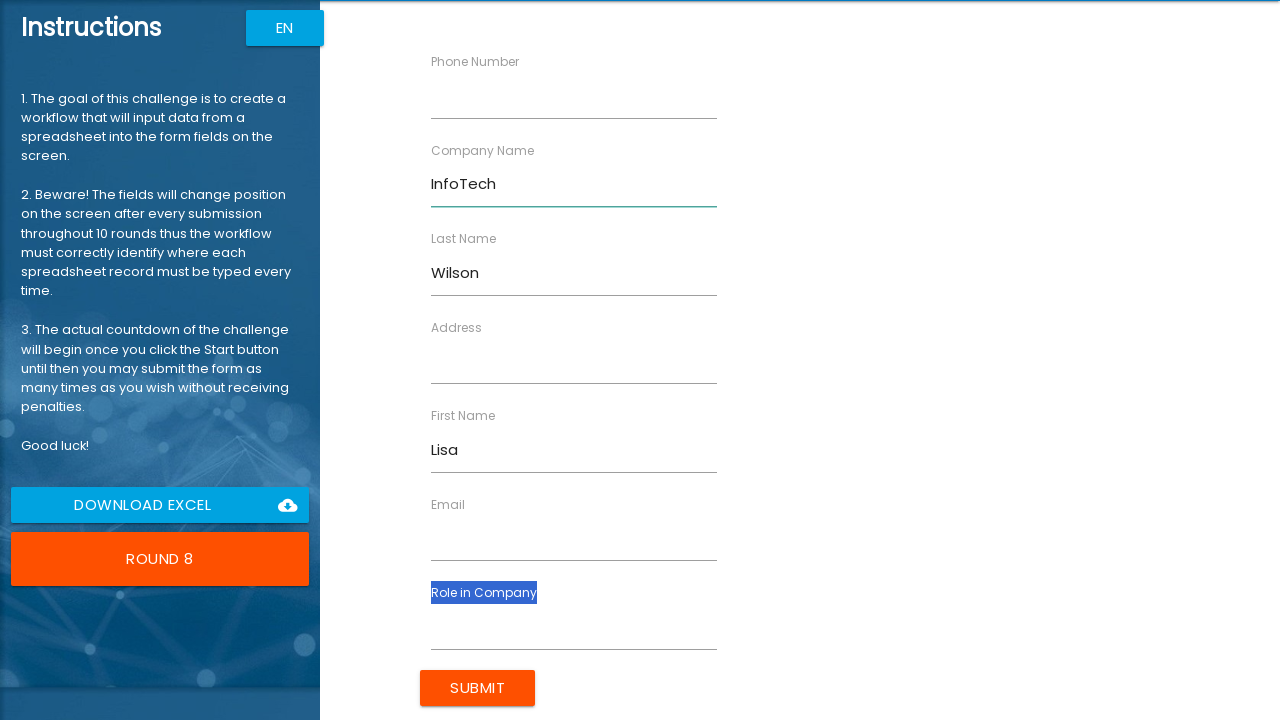

Pressed Tab to focus on Role in Company input
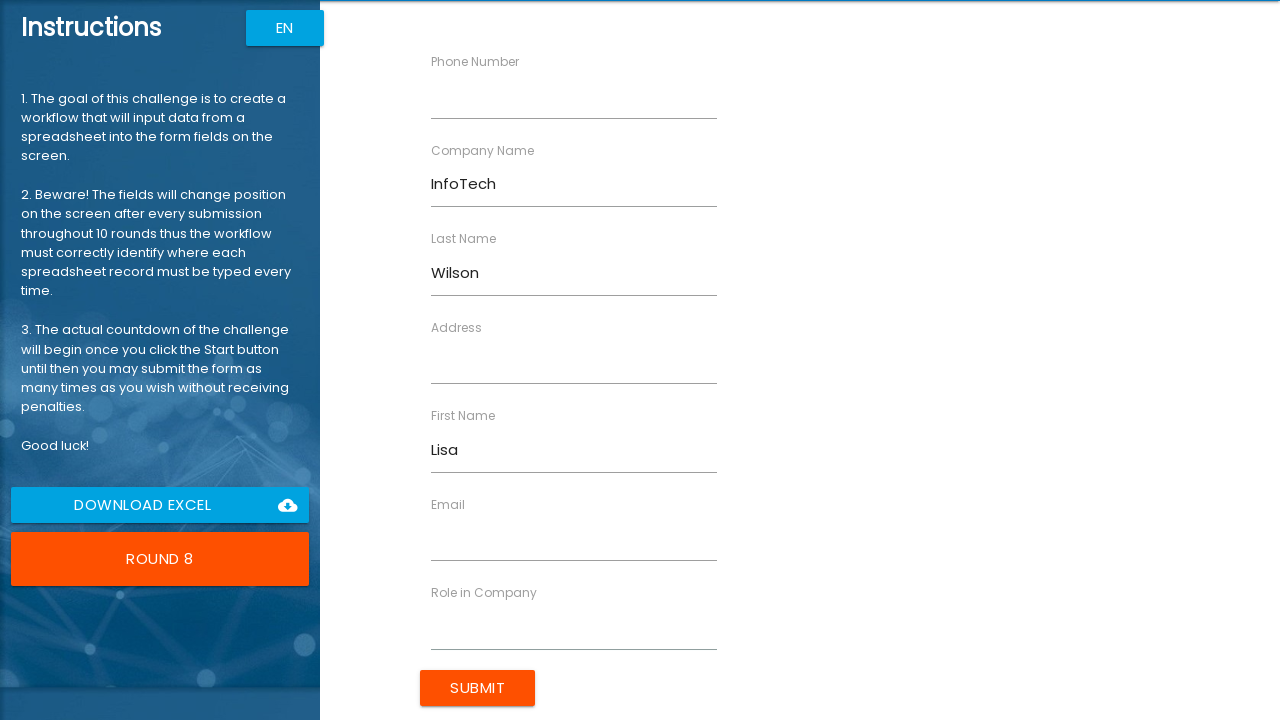

Entered Role in Company: Coordinator
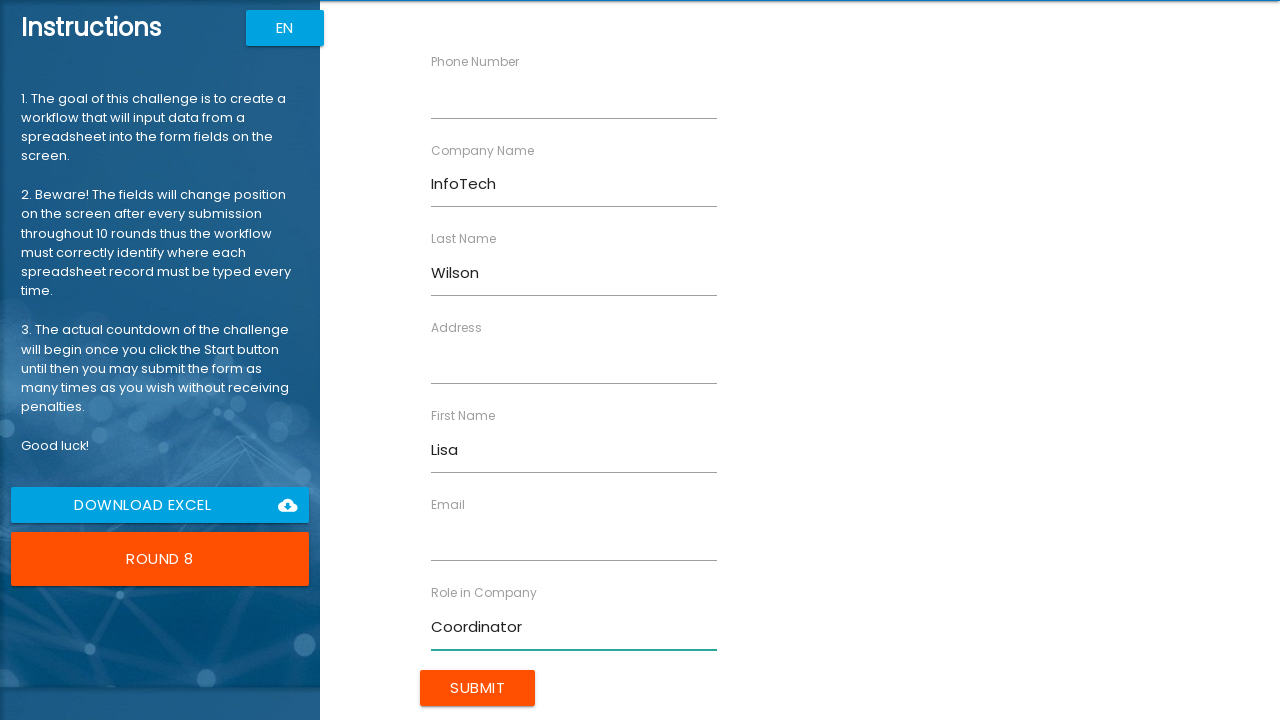

Clicked Address field at (457, 327) on internal:text="Address"i
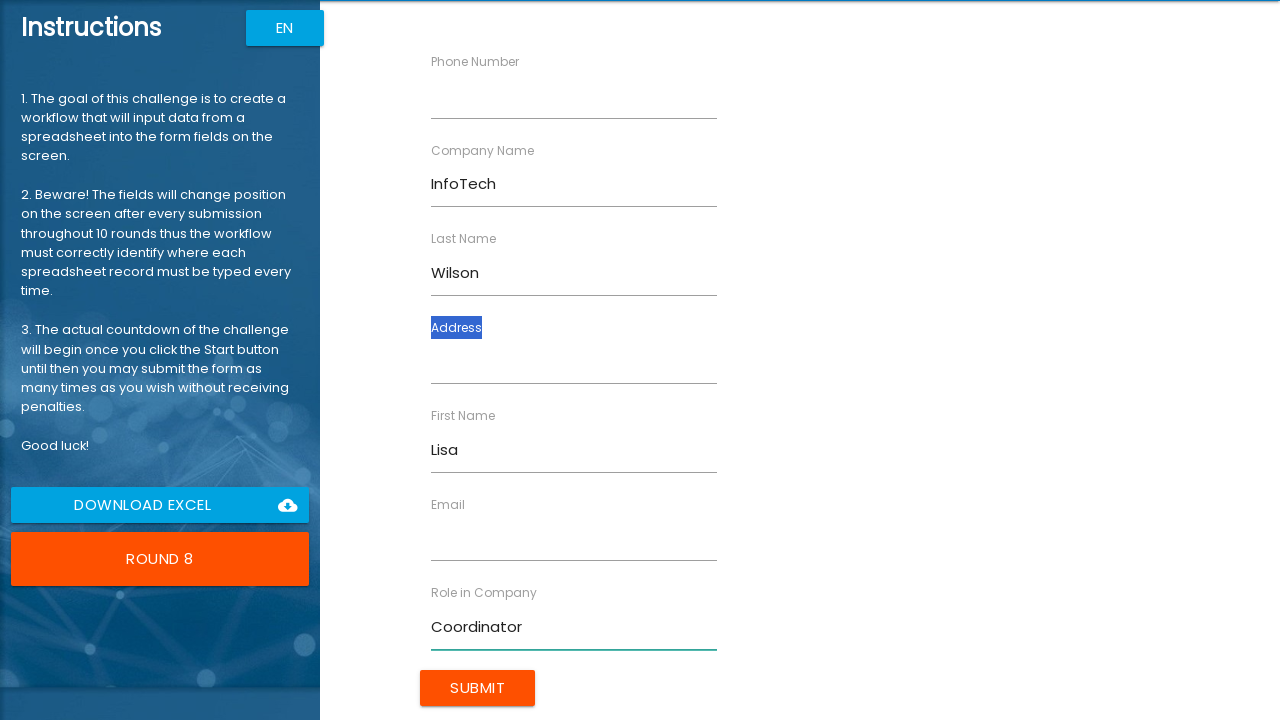

Pressed Tab to focus on Address input
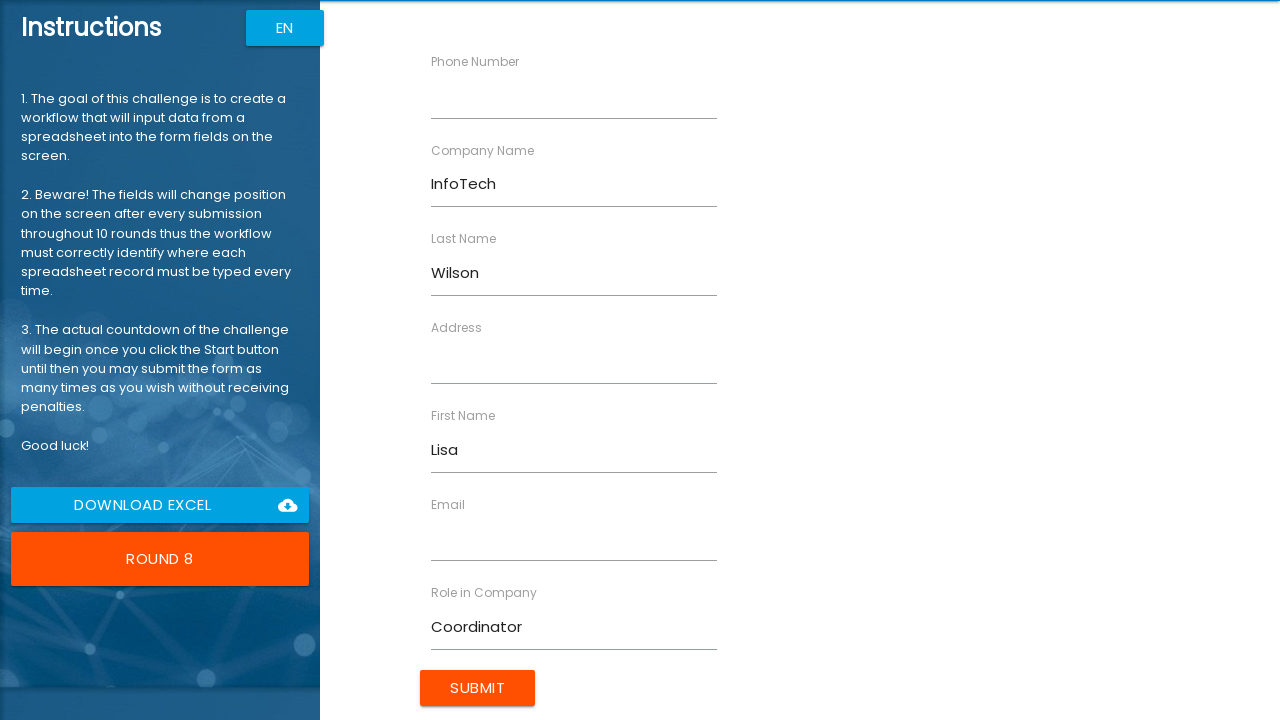

Entered Address: 258 Spruce Way
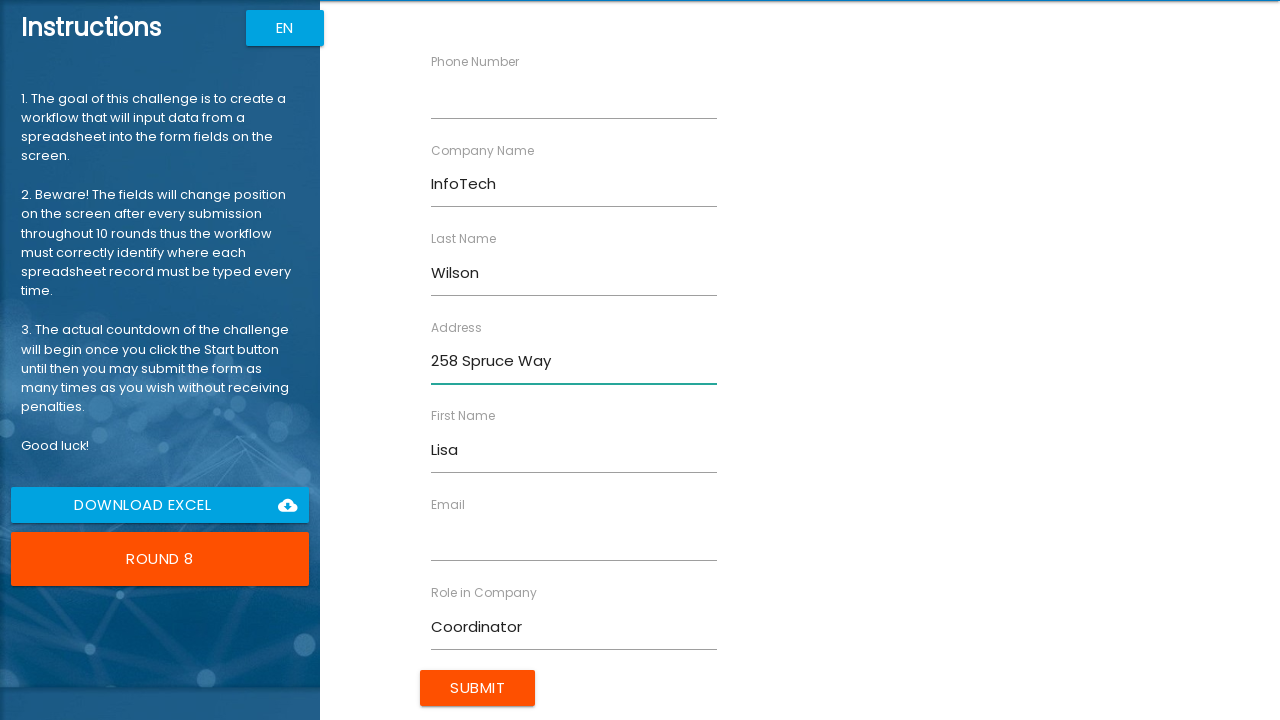

Clicked Email field at (448, 504) on internal:text="Email"i
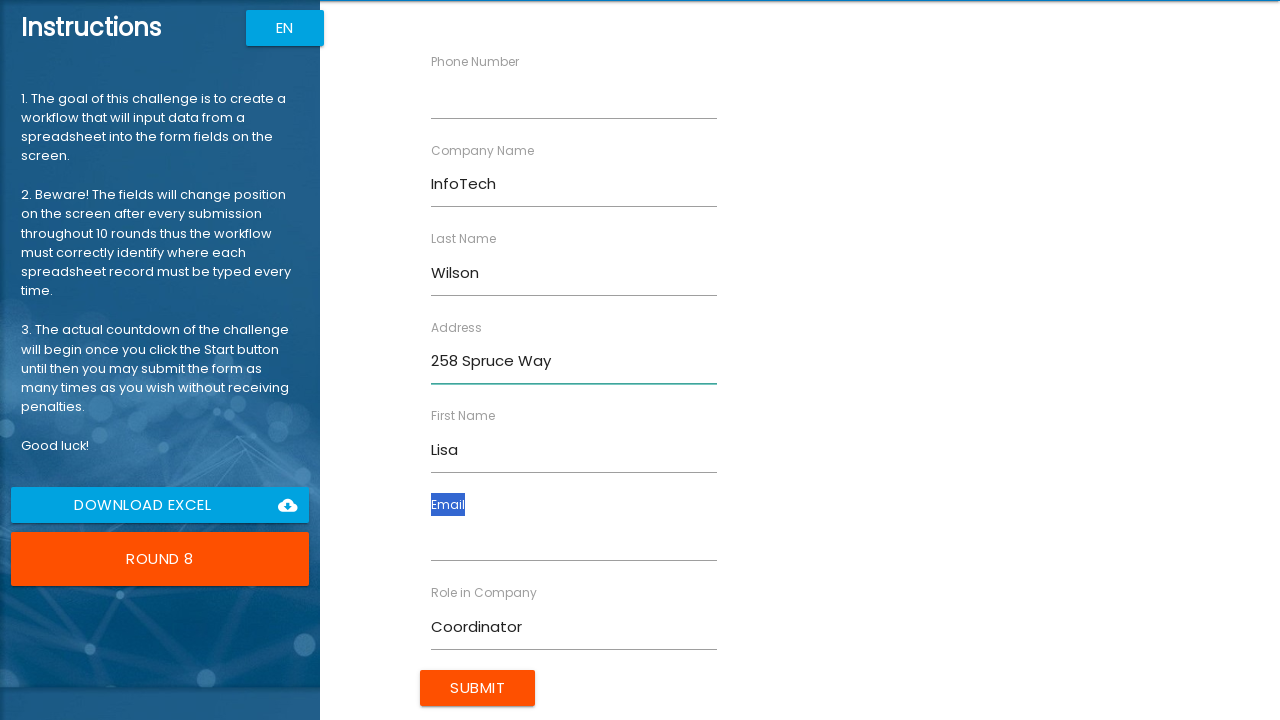

Pressed Tab to focus on Email input
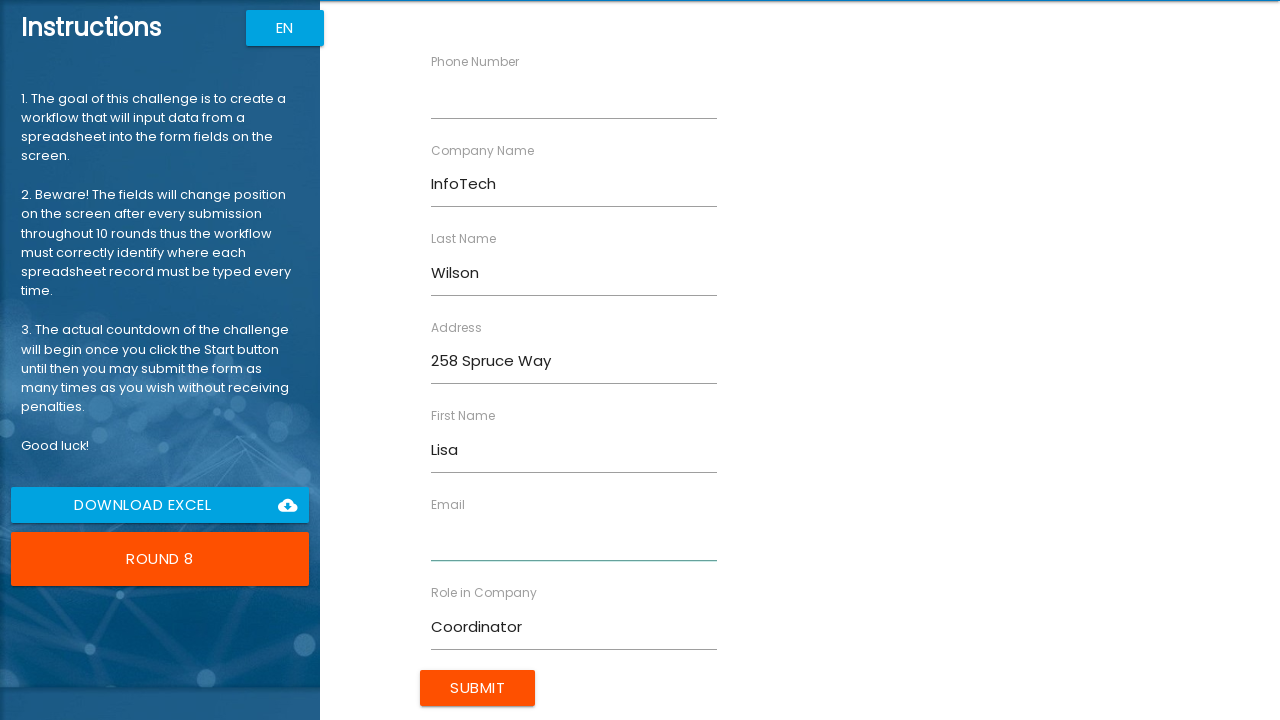

Entered Email: lisa.w@example.com
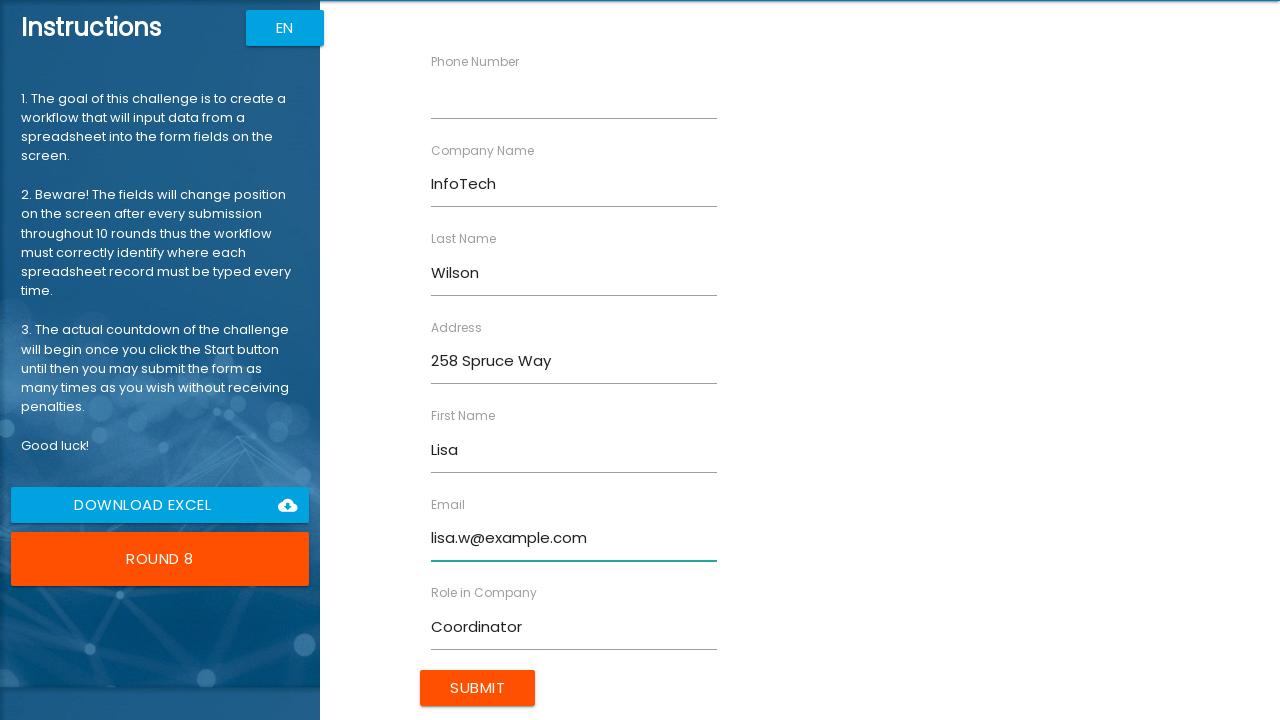

Clicked Phone Number field at (475, 62) on internal:text="Phone Number"i
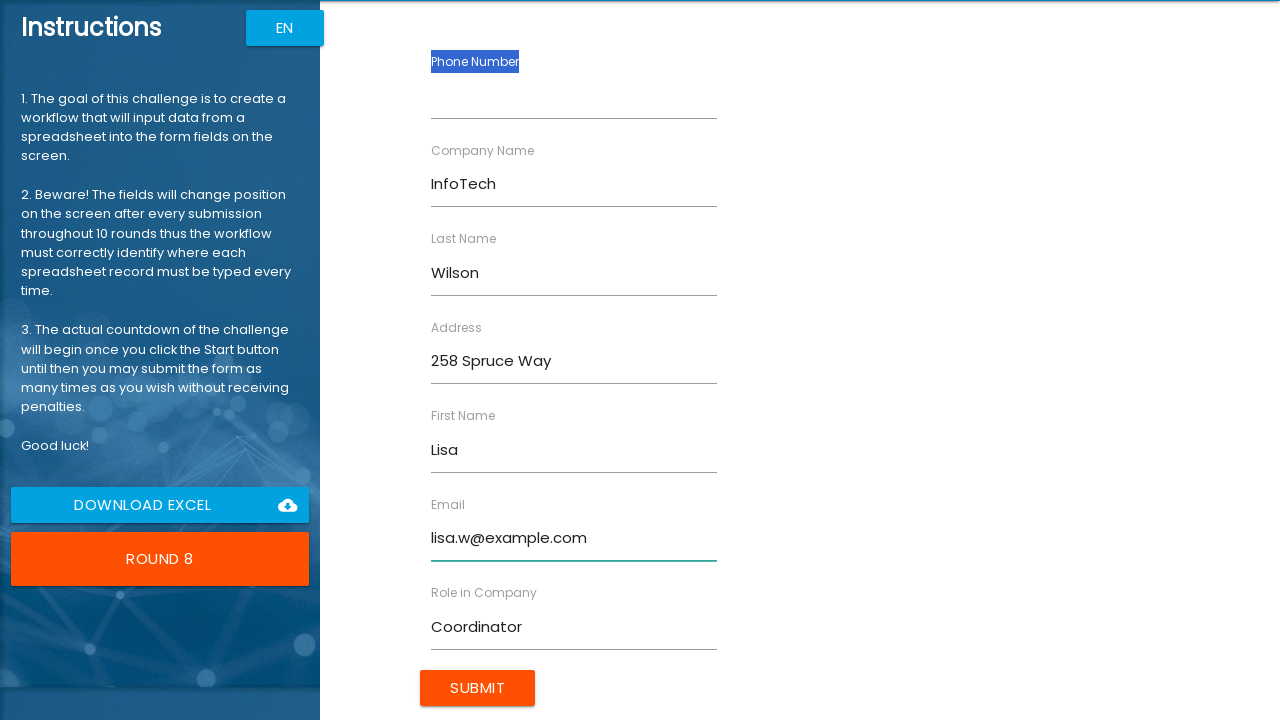

Pressed Tab to focus on Phone Number input
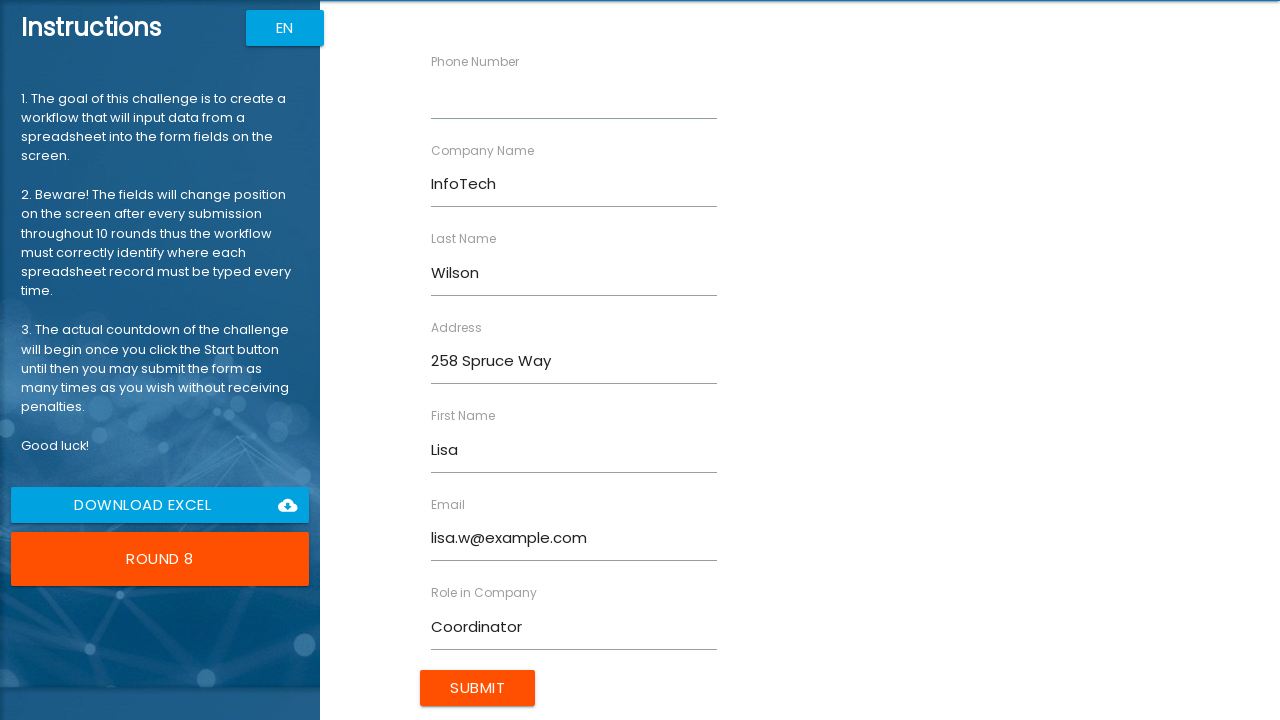

Entered Phone Number: 5558901234
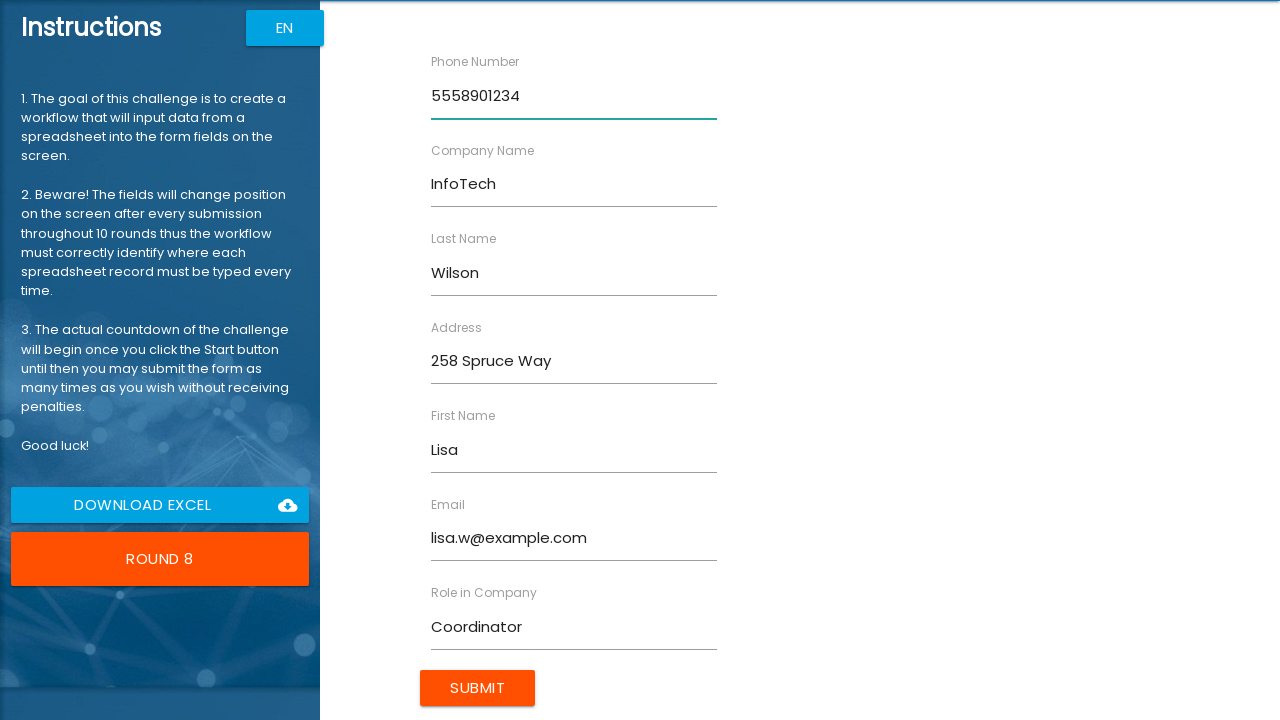

Clicked Submit button to submit form entry for Lisa Wilson at (478, 688) on xpath=//html/body/app-root/div[2]/app-rpa1/div/div[2]/form/input
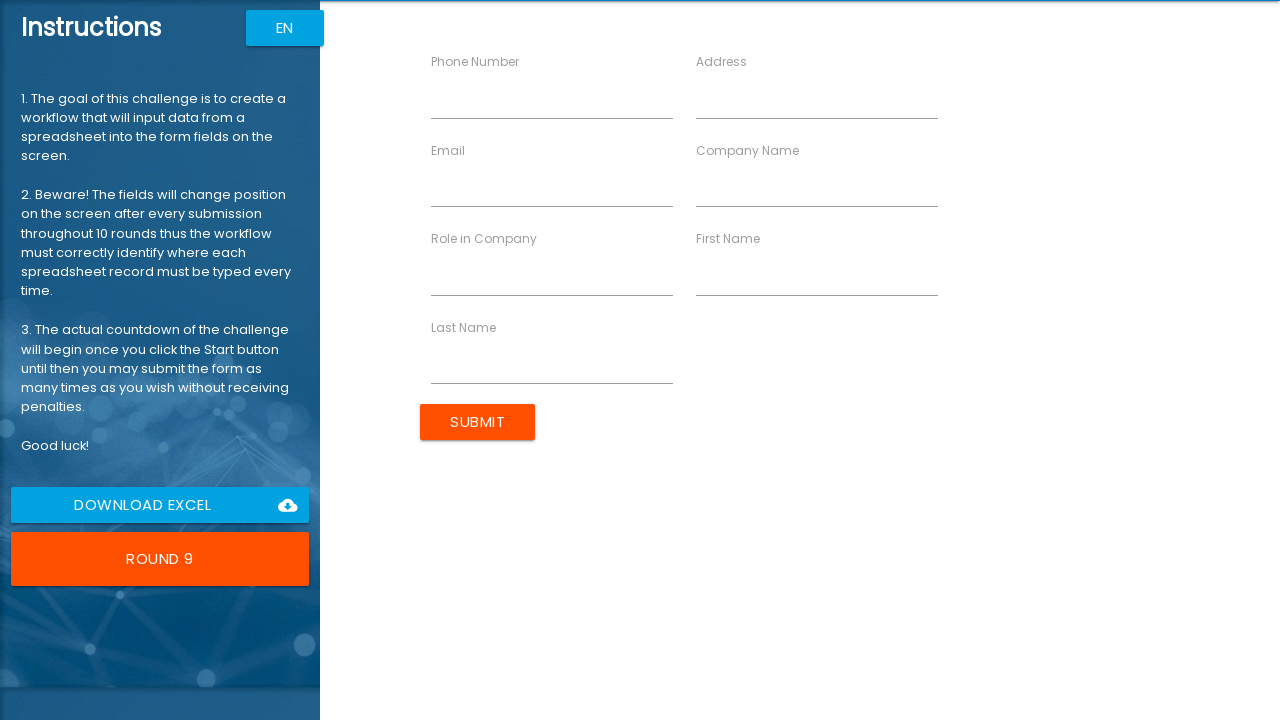

Clicked First Name field at (728, 238) on internal:text="First Name"i
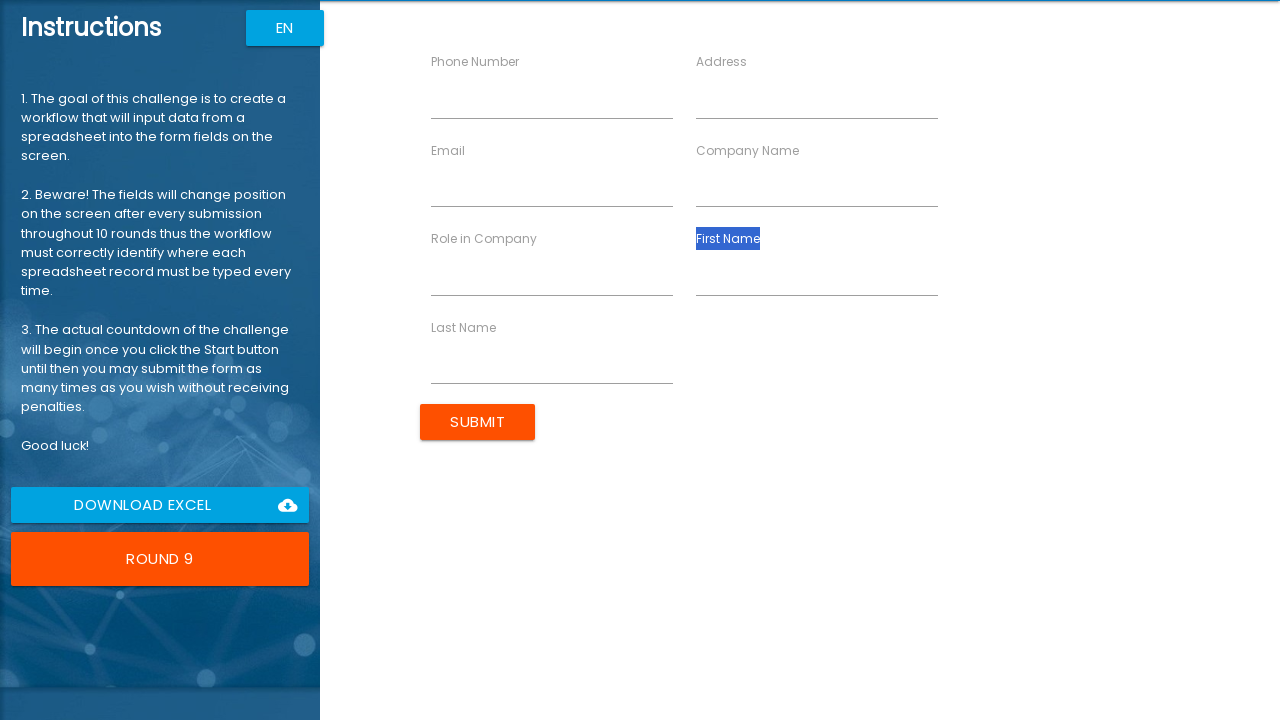

Pressed Tab to focus on First Name input
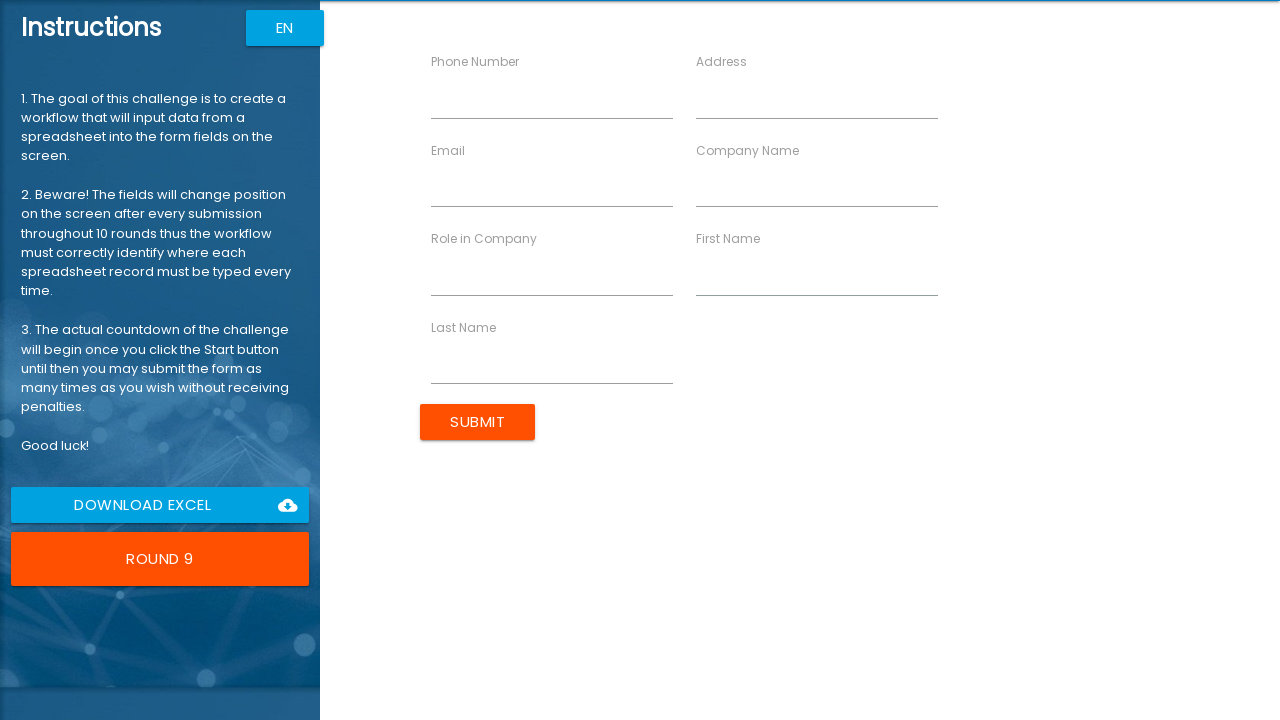

Entered First Name: James
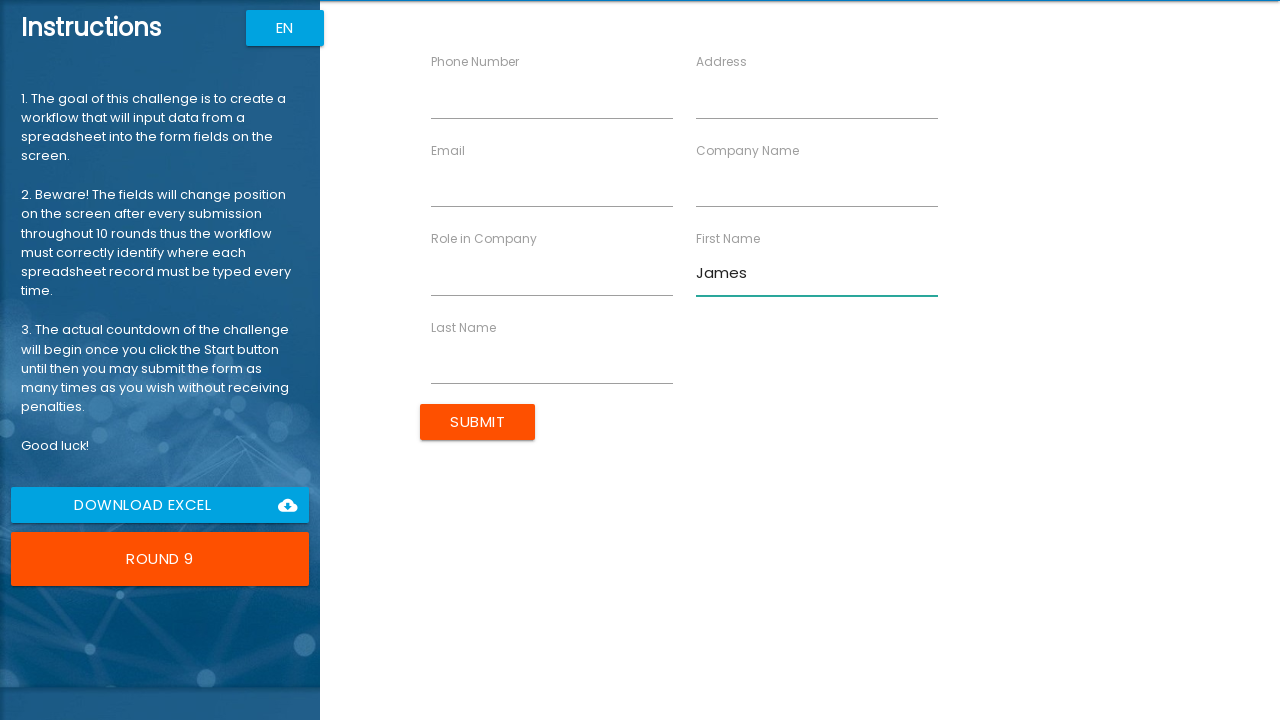

Clicked Last Name field at (464, 327) on internal:text="Last Name"i
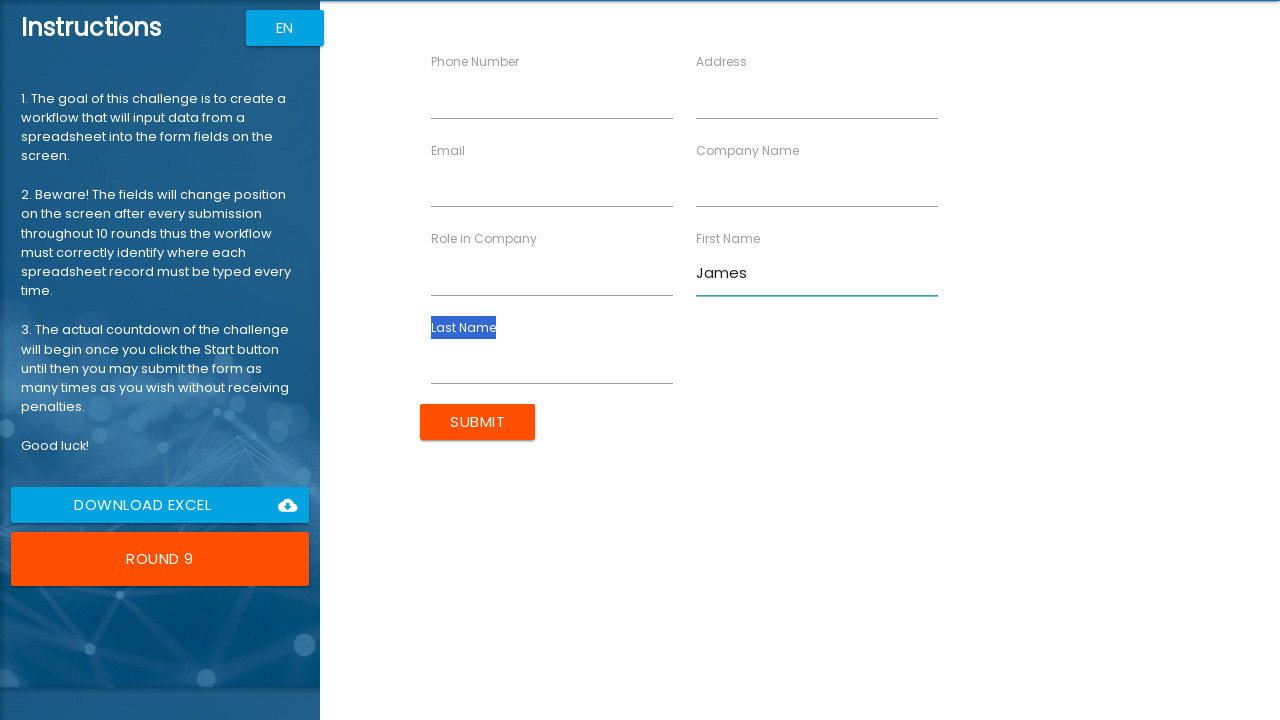

Pressed Tab to focus on Last Name input
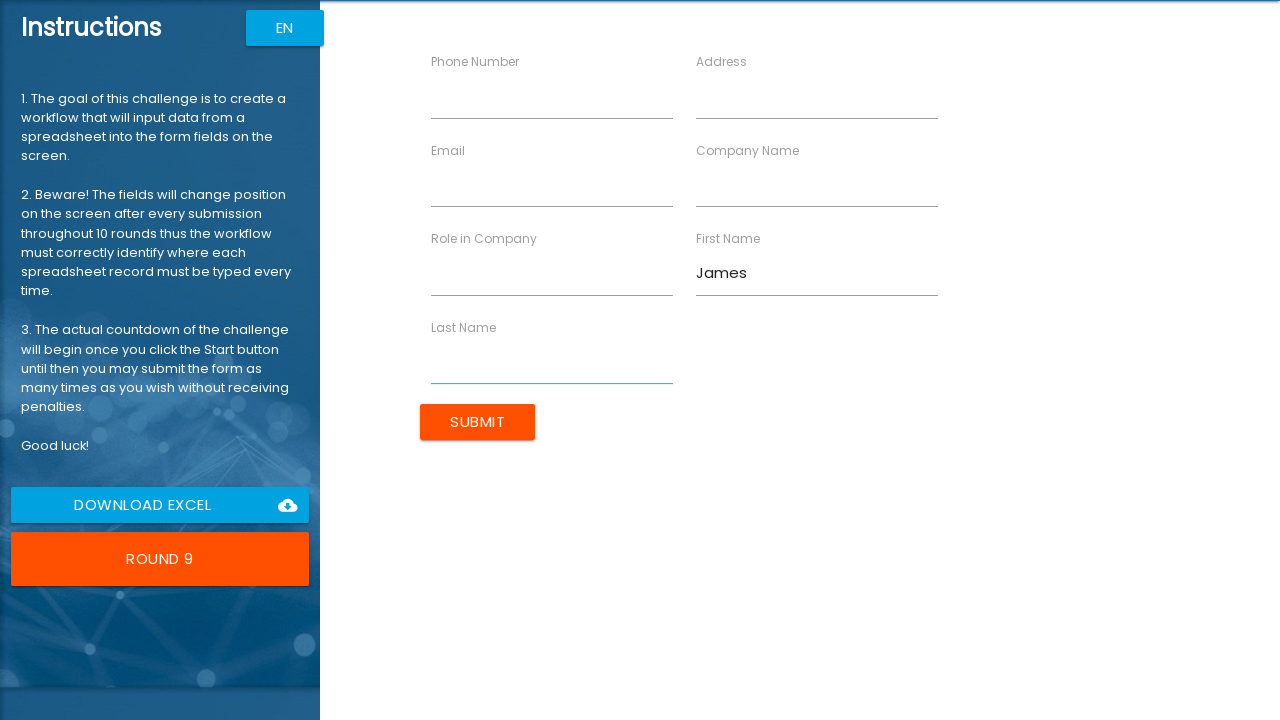

Entered Last Name: Taylor
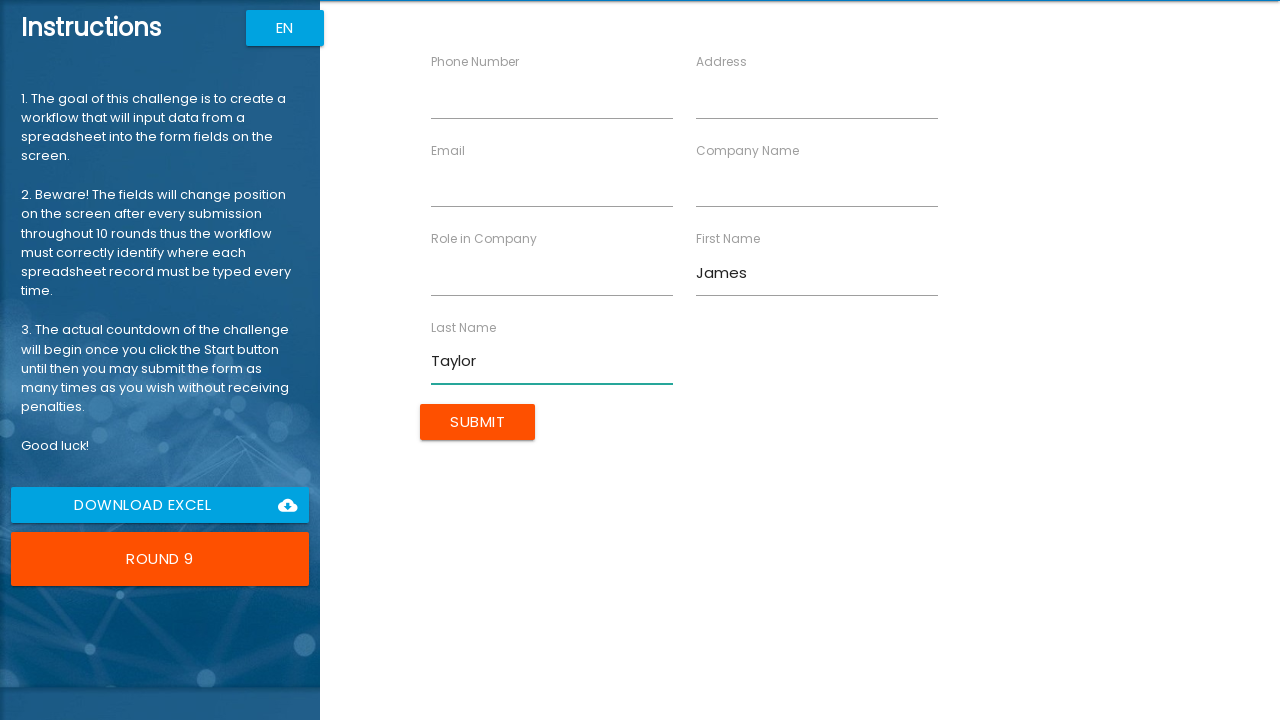

Clicked Company Name field at (747, 150) on internal:text="Company Name"i
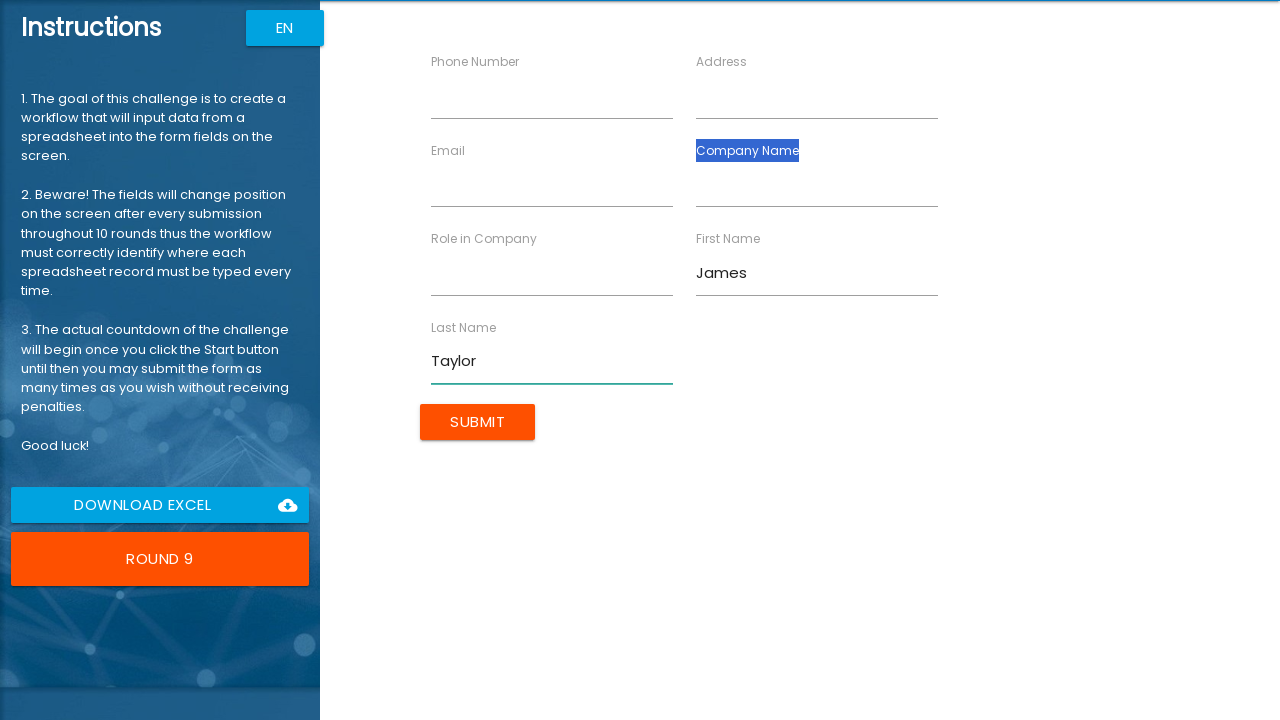

Pressed Tab to focus on Company Name input
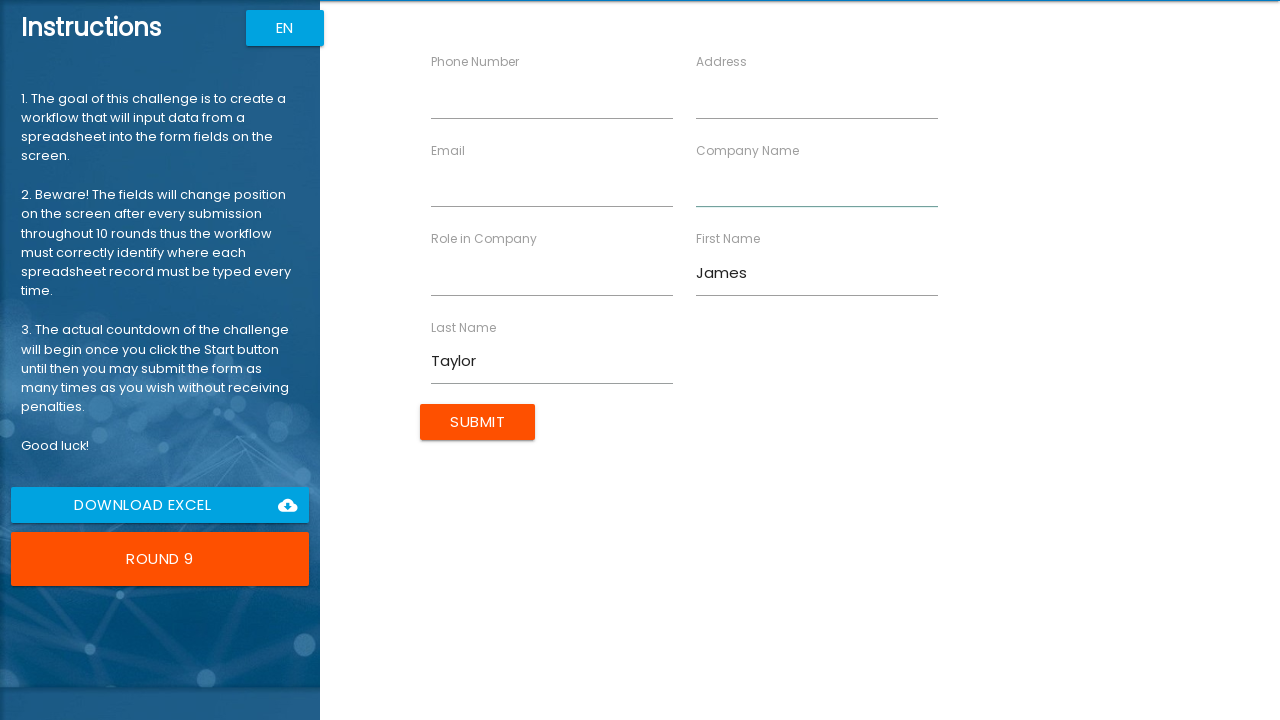

Entered Company Name: Digital Hub
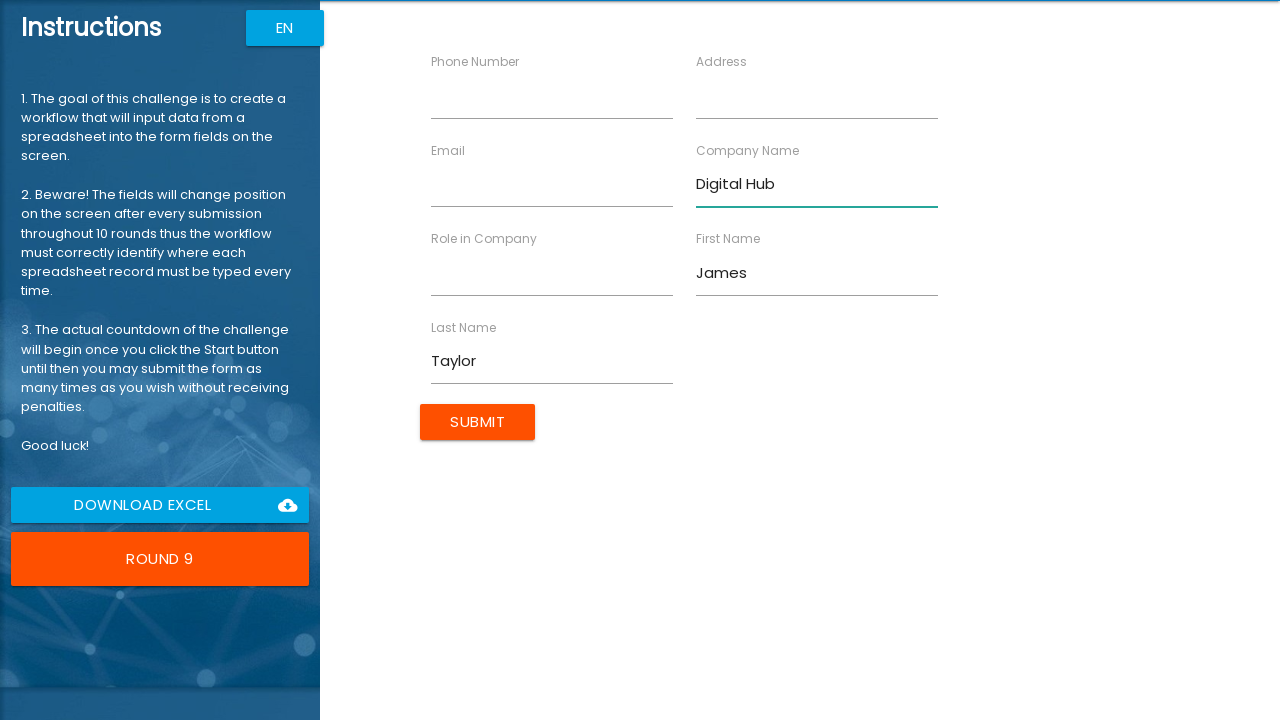

Clicked Role in Company field at (484, 238) on internal:text="Role in Company"i
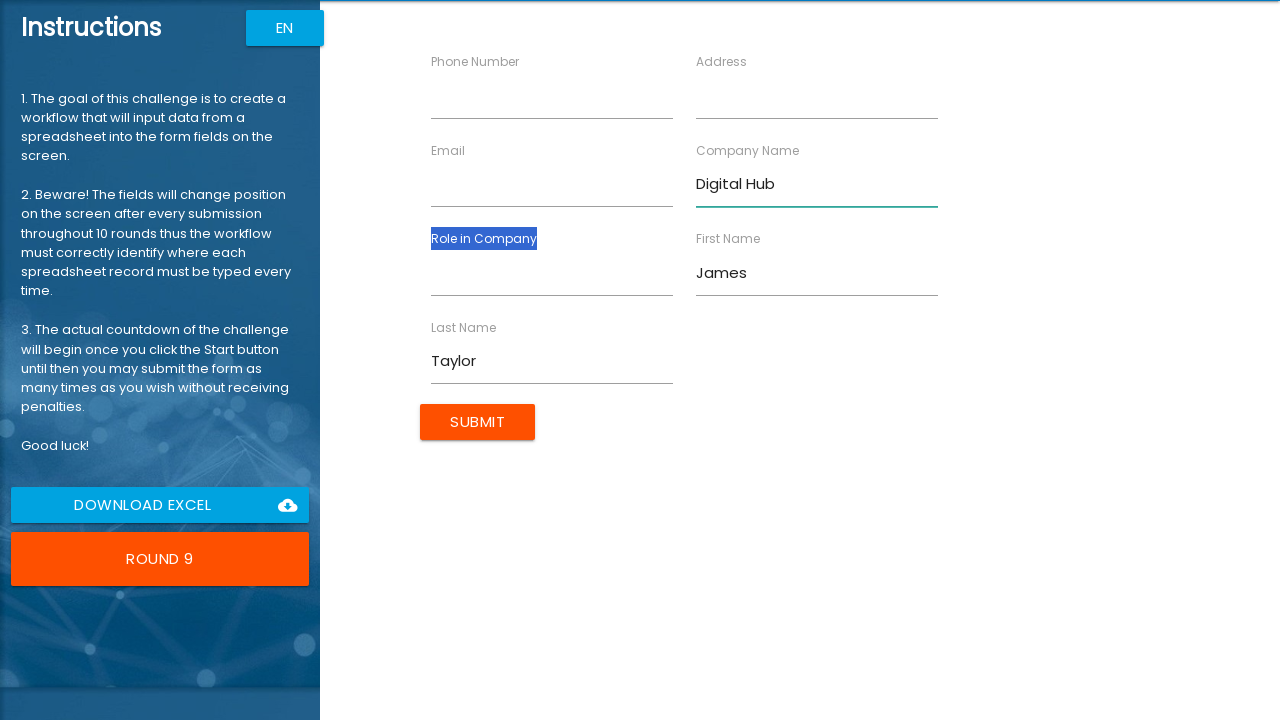

Pressed Tab to focus on Role in Company input
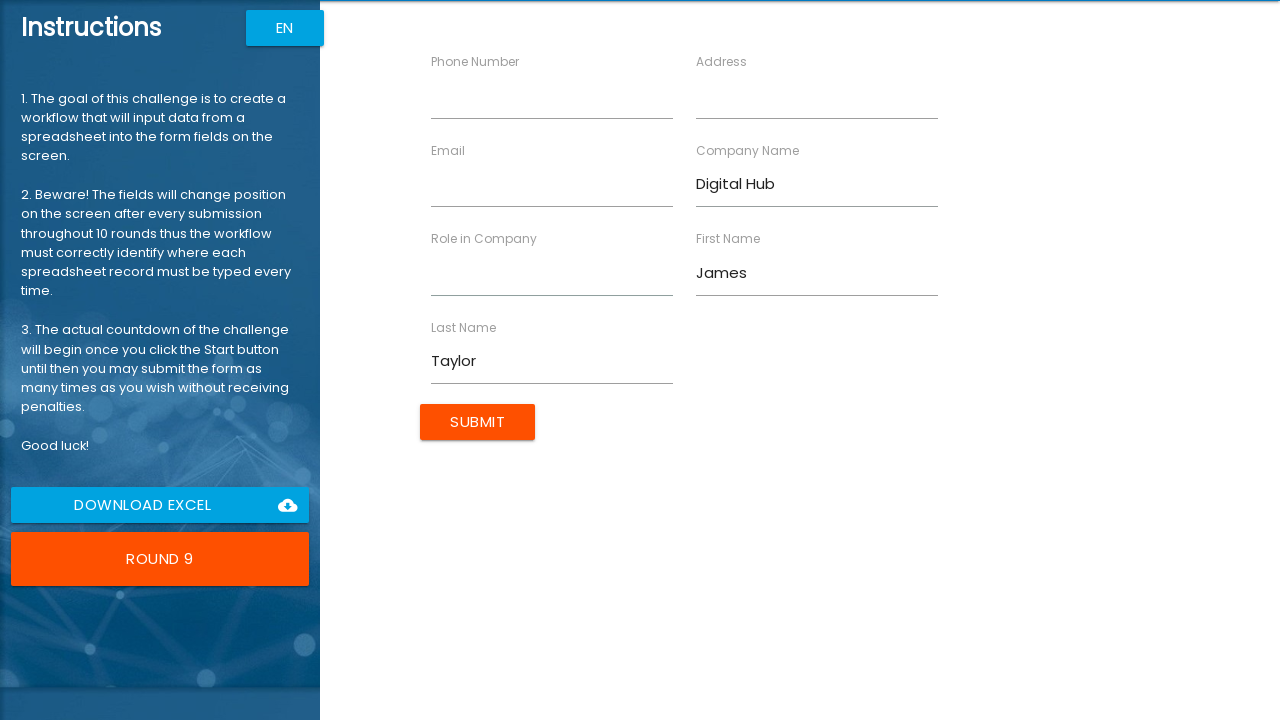

Entered Role in Company: Specialist
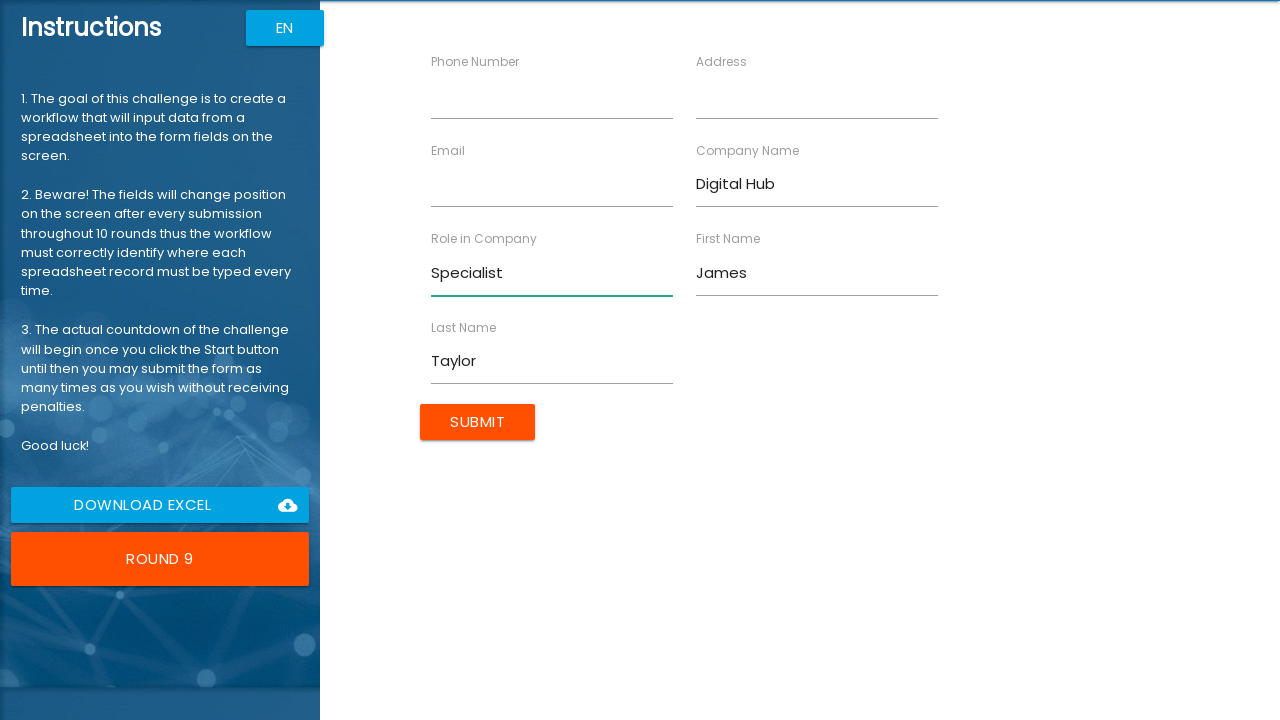

Clicked Address field at (721, 62) on internal:text="Address"i
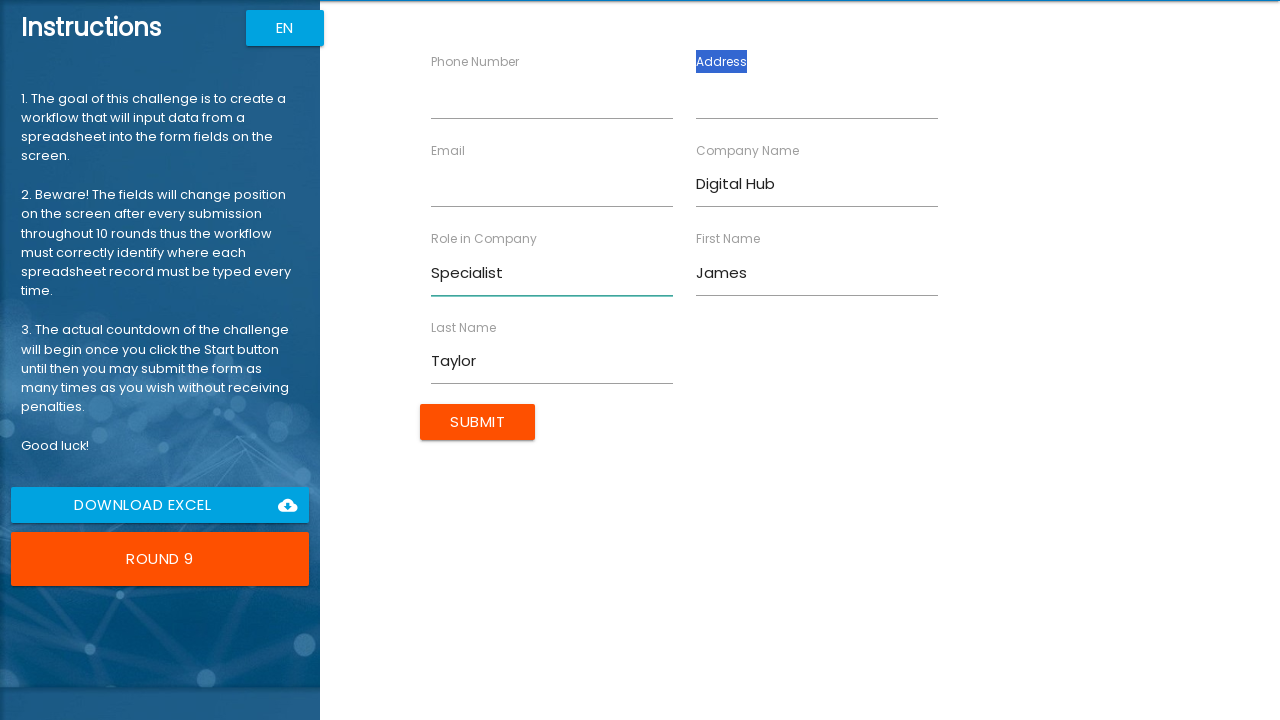

Pressed Tab to focus on Address input
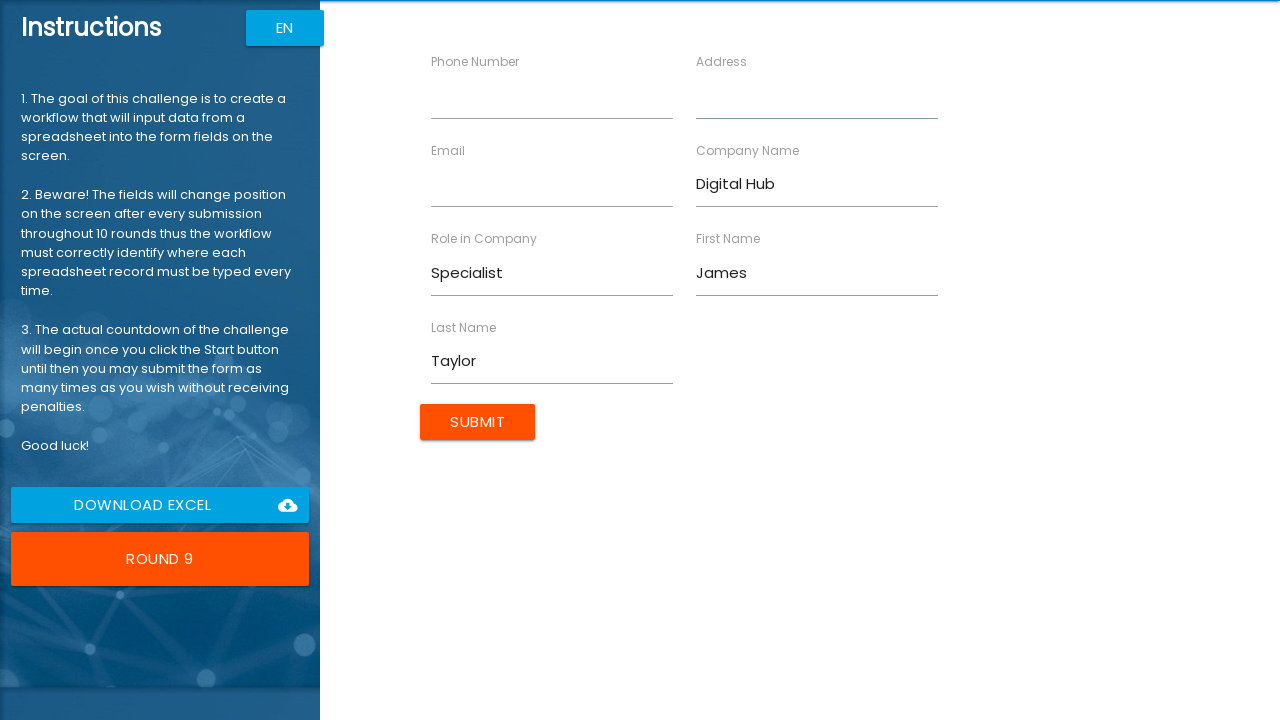

Entered Address: 369 Willow Ct
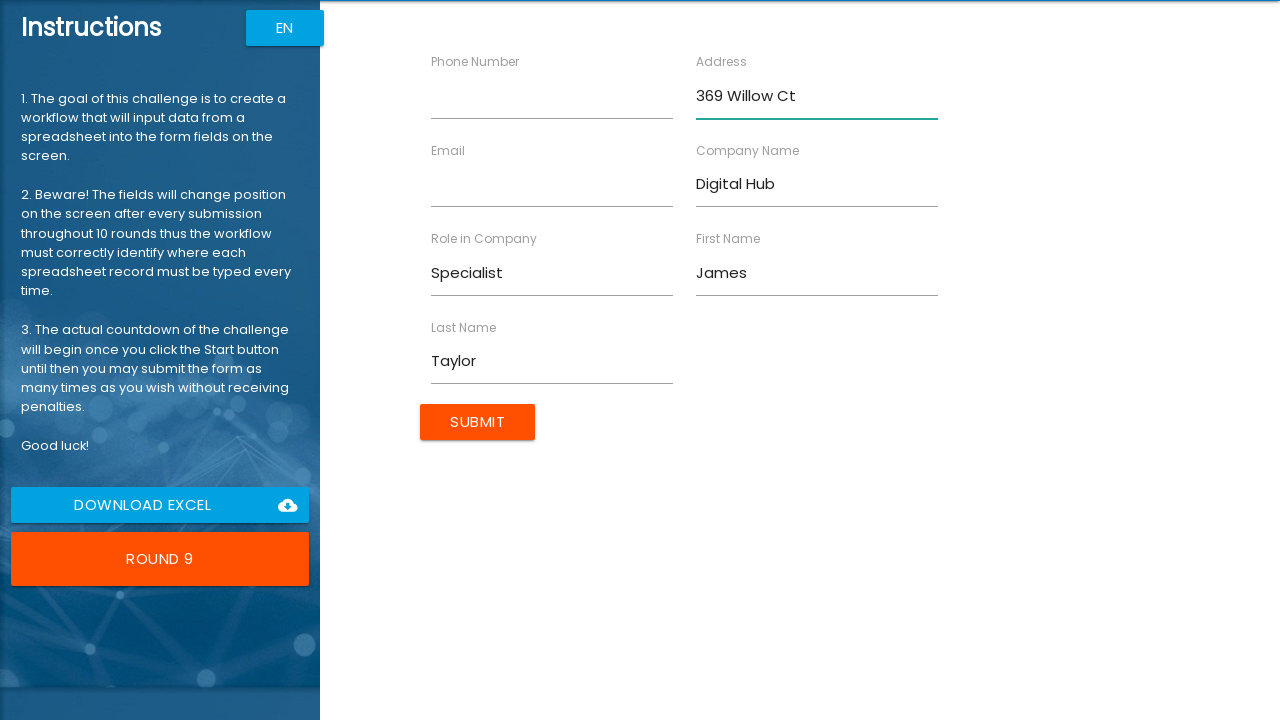

Clicked Email field at (448, 150) on internal:text="Email"i
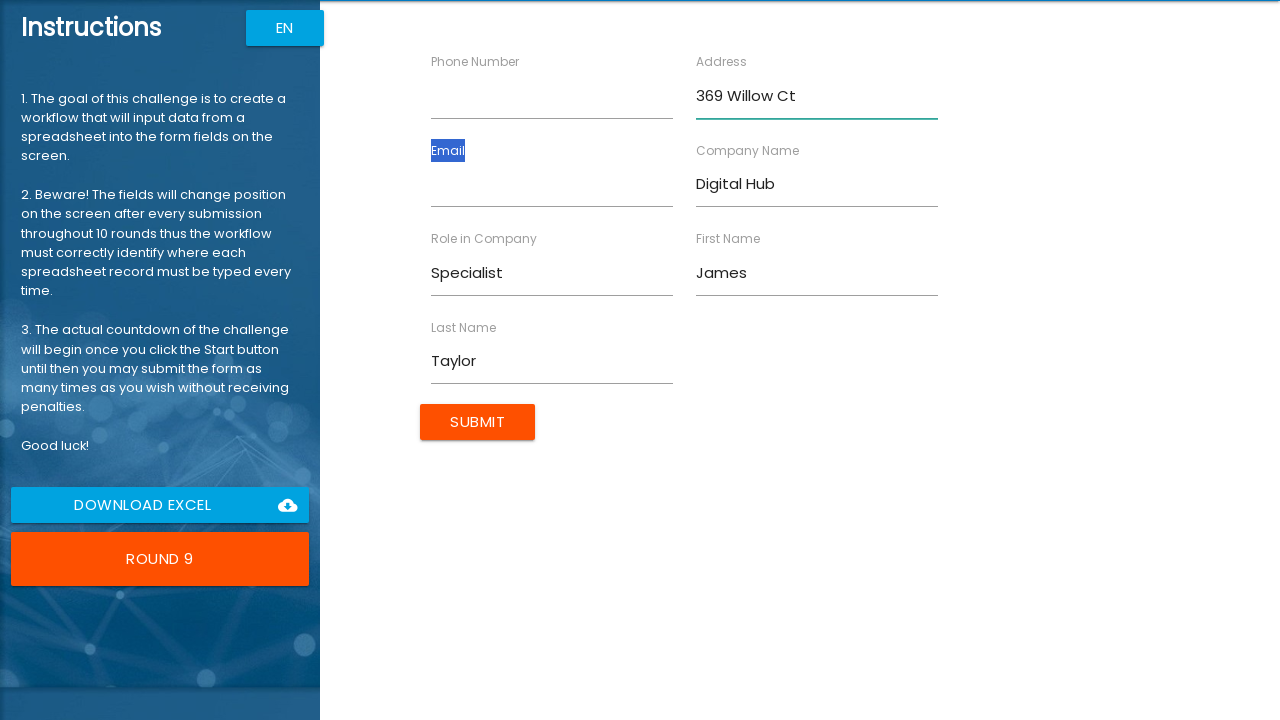

Pressed Tab to focus on Email input
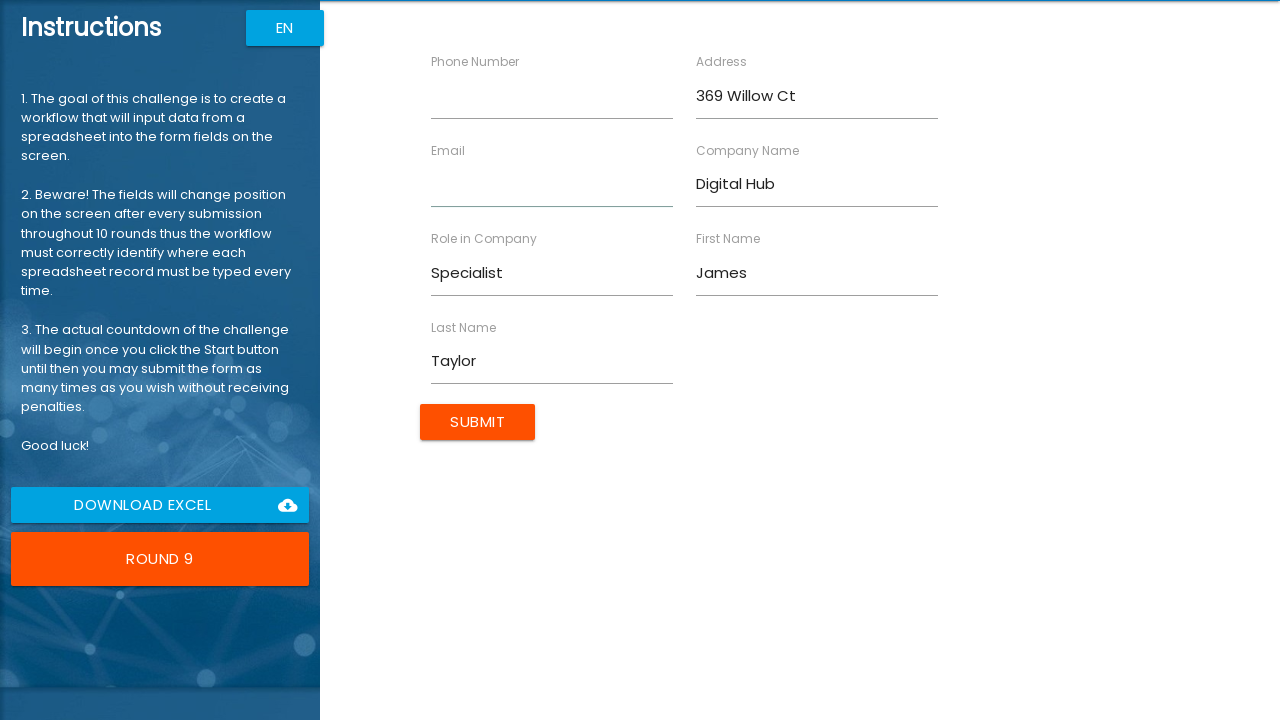

Entered Email: james.t@example.com
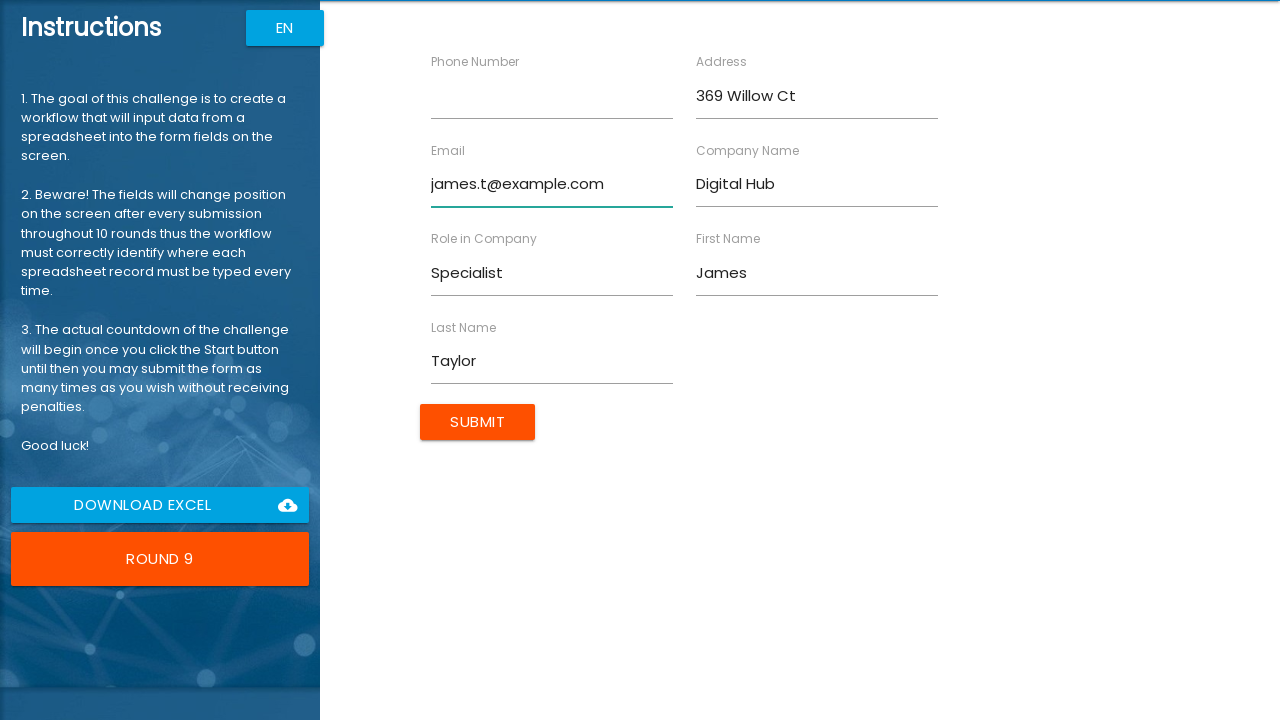

Clicked Phone Number field at (475, 62) on internal:text="Phone Number"i
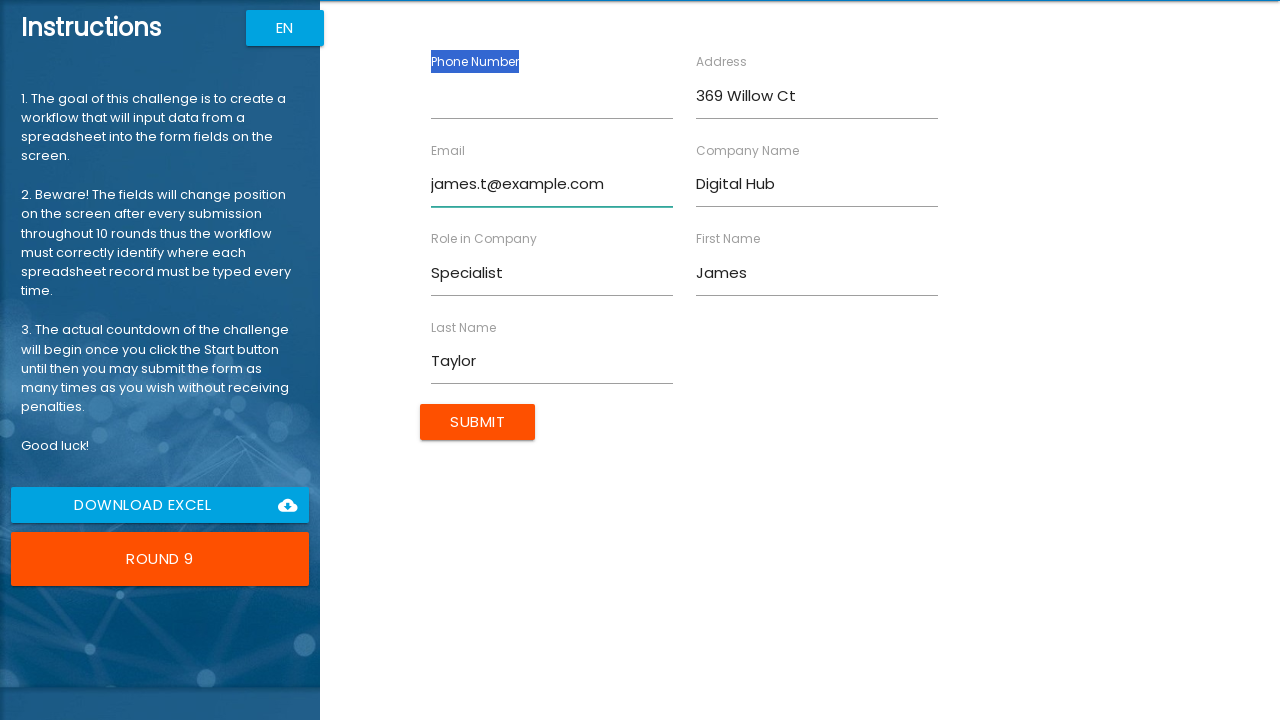

Pressed Tab to focus on Phone Number input
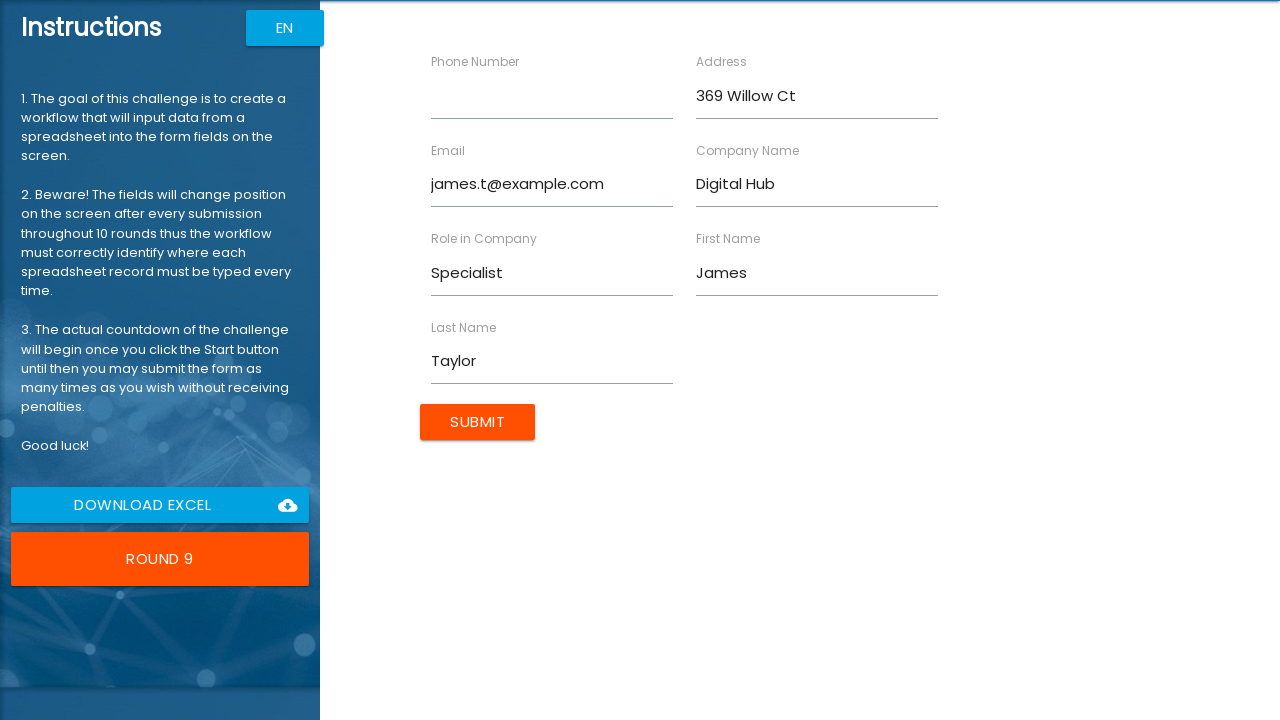

Entered Phone Number: 5559012345
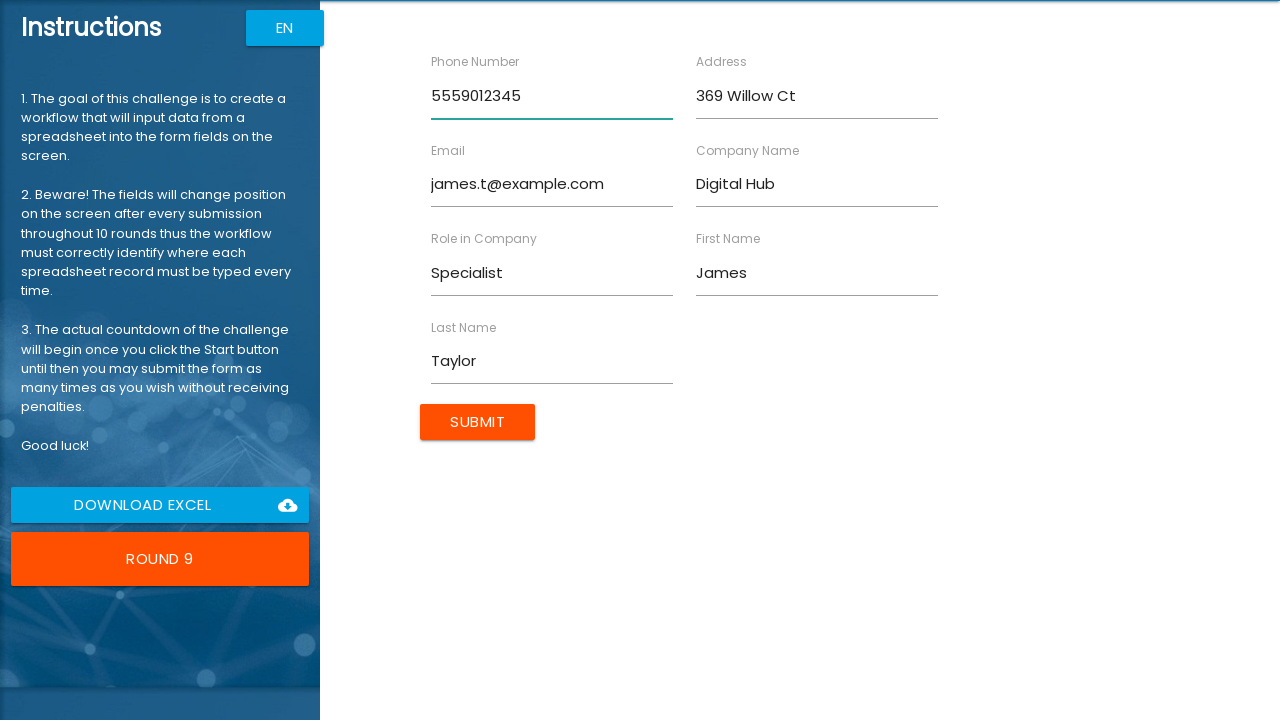

Clicked Submit button to submit form entry for James Taylor at (478, 422) on xpath=//html/body/app-root/div[2]/app-rpa1/div/div[2]/form/input
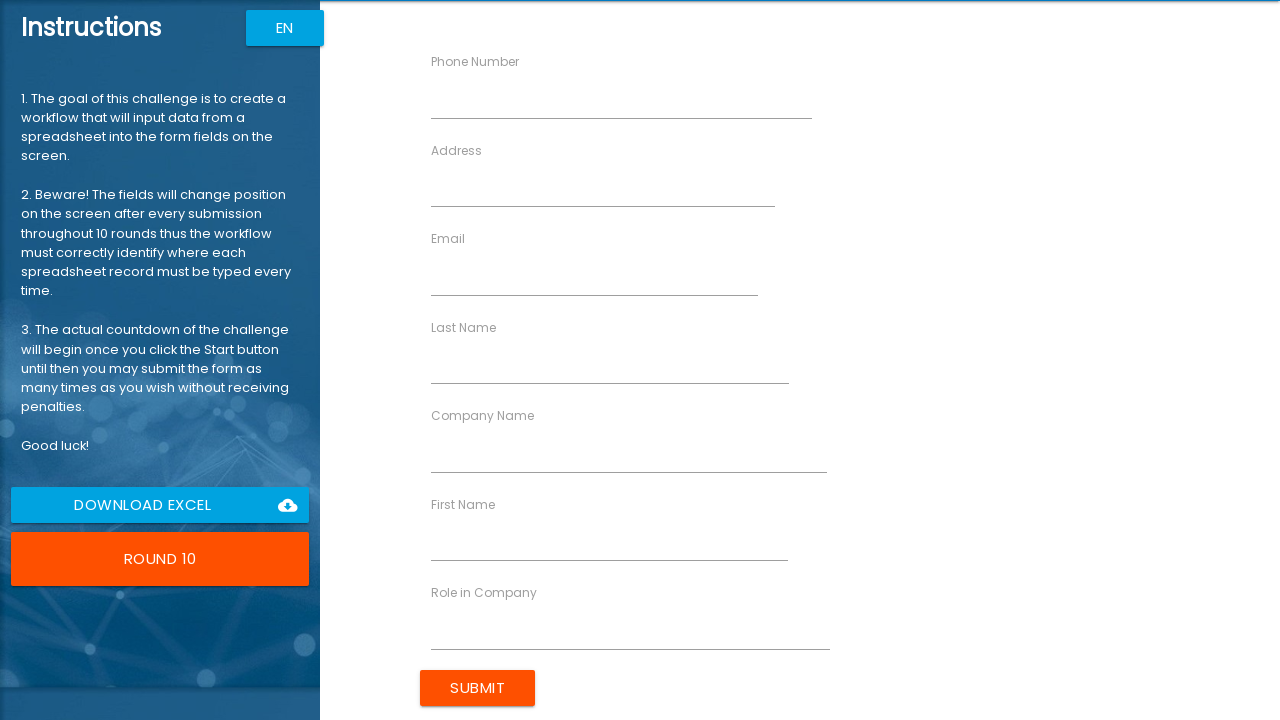

Clicked First Name field at (463, 504) on internal:text="First Name"i
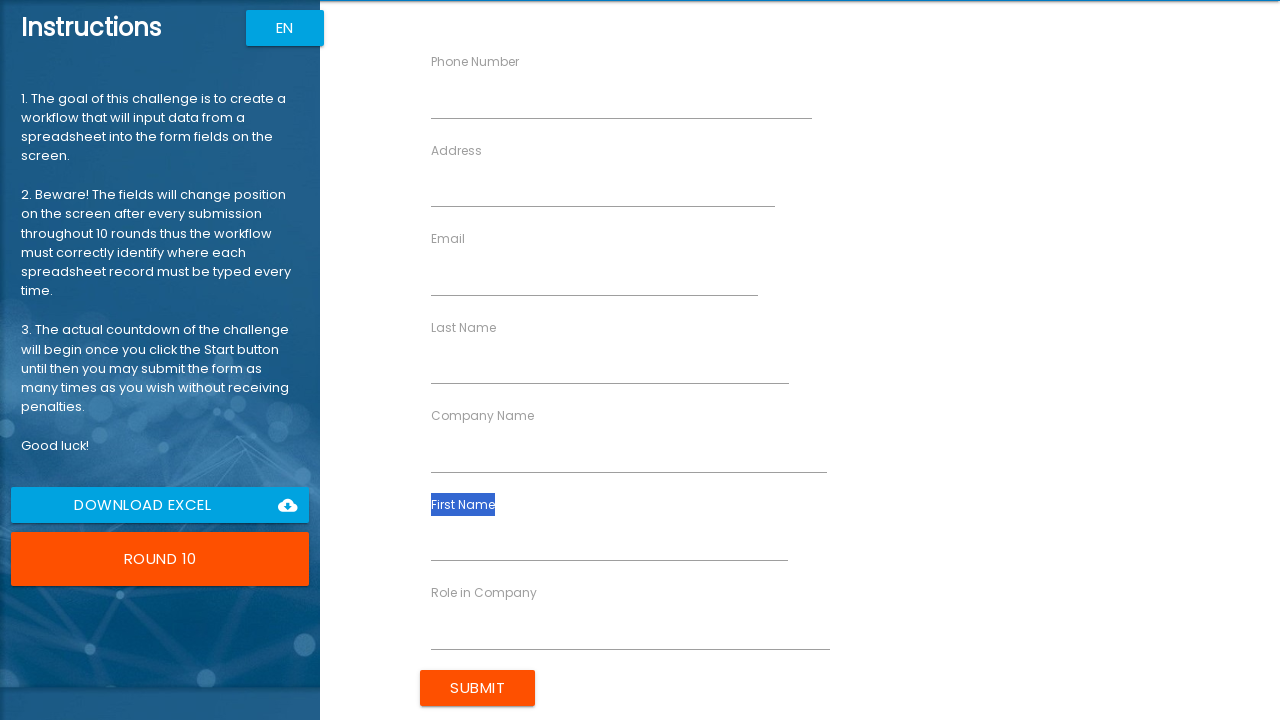

Pressed Tab to focus on First Name input
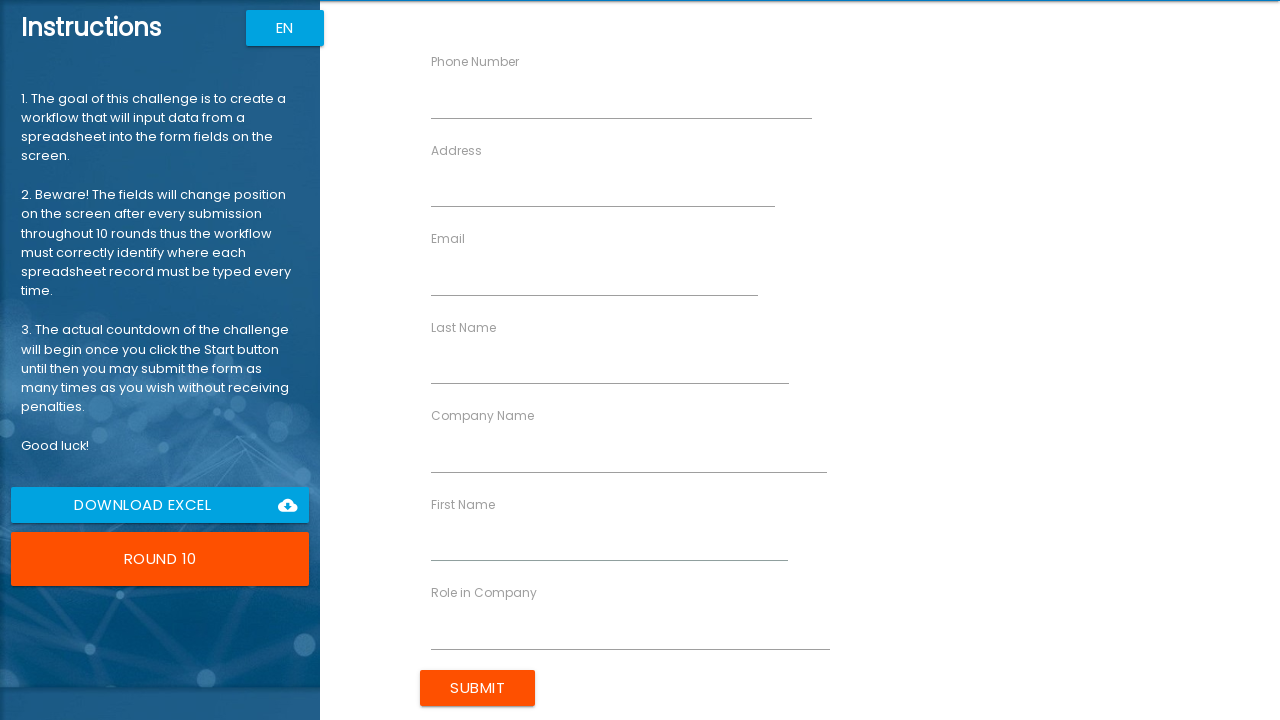

Entered First Name: Amanda
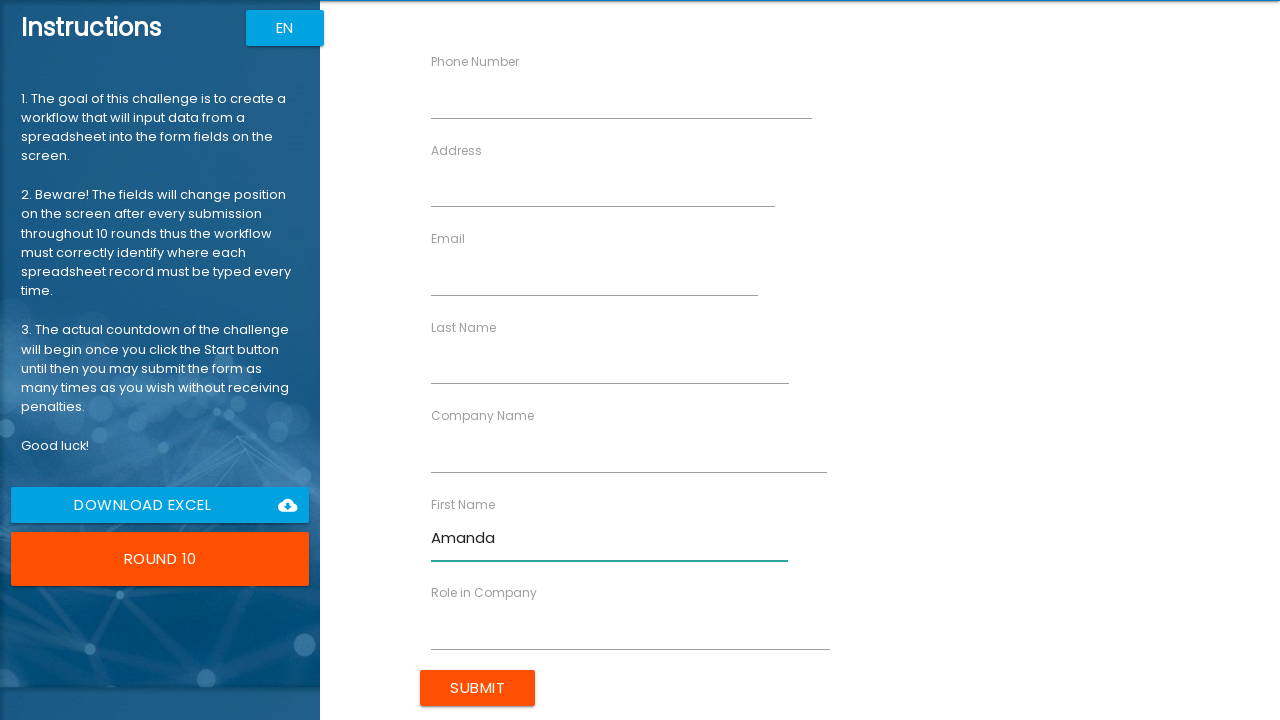

Clicked Last Name field at (464, 327) on internal:text="Last Name"i
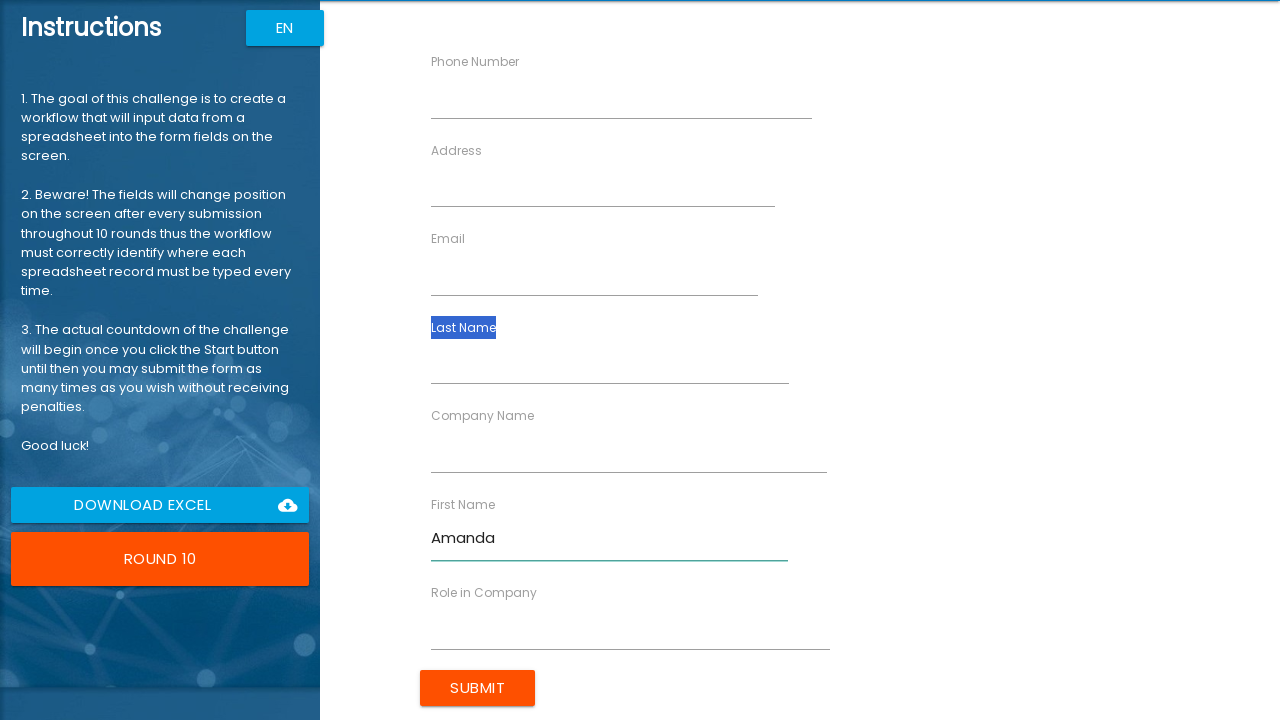

Pressed Tab to focus on Last Name input
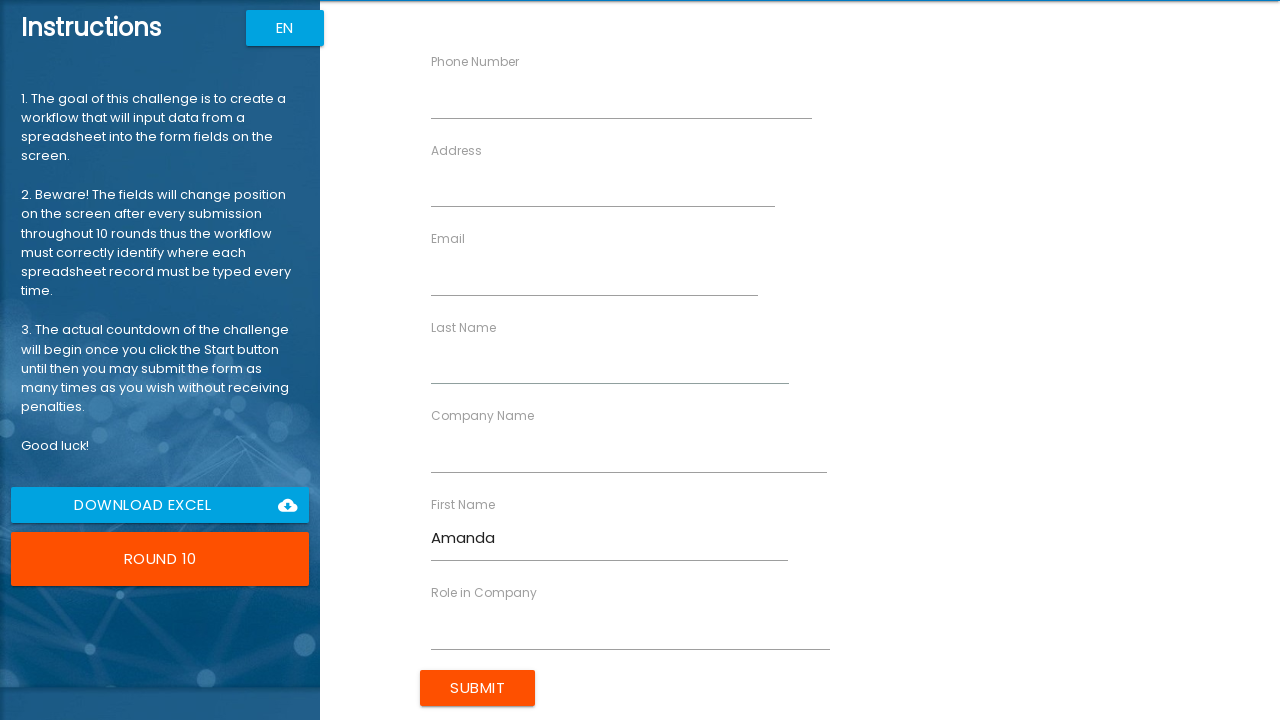

Entered Last Name: Anderson
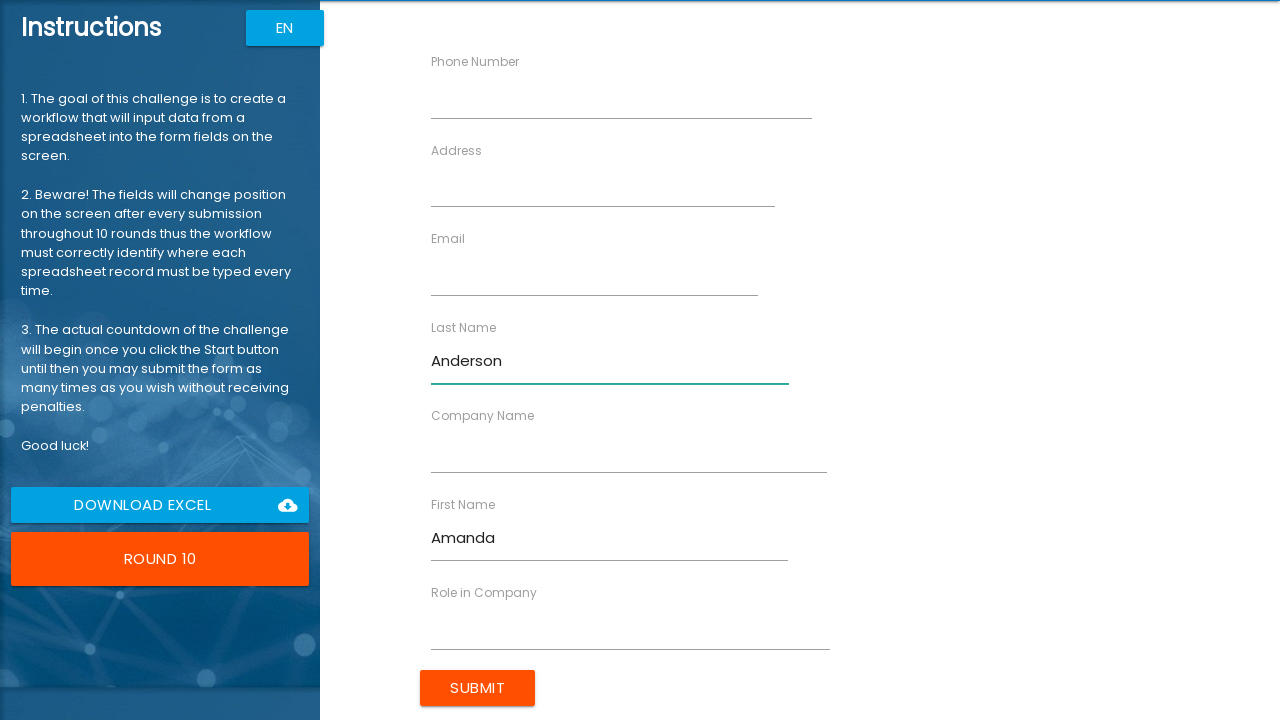

Clicked Company Name field at (483, 416) on internal:text="Company Name"i
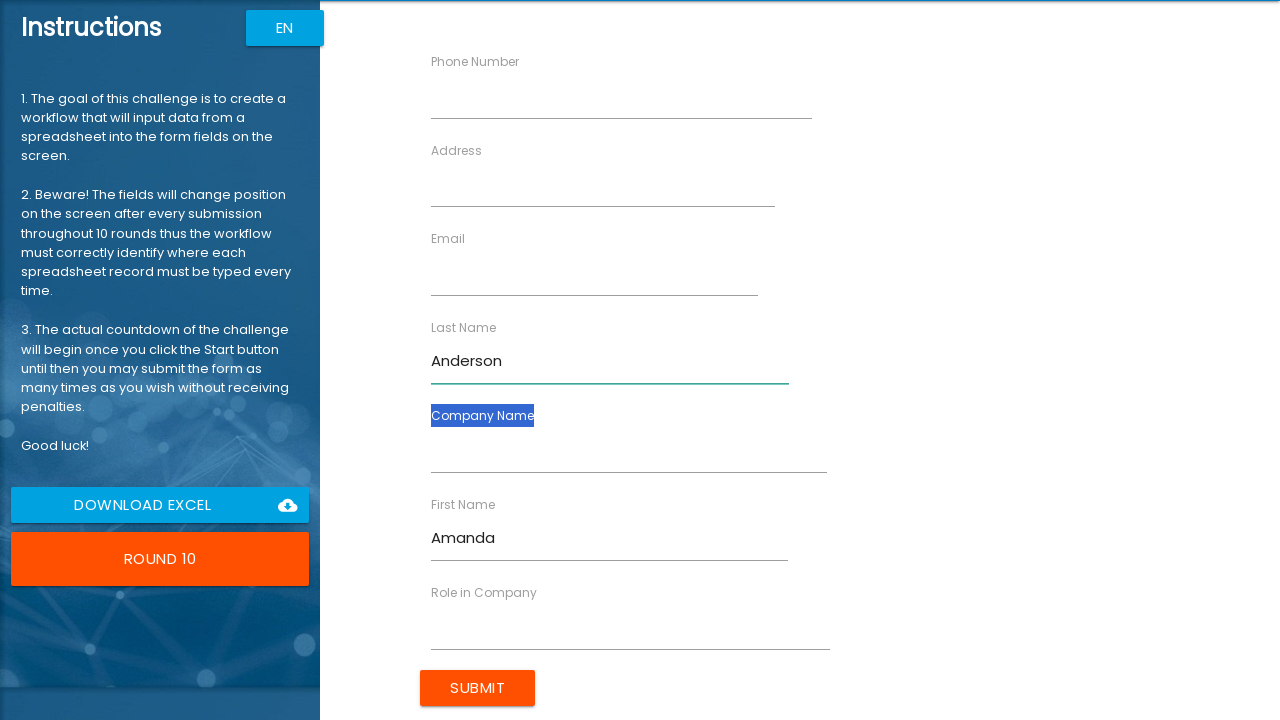

Pressed Tab to focus on Company Name input
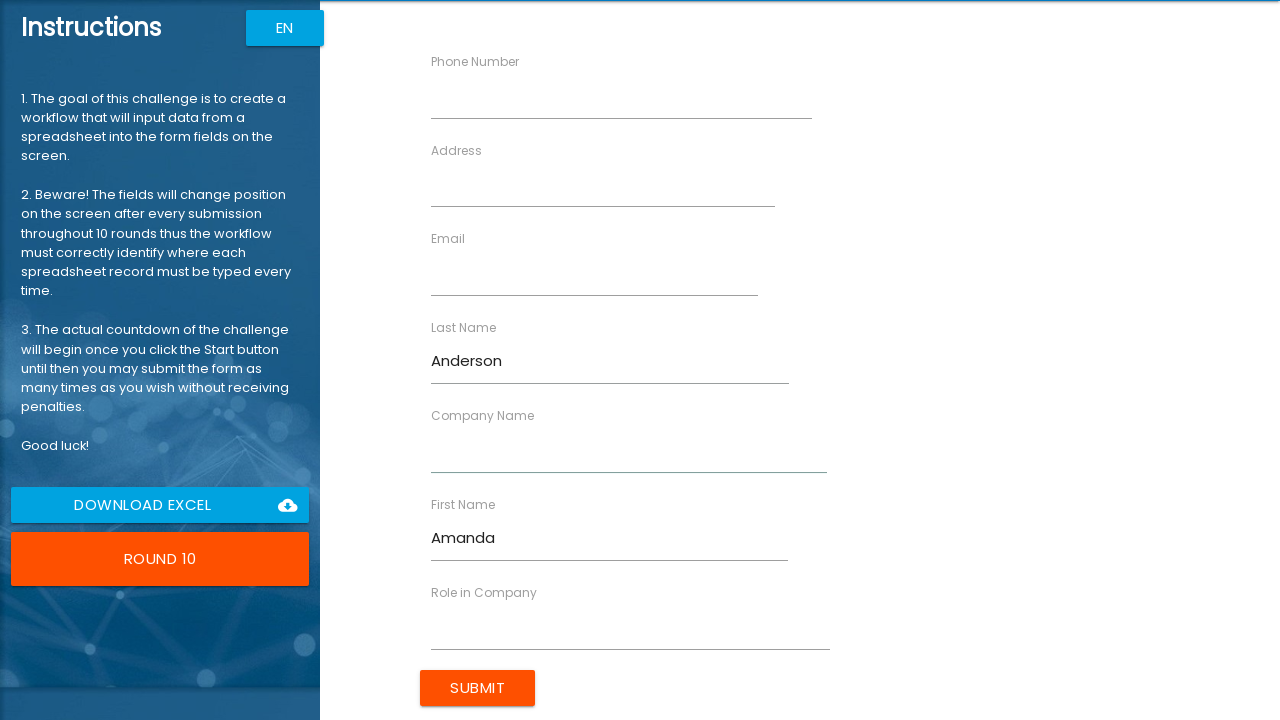

Entered Company Name: Net Solutions
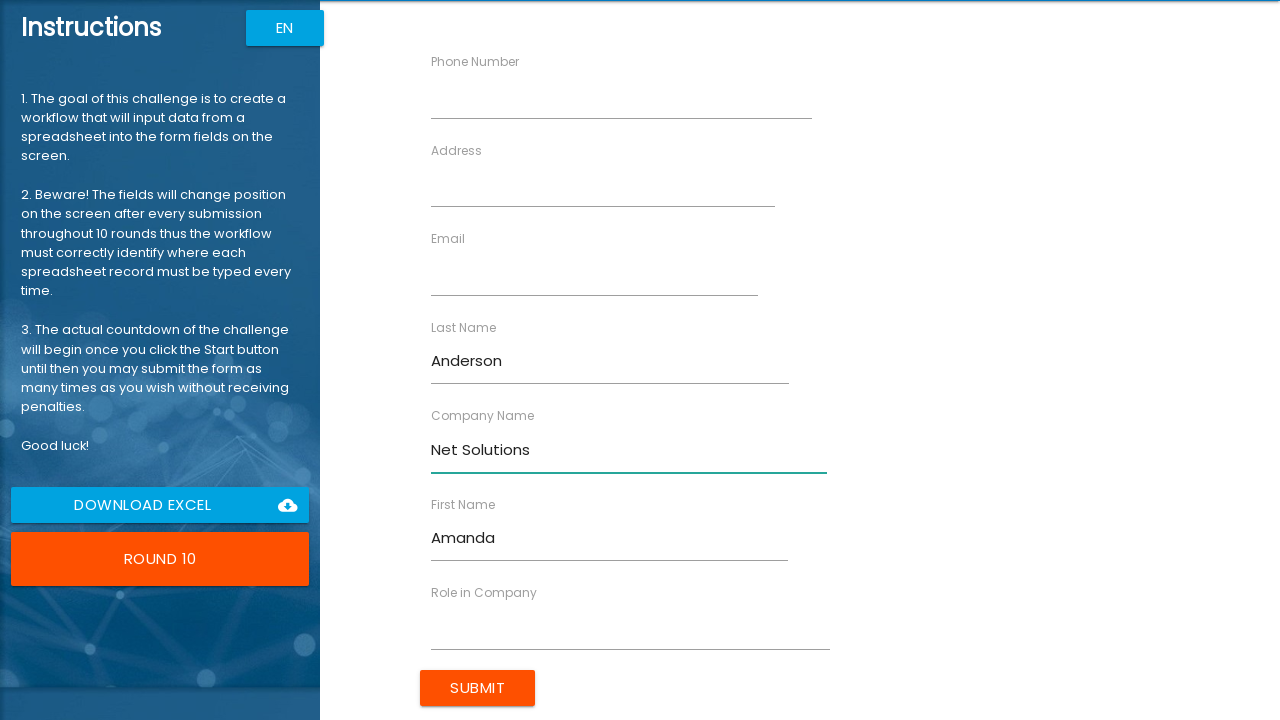

Clicked Role in Company field at (484, 592) on internal:text="Role in Company"i
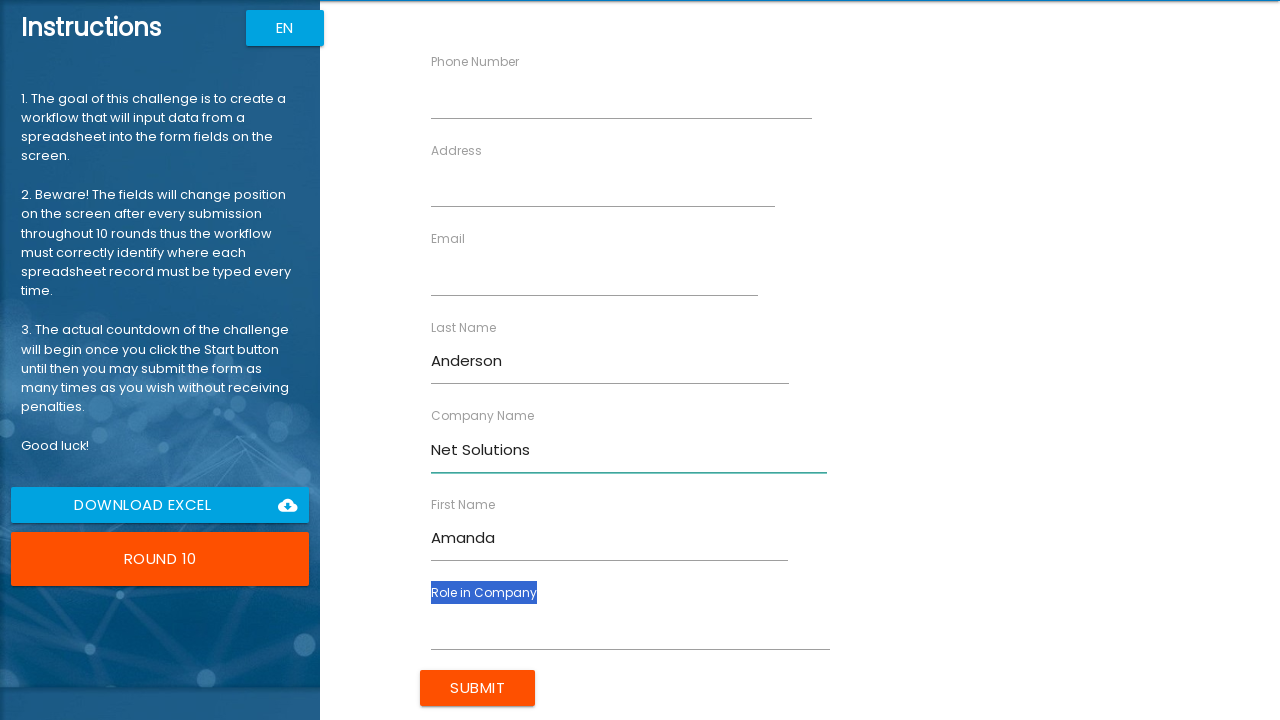

Pressed Tab to focus on Role in Company input
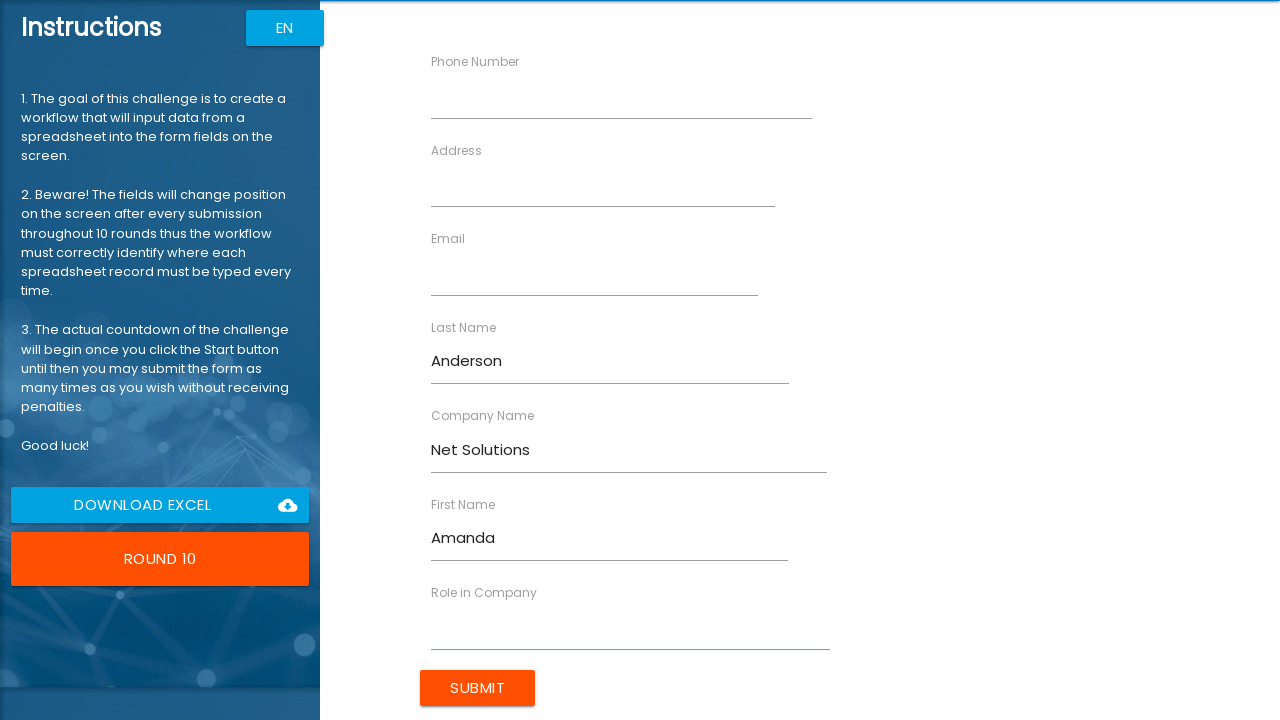

Entered Role in Company: Associate
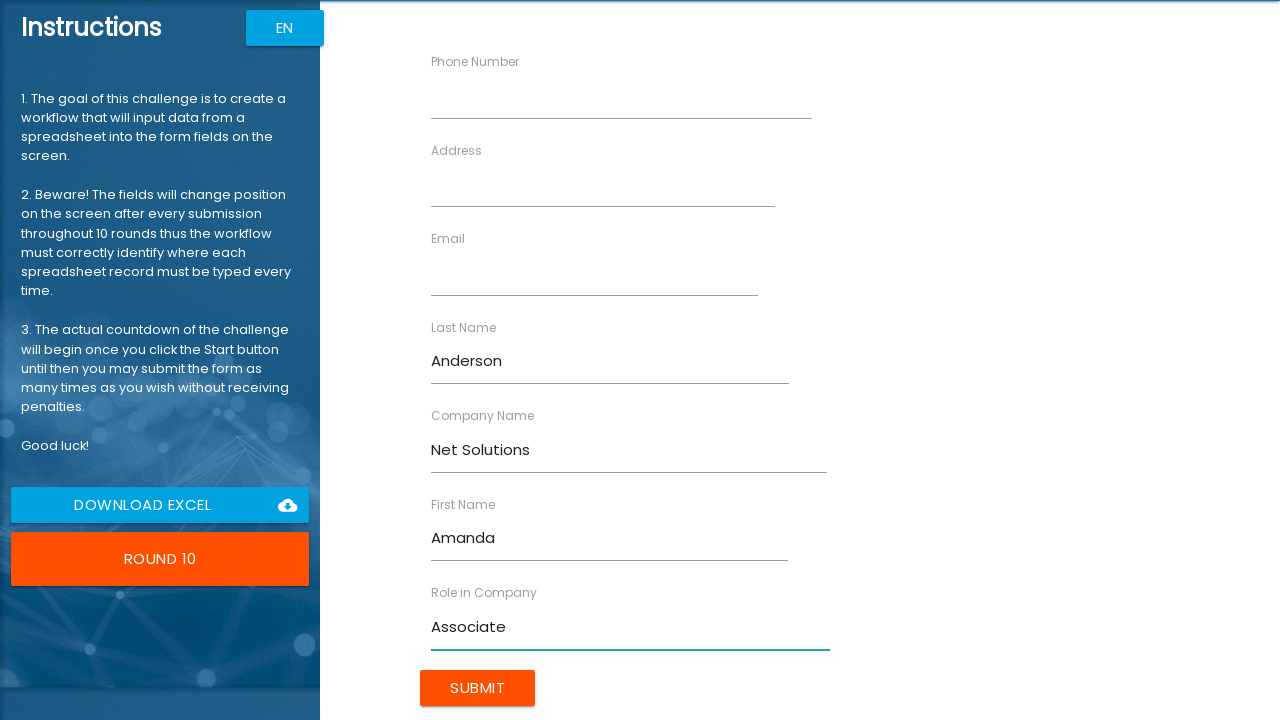

Clicked Address field at (457, 150) on internal:text="Address"i
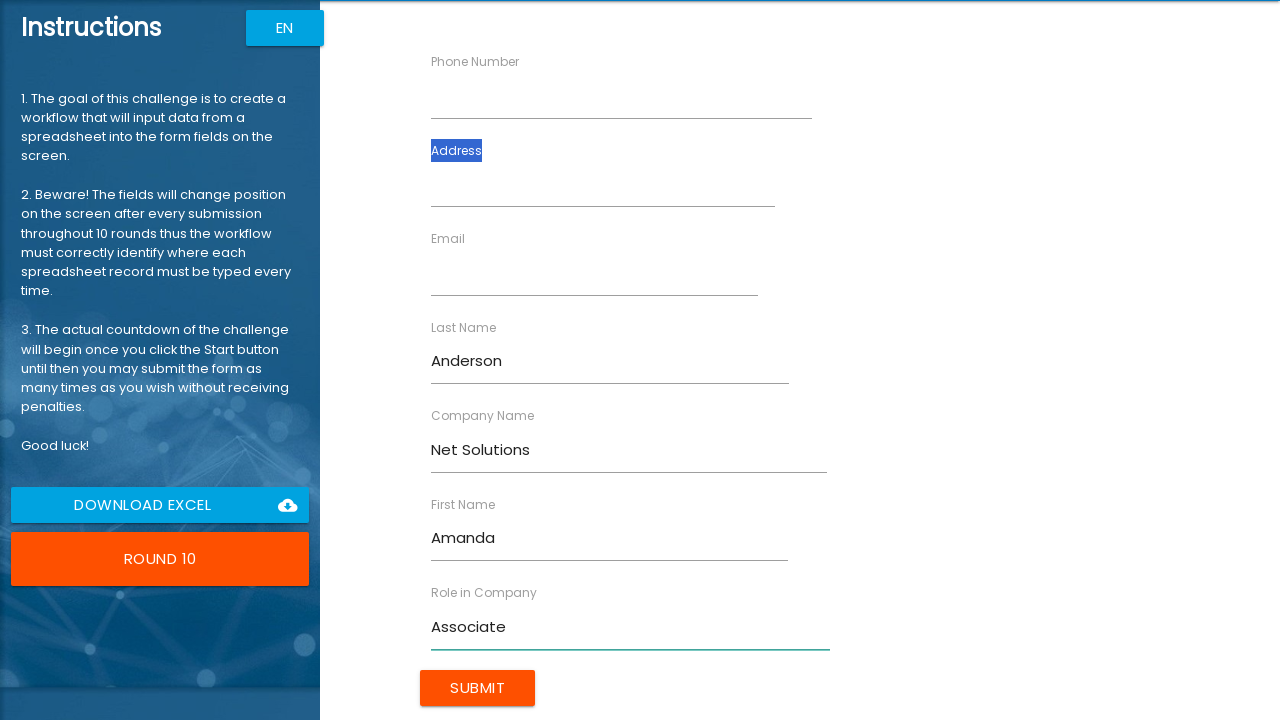

Pressed Tab to focus on Address input
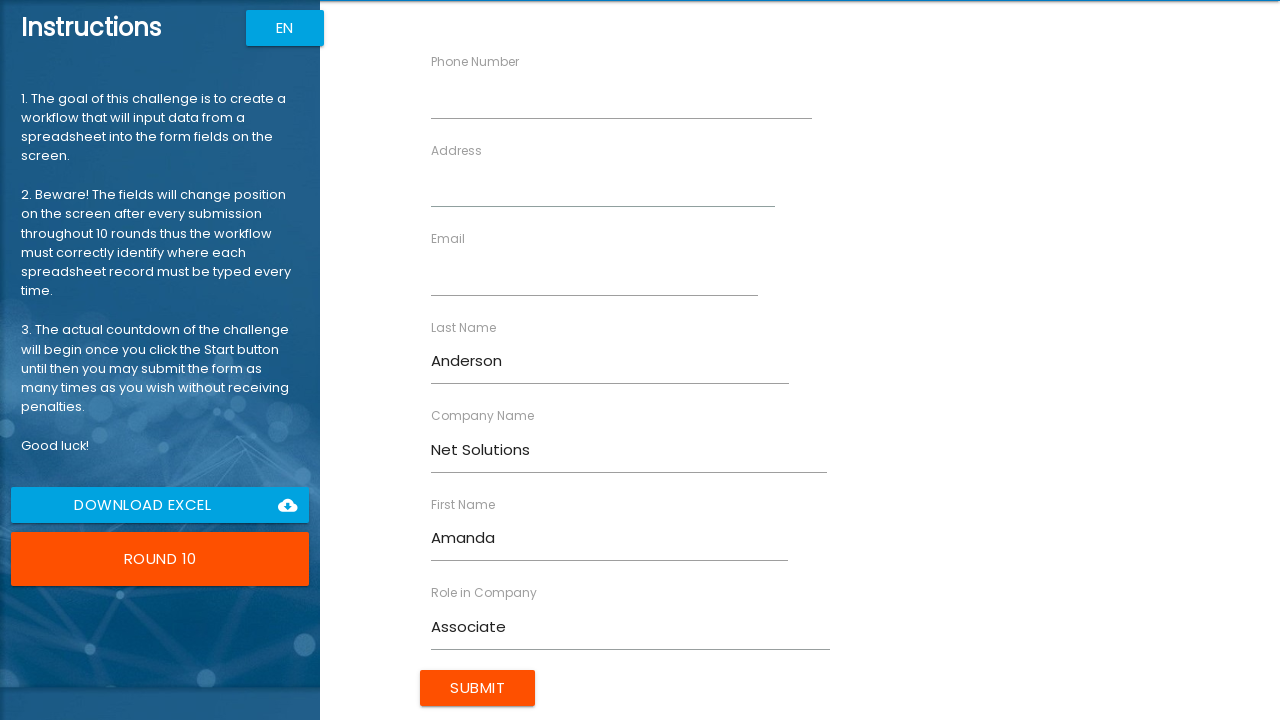

Entered Address: 741 Aspen Pl
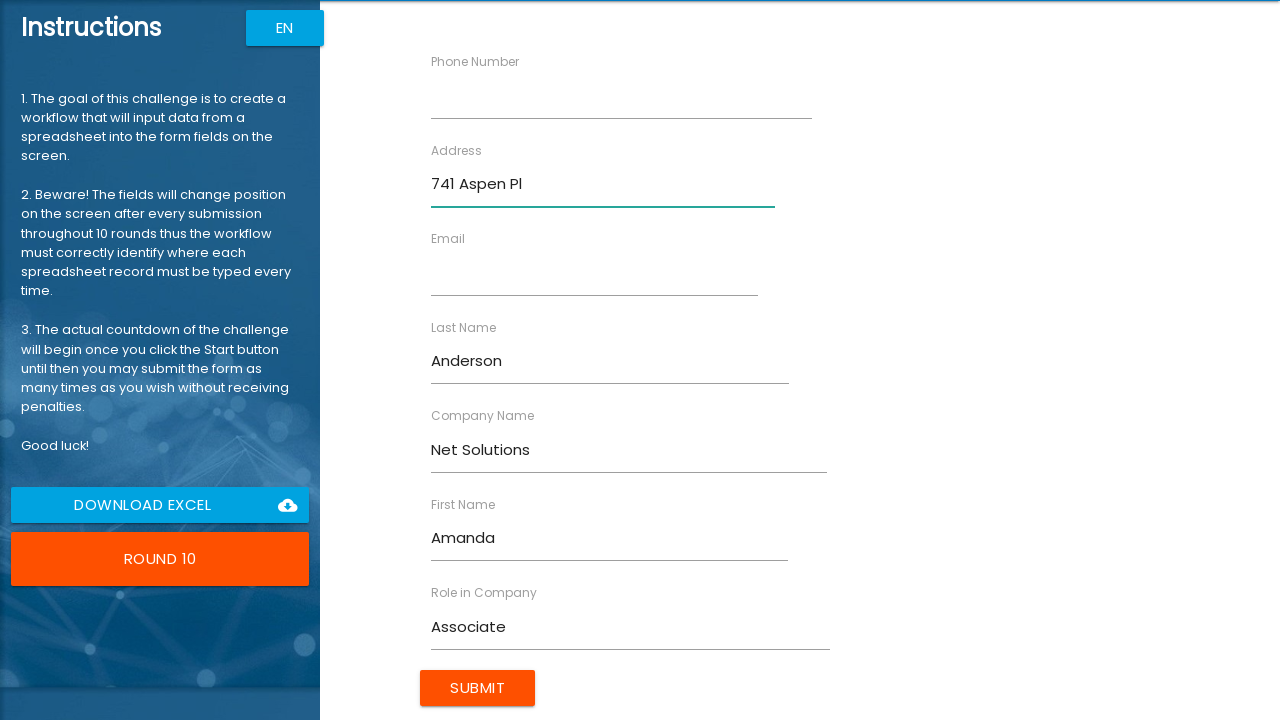

Clicked Email field at (448, 238) on internal:text="Email"i
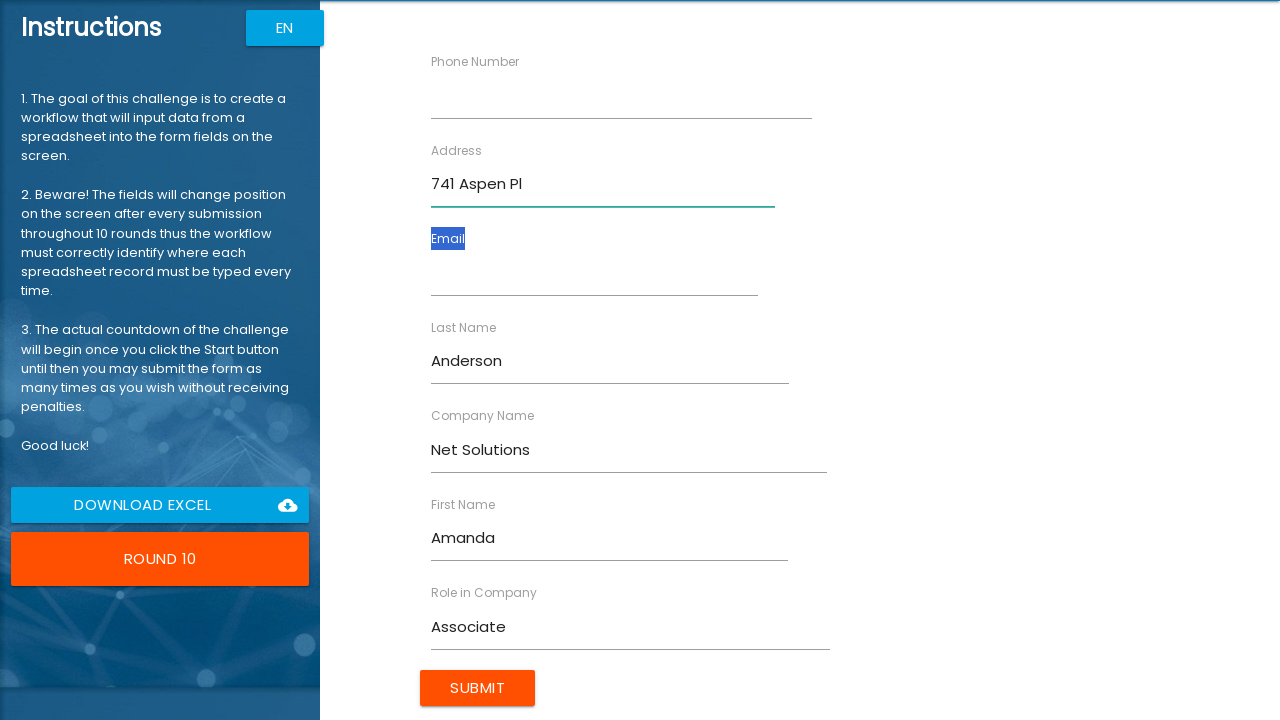

Pressed Tab to focus on Email input
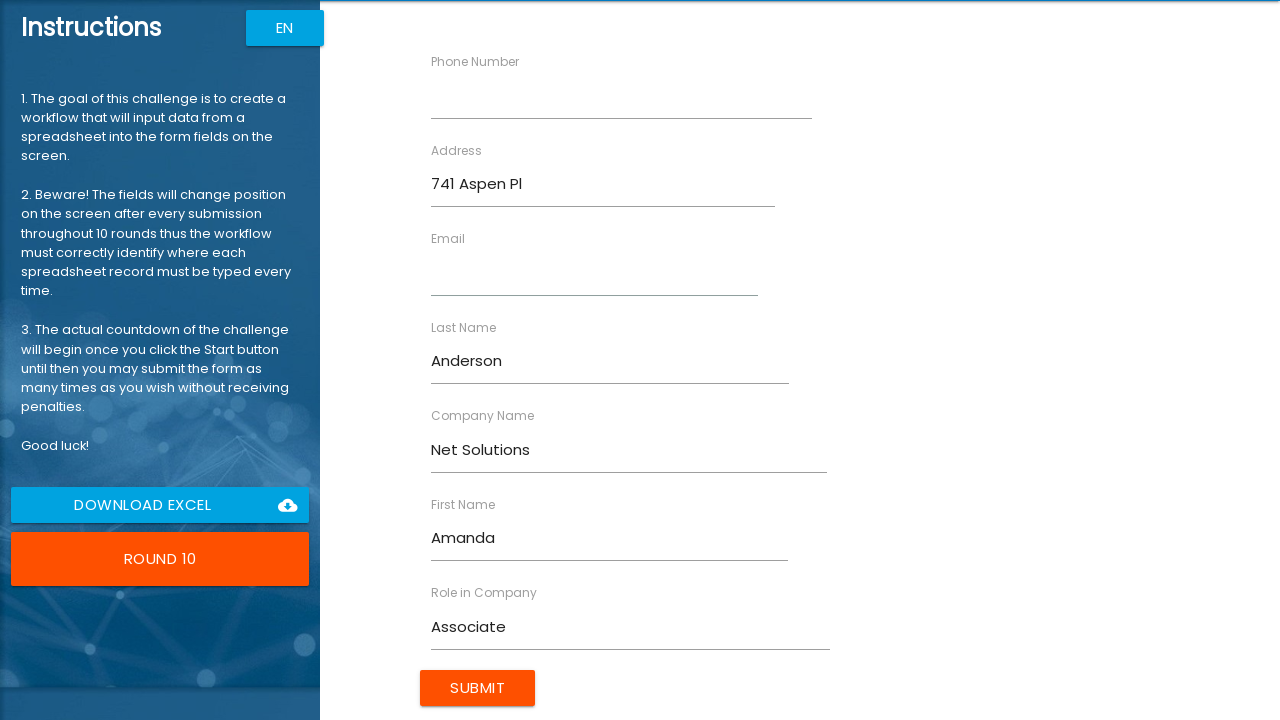

Entered Email: amanda.a@example.com
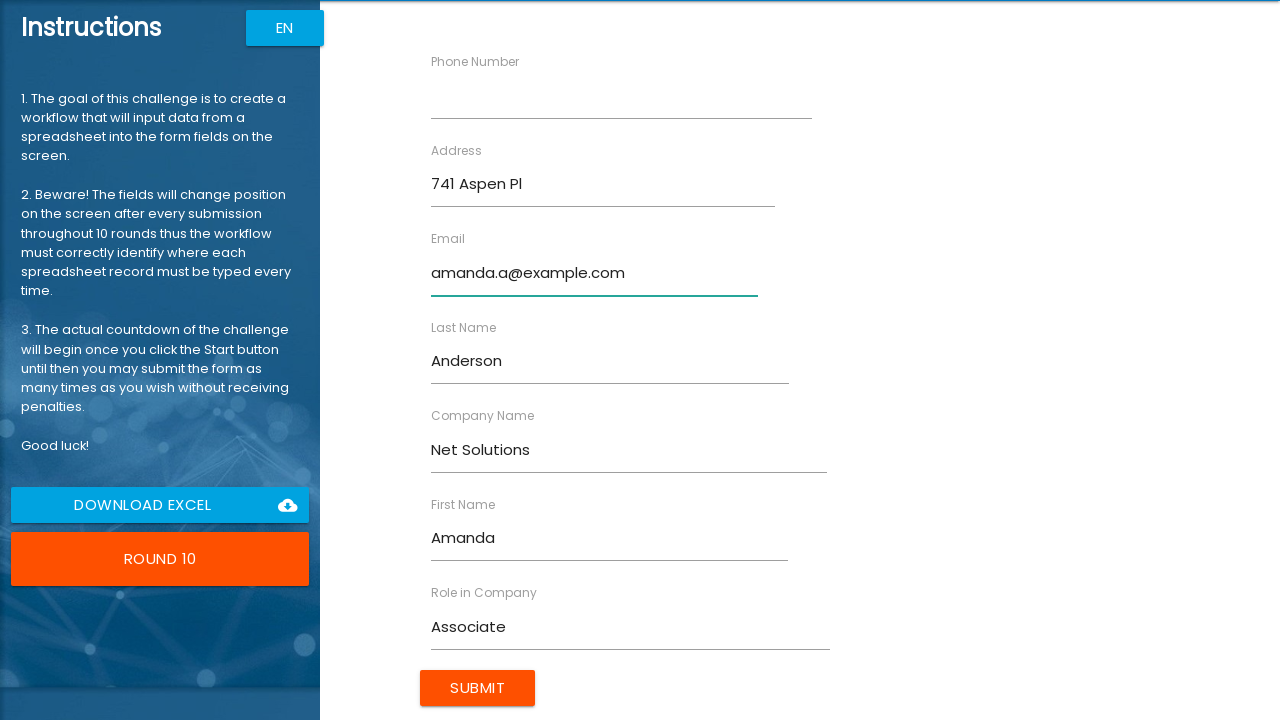

Clicked Phone Number field at (475, 62) on internal:text="Phone Number"i
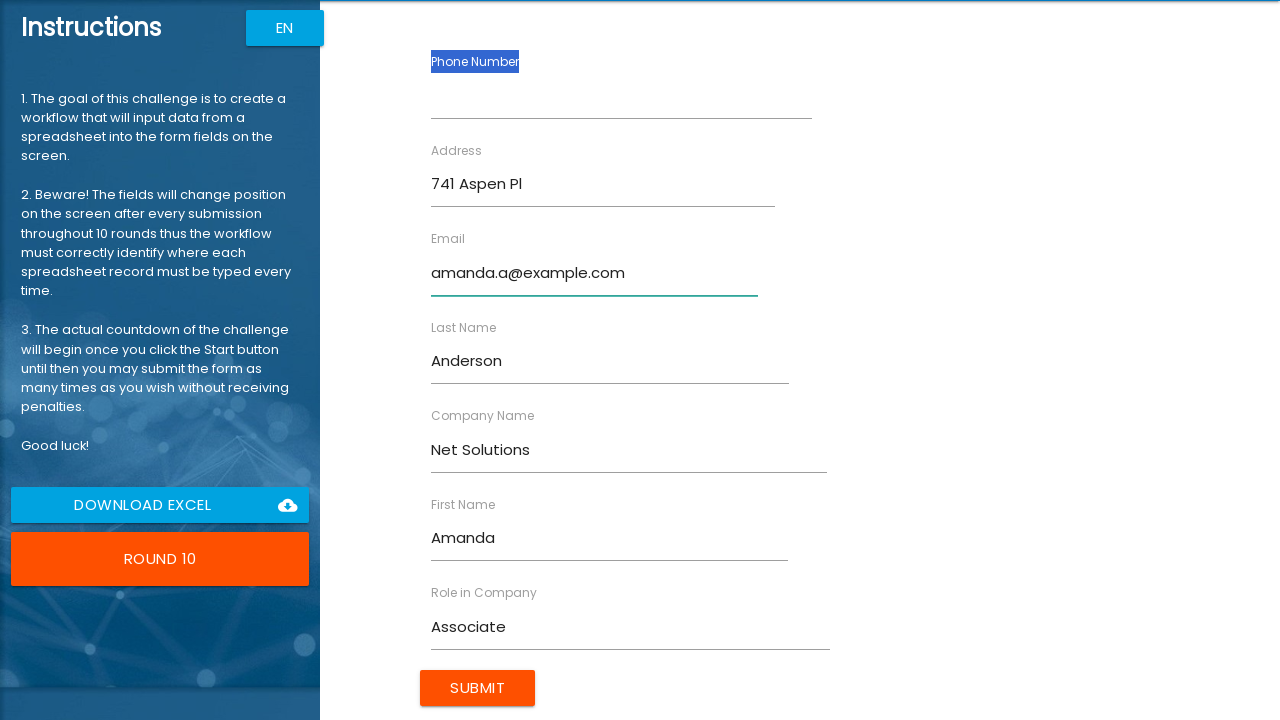

Pressed Tab to focus on Phone Number input
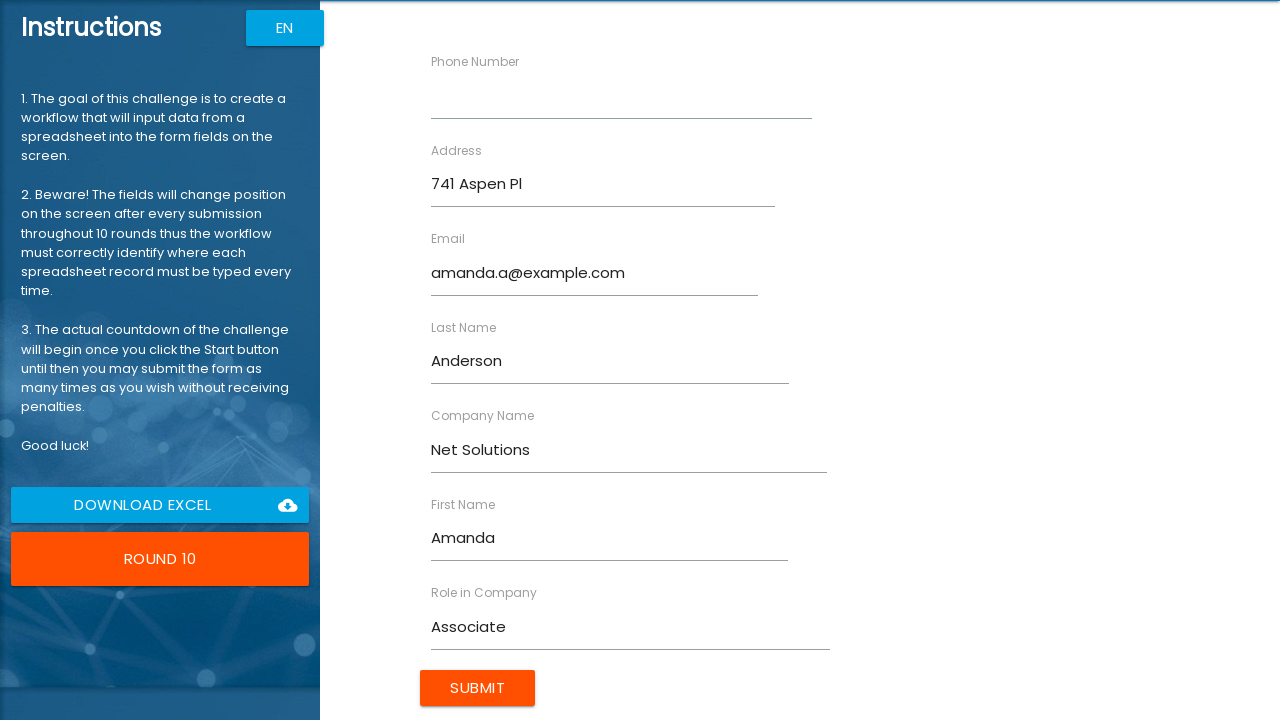

Entered Phone Number: 5550123456
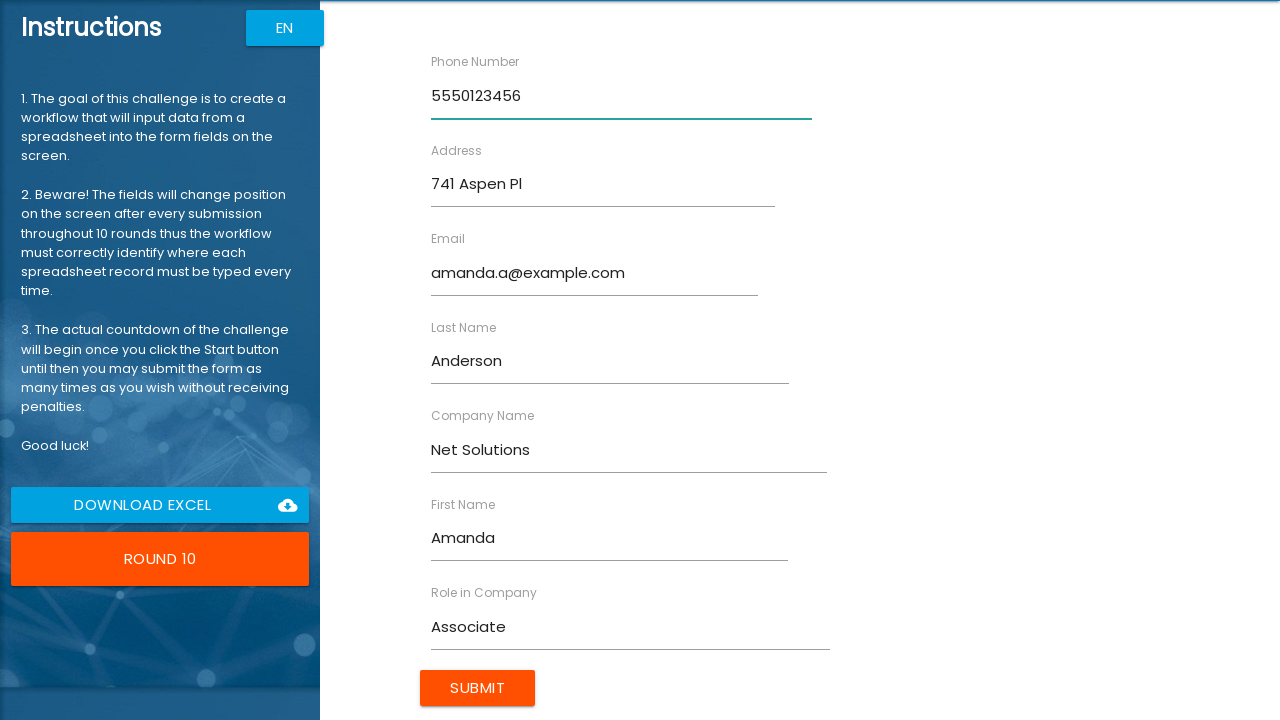

Clicked Submit button to submit form entry for Amanda Anderson at (478, 688) on xpath=//html/body/app-root/div[2]/app-rpa1/div/div[2]/form/input
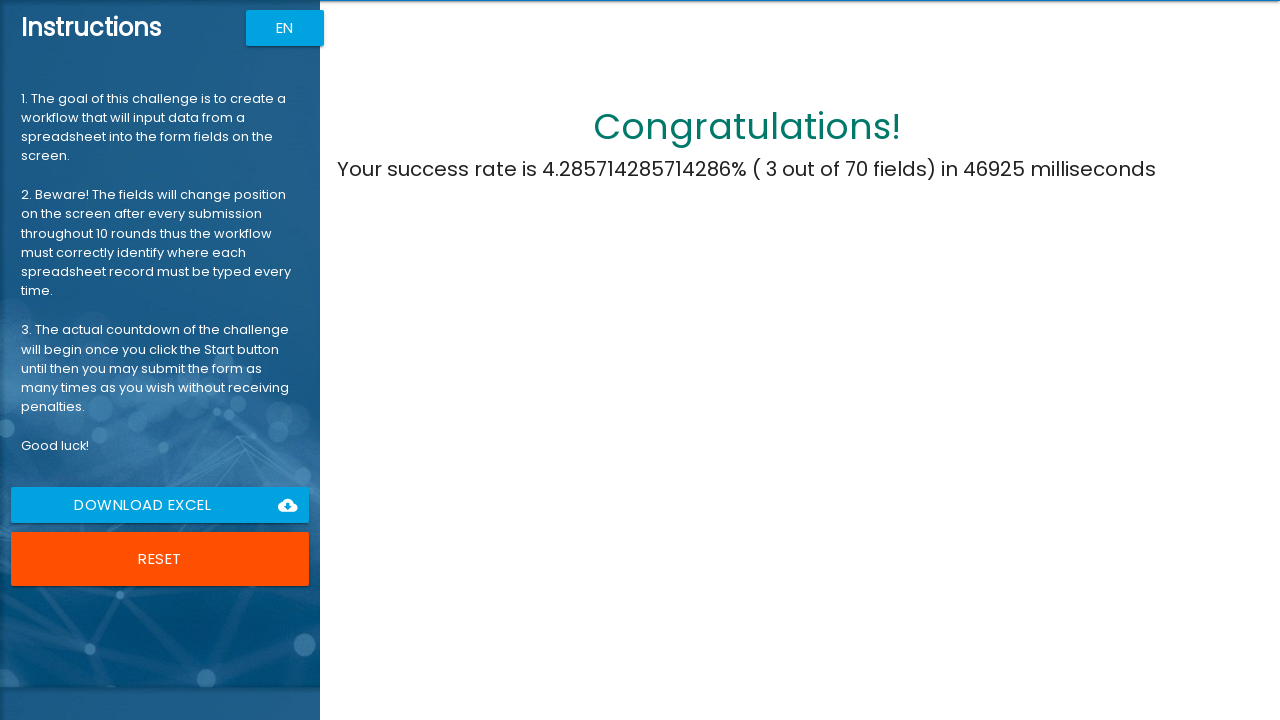

Waited 2 seconds for completion message to display
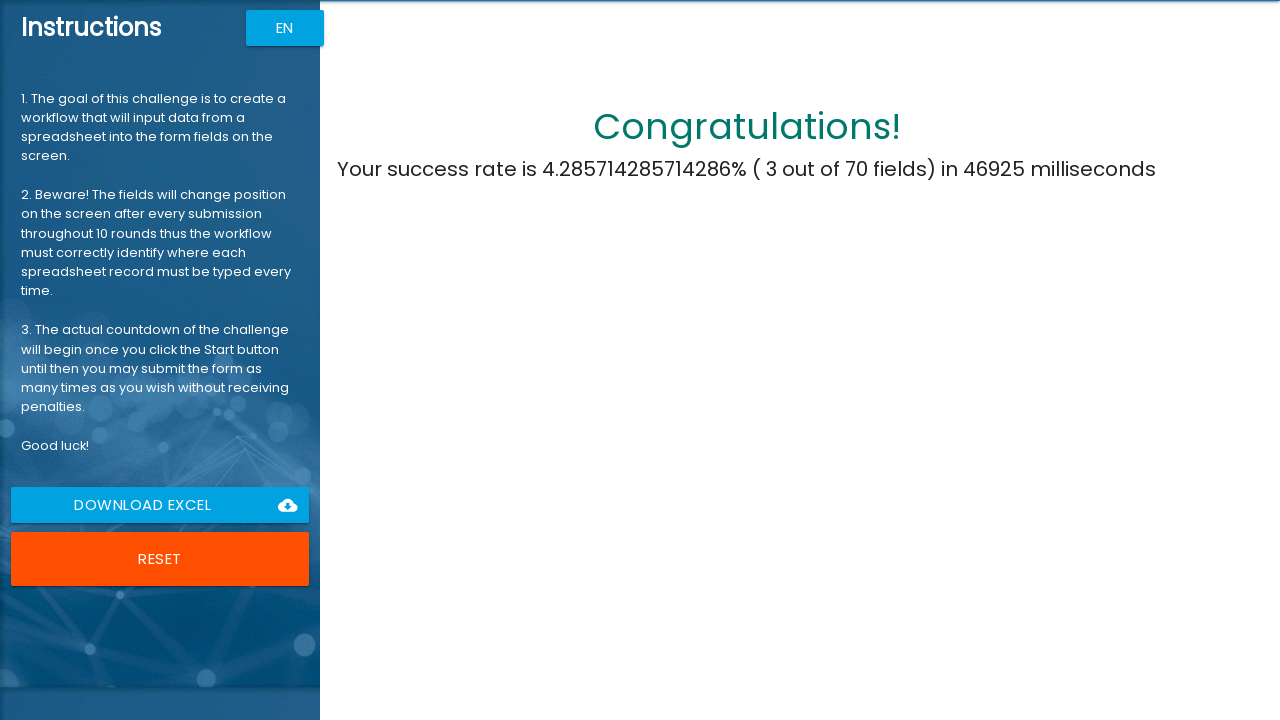

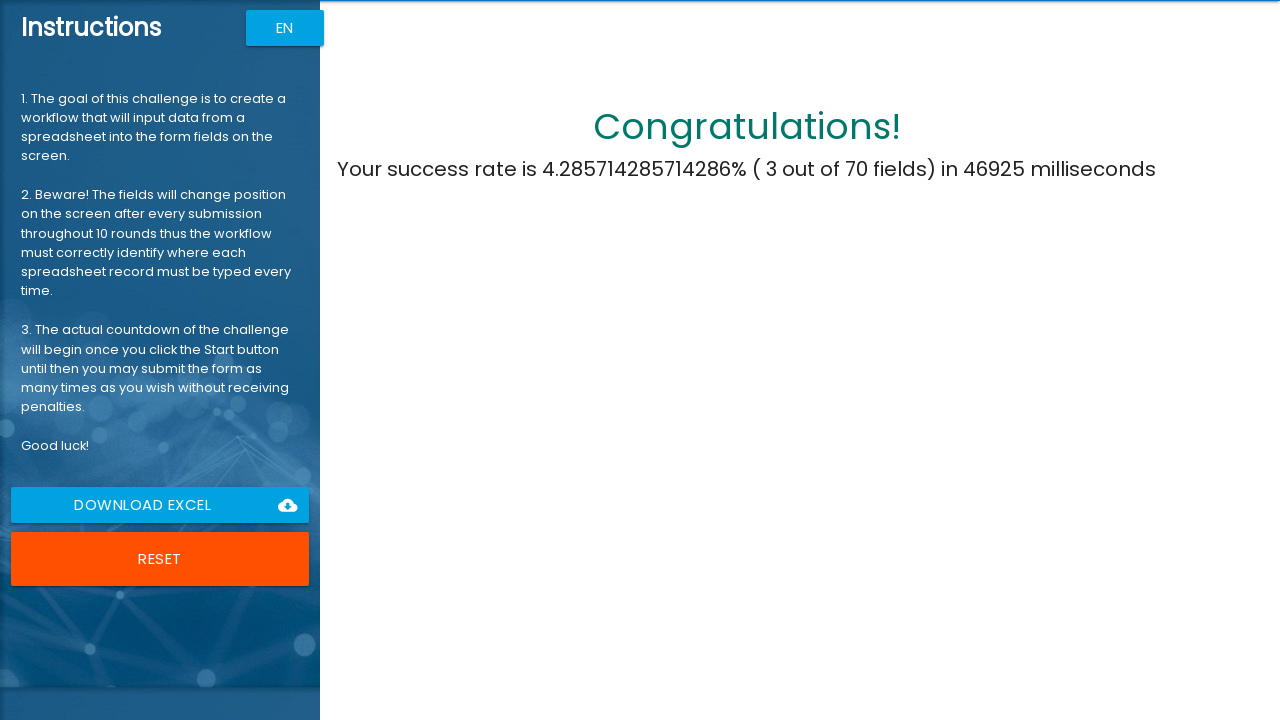